Tests the add/remove elements functionality by clicking the "Add Element" button 100 times to create 100 delete buttons, then clicking the delete button 90 times and verifying 10 buttons remain.

Starting URL: http://the-internet.herokuapp.com/add_remove_elements/

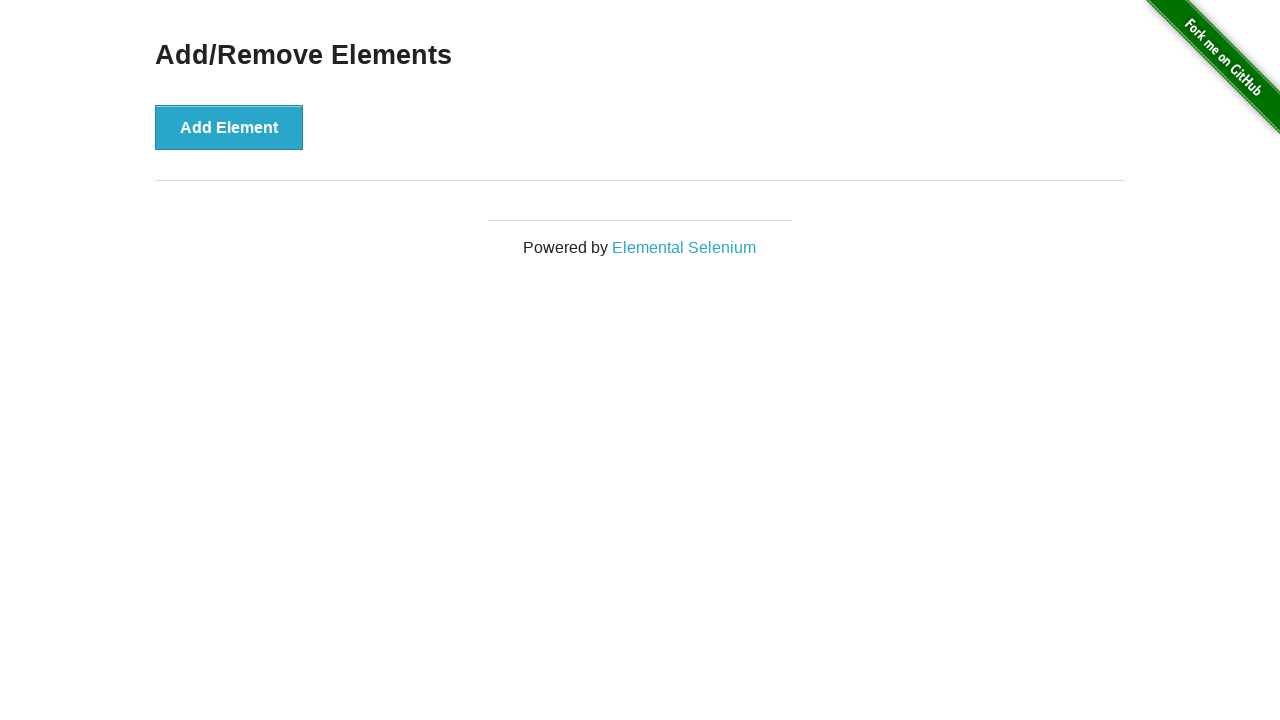

Clicked 'Add Element' button (iteration 1/100) at (229, 127) on xpath=//button[@onclick='addElement()']
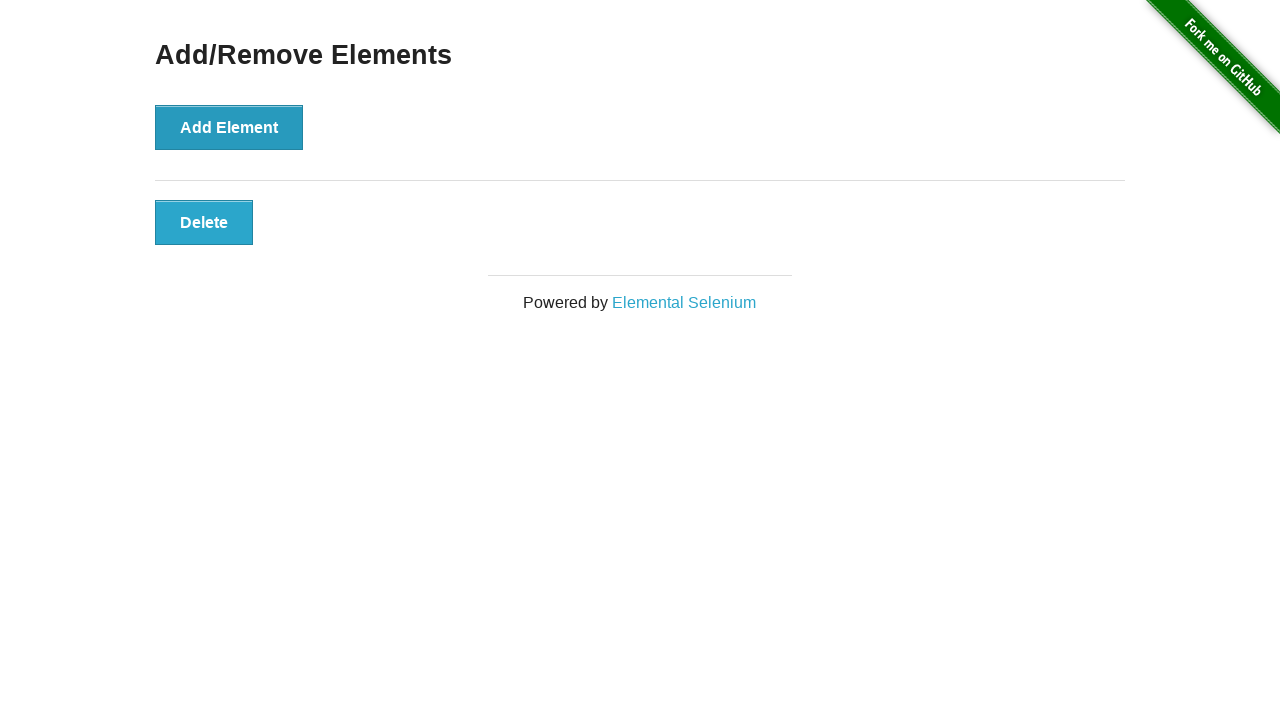

Clicked 'Add Element' button (iteration 2/100) at (229, 127) on xpath=//button[@onclick='addElement()']
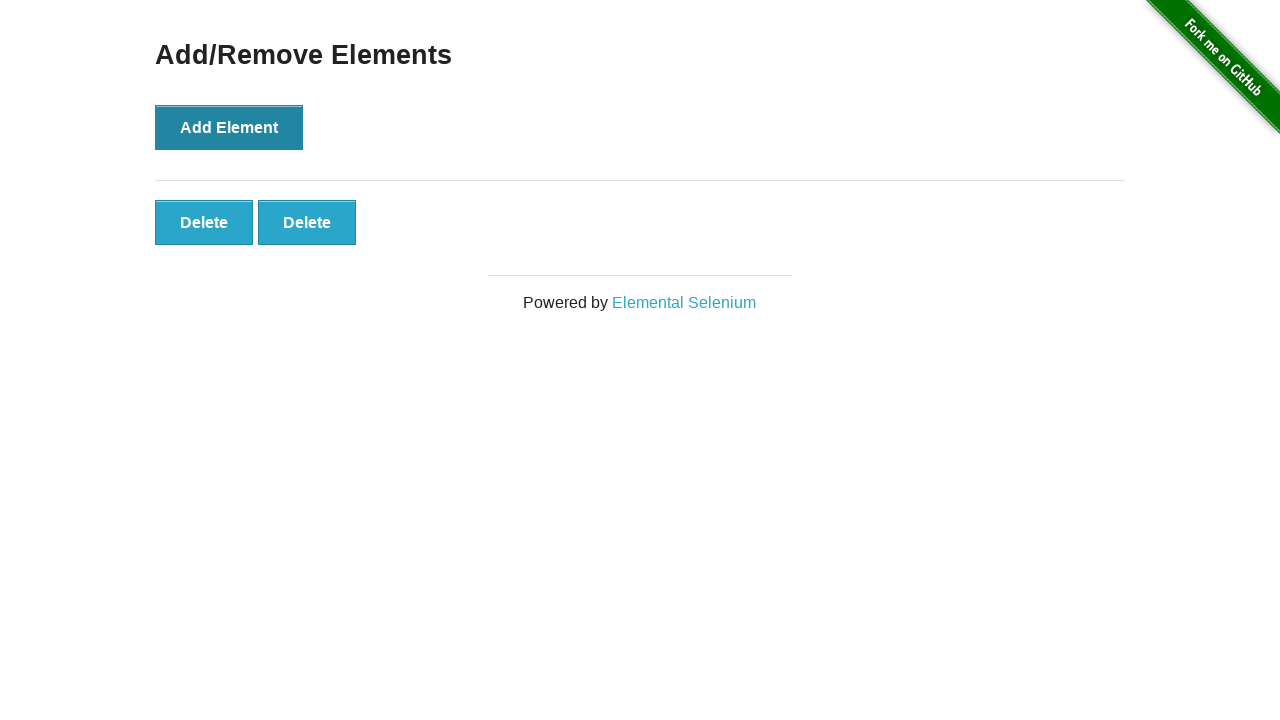

Clicked 'Add Element' button (iteration 3/100) at (229, 127) on xpath=//button[@onclick='addElement()']
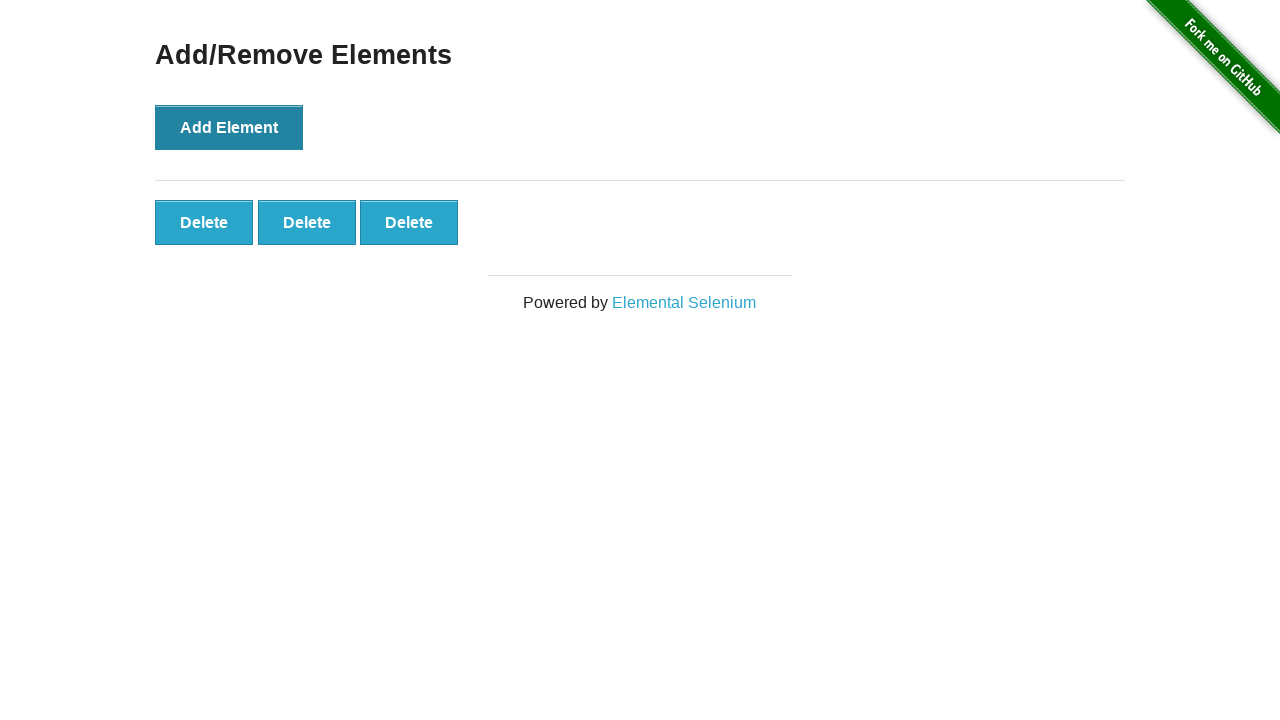

Clicked 'Add Element' button (iteration 4/100) at (229, 127) on xpath=//button[@onclick='addElement()']
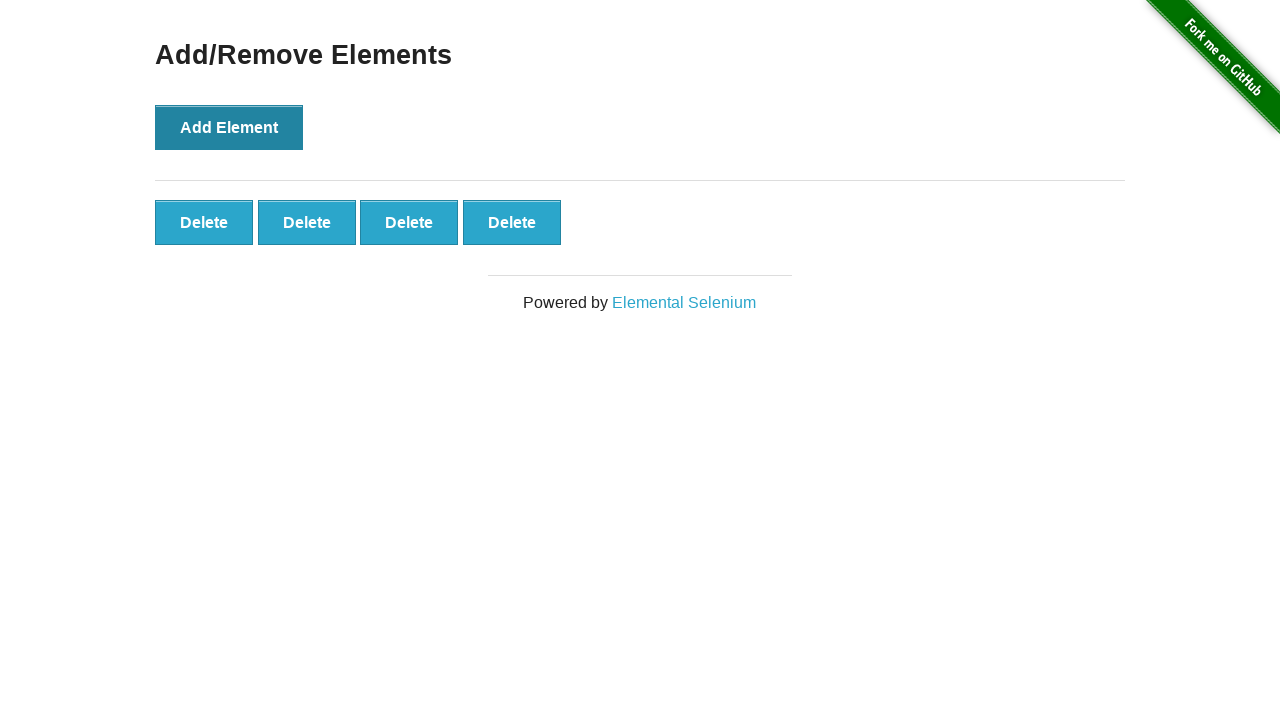

Clicked 'Add Element' button (iteration 5/100) at (229, 127) on xpath=//button[@onclick='addElement()']
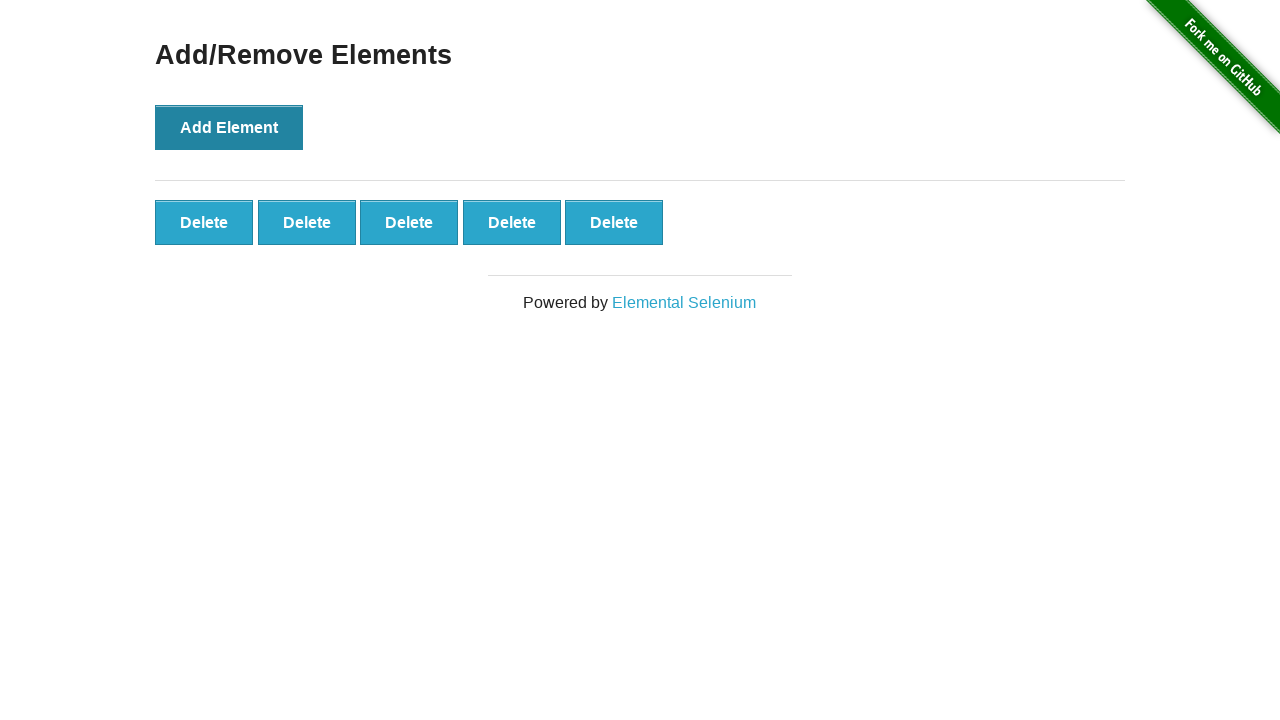

Clicked 'Add Element' button (iteration 6/100) at (229, 127) on xpath=//button[@onclick='addElement()']
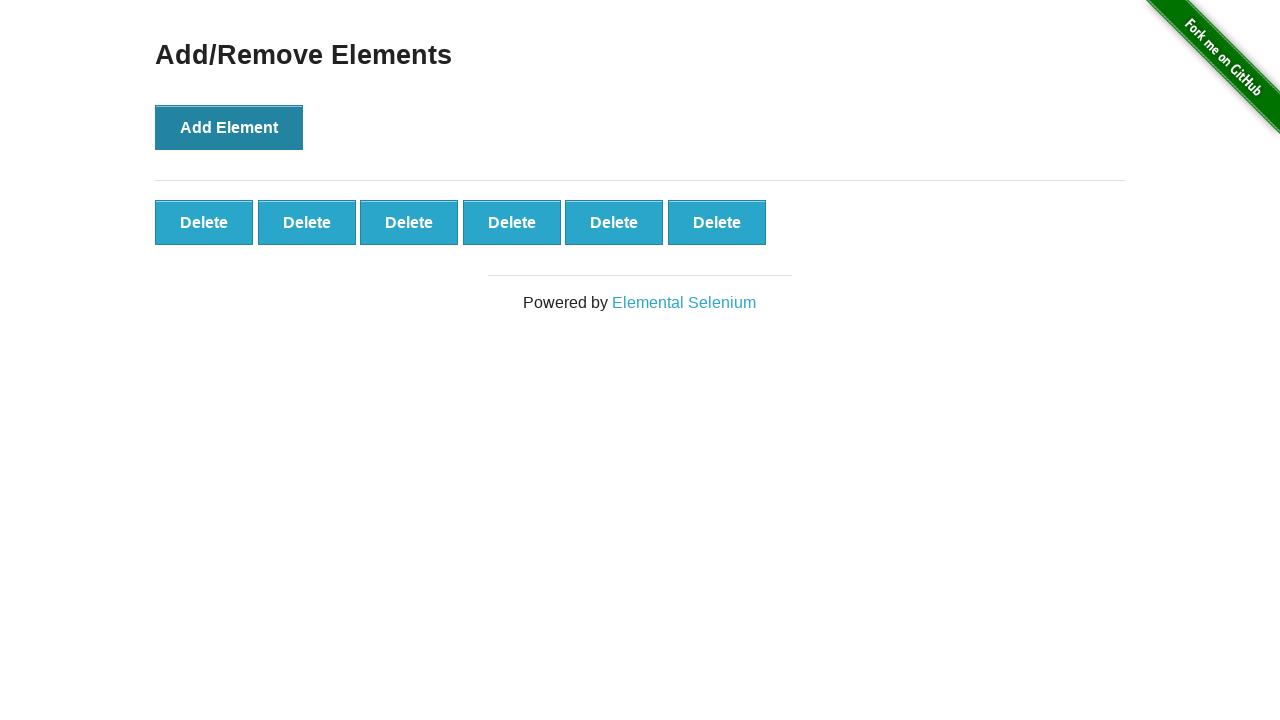

Clicked 'Add Element' button (iteration 7/100) at (229, 127) on xpath=//button[@onclick='addElement()']
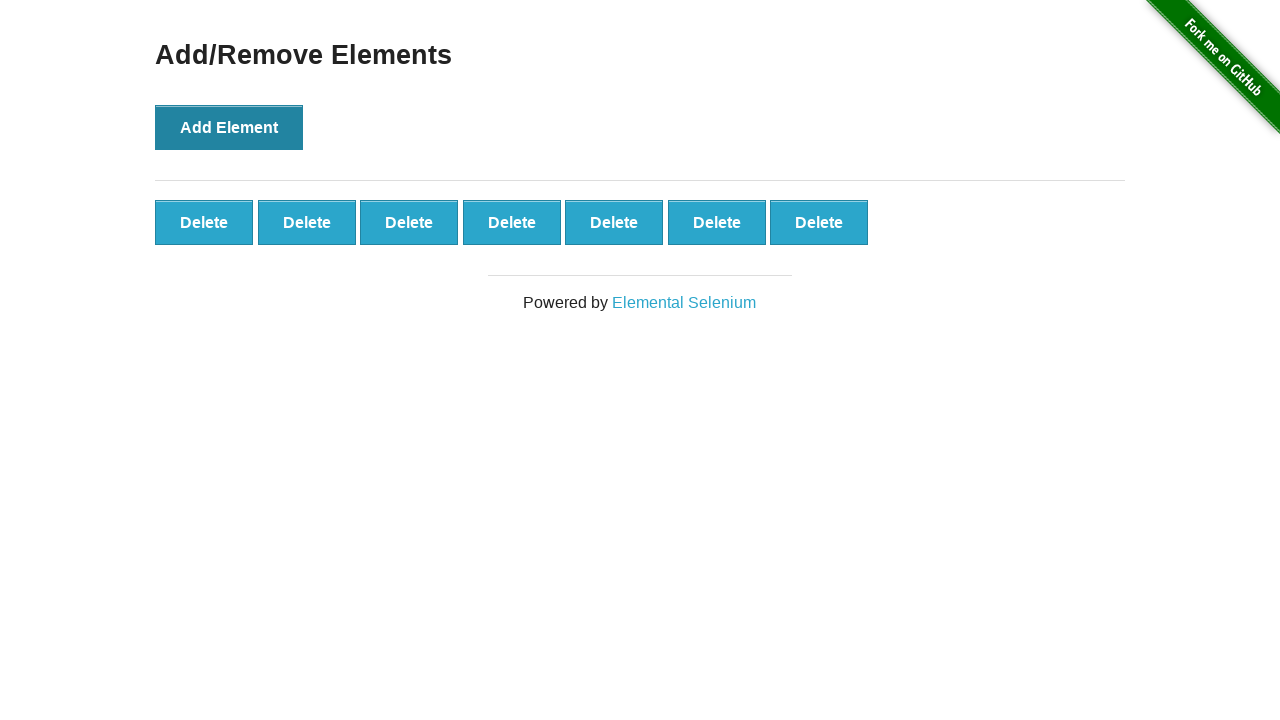

Clicked 'Add Element' button (iteration 8/100) at (229, 127) on xpath=//button[@onclick='addElement()']
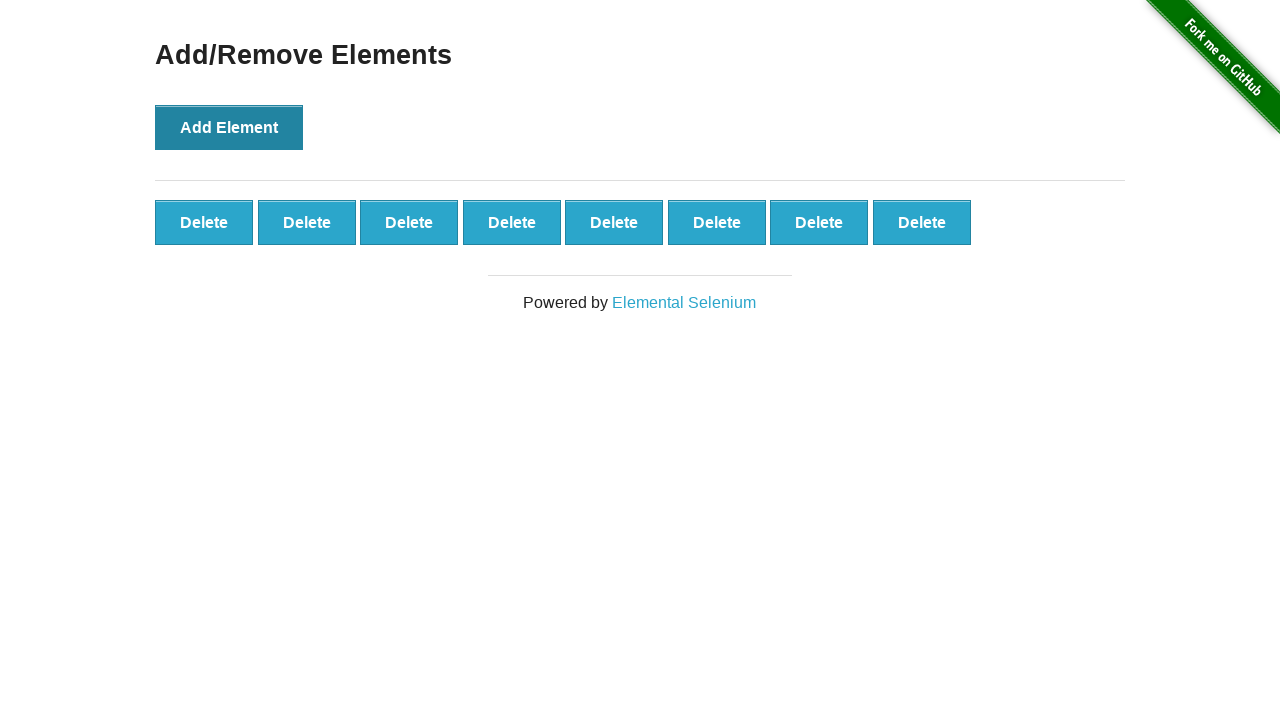

Clicked 'Add Element' button (iteration 9/100) at (229, 127) on xpath=//button[@onclick='addElement()']
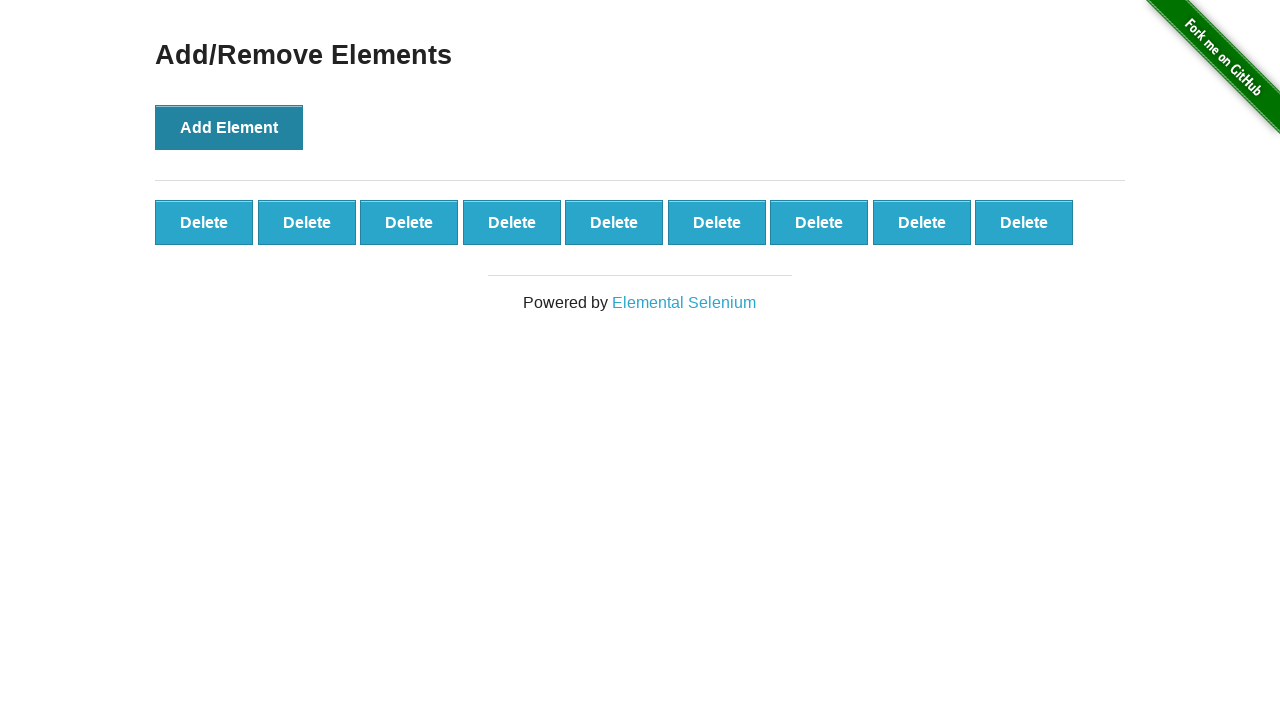

Clicked 'Add Element' button (iteration 10/100) at (229, 127) on xpath=//button[@onclick='addElement()']
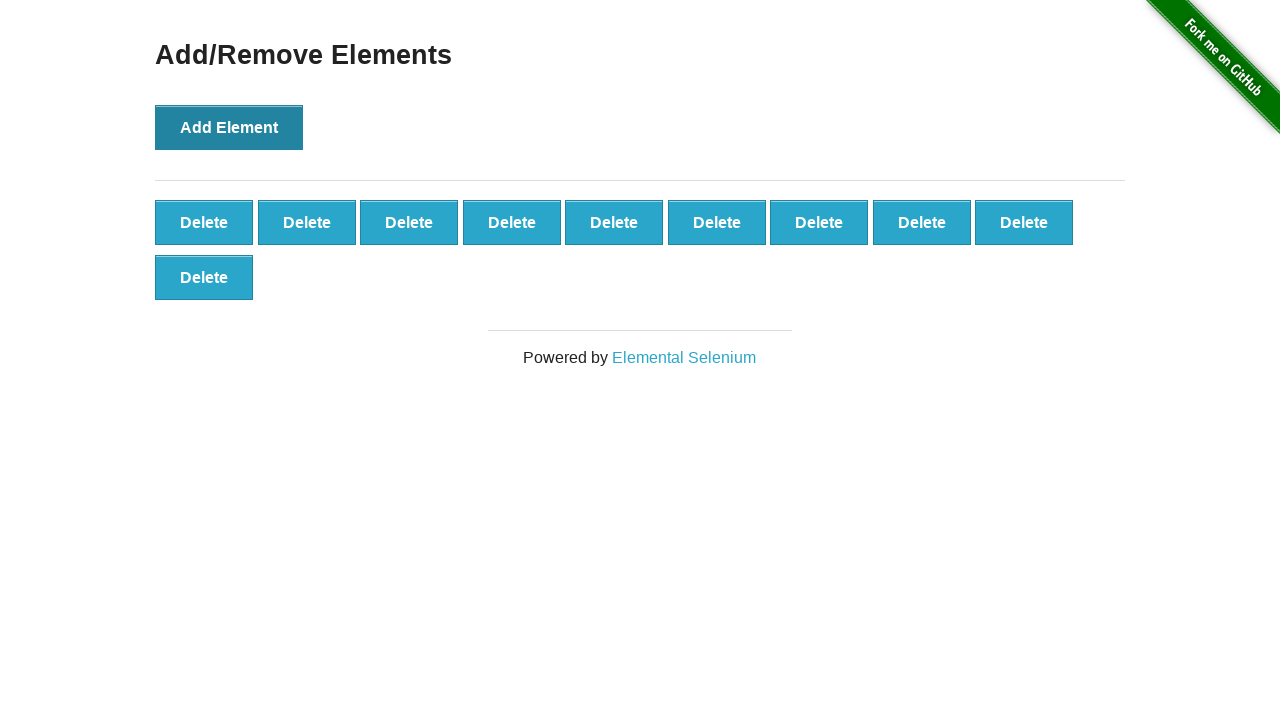

Clicked 'Add Element' button (iteration 11/100) at (229, 127) on xpath=//button[@onclick='addElement()']
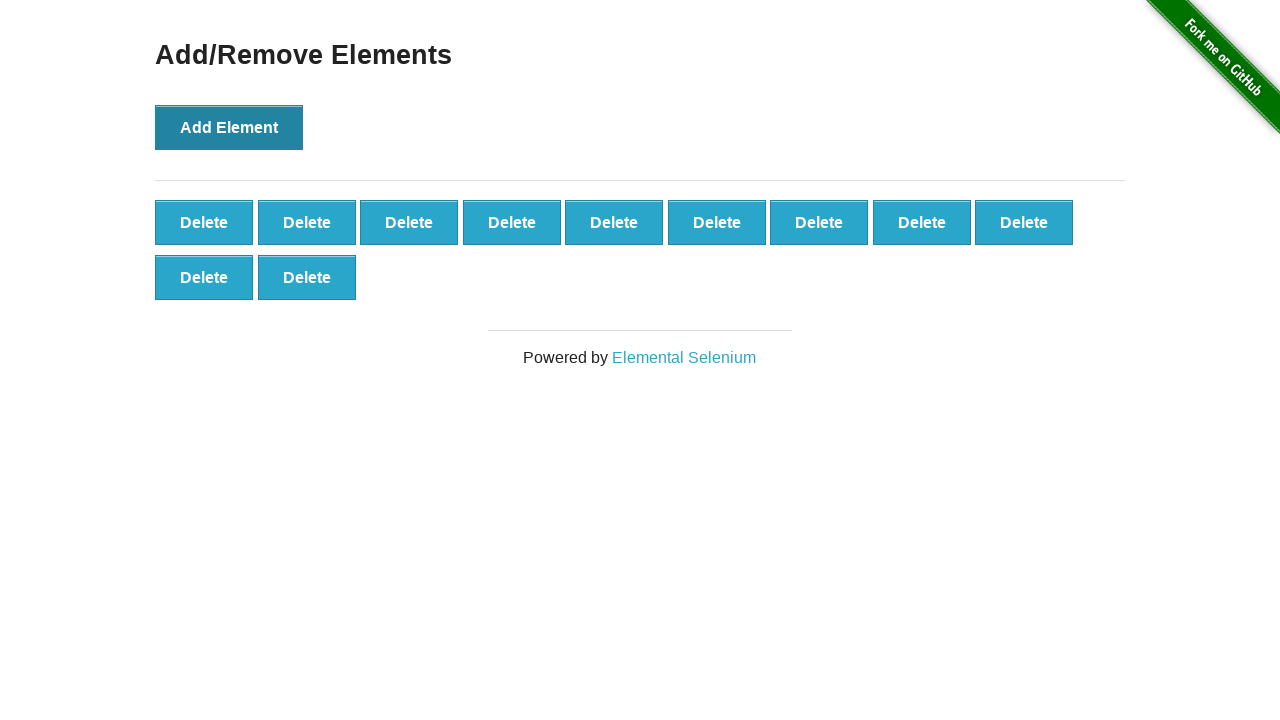

Clicked 'Add Element' button (iteration 12/100) at (229, 127) on xpath=//button[@onclick='addElement()']
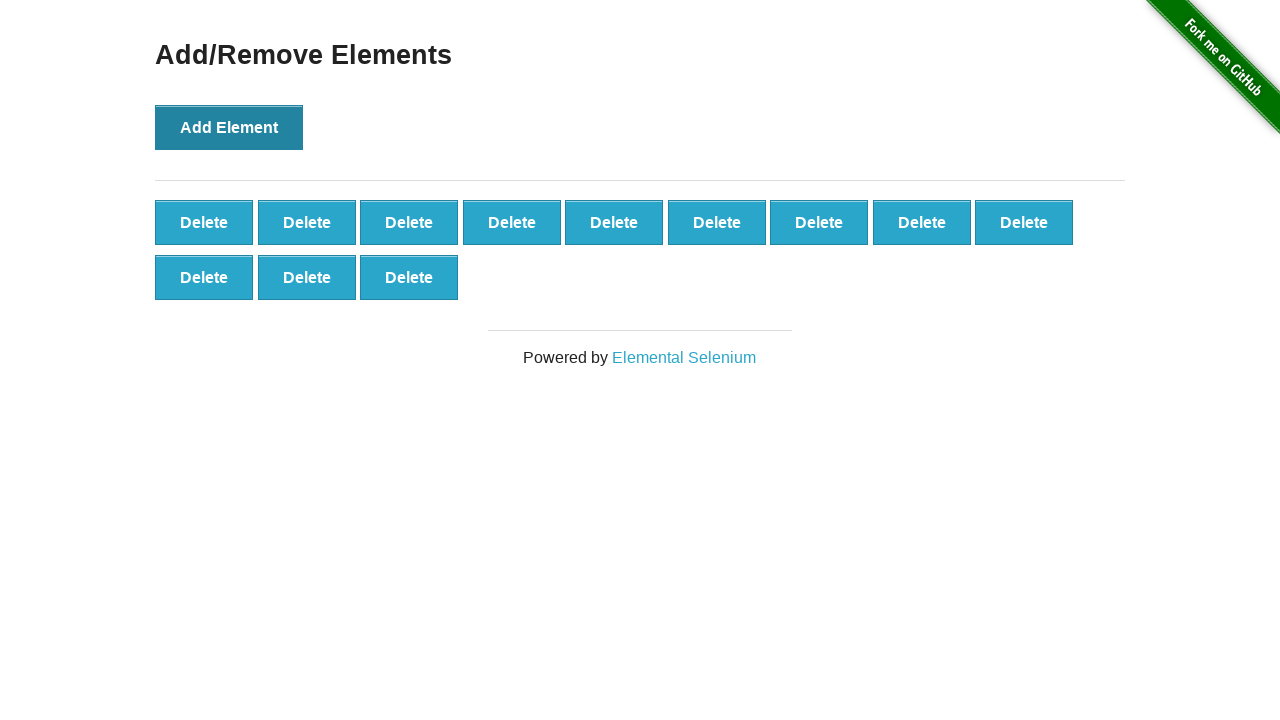

Clicked 'Add Element' button (iteration 13/100) at (229, 127) on xpath=//button[@onclick='addElement()']
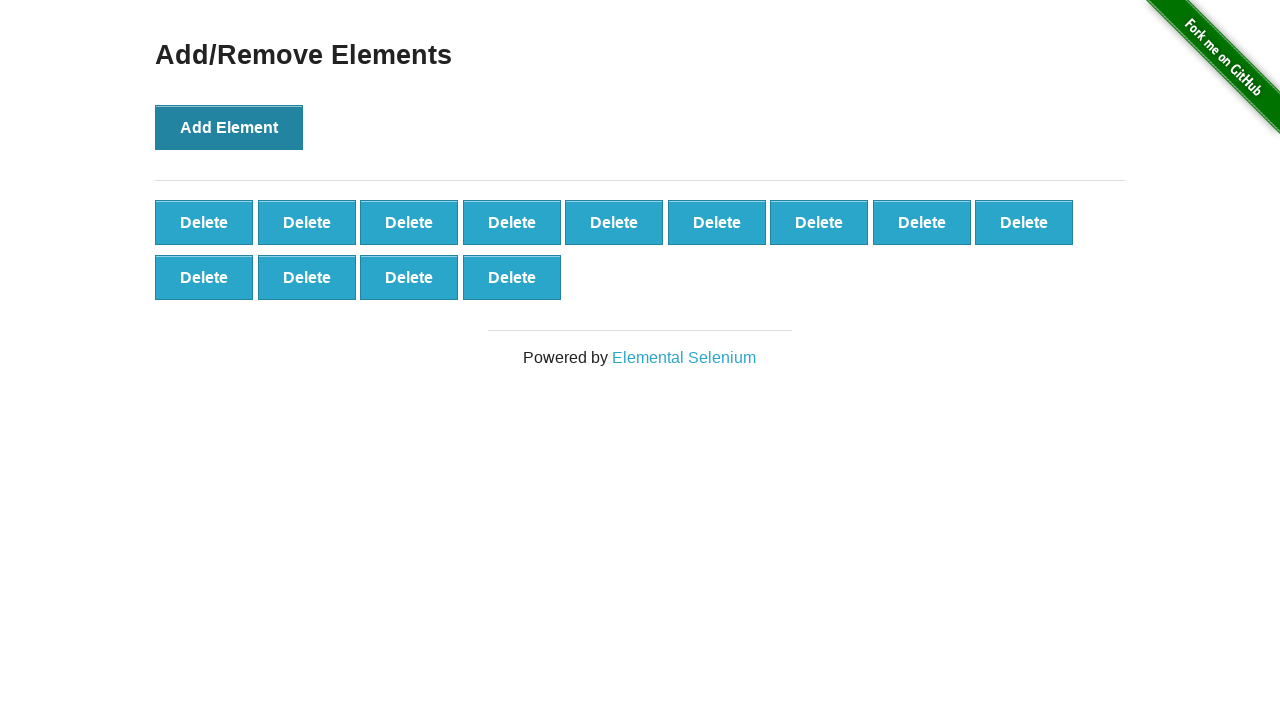

Clicked 'Add Element' button (iteration 14/100) at (229, 127) on xpath=//button[@onclick='addElement()']
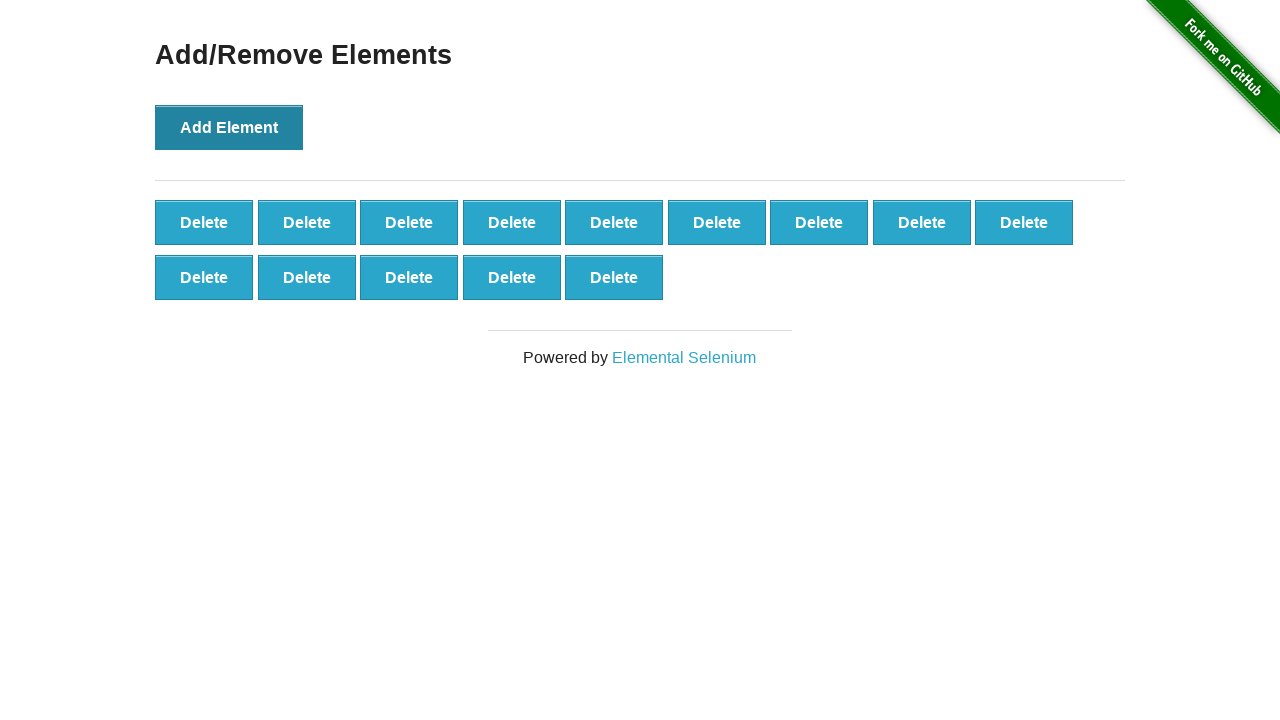

Clicked 'Add Element' button (iteration 15/100) at (229, 127) on xpath=//button[@onclick='addElement()']
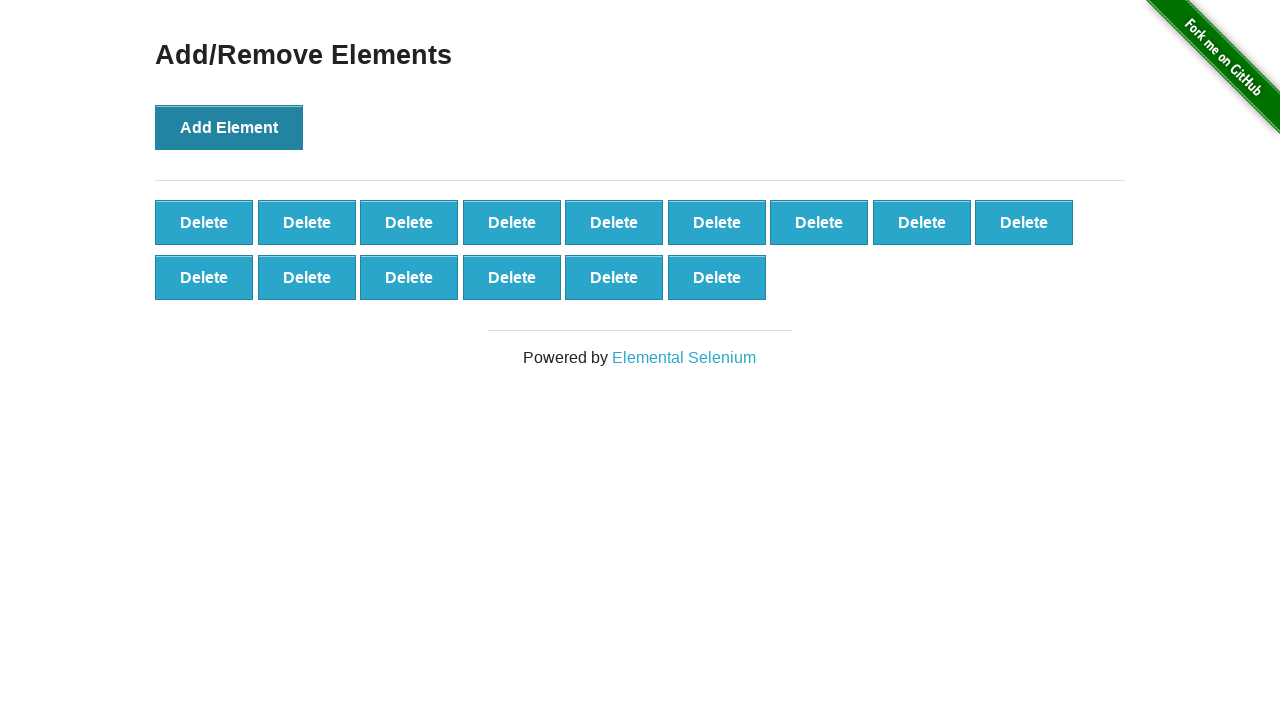

Clicked 'Add Element' button (iteration 16/100) at (229, 127) on xpath=//button[@onclick='addElement()']
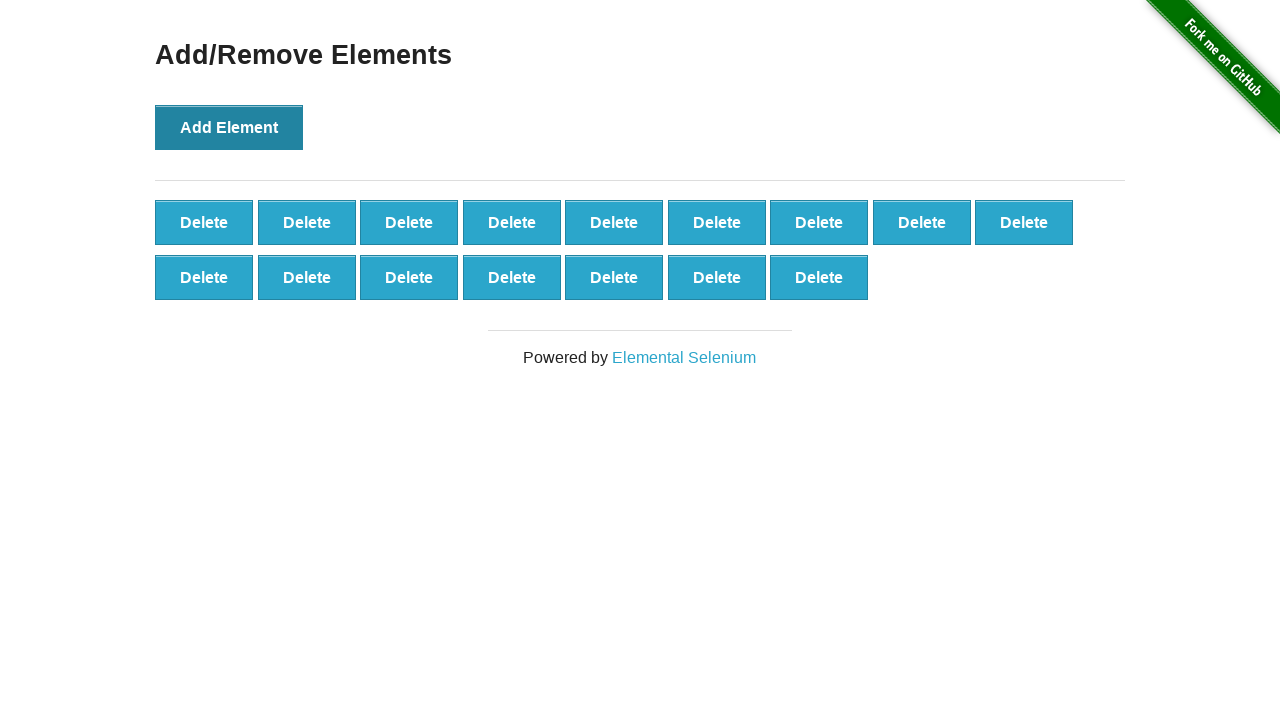

Clicked 'Add Element' button (iteration 17/100) at (229, 127) on xpath=//button[@onclick='addElement()']
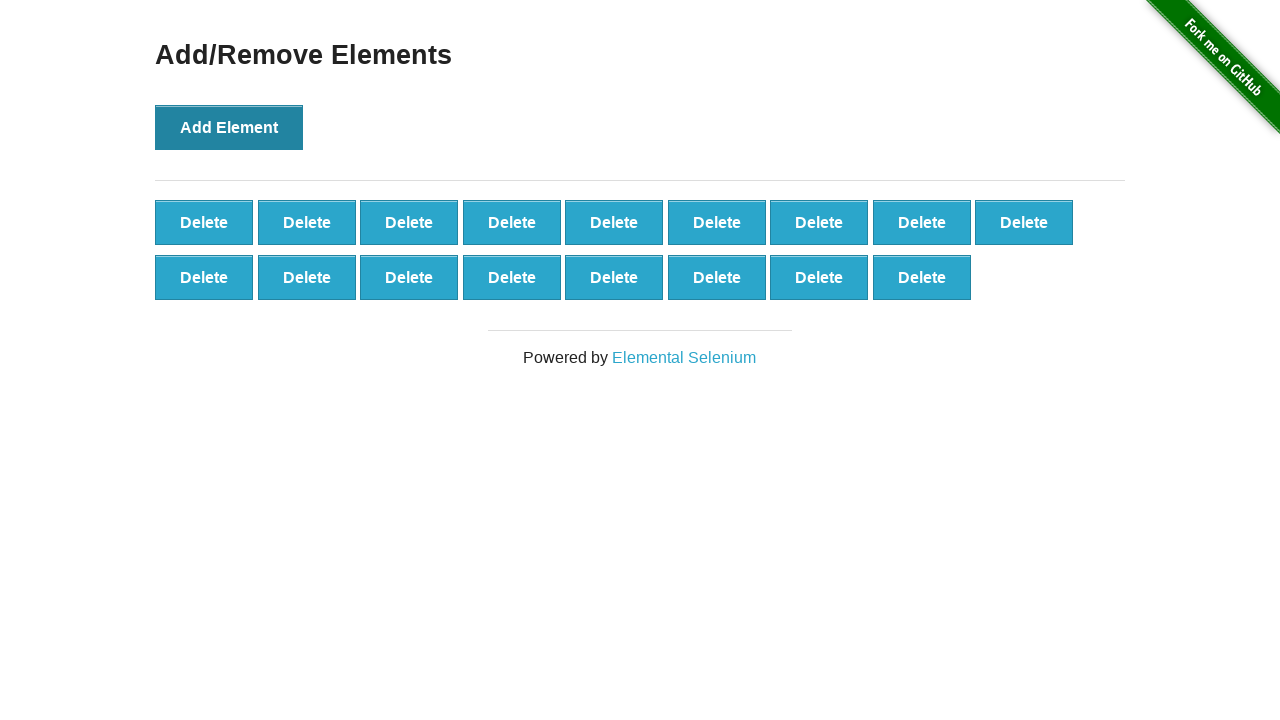

Clicked 'Add Element' button (iteration 18/100) at (229, 127) on xpath=//button[@onclick='addElement()']
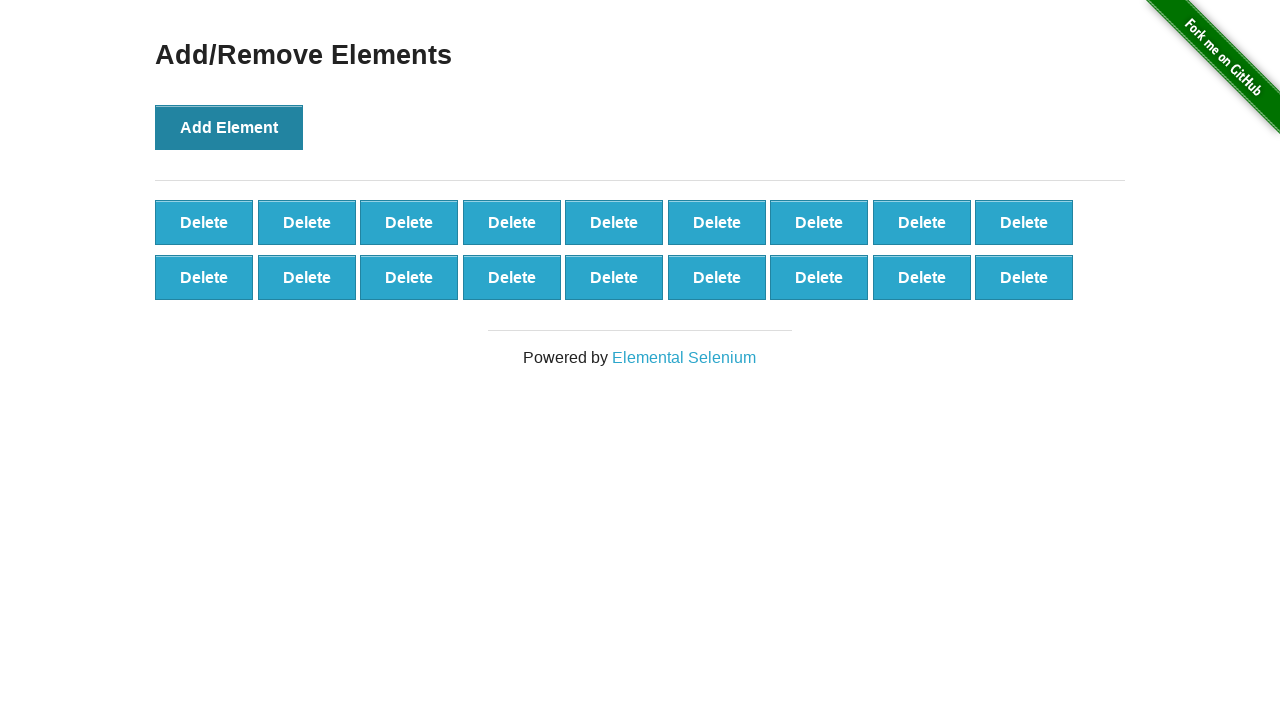

Clicked 'Add Element' button (iteration 19/100) at (229, 127) on xpath=//button[@onclick='addElement()']
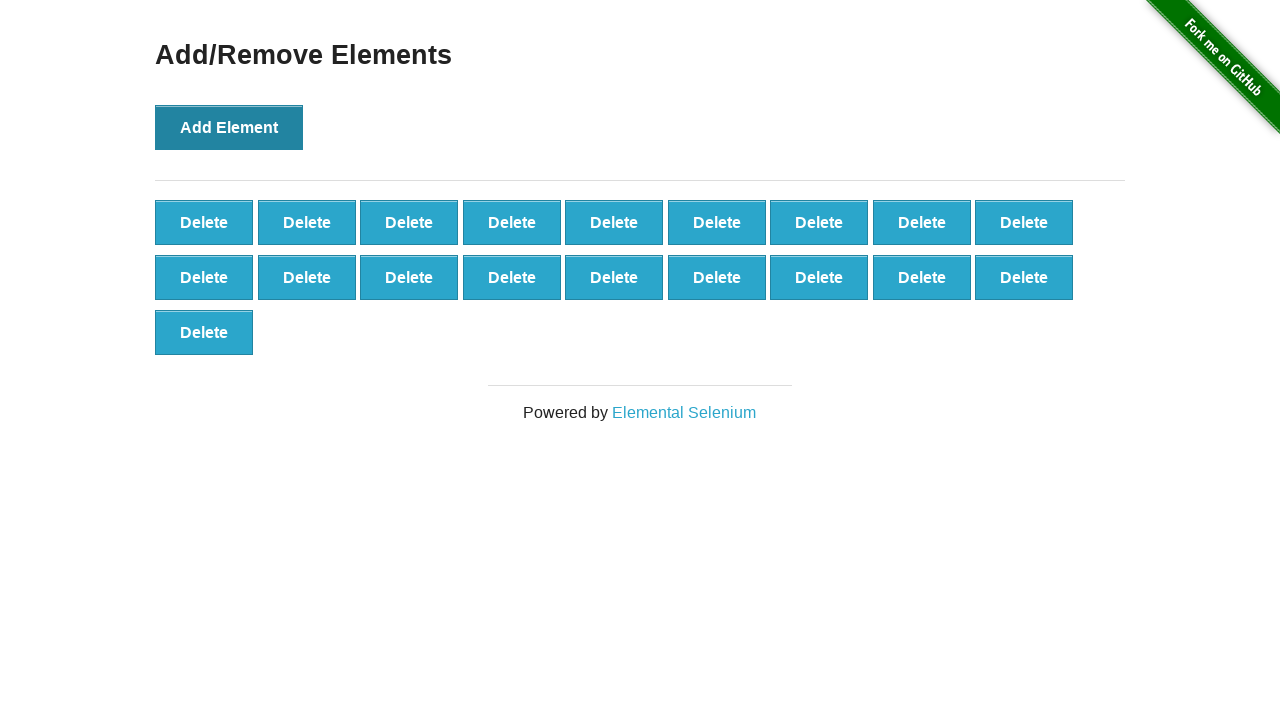

Clicked 'Add Element' button (iteration 20/100) at (229, 127) on xpath=//button[@onclick='addElement()']
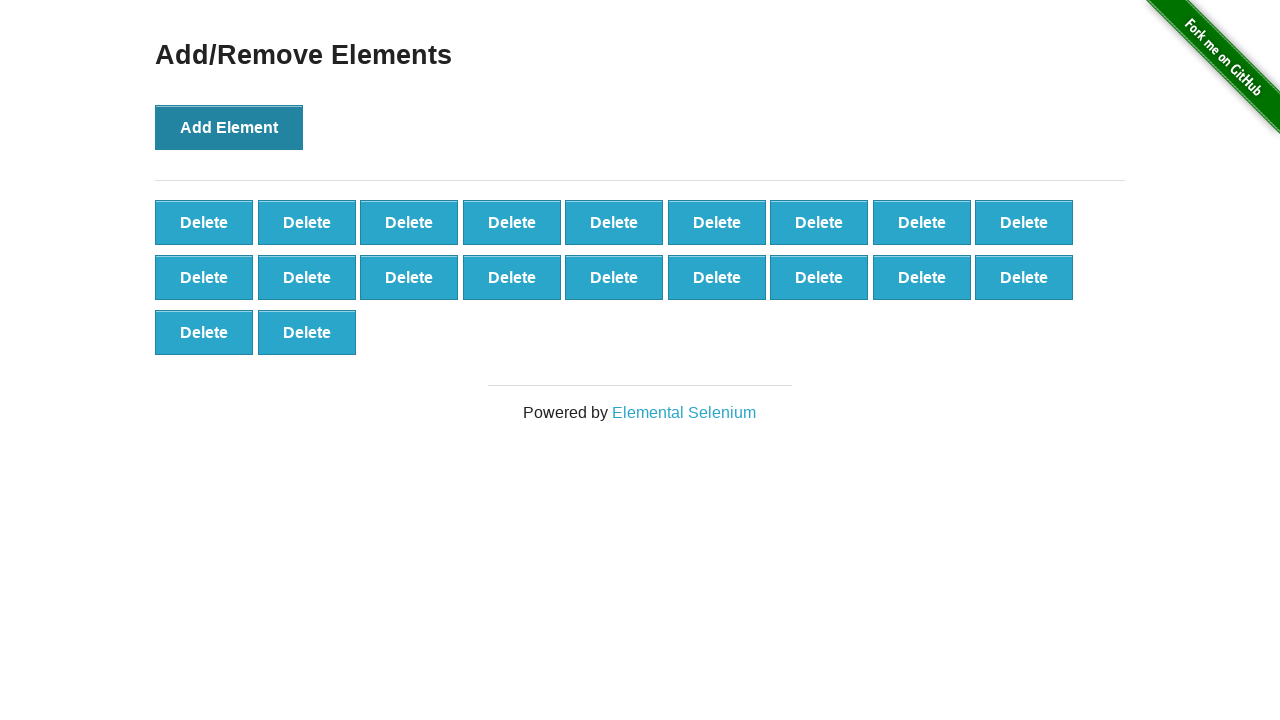

Clicked 'Add Element' button (iteration 21/100) at (229, 127) on xpath=//button[@onclick='addElement()']
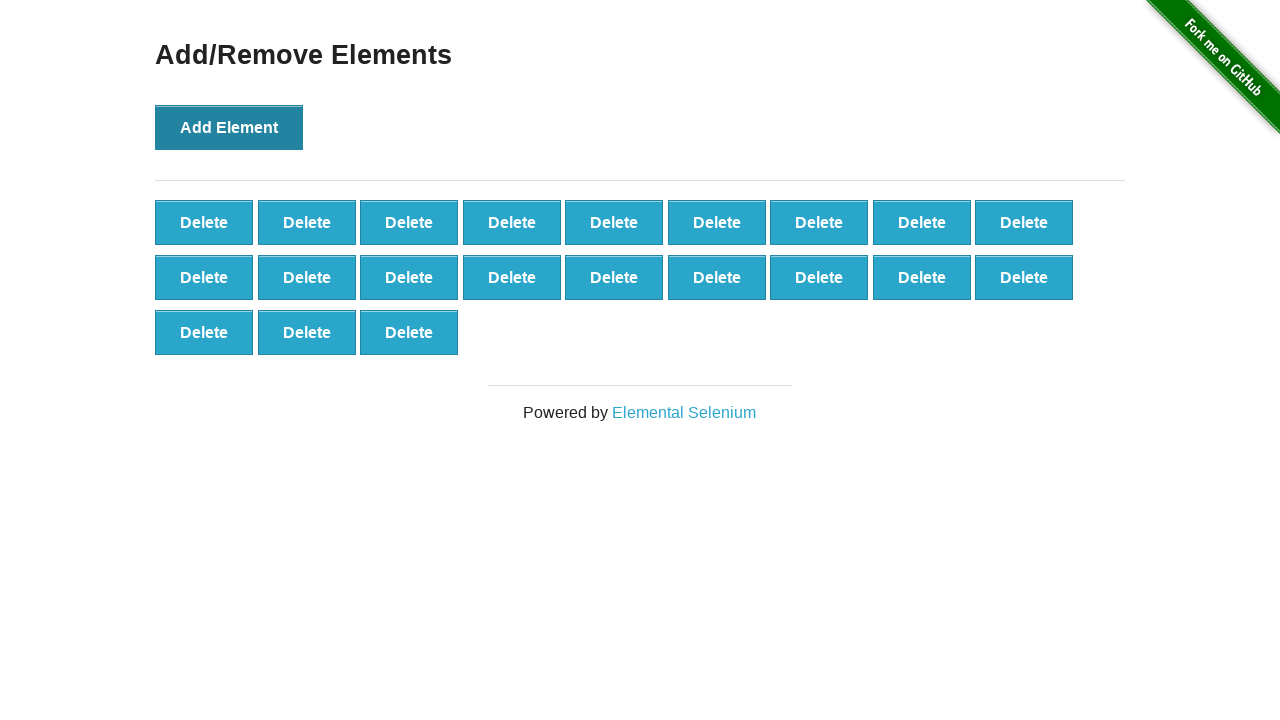

Clicked 'Add Element' button (iteration 22/100) at (229, 127) on xpath=//button[@onclick='addElement()']
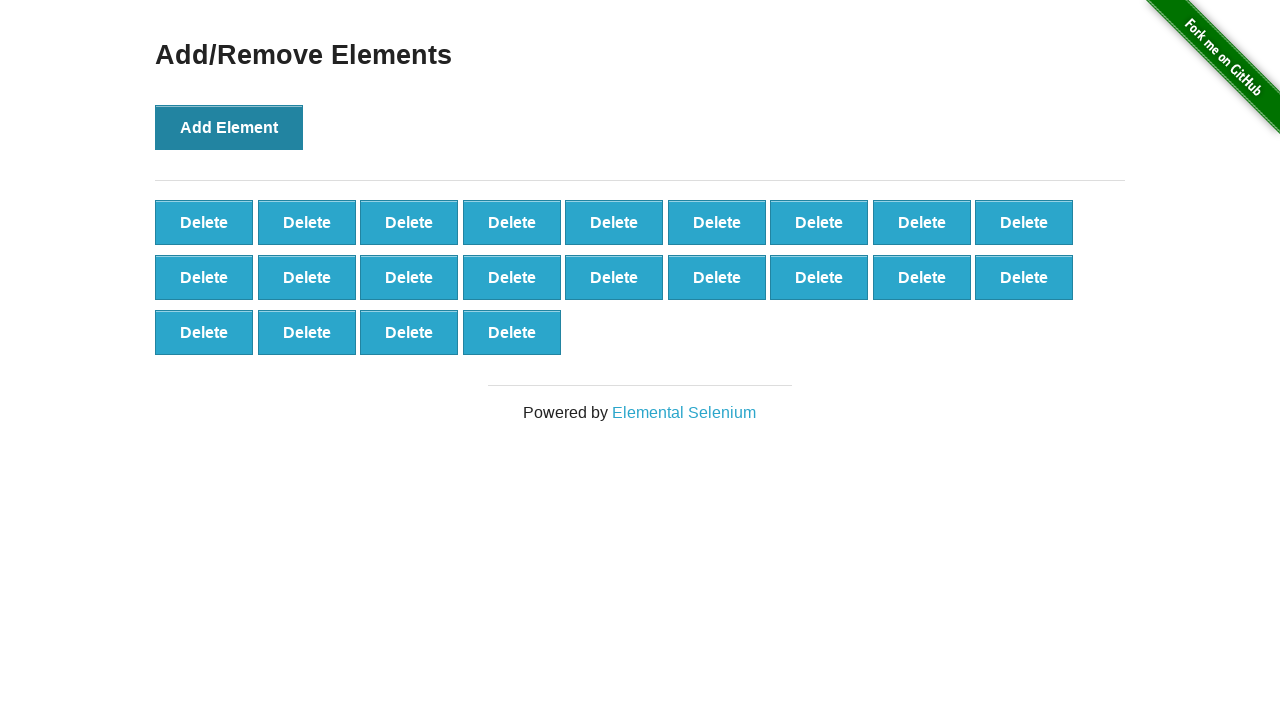

Clicked 'Add Element' button (iteration 23/100) at (229, 127) on xpath=//button[@onclick='addElement()']
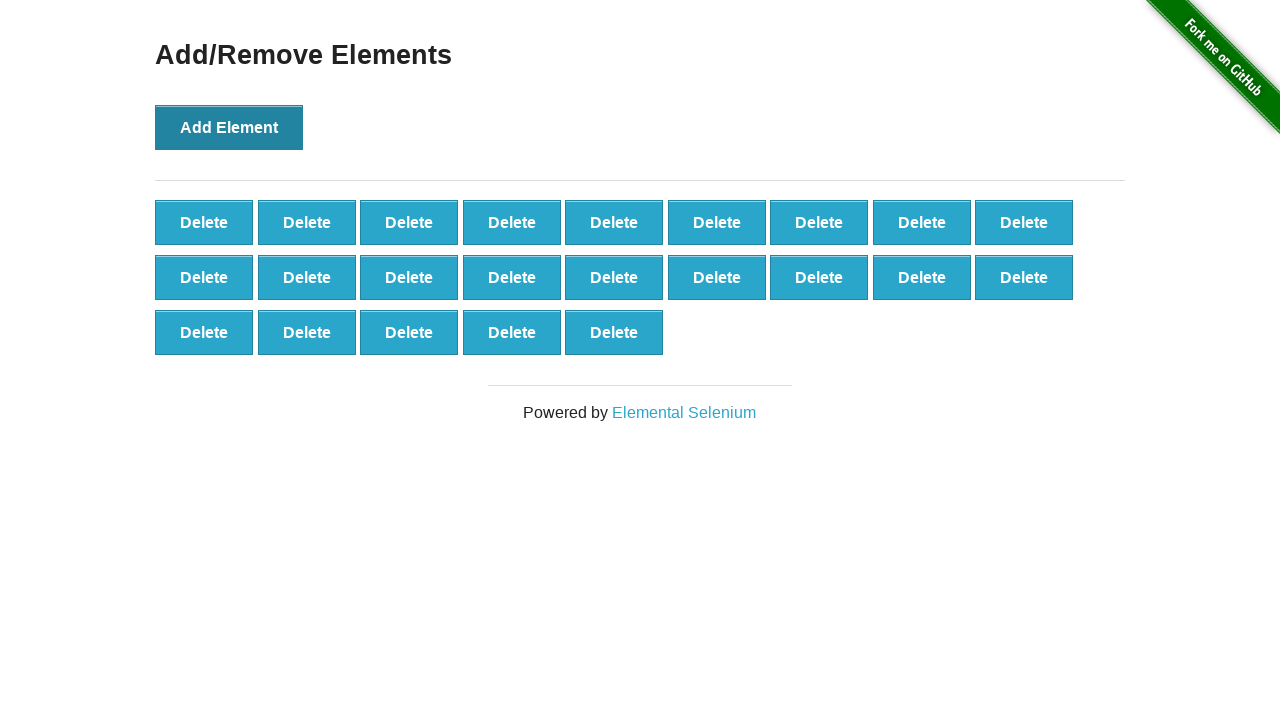

Clicked 'Add Element' button (iteration 24/100) at (229, 127) on xpath=//button[@onclick='addElement()']
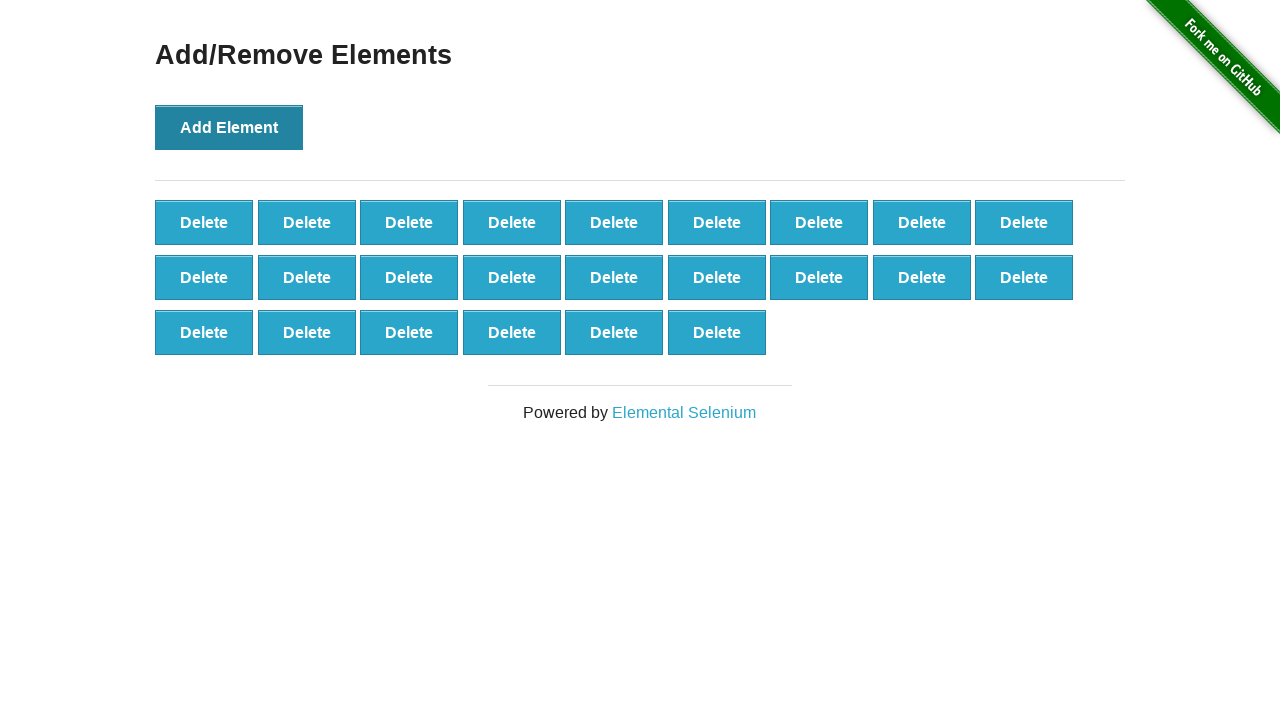

Clicked 'Add Element' button (iteration 25/100) at (229, 127) on xpath=//button[@onclick='addElement()']
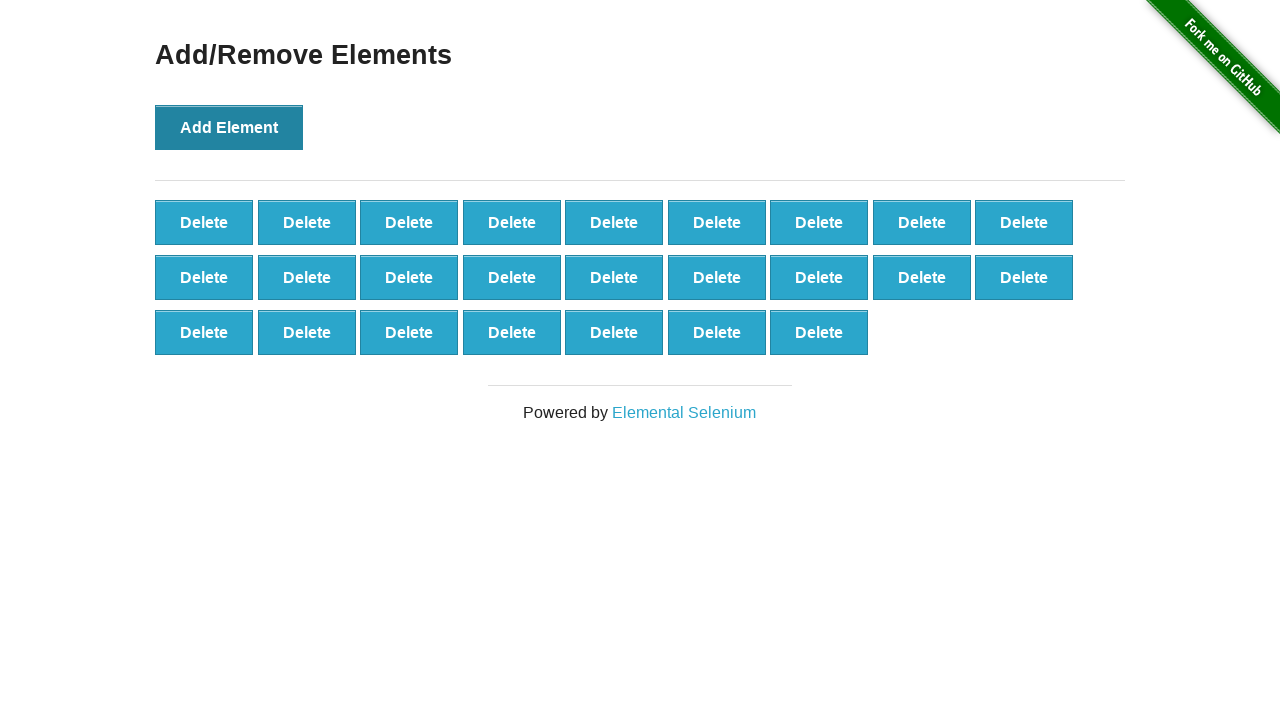

Clicked 'Add Element' button (iteration 26/100) at (229, 127) on xpath=//button[@onclick='addElement()']
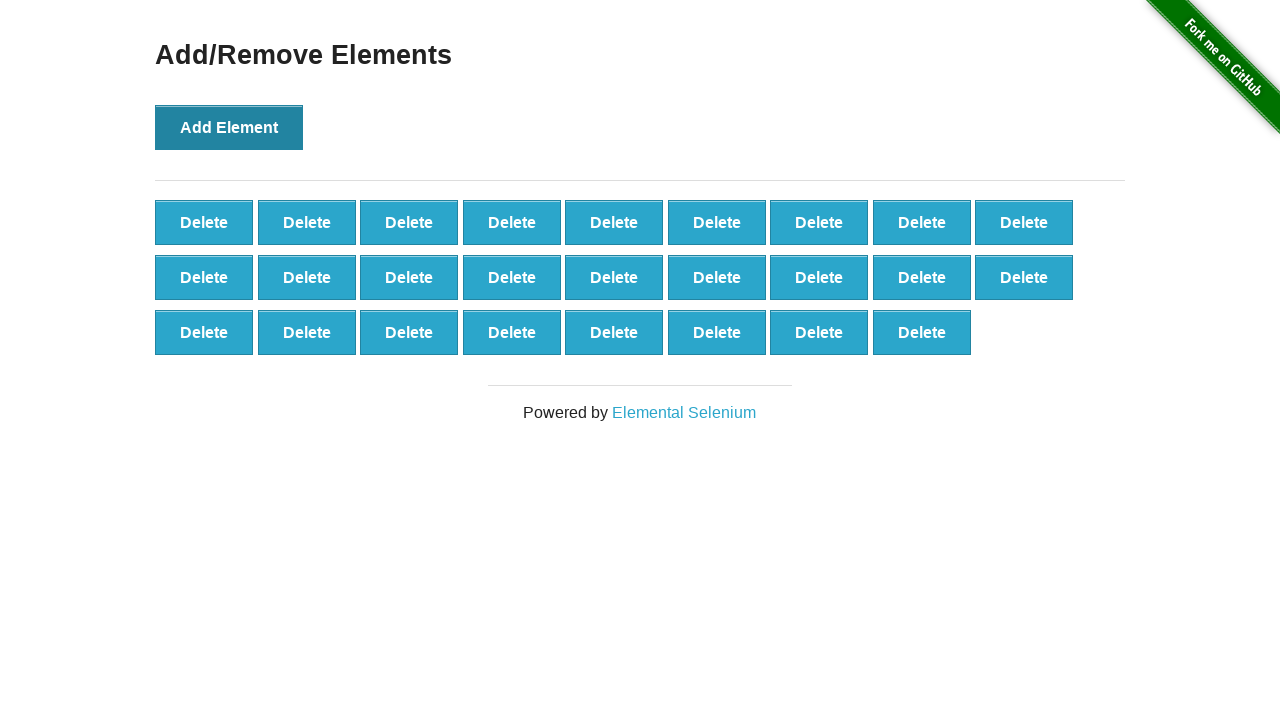

Clicked 'Add Element' button (iteration 27/100) at (229, 127) on xpath=//button[@onclick='addElement()']
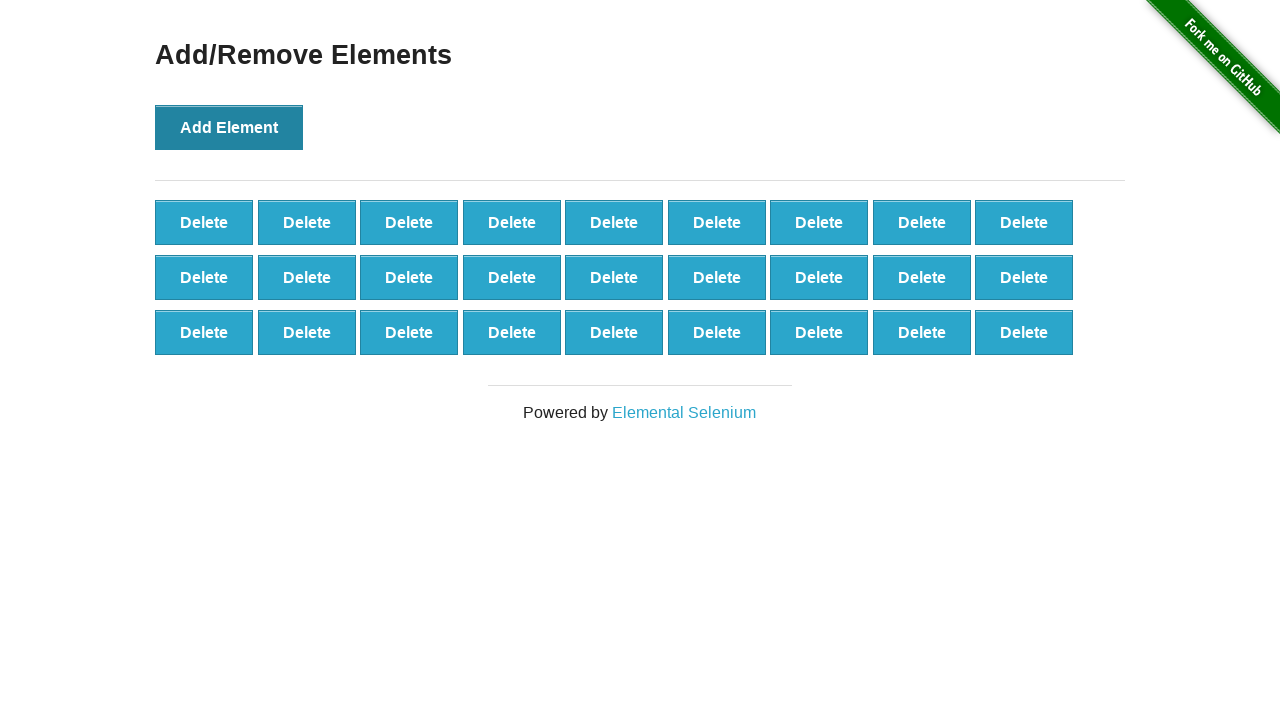

Clicked 'Add Element' button (iteration 28/100) at (229, 127) on xpath=//button[@onclick='addElement()']
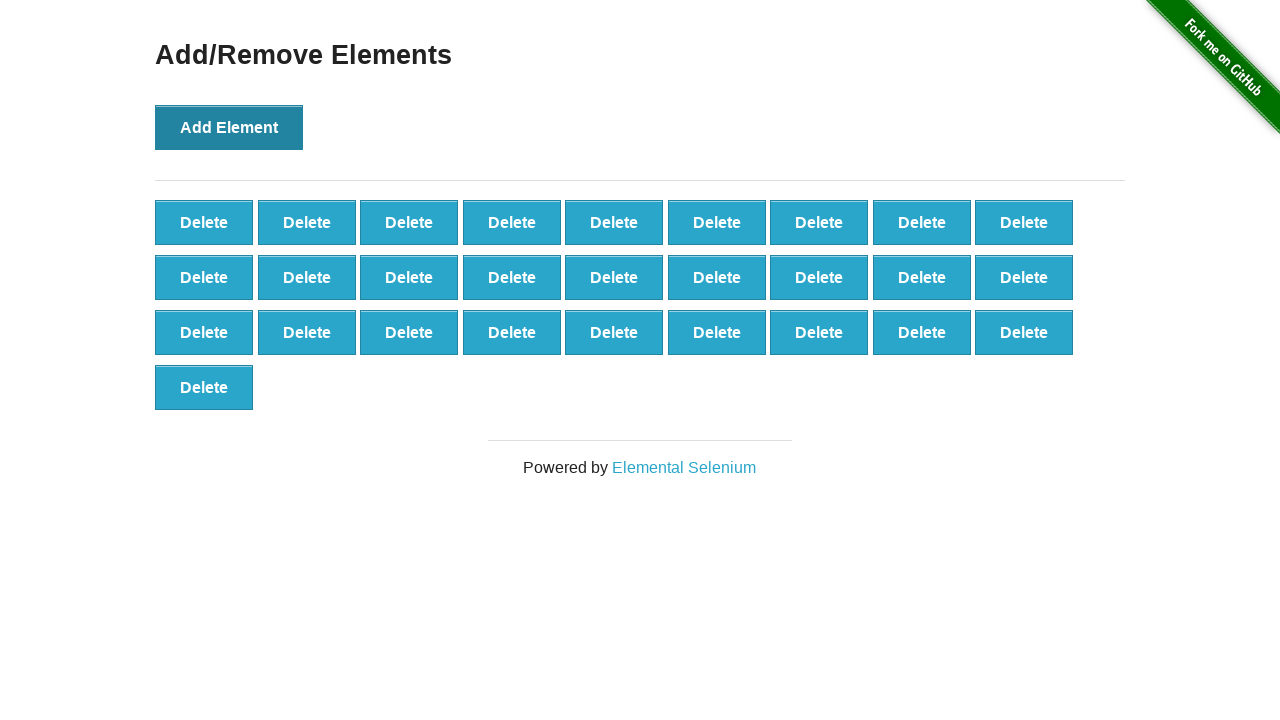

Clicked 'Add Element' button (iteration 29/100) at (229, 127) on xpath=//button[@onclick='addElement()']
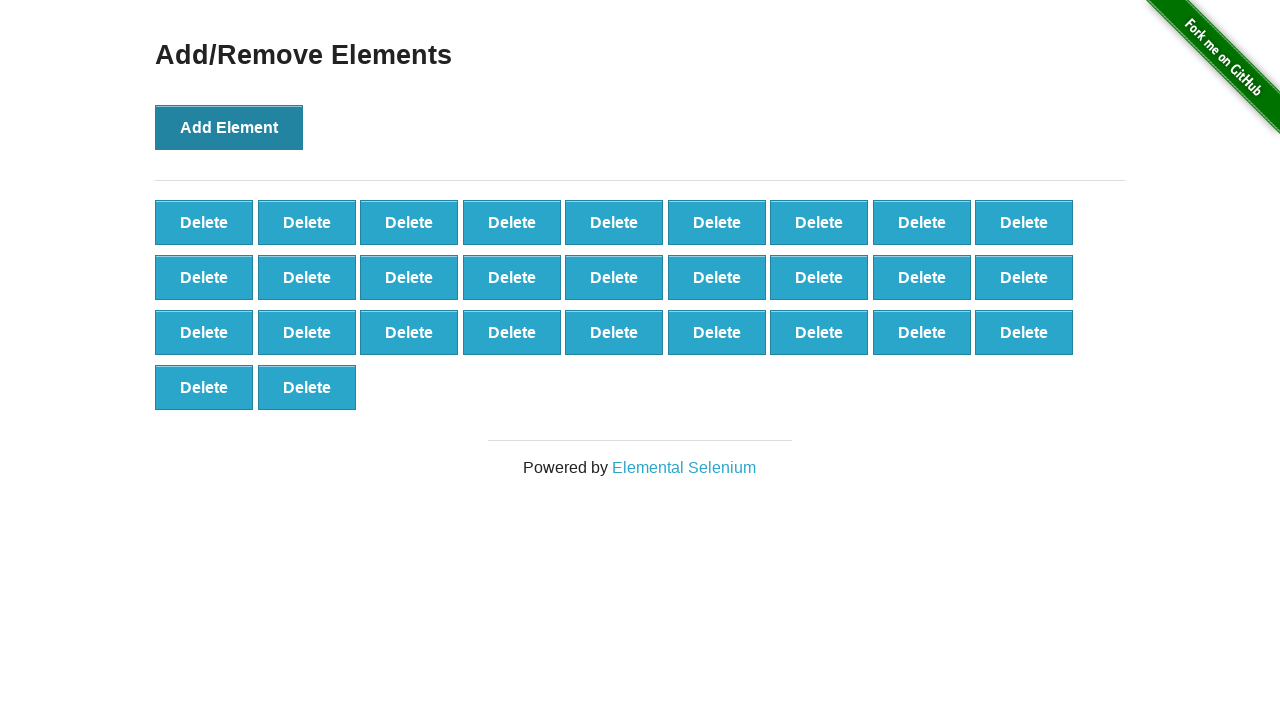

Clicked 'Add Element' button (iteration 30/100) at (229, 127) on xpath=//button[@onclick='addElement()']
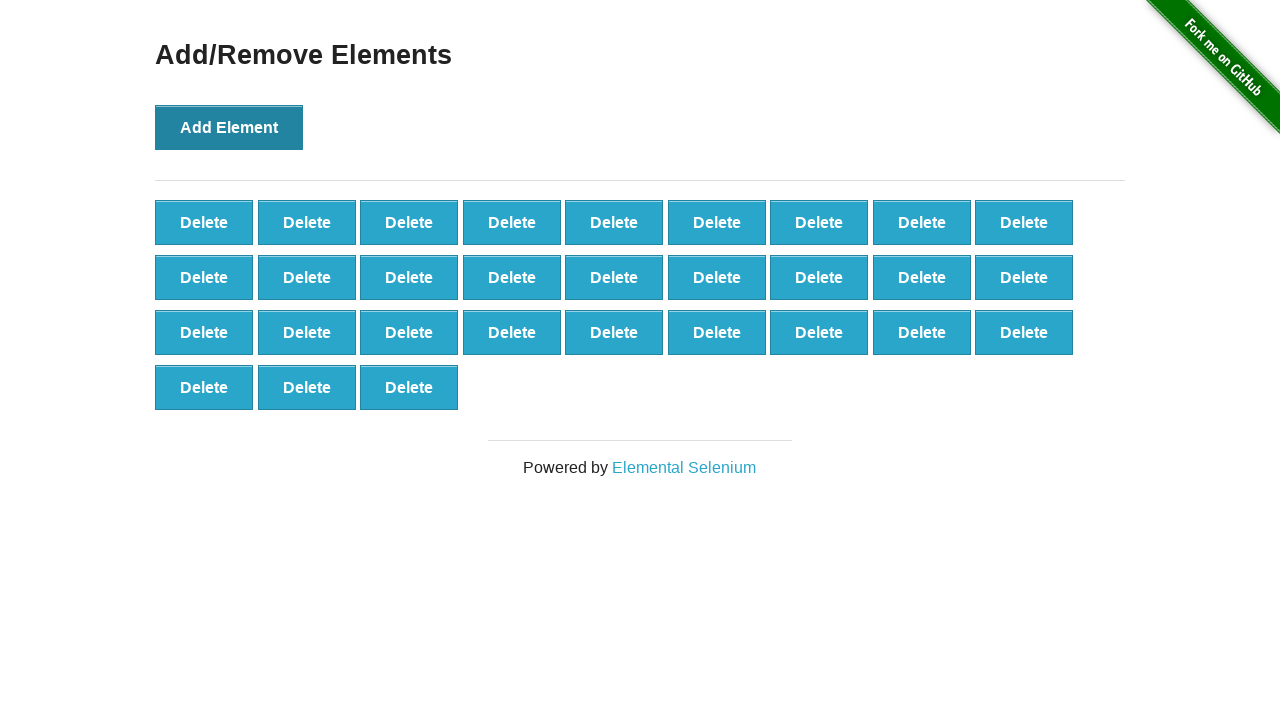

Clicked 'Add Element' button (iteration 31/100) at (229, 127) on xpath=//button[@onclick='addElement()']
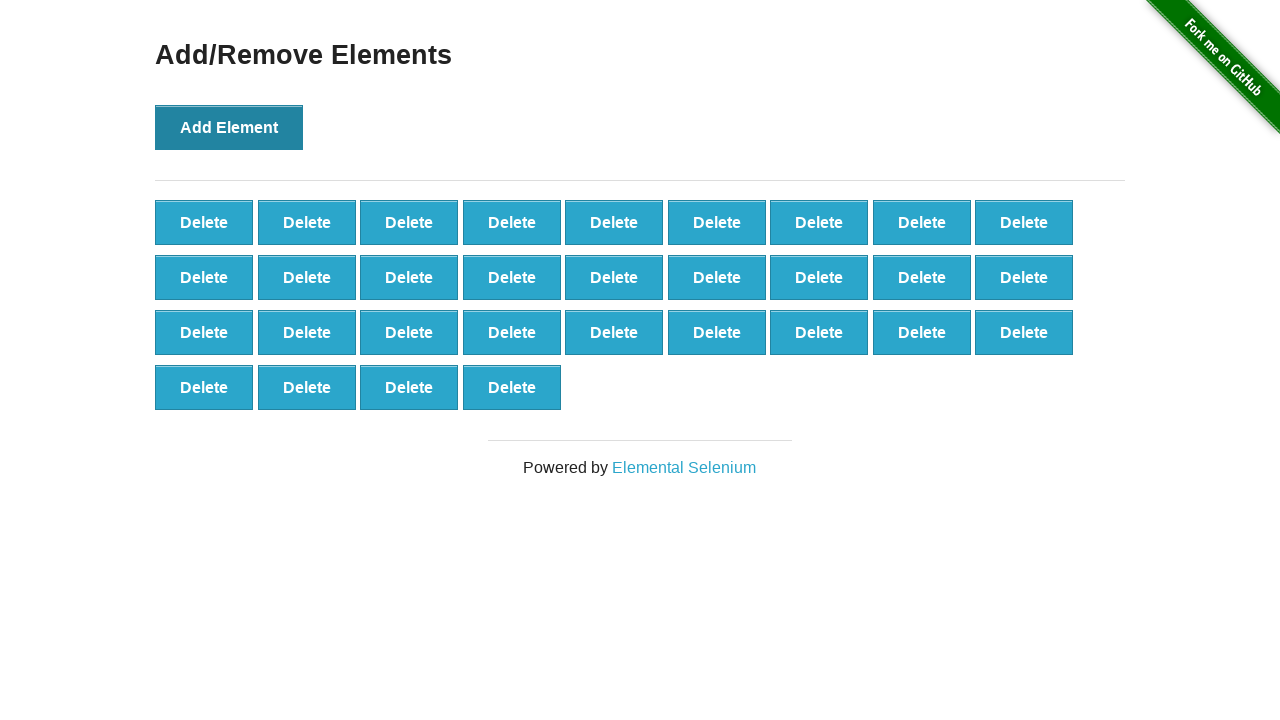

Clicked 'Add Element' button (iteration 32/100) at (229, 127) on xpath=//button[@onclick='addElement()']
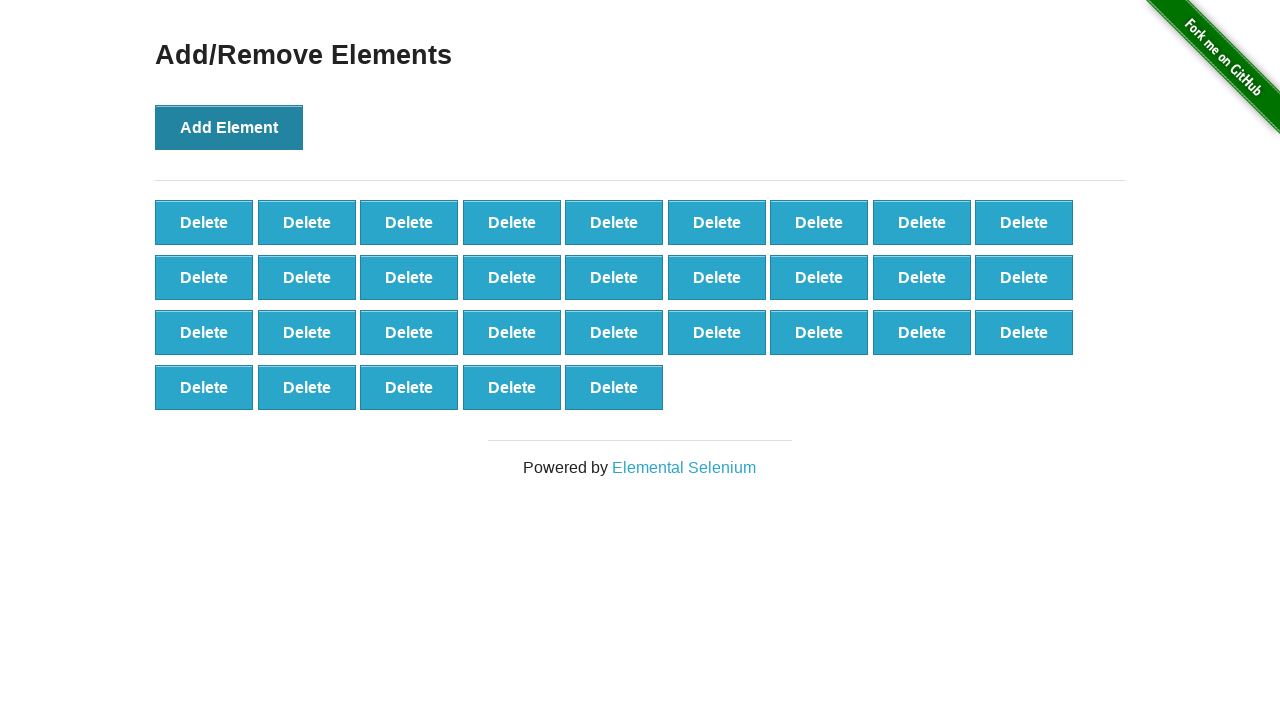

Clicked 'Add Element' button (iteration 33/100) at (229, 127) on xpath=//button[@onclick='addElement()']
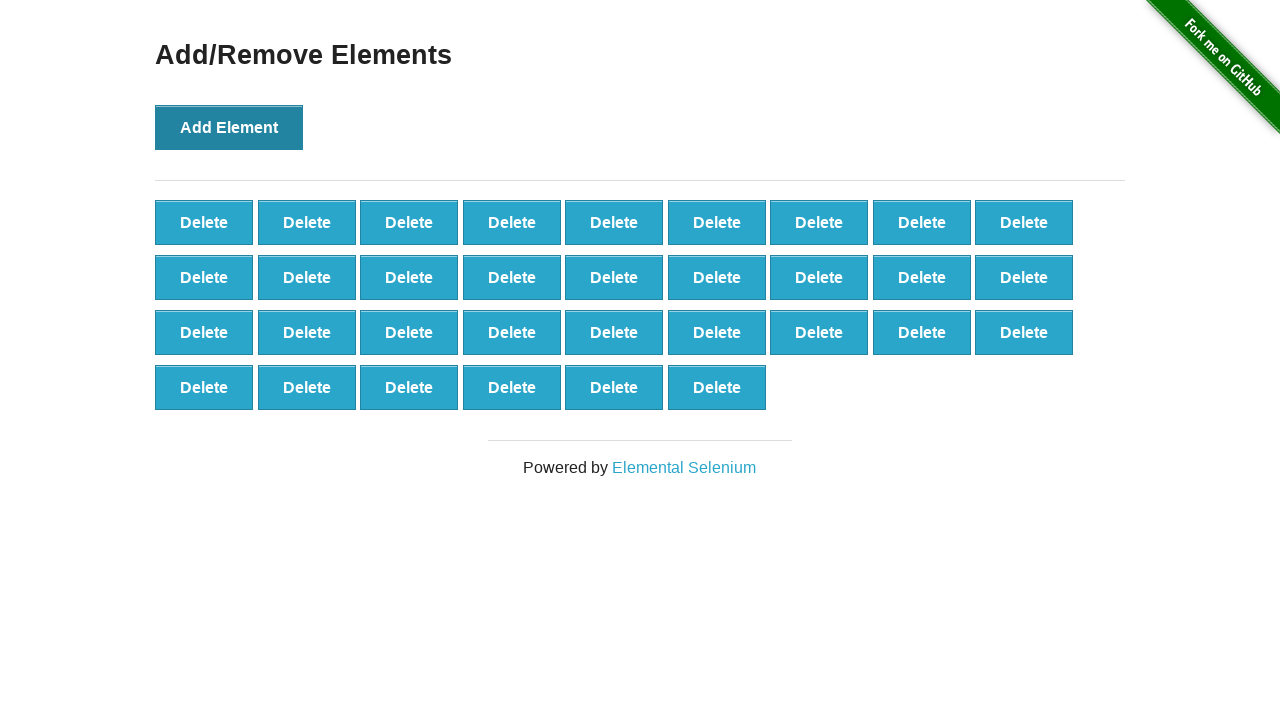

Clicked 'Add Element' button (iteration 34/100) at (229, 127) on xpath=//button[@onclick='addElement()']
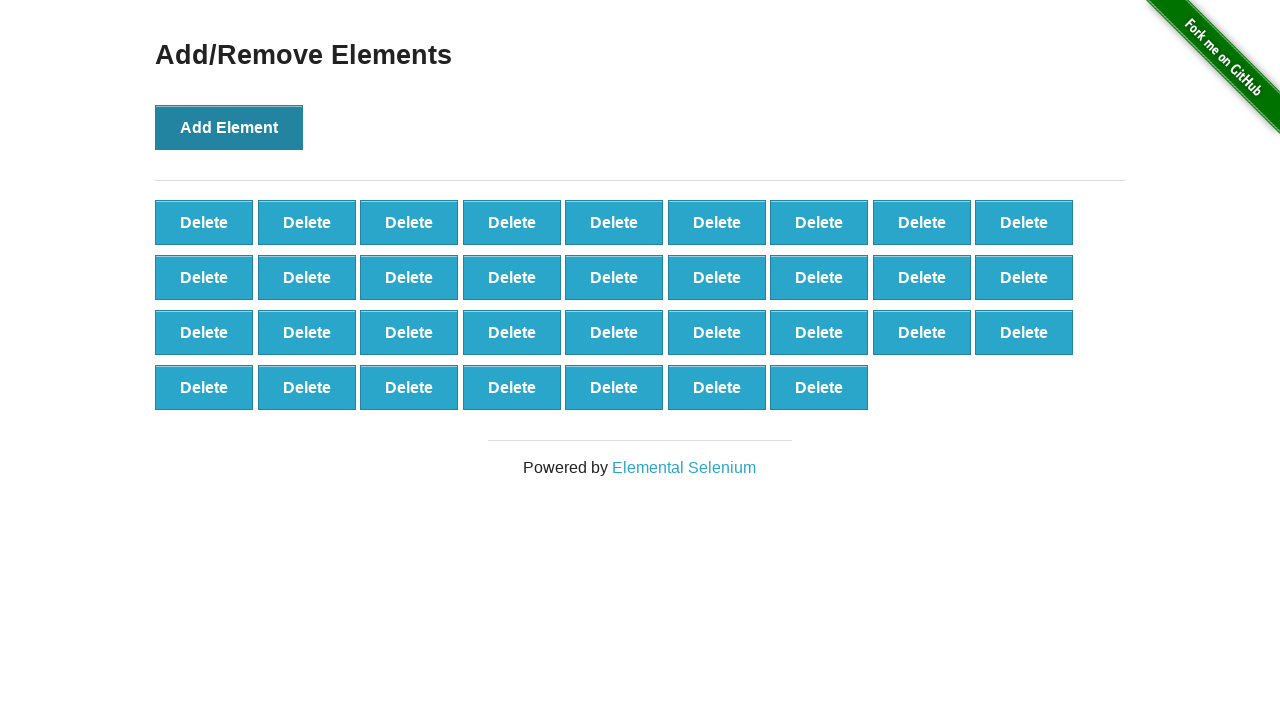

Clicked 'Add Element' button (iteration 35/100) at (229, 127) on xpath=//button[@onclick='addElement()']
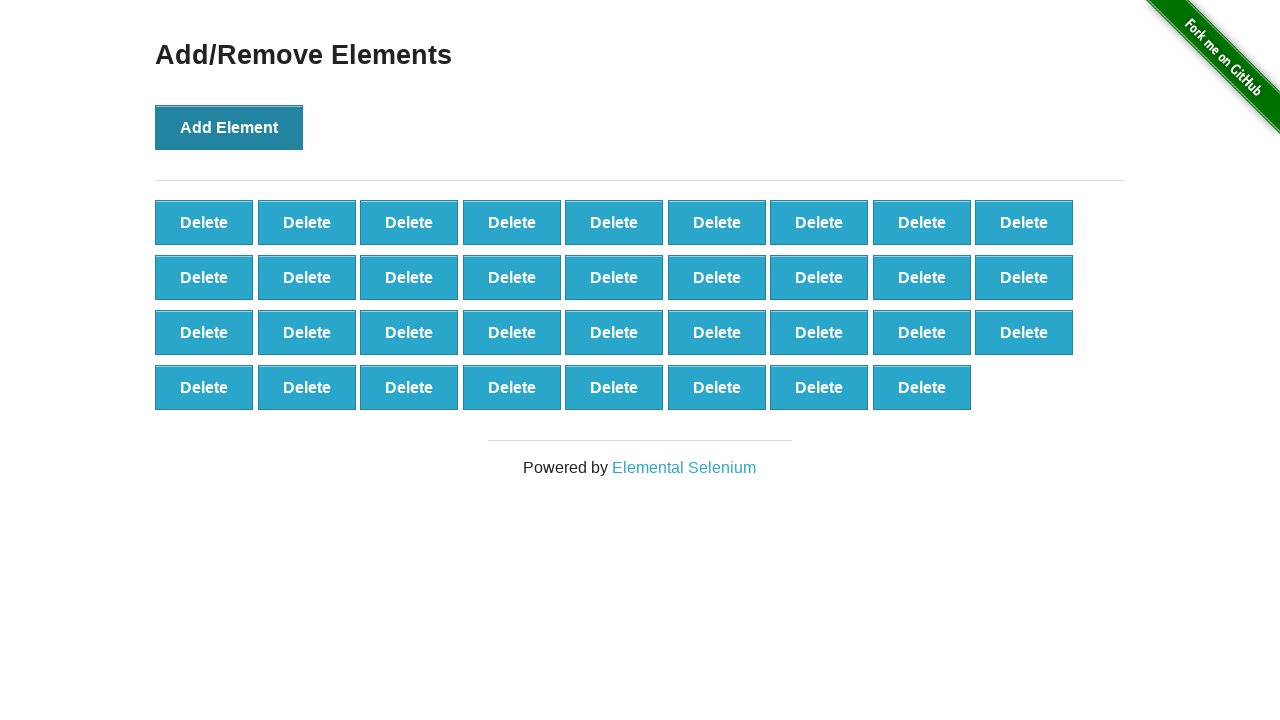

Clicked 'Add Element' button (iteration 36/100) at (229, 127) on xpath=//button[@onclick='addElement()']
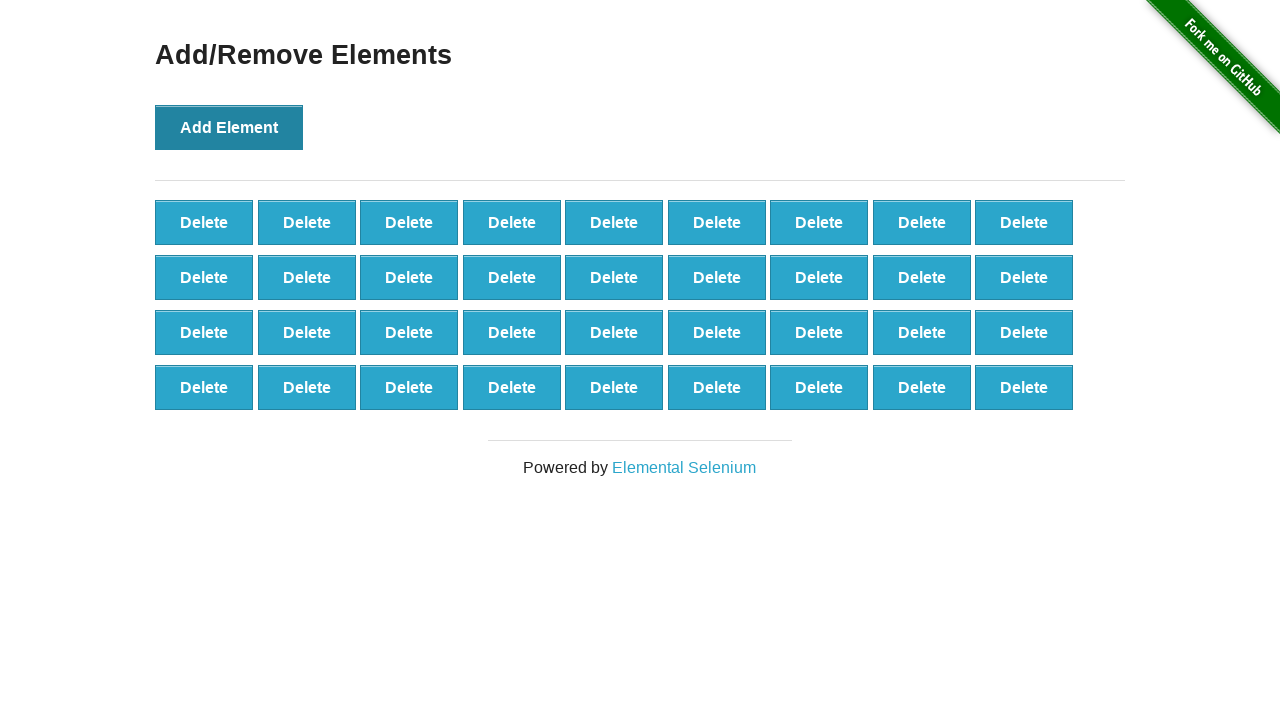

Clicked 'Add Element' button (iteration 37/100) at (229, 127) on xpath=//button[@onclick='addElement()']
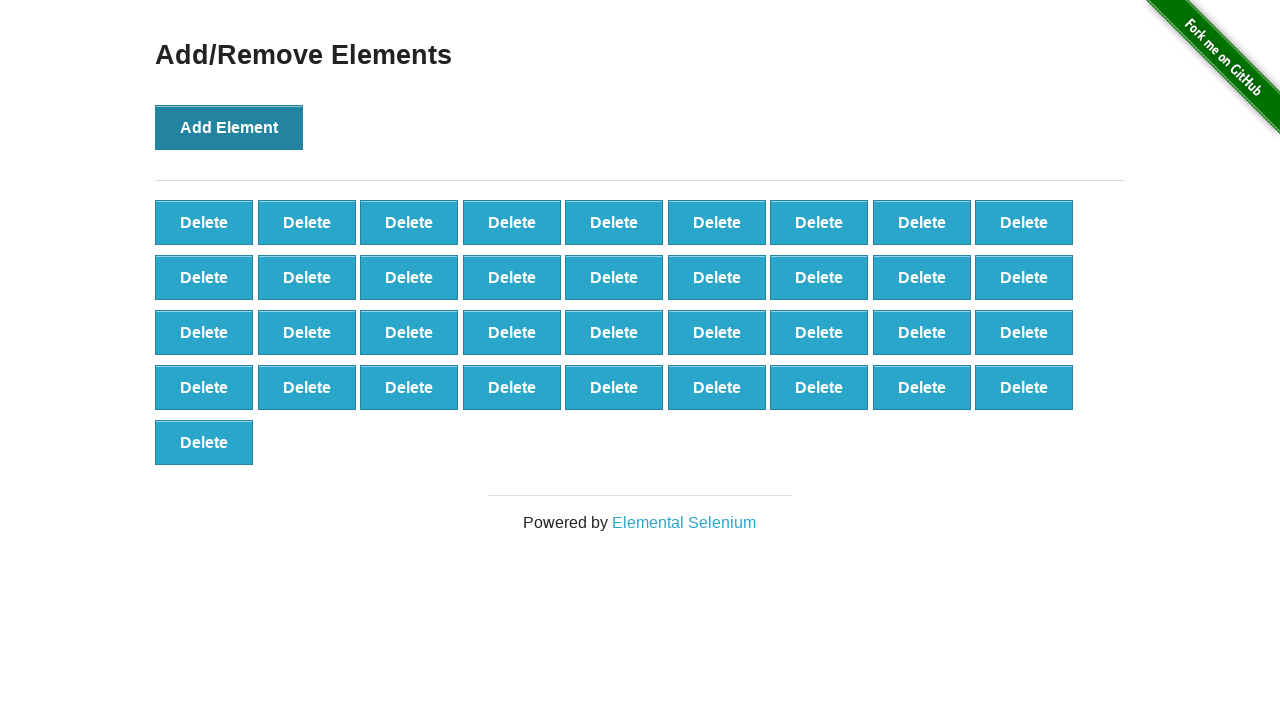

Clicked 'Add Element' button (iteration 38/100) at (229, 127) on xpath=//button[@onclick='addElement()']
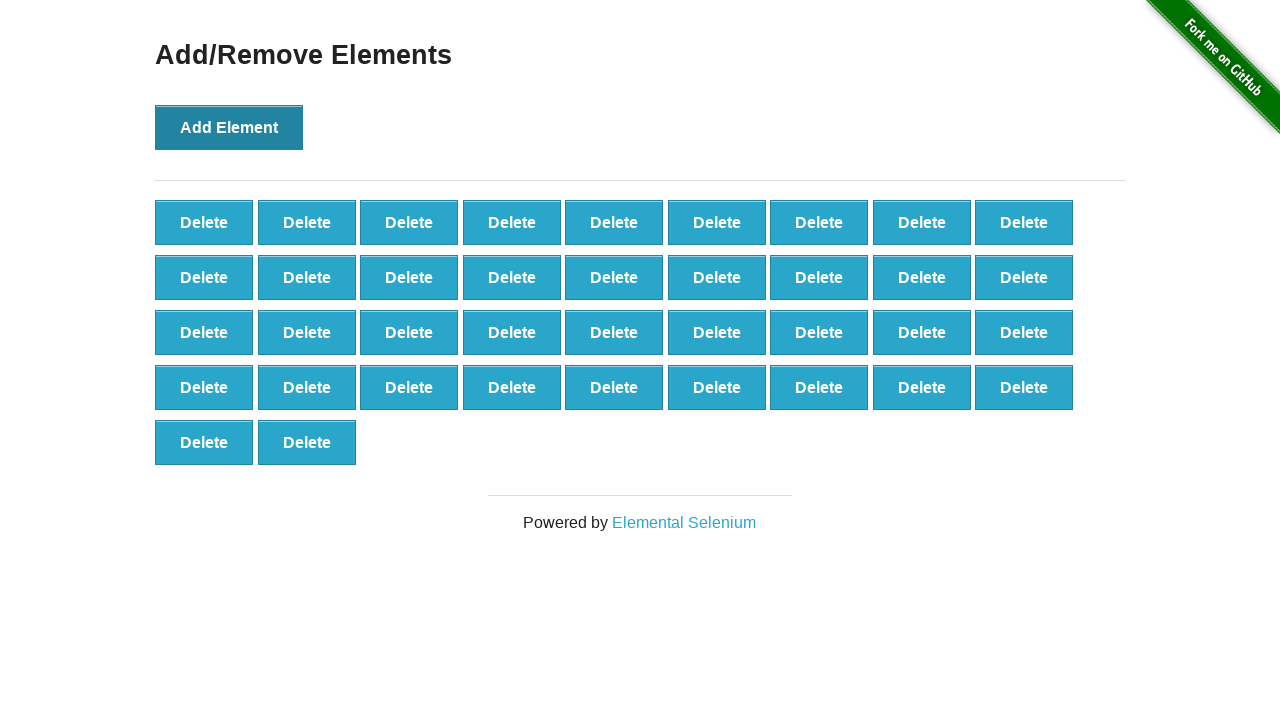

Clicked 'Add Element' button (iteration 39/100) at (229, 127) on xpath=//button[@onclick='addElement()']
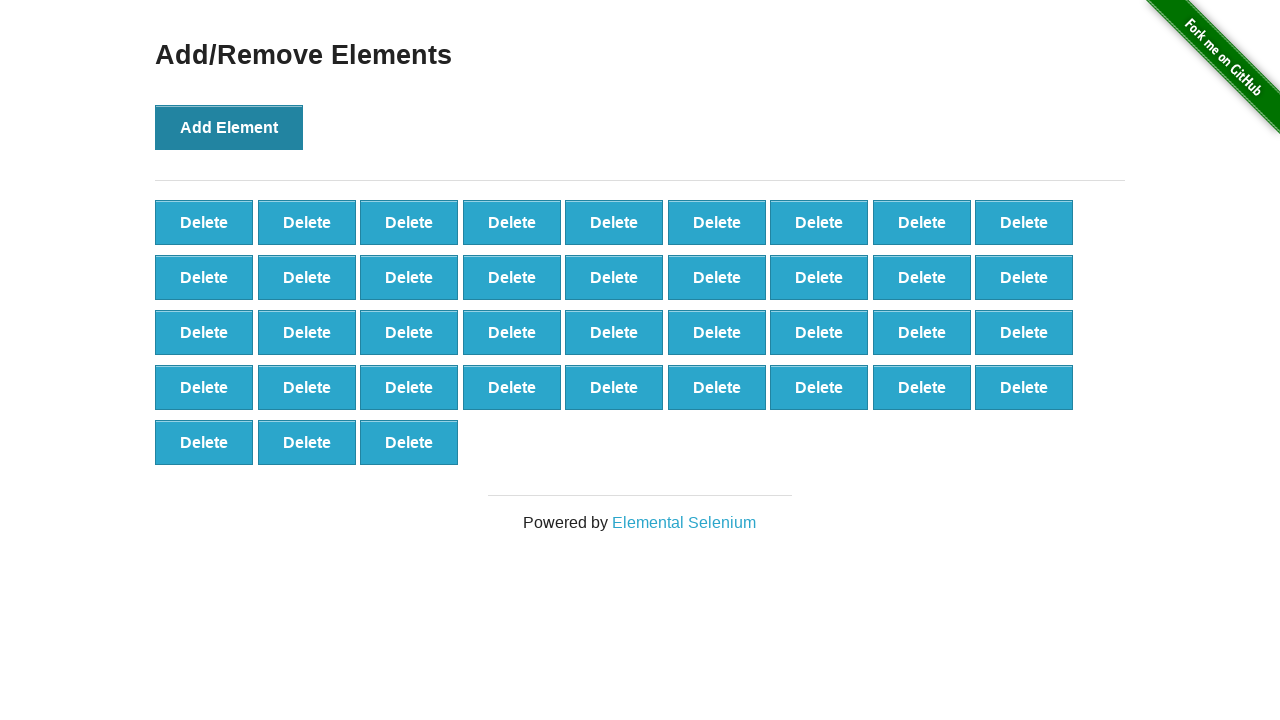

Clicked 'Add Element' button (iteration 40/100) at (229, 127) on xpath=//button[@onclick='addElement()']
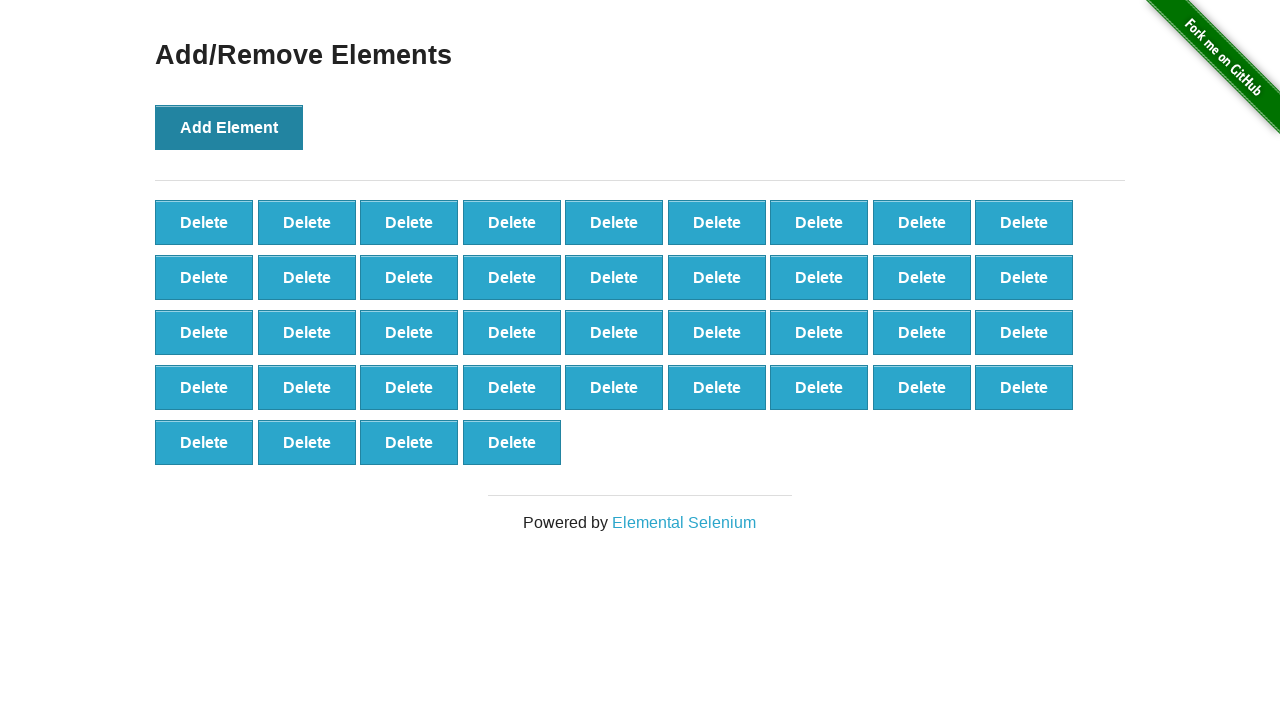

Clicked 'Add Element' button (iteration 41/100) at (229, 127) on xpath=//button[@onclick='addElement()']
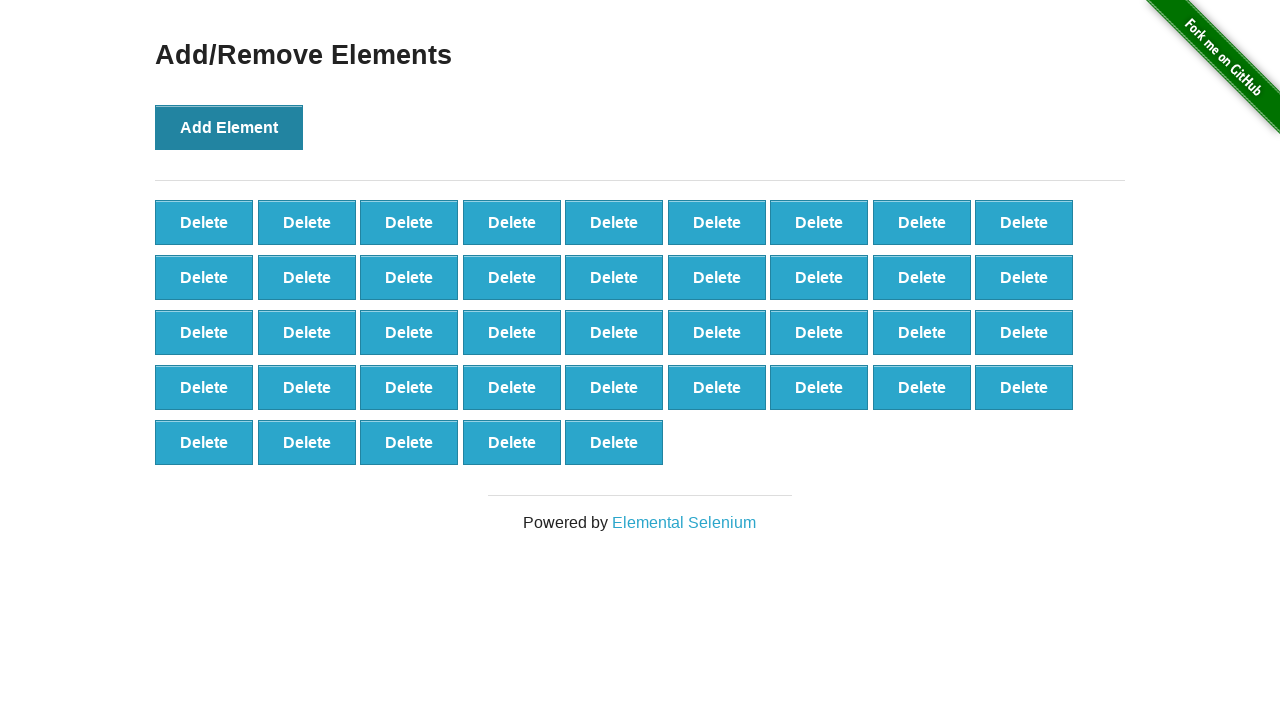

Clicked 'Add Element' button (iteration 42/100) at (229, 127) on xpath=//button[@onclick='addElement()']
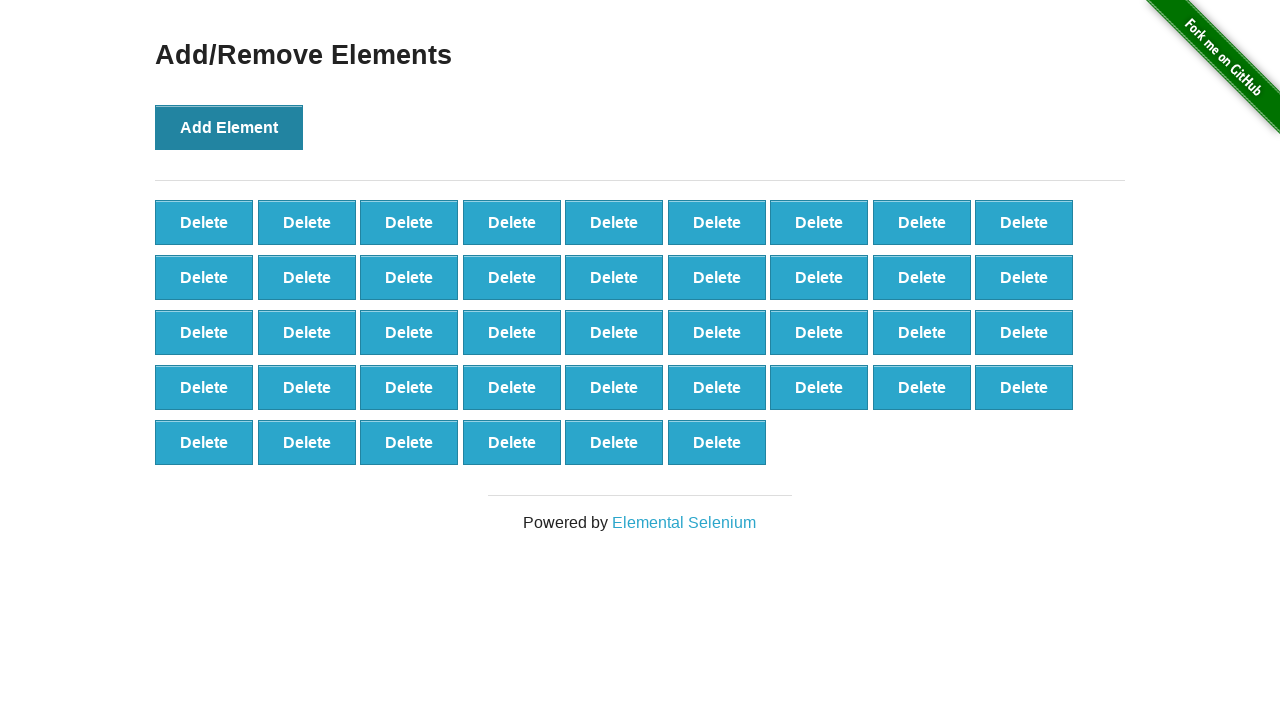

Clicked 'Add Element' button (iteration 43/100) at (229, 127) on xpath=//button[@onclick='addElement()']
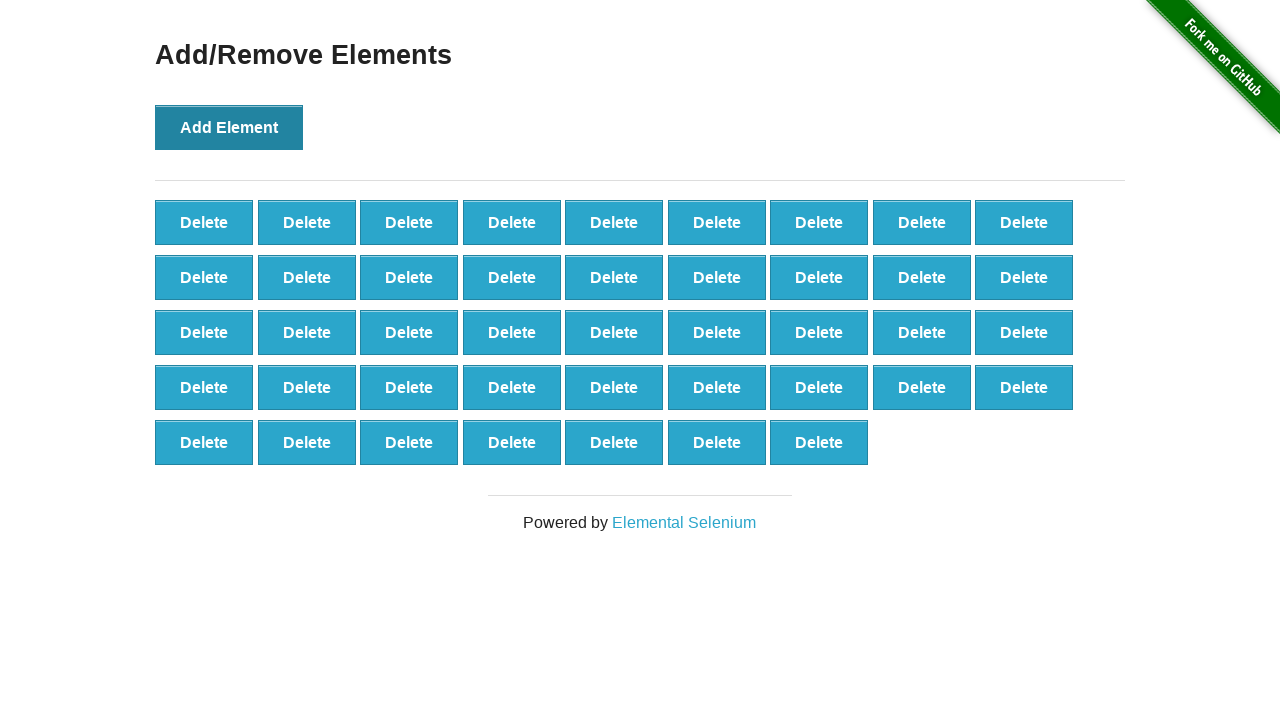

Clicked 'Add Element' button (iteration 44/100) at (229, 127) on xpath=//button[@onclick='addElement()']
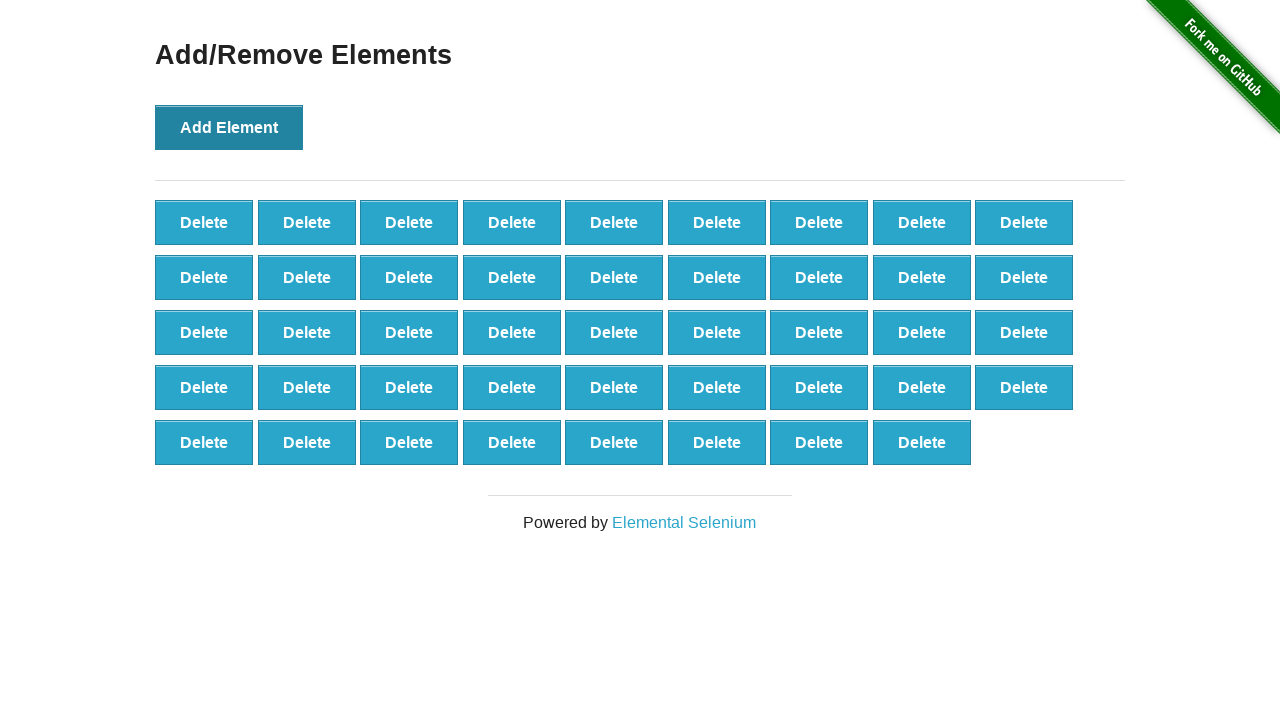

Clicked 'Add Element' button (iteration 45/100) at (229, 127) on xpath=//button[@onclick='addElement()']
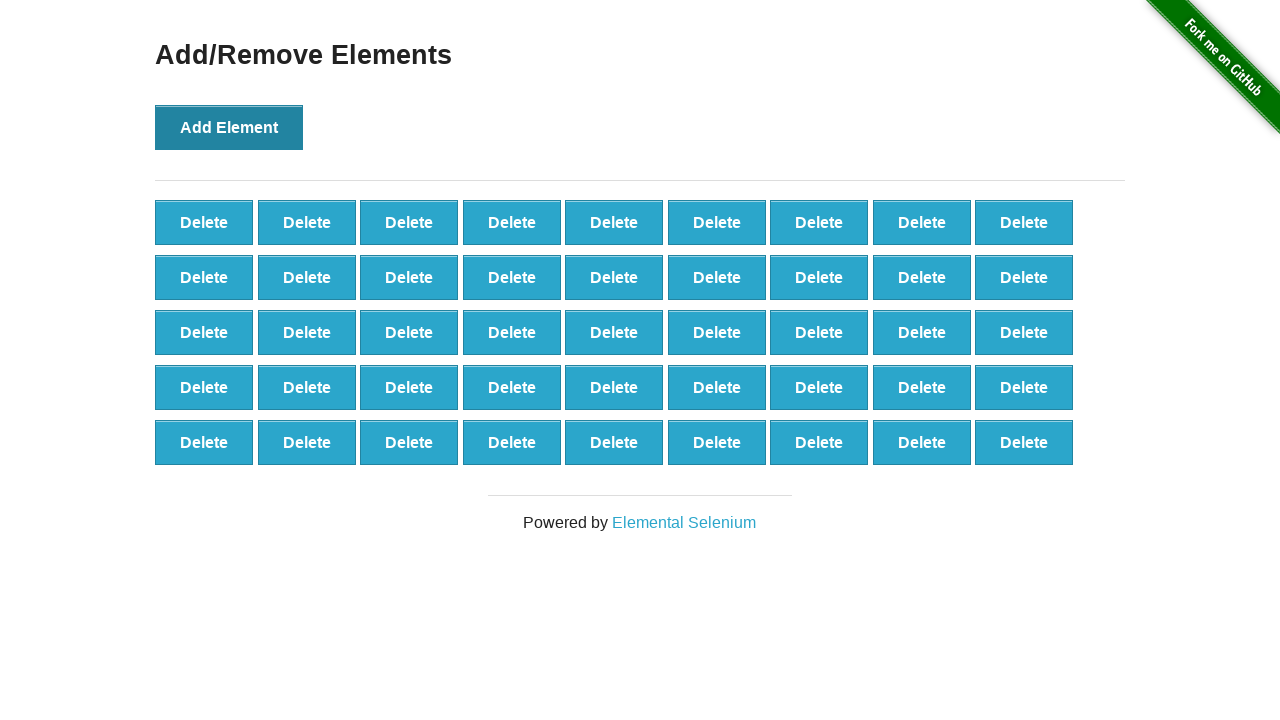

Clicked 'Add Element' button (iteration 46/100) at (229, 127) on xpath=//button[@onclick='addElement()']
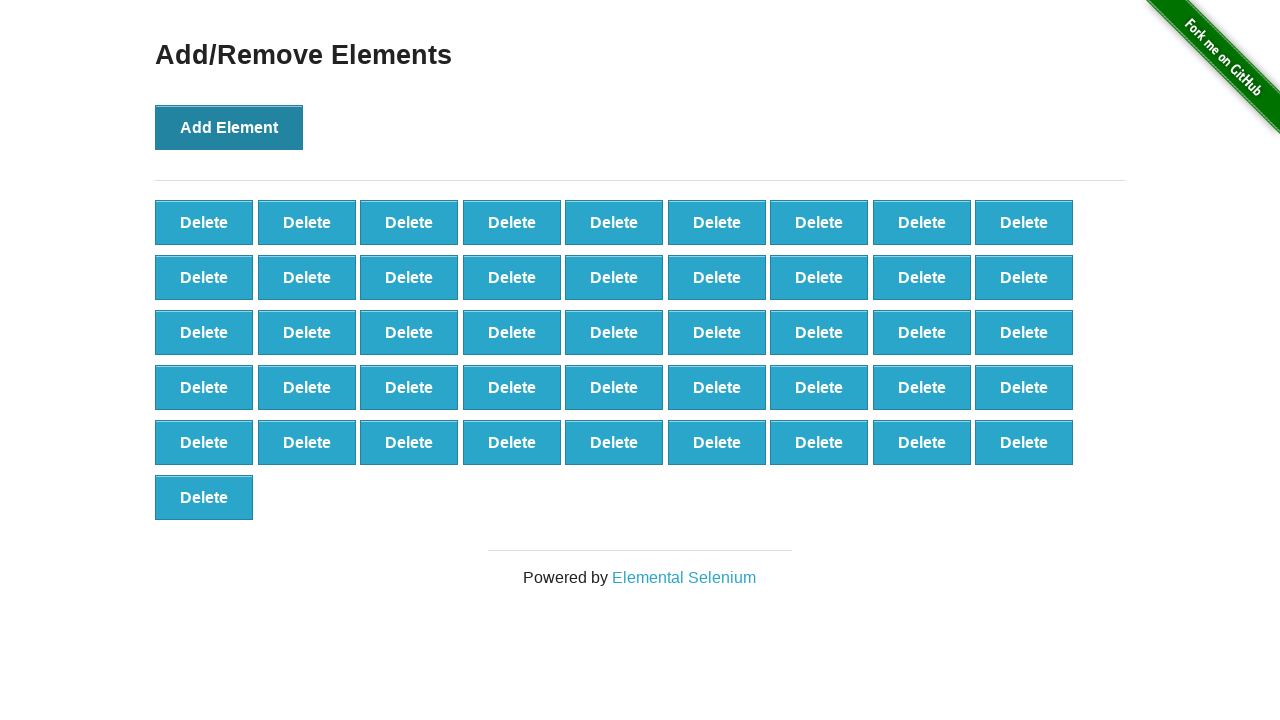

Clicked 'Add Element' button (iteration 47/100) at (229, 127) on xpath=//button[@onclick='addElement()']
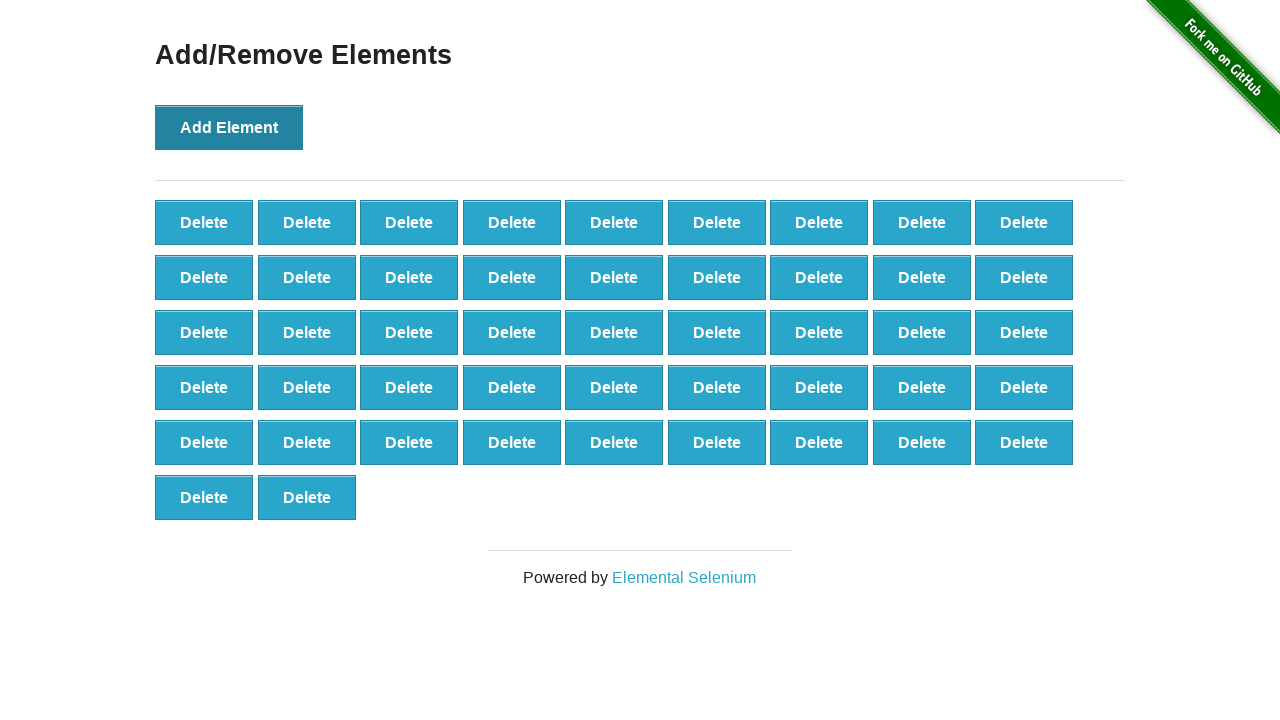

Clicked 'Add Element' button (iteration 48/100) at (229, 127) on xpath=//button[@onclick='addElement()']
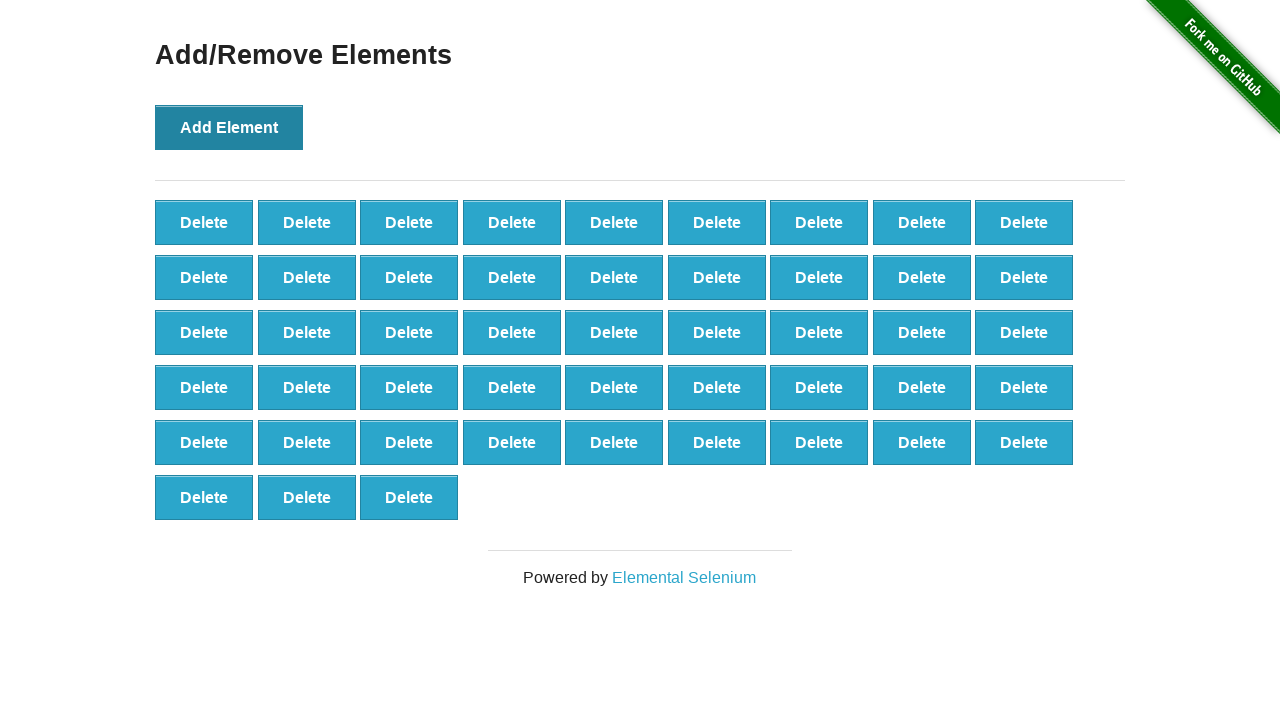

Clicked 'Add Element' button (iteration 49/100) at (229, 127) on xpath=//button[@onclick='addElement()']
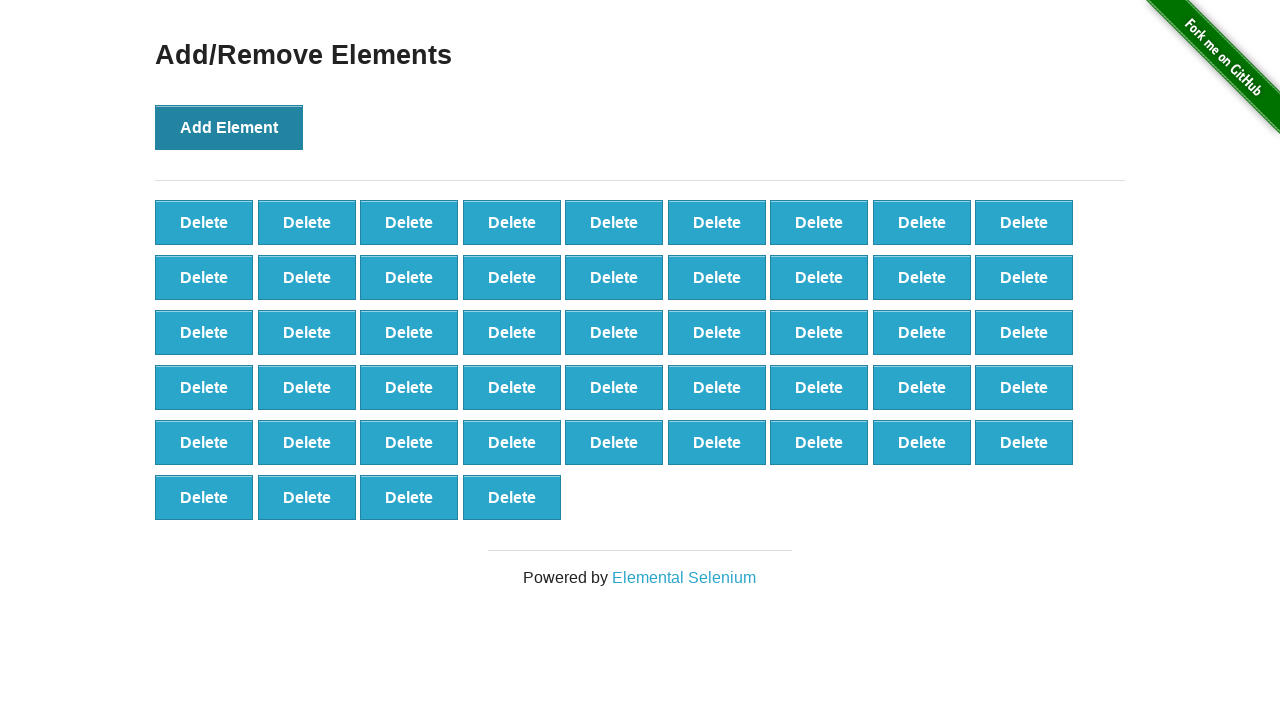

Clicked 'Add Element' button (iteration 50/100) at (229, 127) on xpath=//button[@onclick='addElement()']
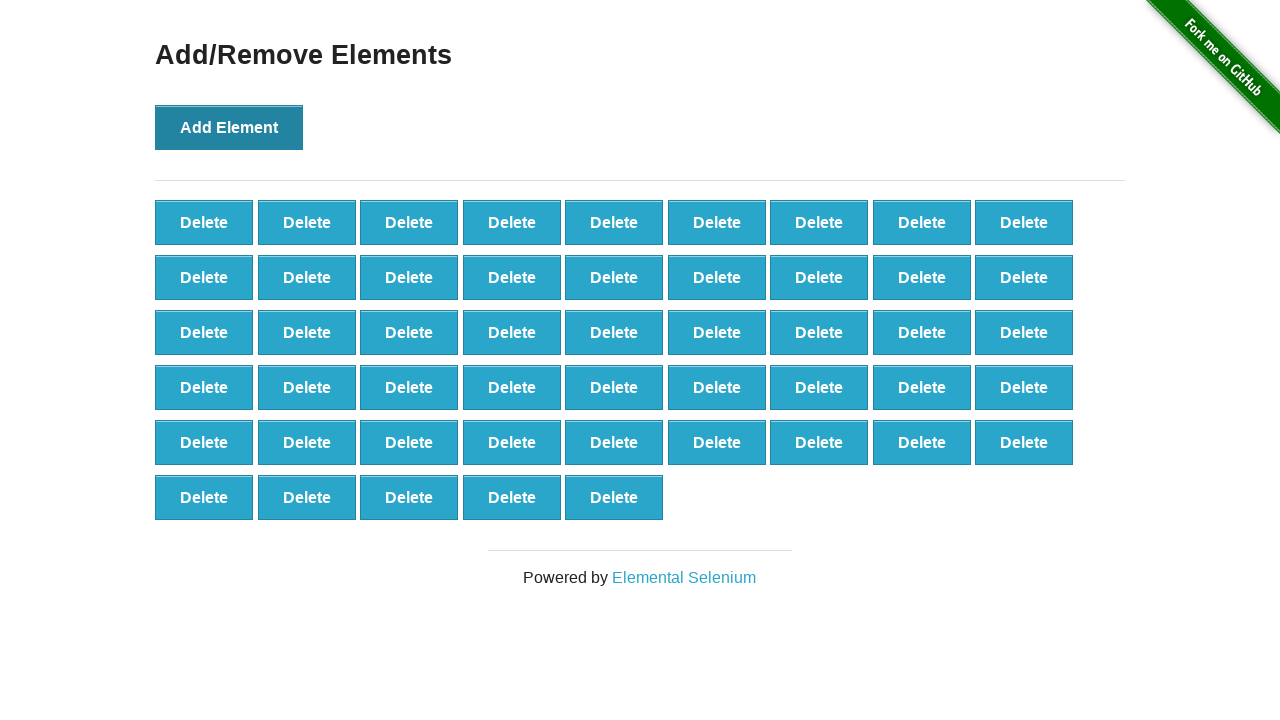

Clicked 'Add Element' button (iteration 51/100) at (229, 127) on xpath=//button[@onclick='addElement()']
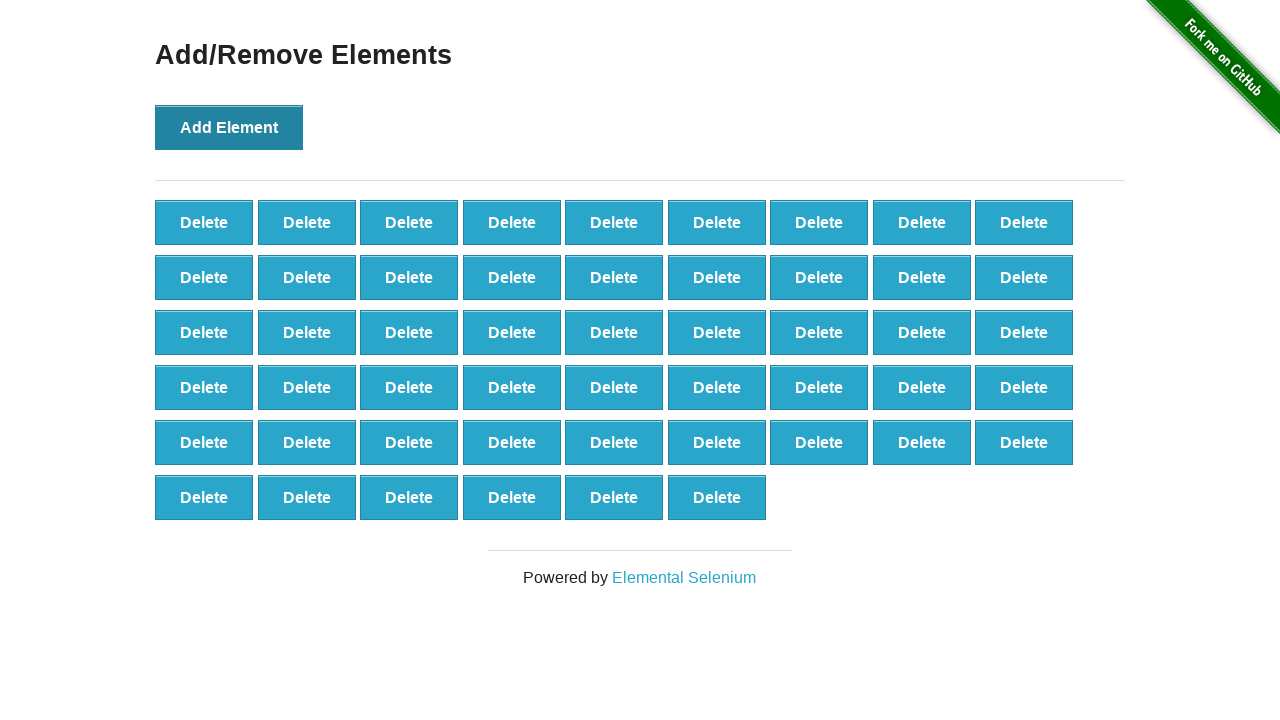

Clicked 'Add Element' button (iteration 52/100) at (229, 127) on xpath=//button[@onclick='addElement()']
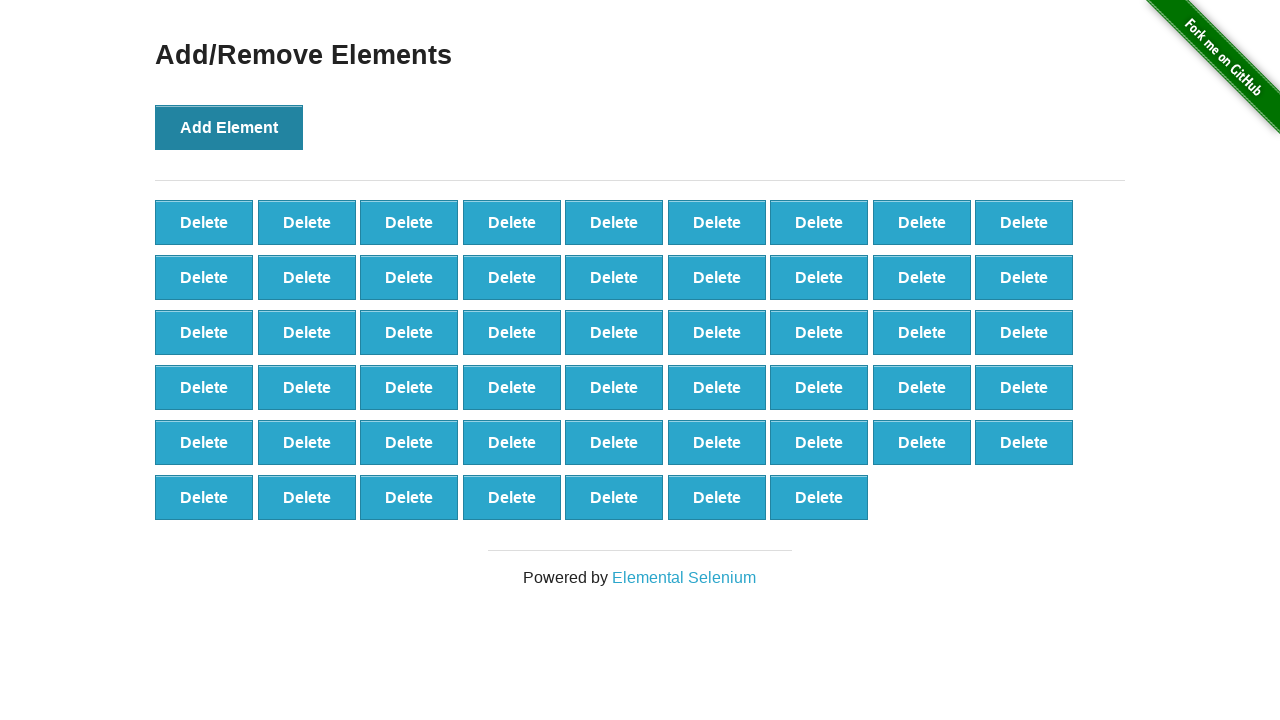

Clicked 'Add Element' button (iteration 53/100) at (229, 127) on xpath=//button[@onclick='addElement()']
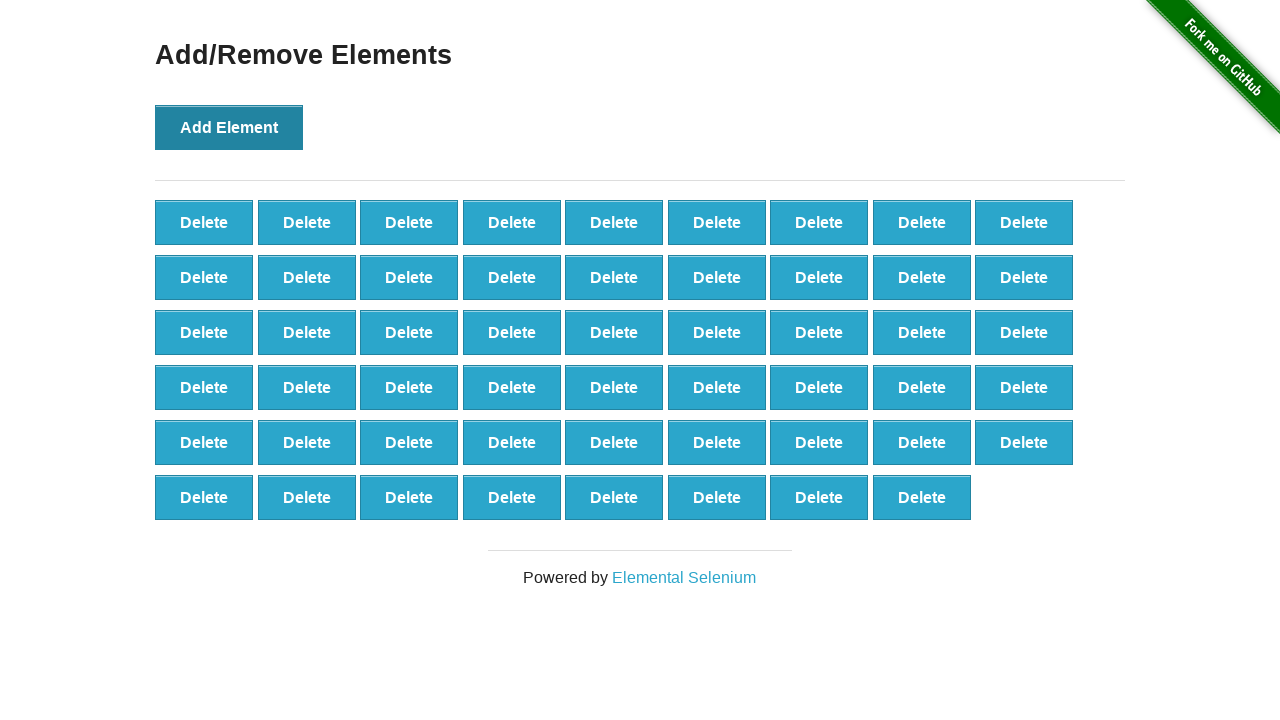

Clicked 'Add Element' button (iteration 54/100) at (229, 127) on xpath=//button[@onclick='addElement()']
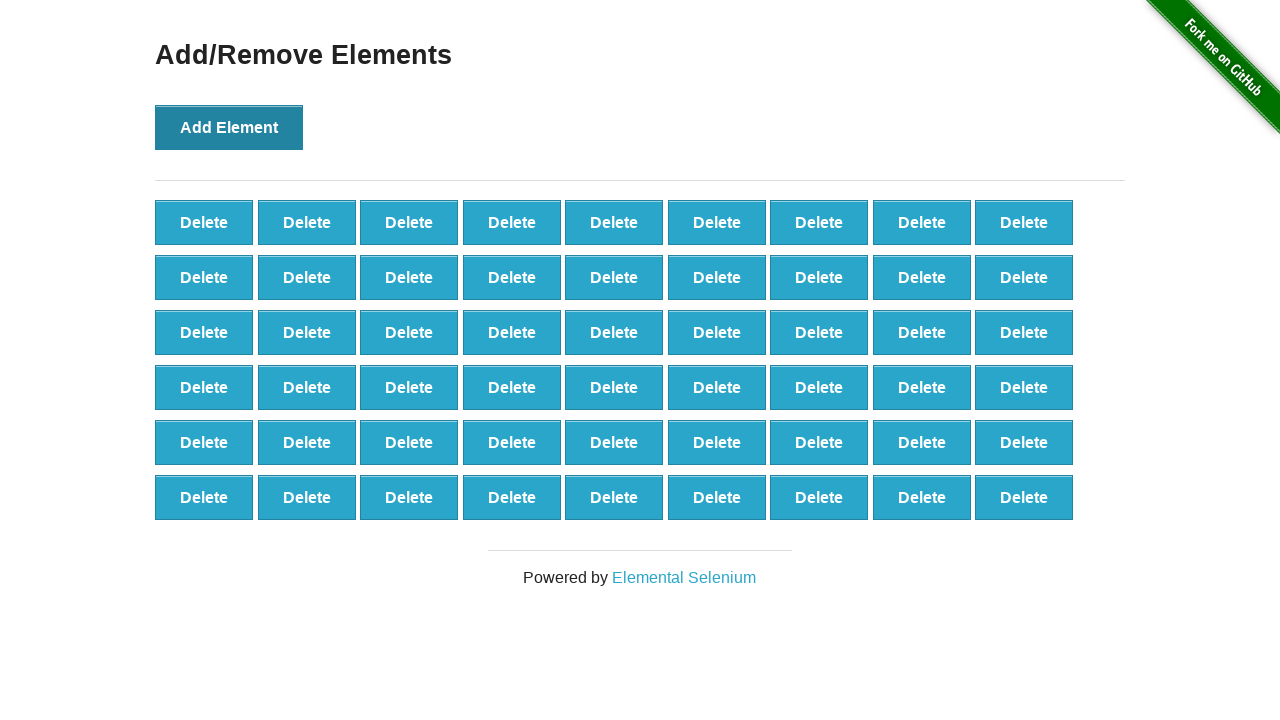

Clicked 'Add Element' button (iteration 55/100) at (229, 127) on xpath=//button[@onclick='addElement()']
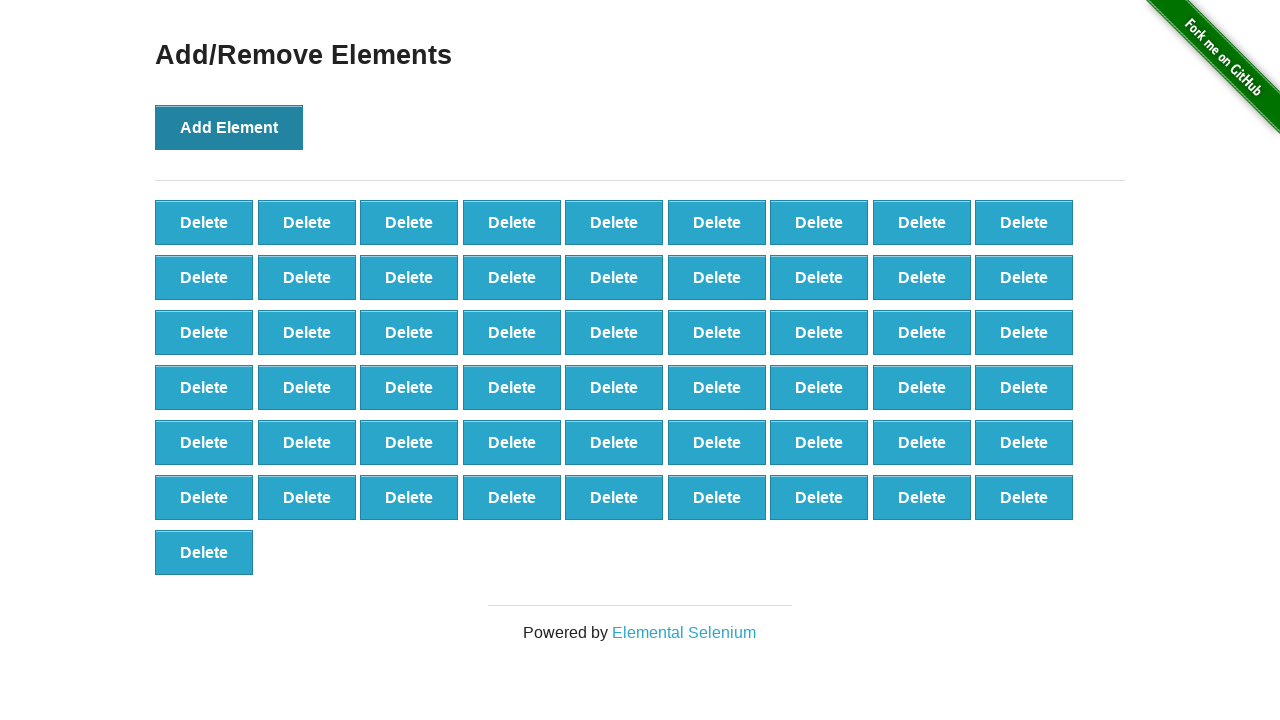

Clicked 'Add Element' button (iteration 56/100) at (229, 127) on xpath=//button[@onclick='addElement()']
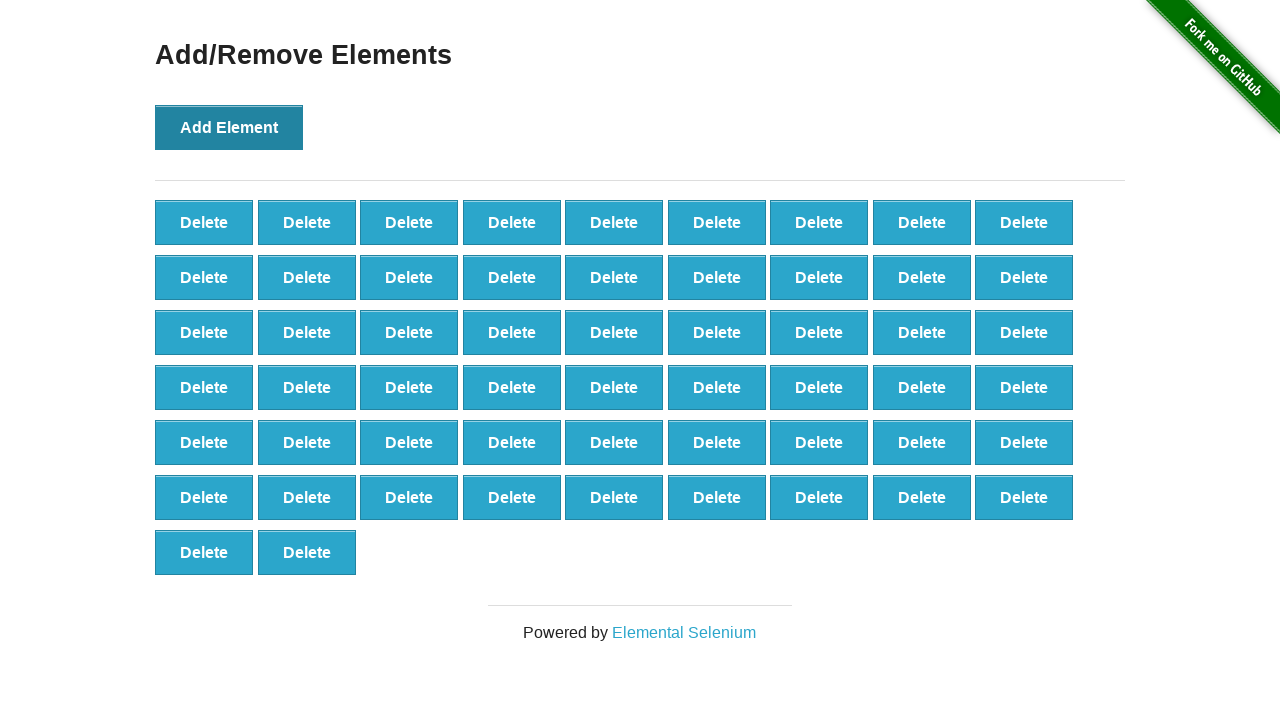

Clicked 'Add Element' button (iteration 57/100) at (229, 127) on xpath=//button[@onclick='addElement()']
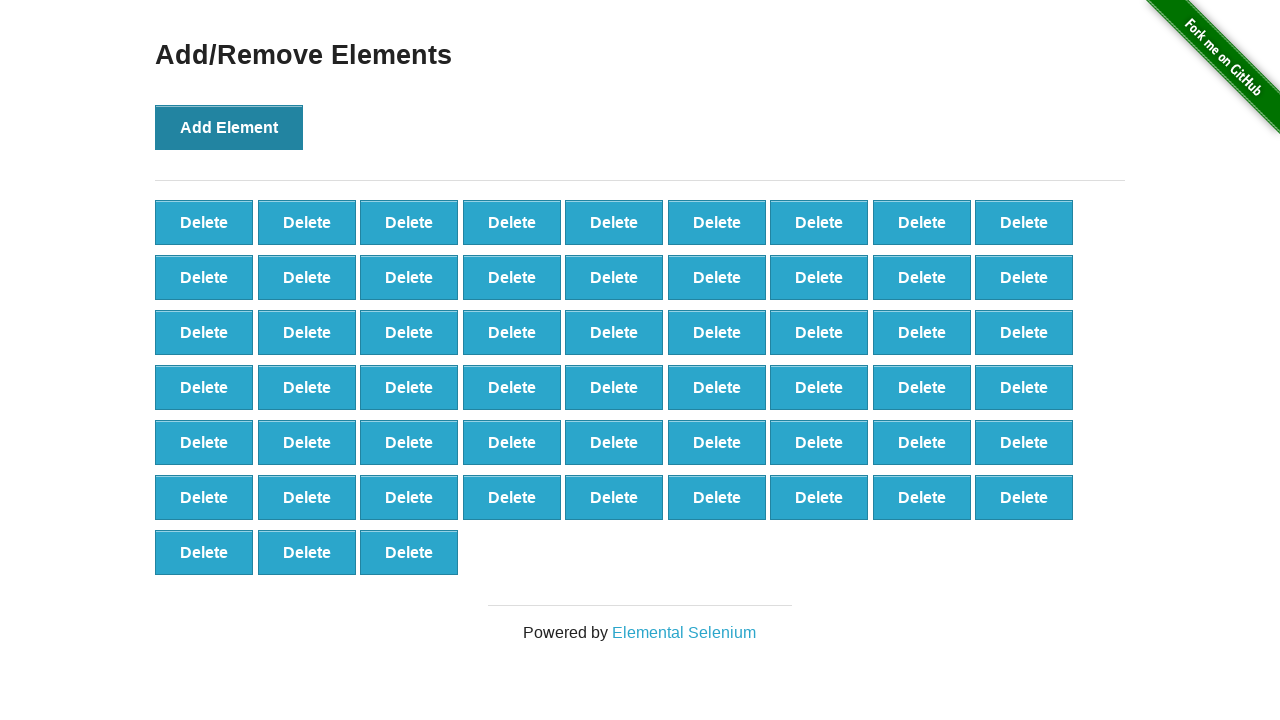

Clicked 'Add Element' button (iteration 58/100) at (229, 127) on xpath=//button[@onclick='addElement()']
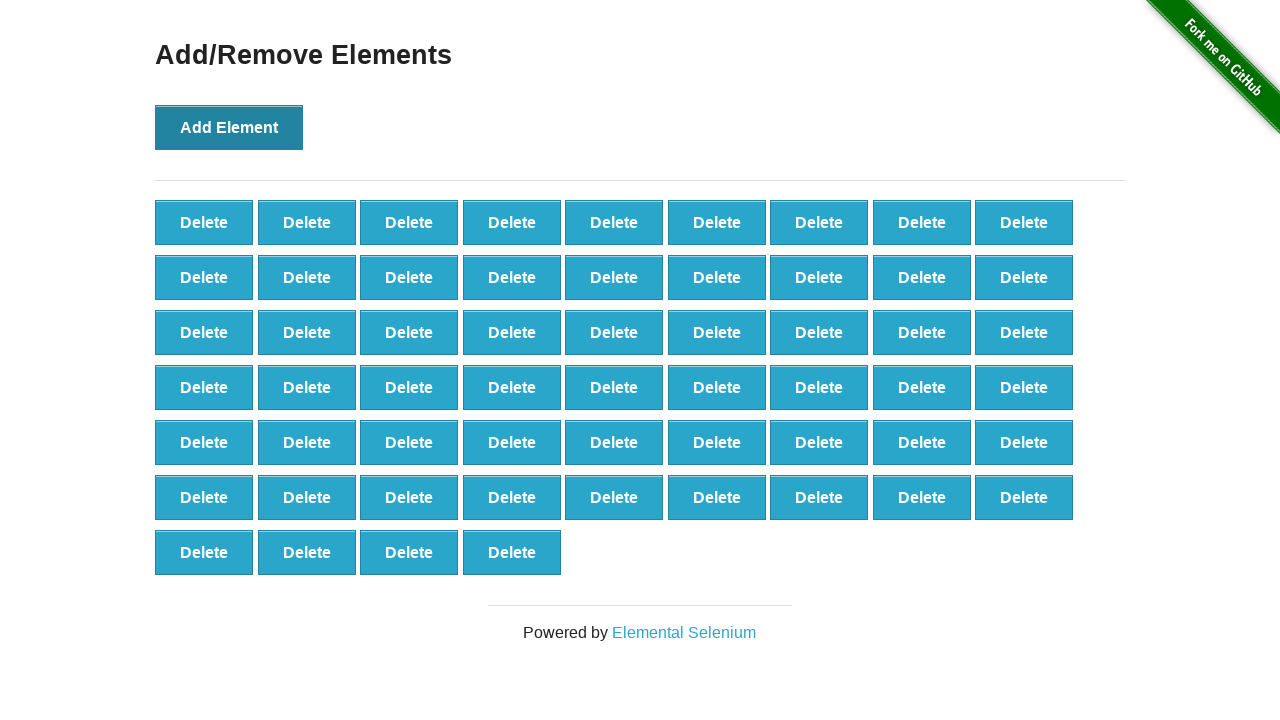

Clicked 'Add Element' button (iteration 59/100) at (229, 127) on xpath=//button[@onclick='addElement()']
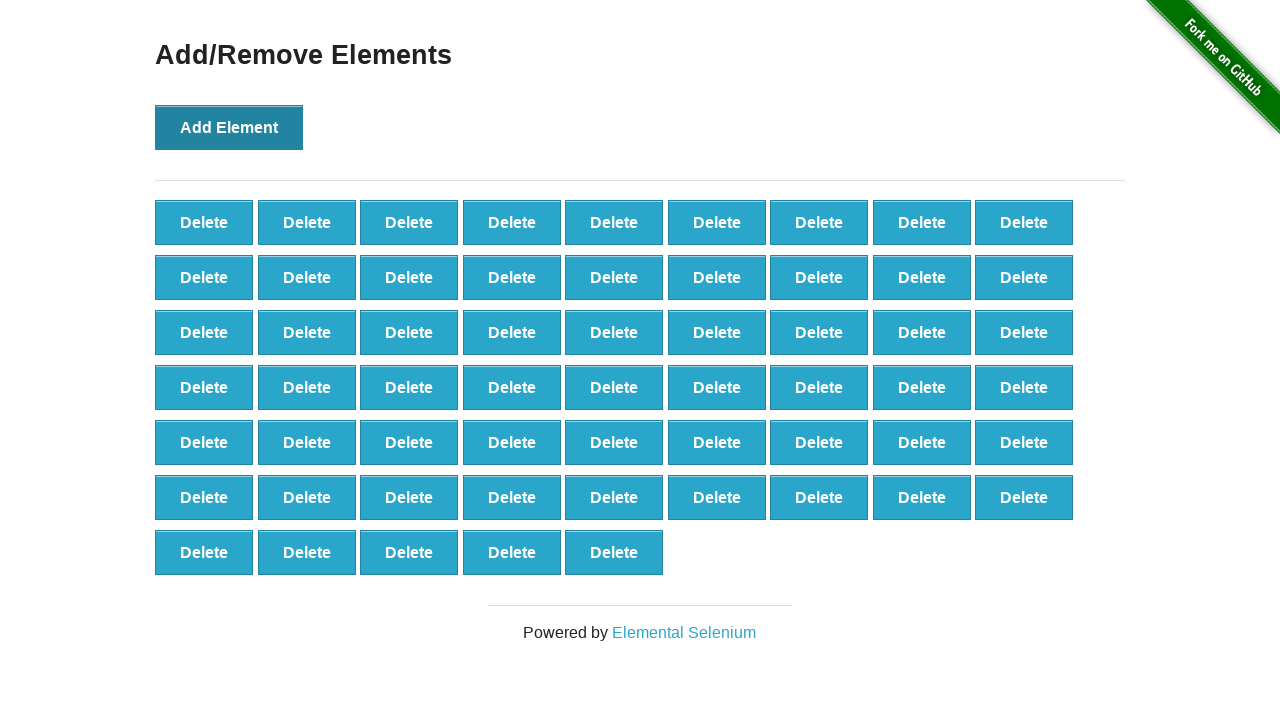

Clicked 'Add Element' button (iteration 60/100) at (229, 127) on xpath=//button[@onclick='addElement()']
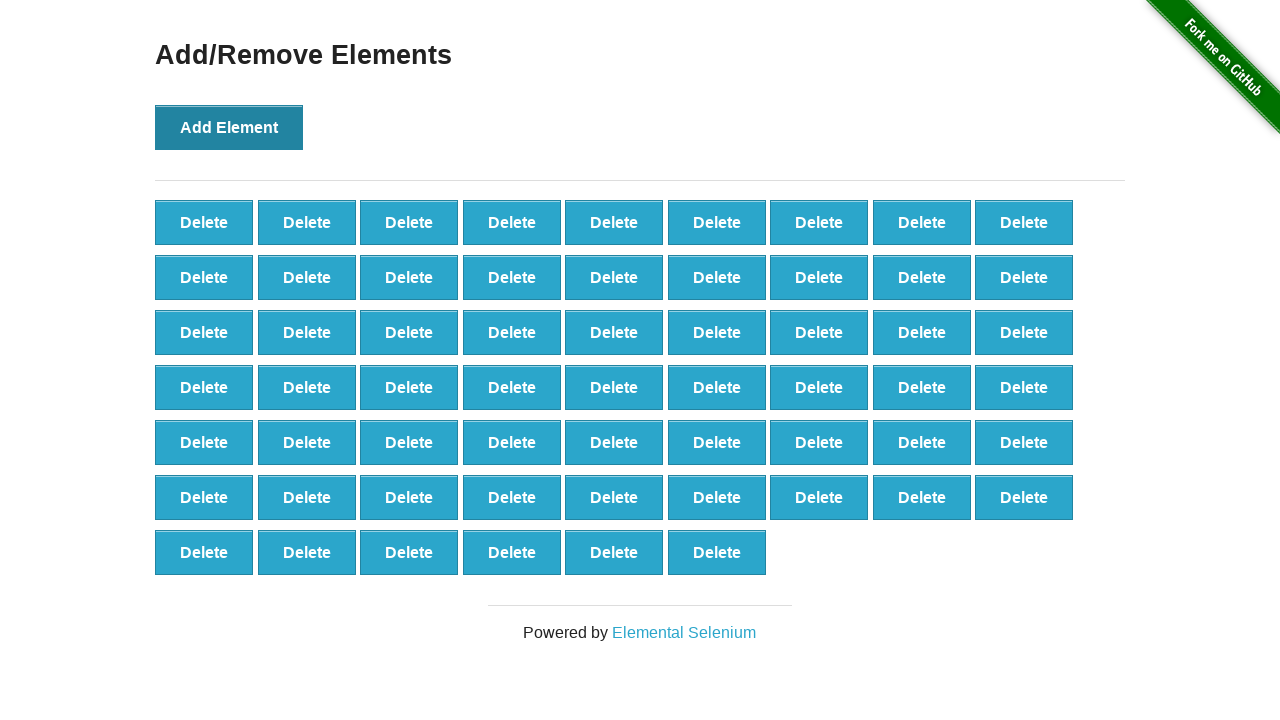

Clicked 'Add Element' button (iteration 61/100) at (229, 127) on xpath=//button[@onclick='addElement()']
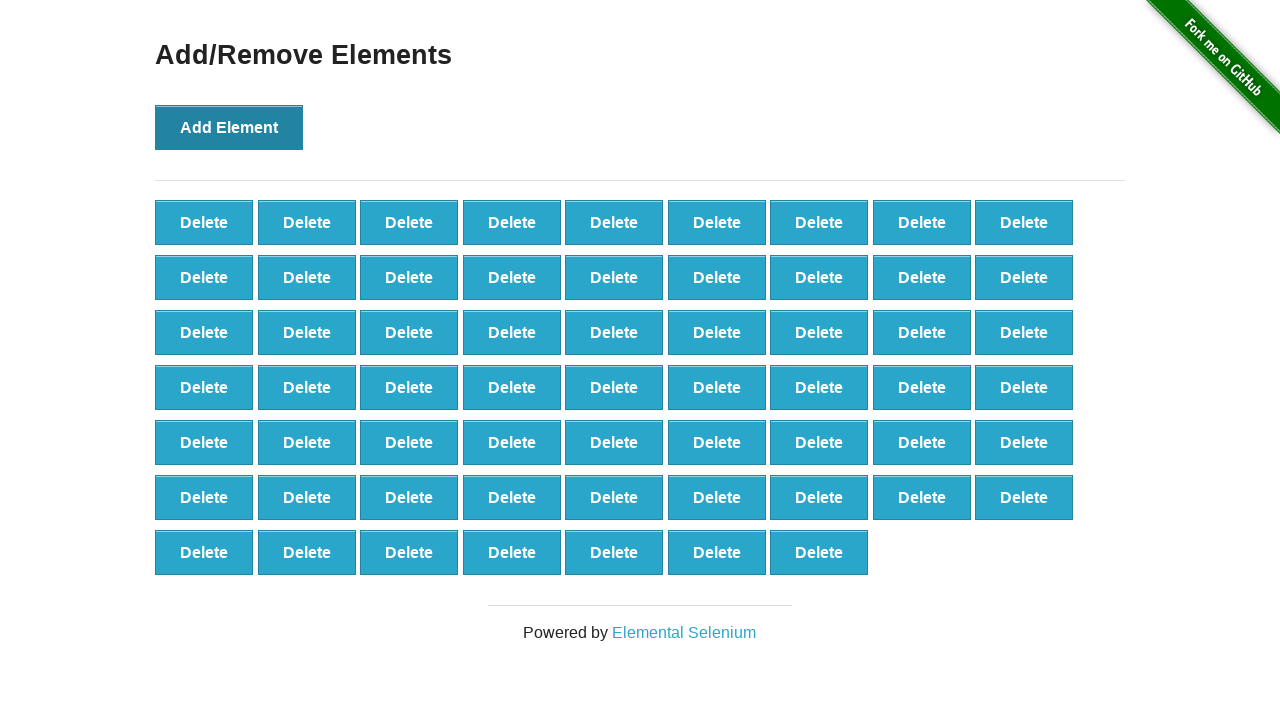

Clicked 'Add Element' button (iteration 62/100) at (229, 127) on xpath=//button[@onclick='addElement()']
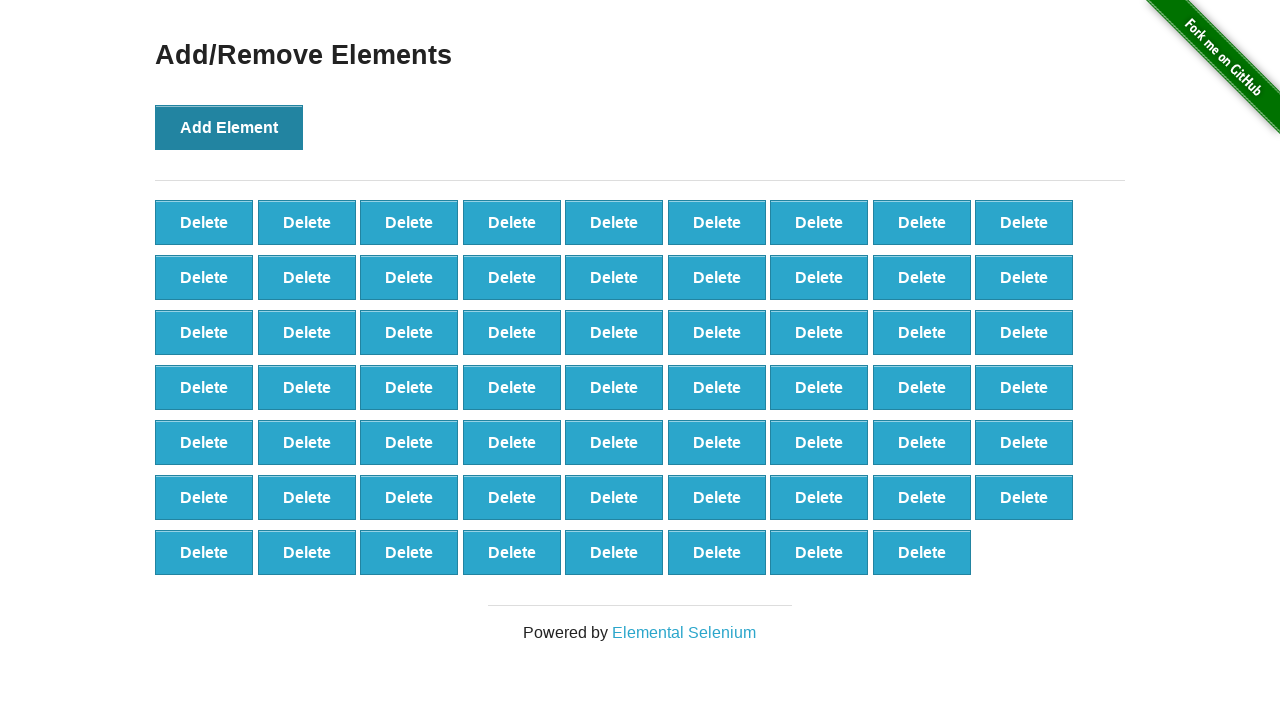

Clicked 'Add Element' button (iteration 63/100) at (229, 127) on xpath=//button[@onclick='addElement()']
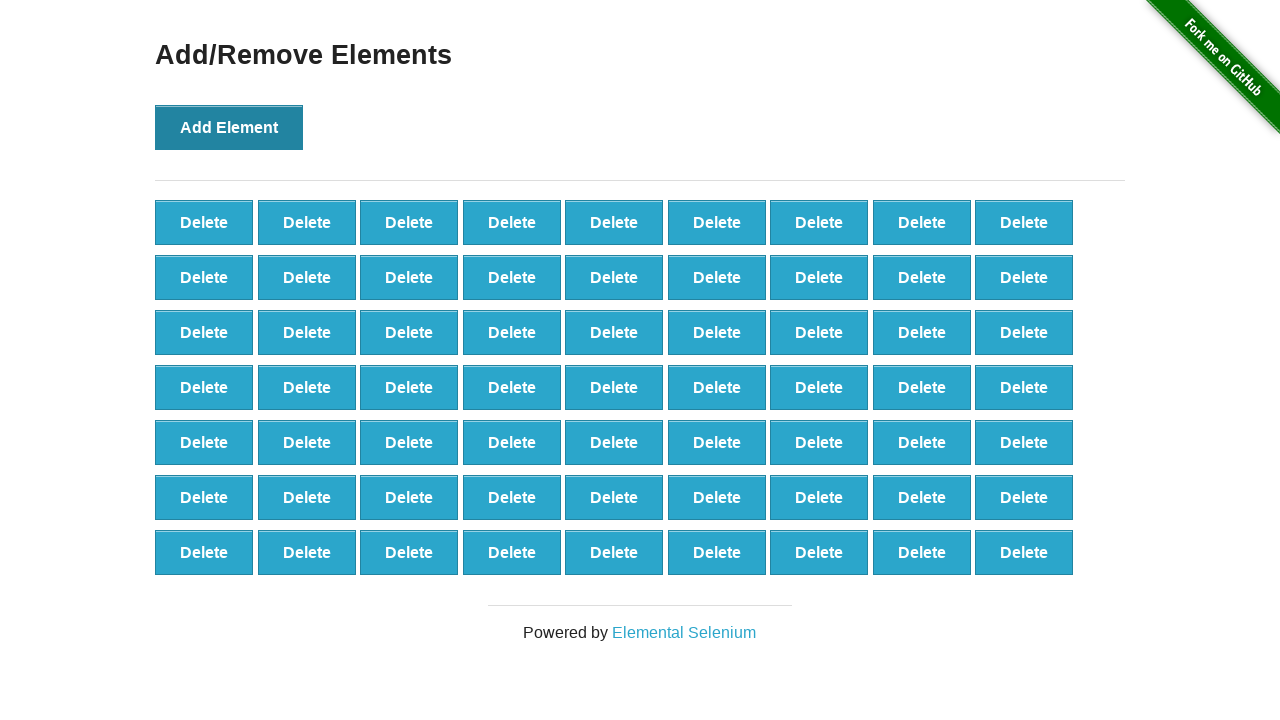

Clicked 'Add Element' button (iteration 64/100) at (229, 127) on xpath=//button[@onclick='addElement()']
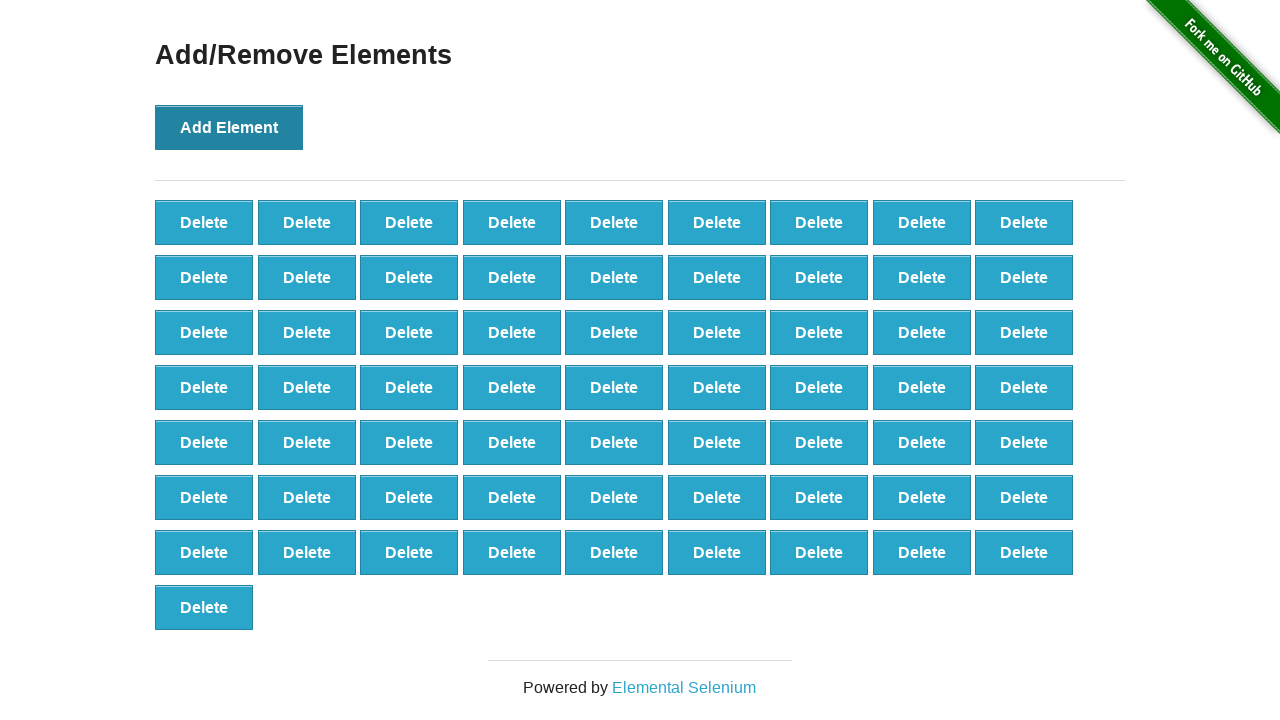

Clicked 'Add Element' button (iteration 65/100) at (229, 127) on xpath=//button[@onclick='addElement()']
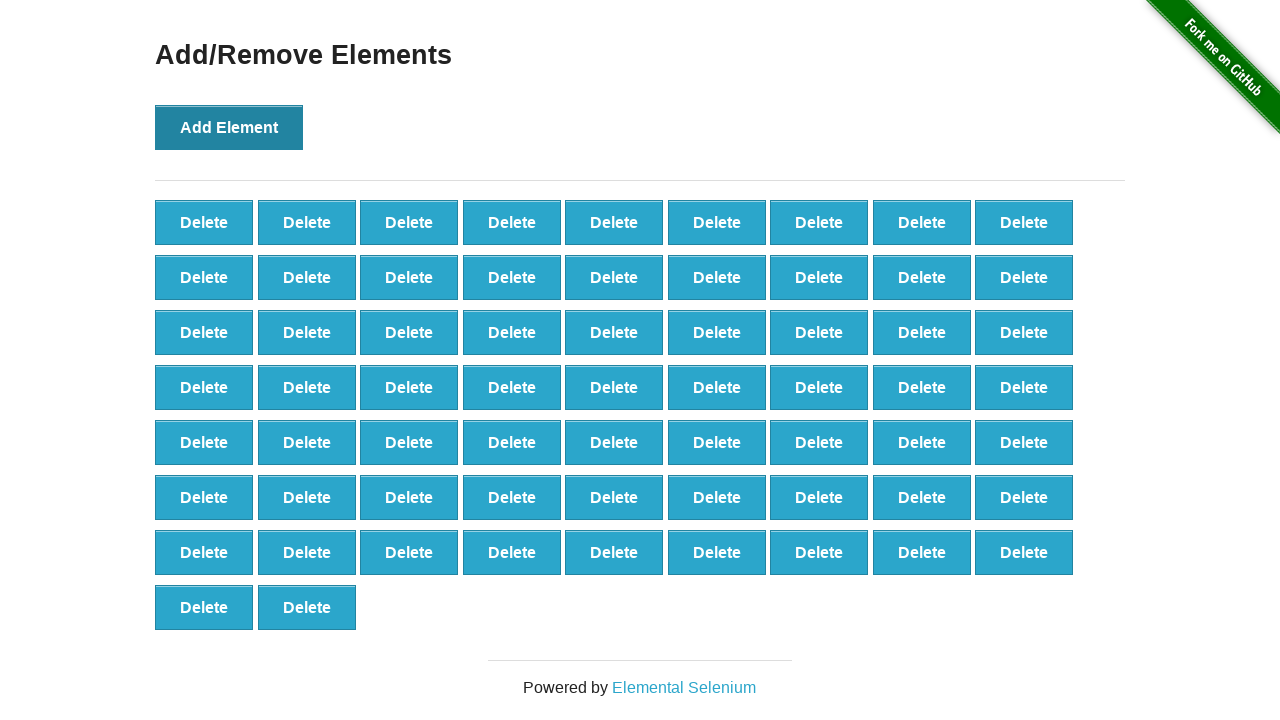

Clicked 'Add Element' button (iteration 66/100) at (229, 127) on xpath=//button[@onclick='addElement()']
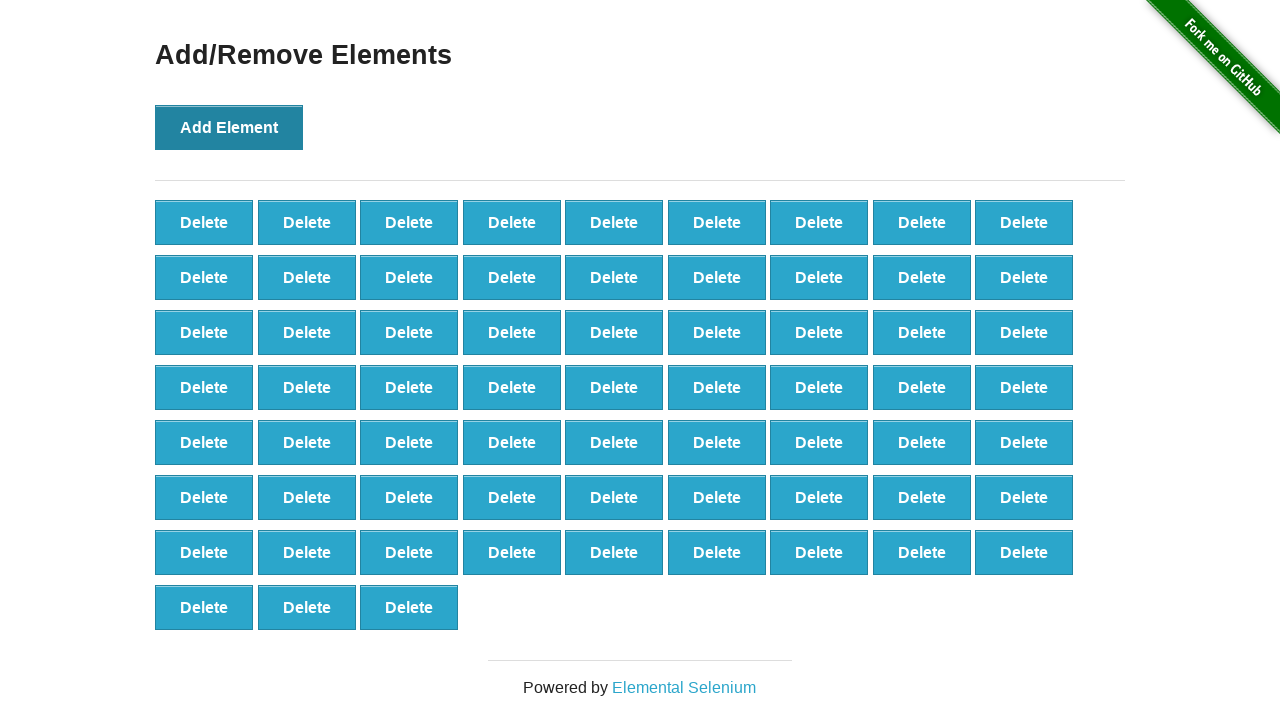

Clicked 'Add Element' button (iteration 67/100) at (229, 127) on xpath=//button[@onclick='addElement()']
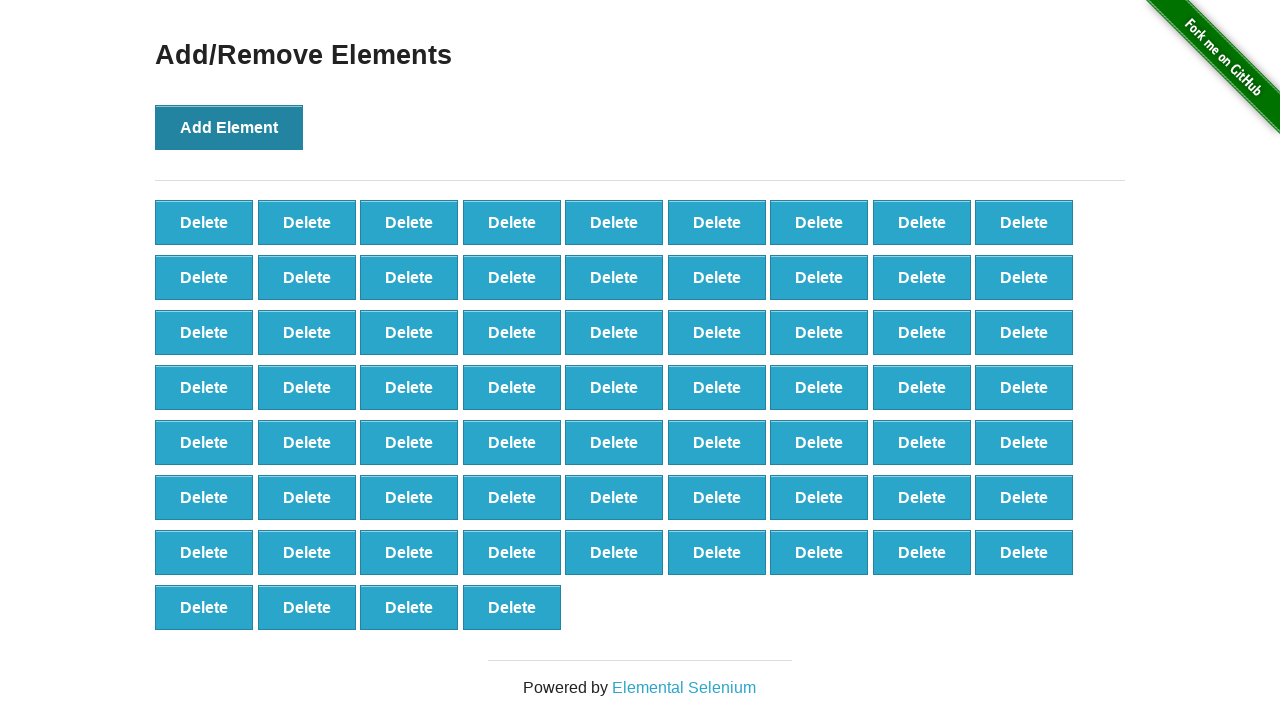

Clicked 'Add Element' button (iteration 68/100) at (229, 127) on xpath=//button[@onclick='addElement()']
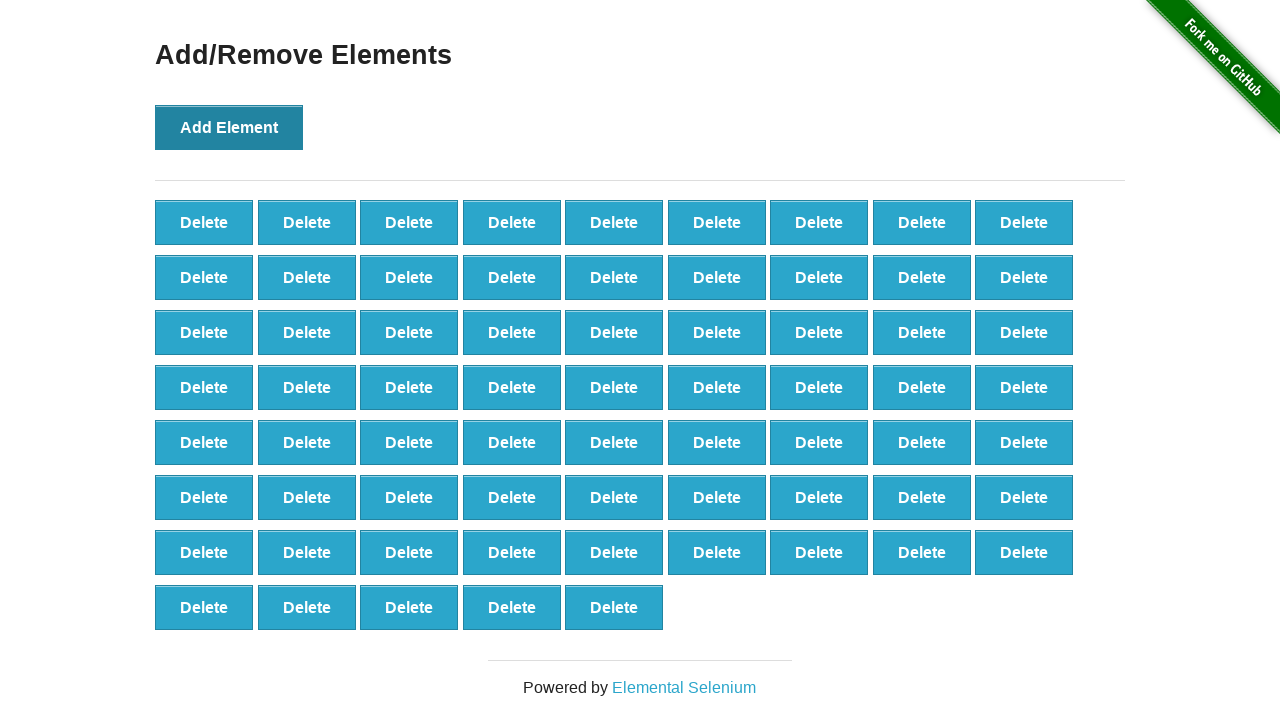

Clicked 'Add Element' button (iteration 69/100) at (229, 127) on xpath=//button[@onclick='addElement()']
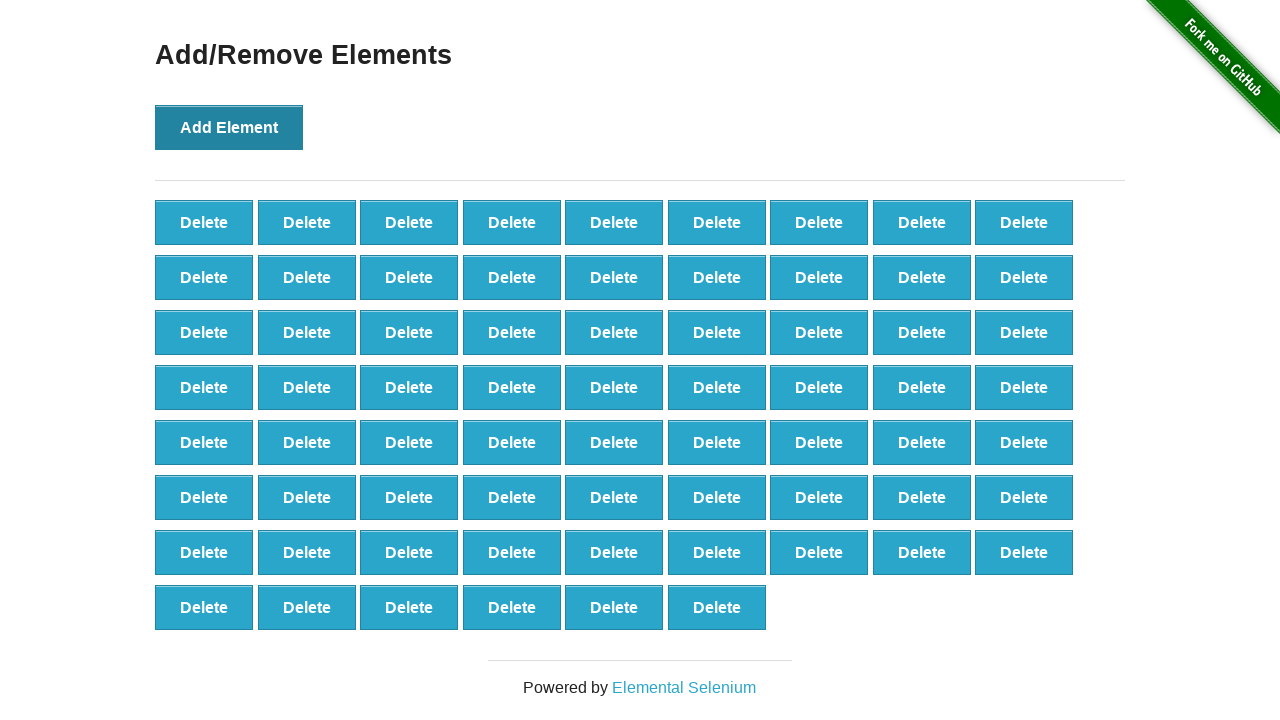

Clicked 'Add Element' button (iteration 70/100) at (229, 127) on xpath=//button[@onclick='addElement()']
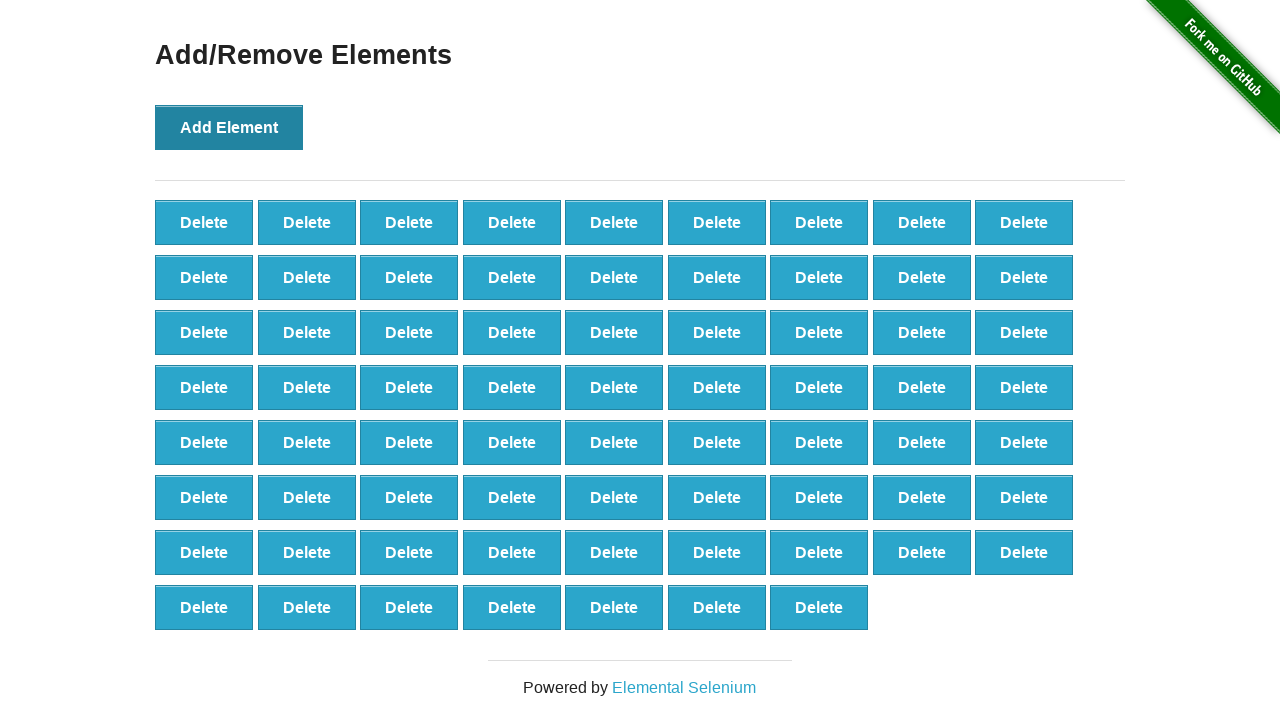

Clicked 'Add Element' button (iteration 71/100) at (229, 127) on xpath=//button[@onclick='addElement()']
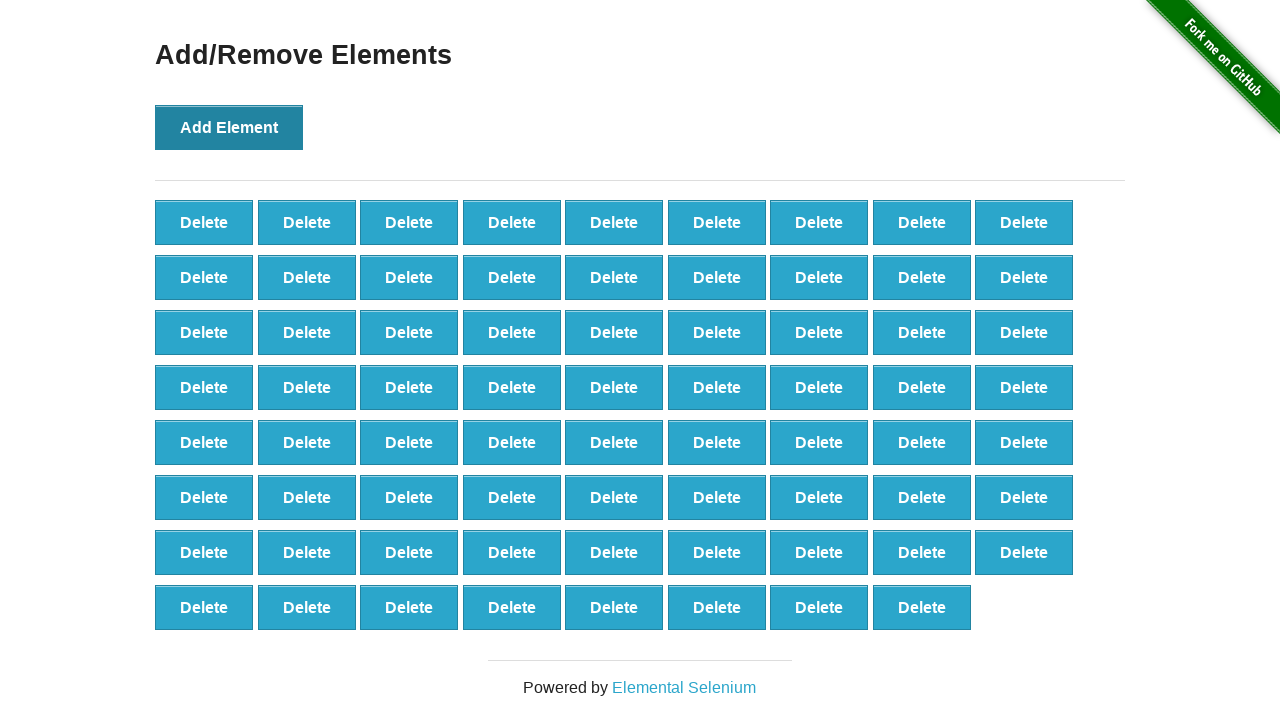

Clicked 'Add Element' button (iteration 72/100) at (229, 127) on xpath=//button[@onclick='addElement()']
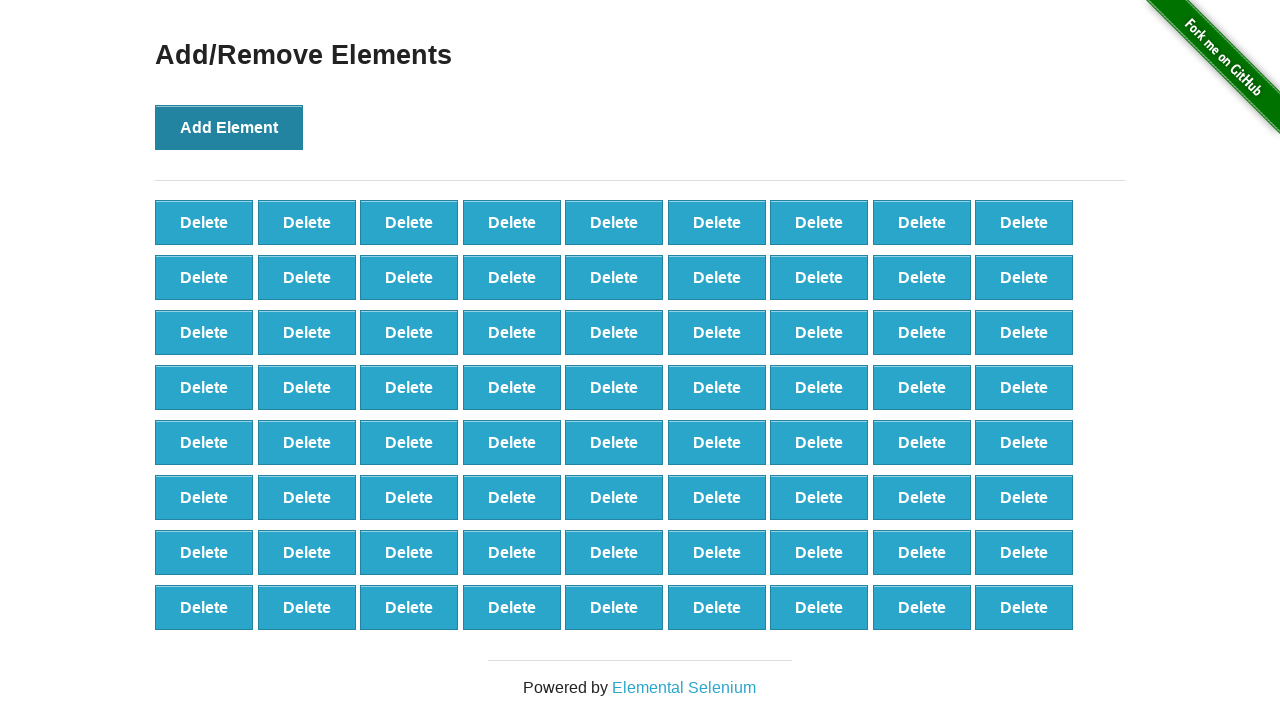

Clicked 'Add Element' button (iteration 73/100) at (229, 127) on xpath=//button[@onclick='addElement()']
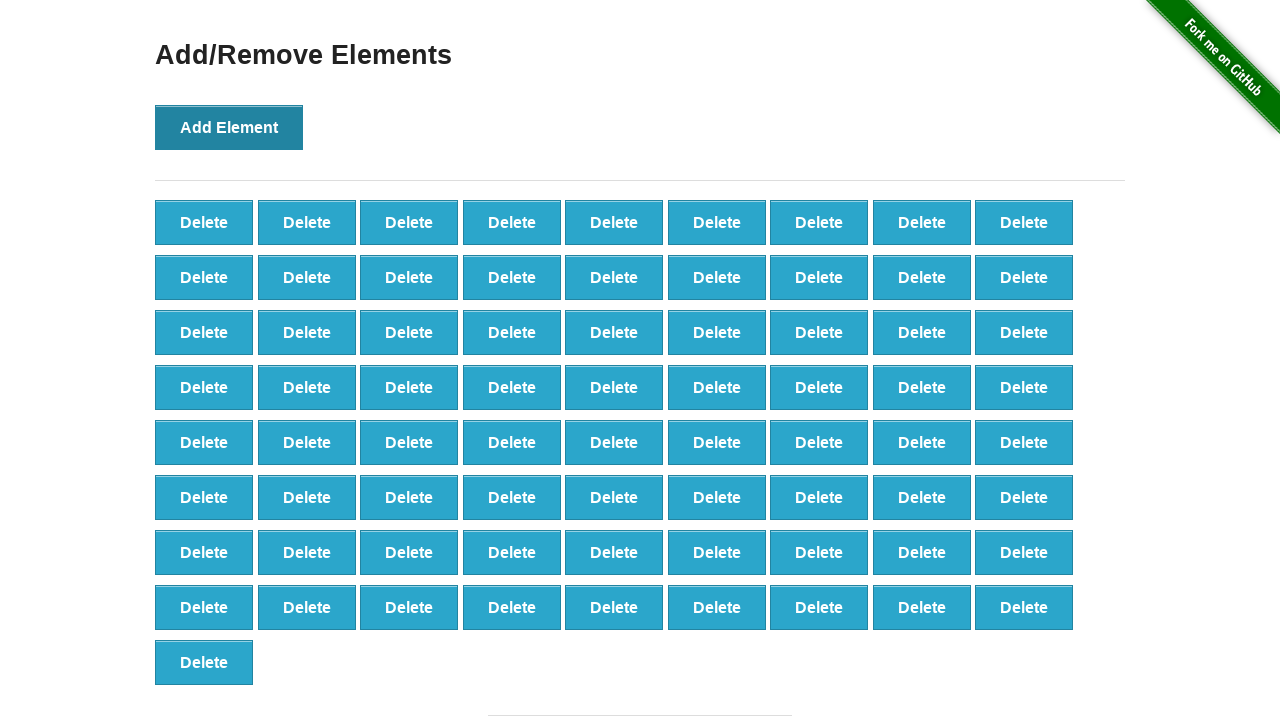

Clicked 'Add Element' button (iteration 74/100) at (229, 127) on xpath=//button[@onclick='addElement()']
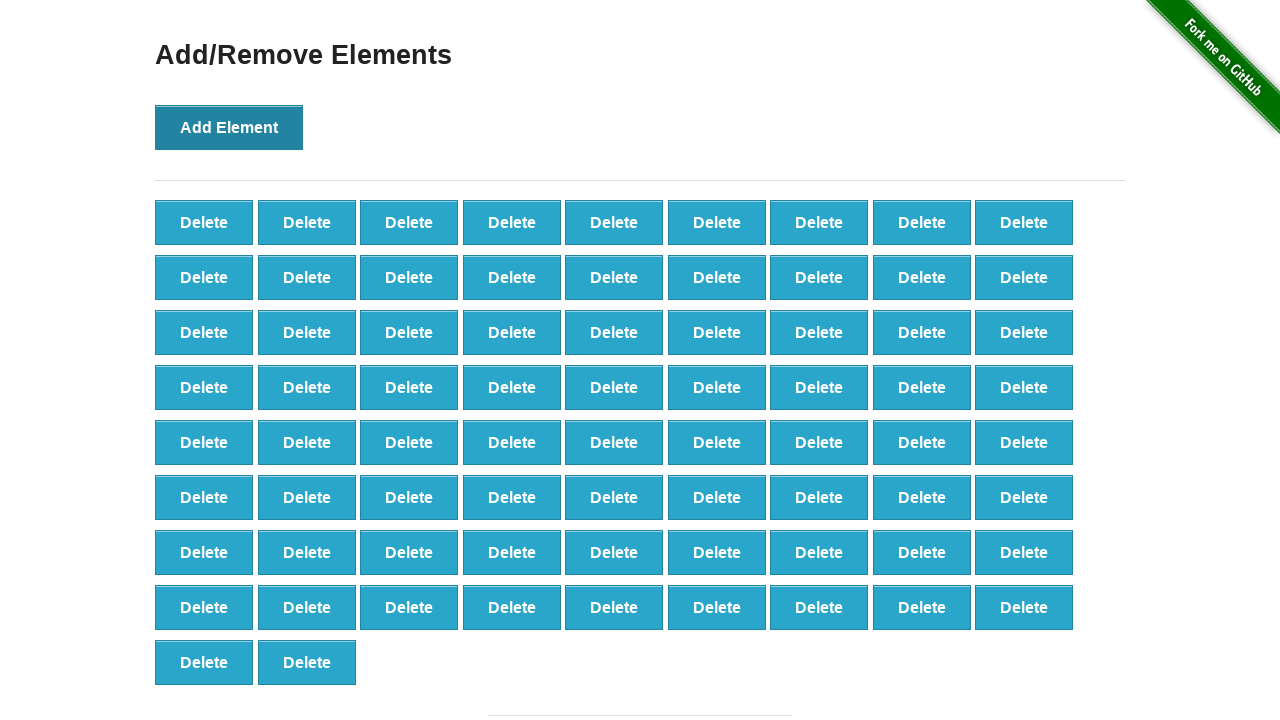

Clicked 'Add Element' button (iteration 75/100) at (229, 127) on xpath=//button[@onclick='addElement()']
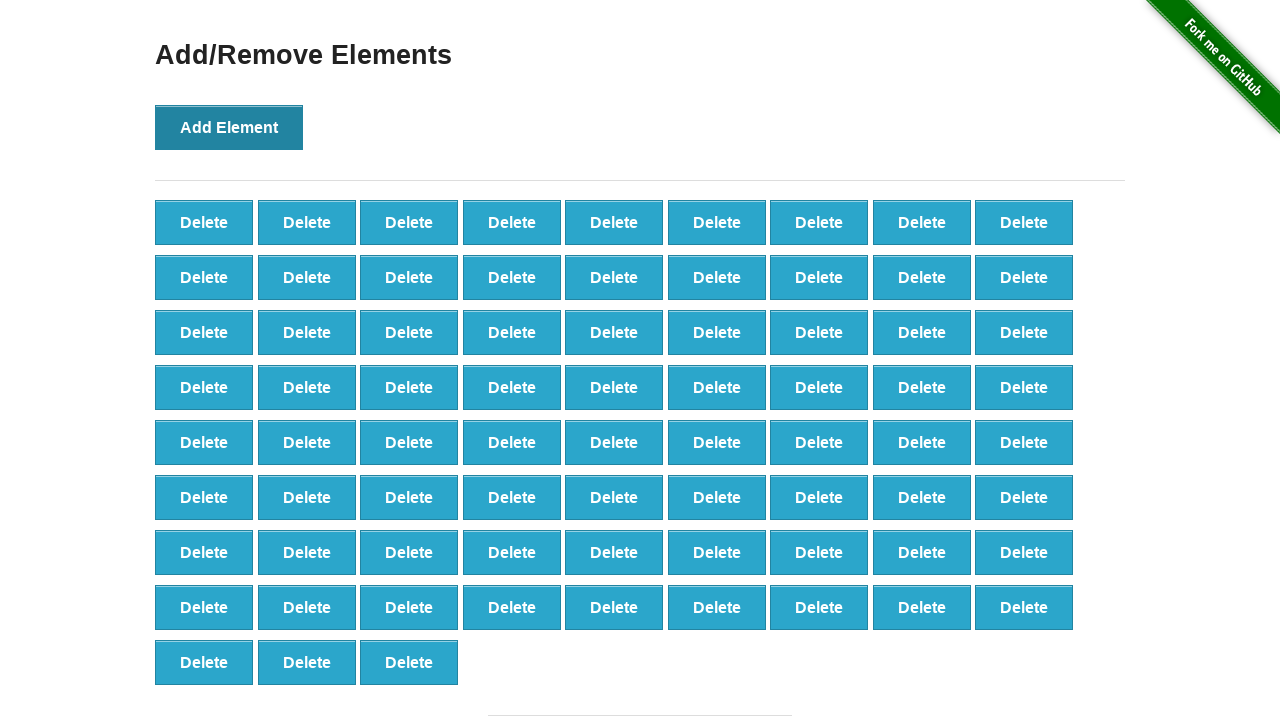

Clicked 'Add Element' button (iteration 76/100) at (229, 127) on xpath=//button[@onclick='addElement()']
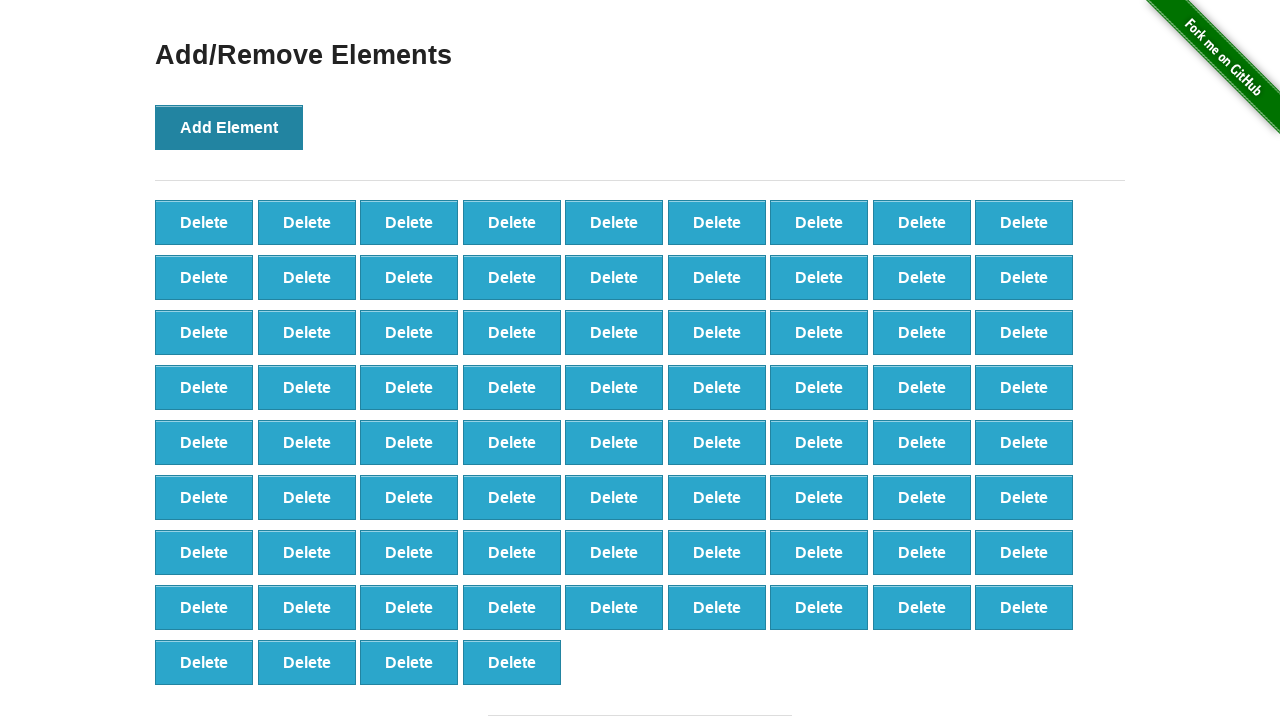

Clicked 'Add Element' button (iteration 77/100) at (229, 127) on xpath=//button[@onclick='addElement()']
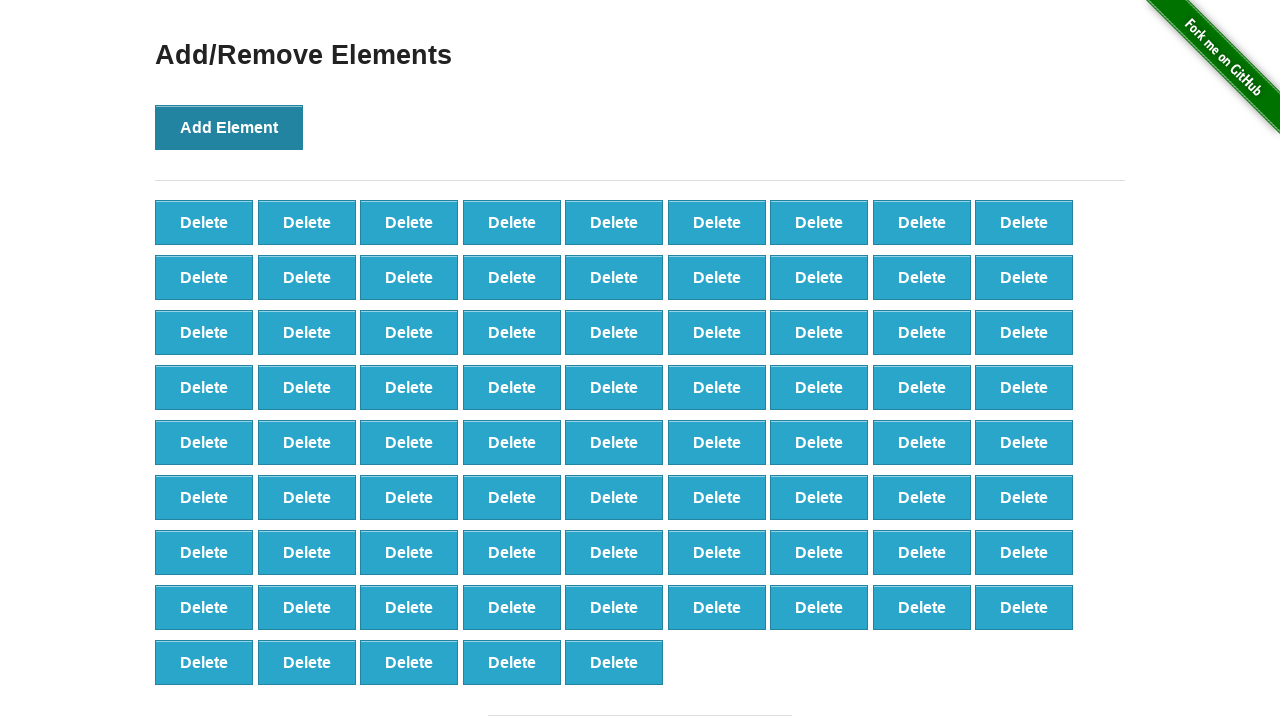

Clicked 'Add Element' button (iteration 78/100) at (229, 127) on xpath=//button[@onclick='addElement()']
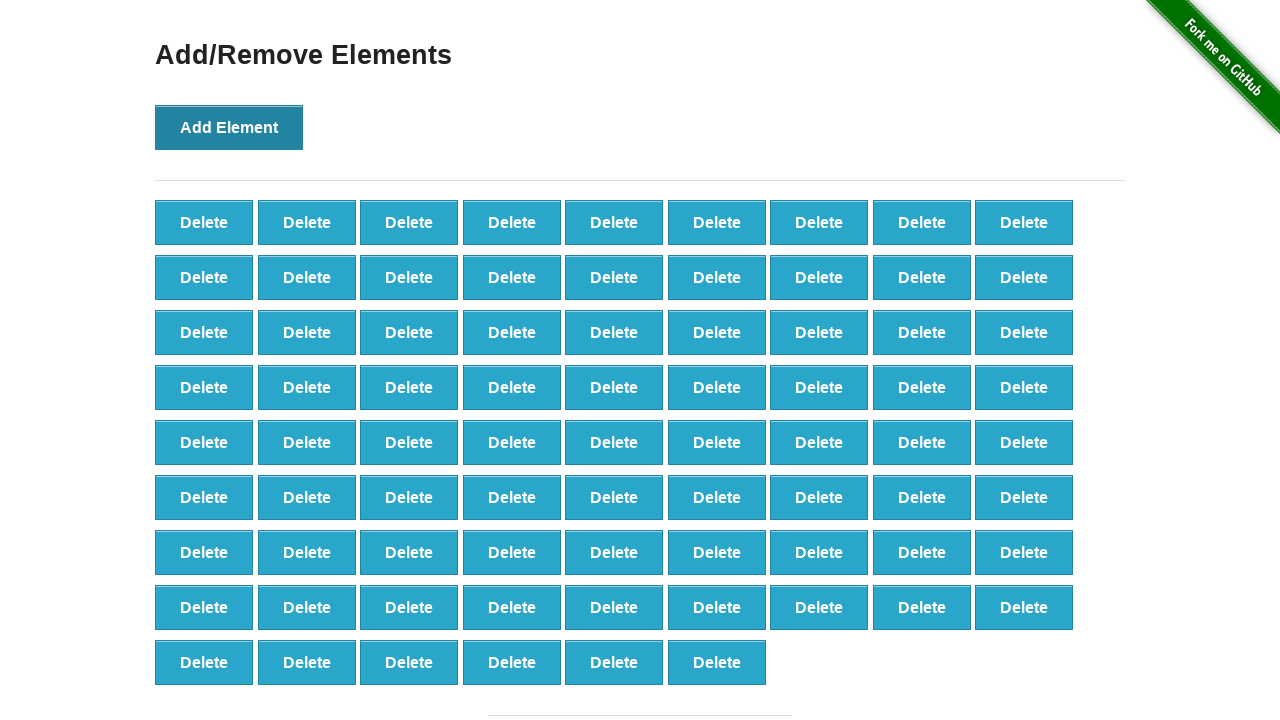

Clicked 'Add Element' button (iteration 79/100) at (229, 127) on xpath=//button[@onclick='addElement()']
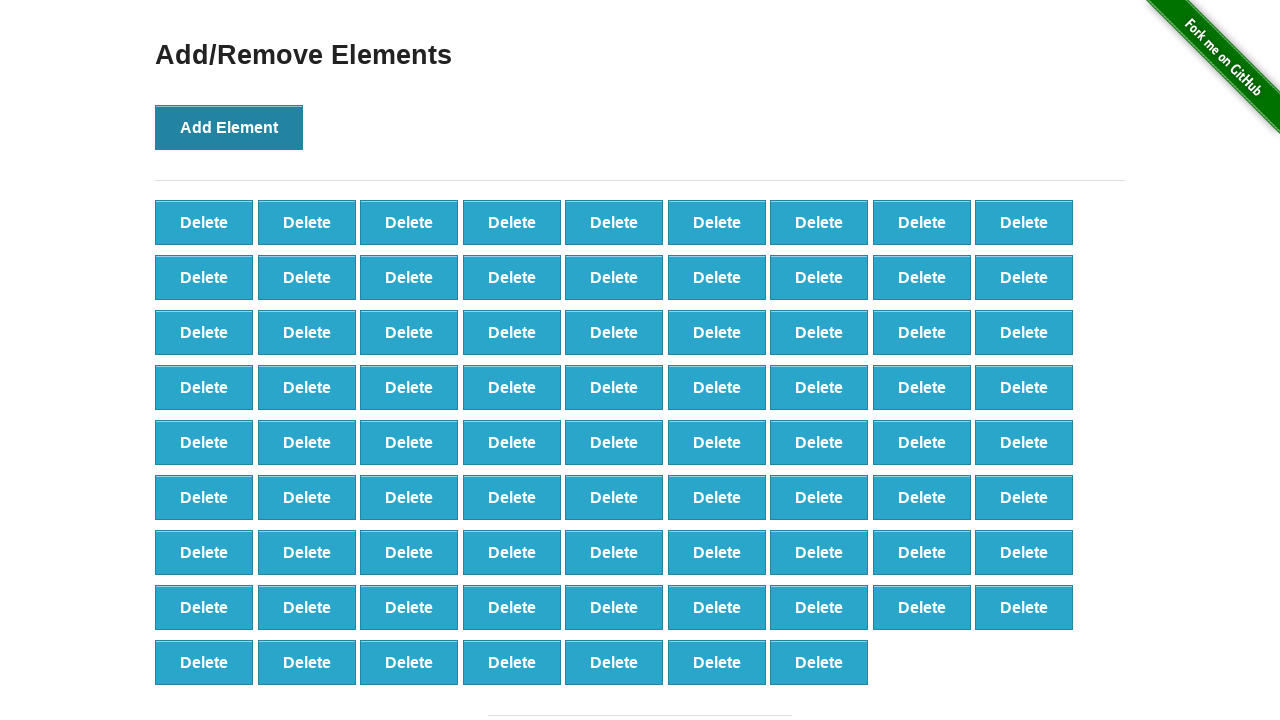

Clicked 'Add Element' button (iteration 80/100) at (229, 127) on xpath=//button[@onclick='addElement()']
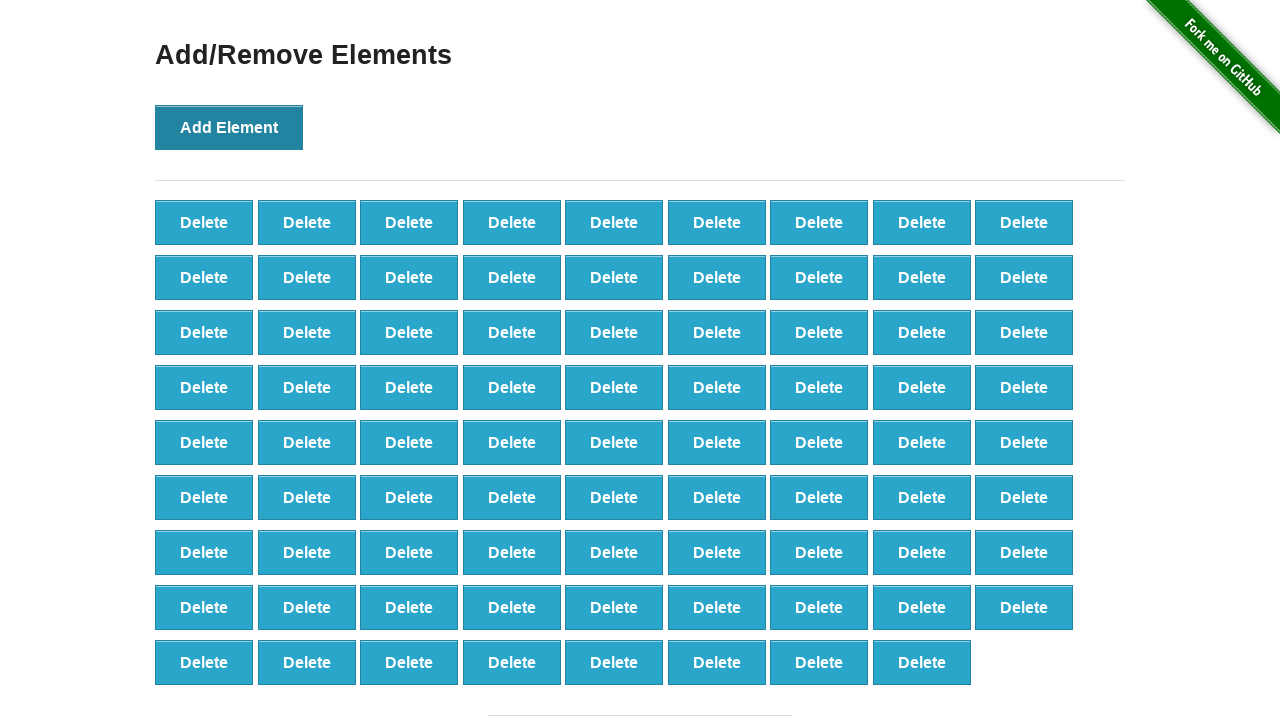

Clicked 'Add Element' button (iteration 81/100) at (229, 127) on xpath=//button[@onclick='addElement()']
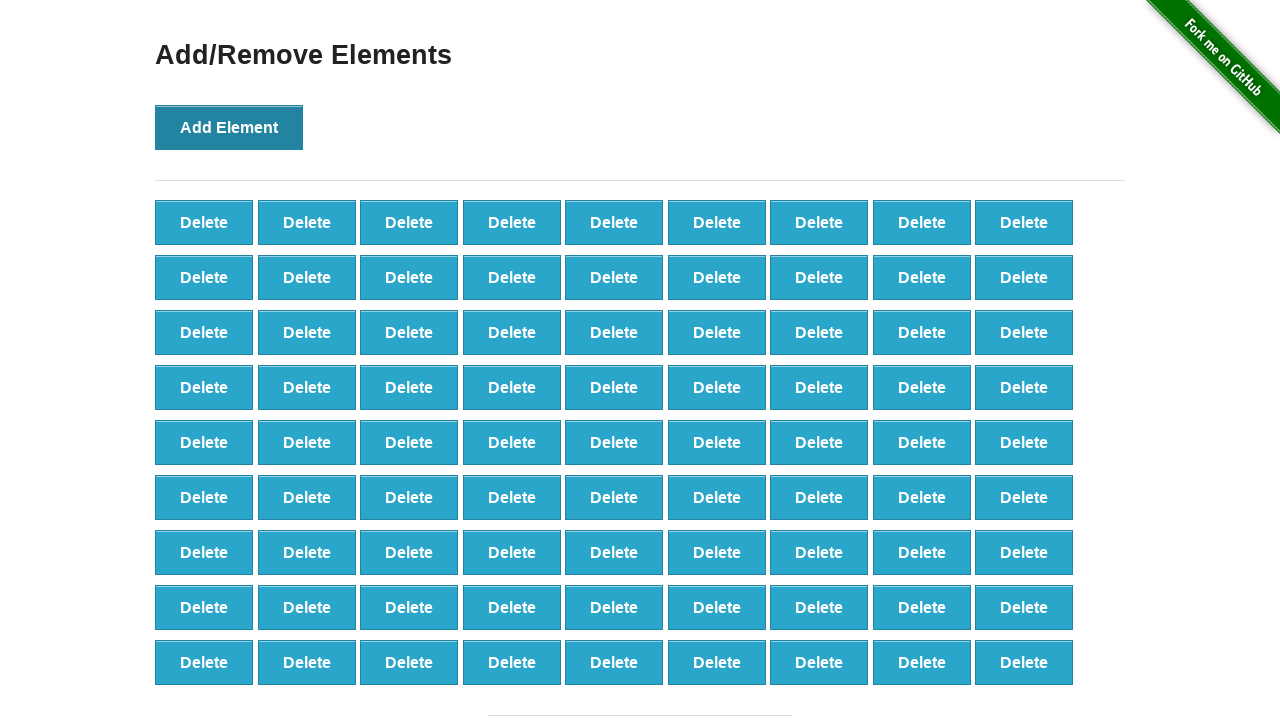

Clicked 'Add Element' button (iteration 82/100) at (229, 127) on xpath=//button[@onclick='addElement()']
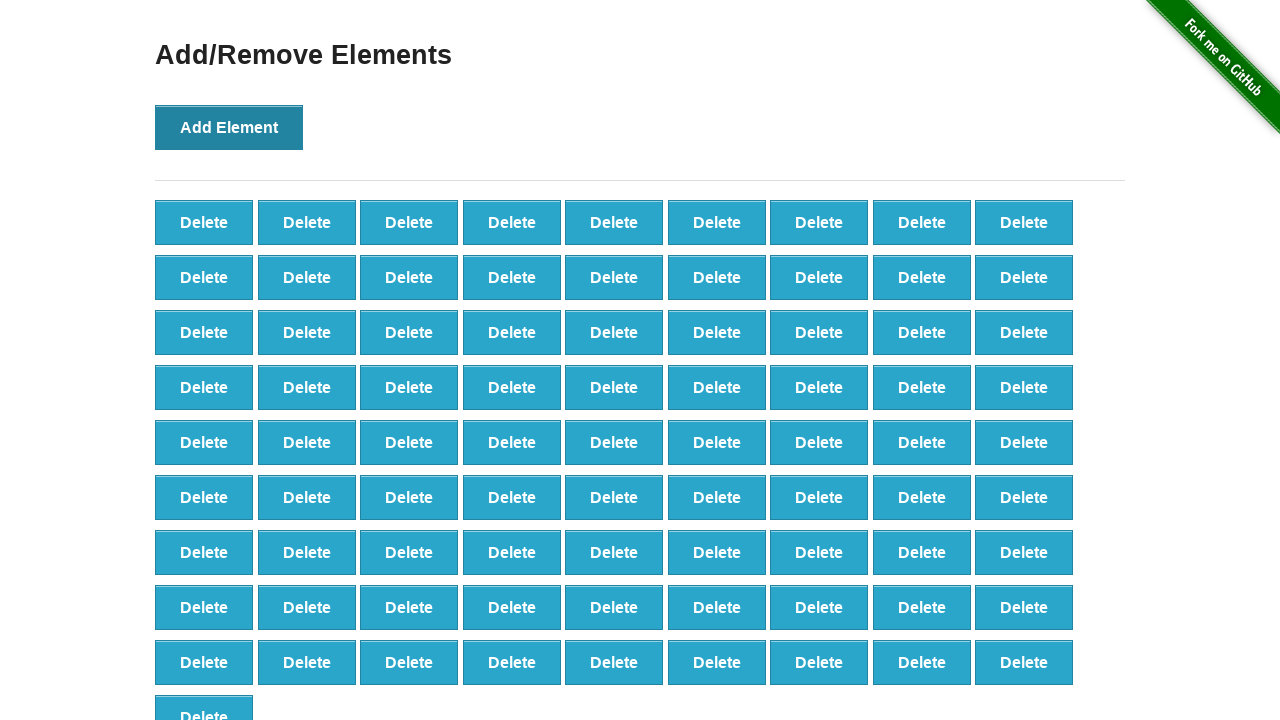

Clicked 'Add Element' button (iteration 83/100) at (229, 127) on xpath=//button[@onclick='addElement()']
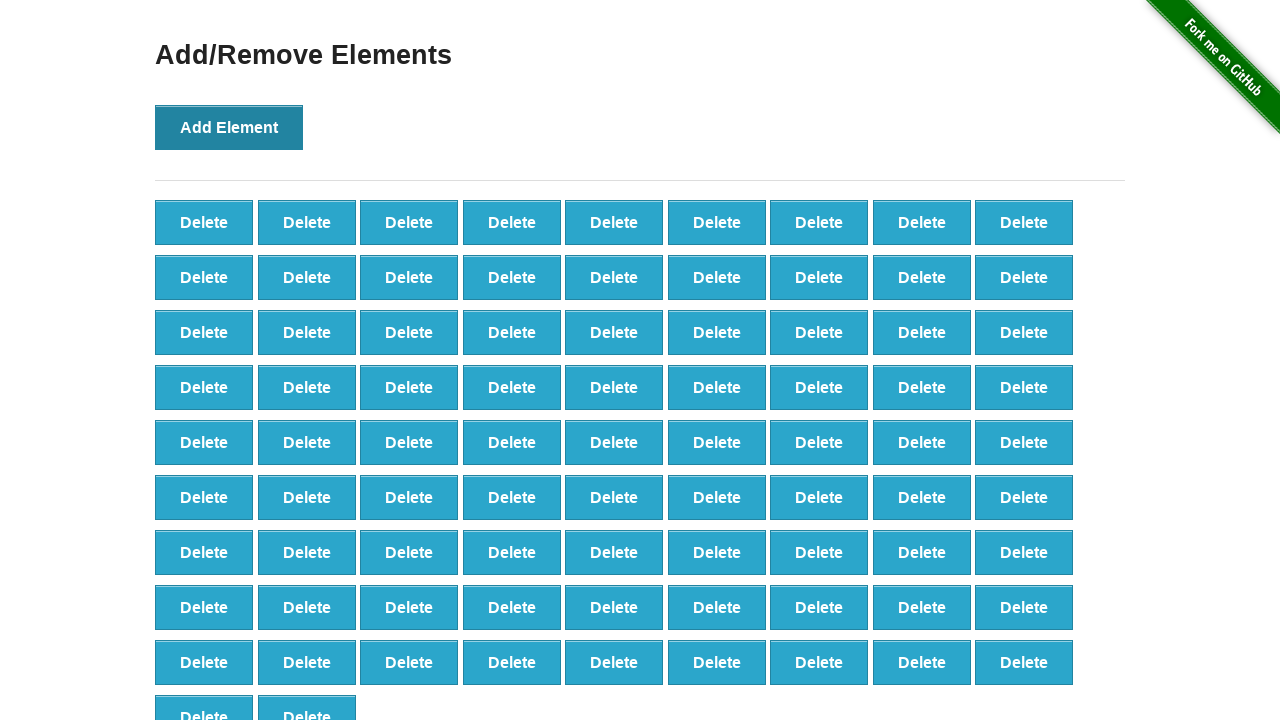

Clicked 'Add Element' button (iteration 84/100) at (229, 127) on xpath=//button[@onclick='addElement()']
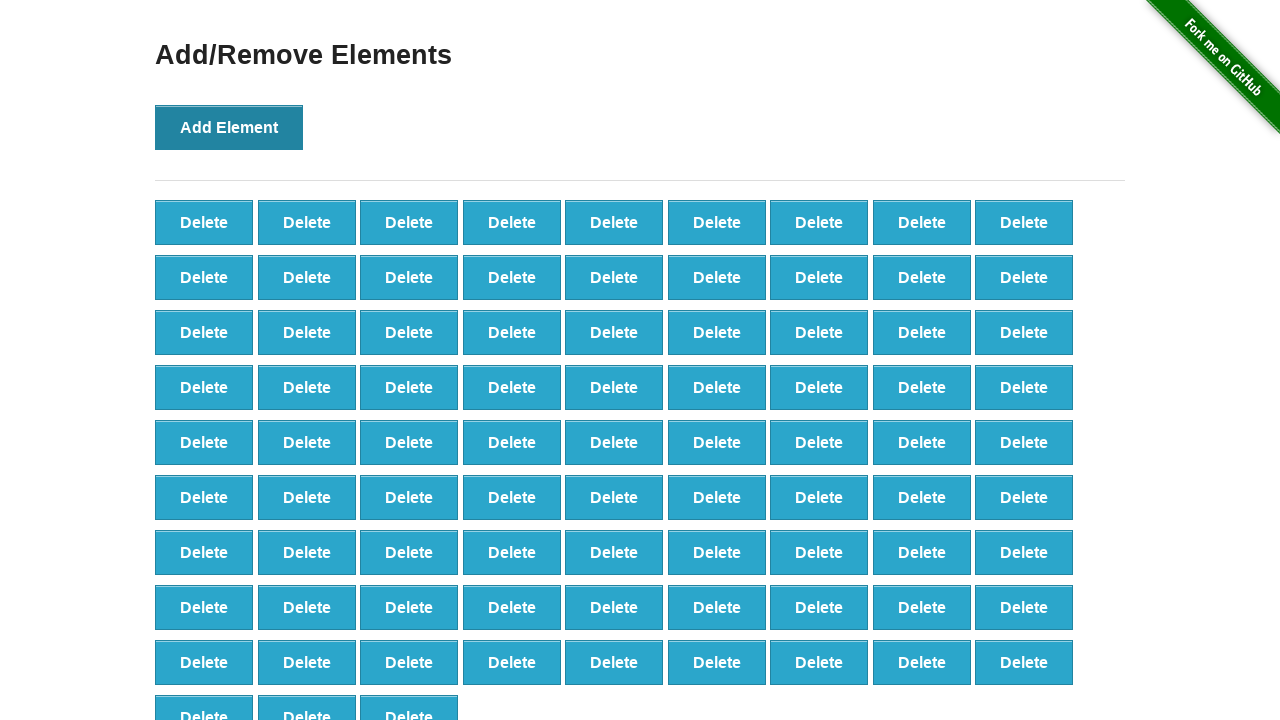

Clicked 'Add Element' button (iteration 85/100) at (229, 127) on xpath=//button[@onclick='addElement()']
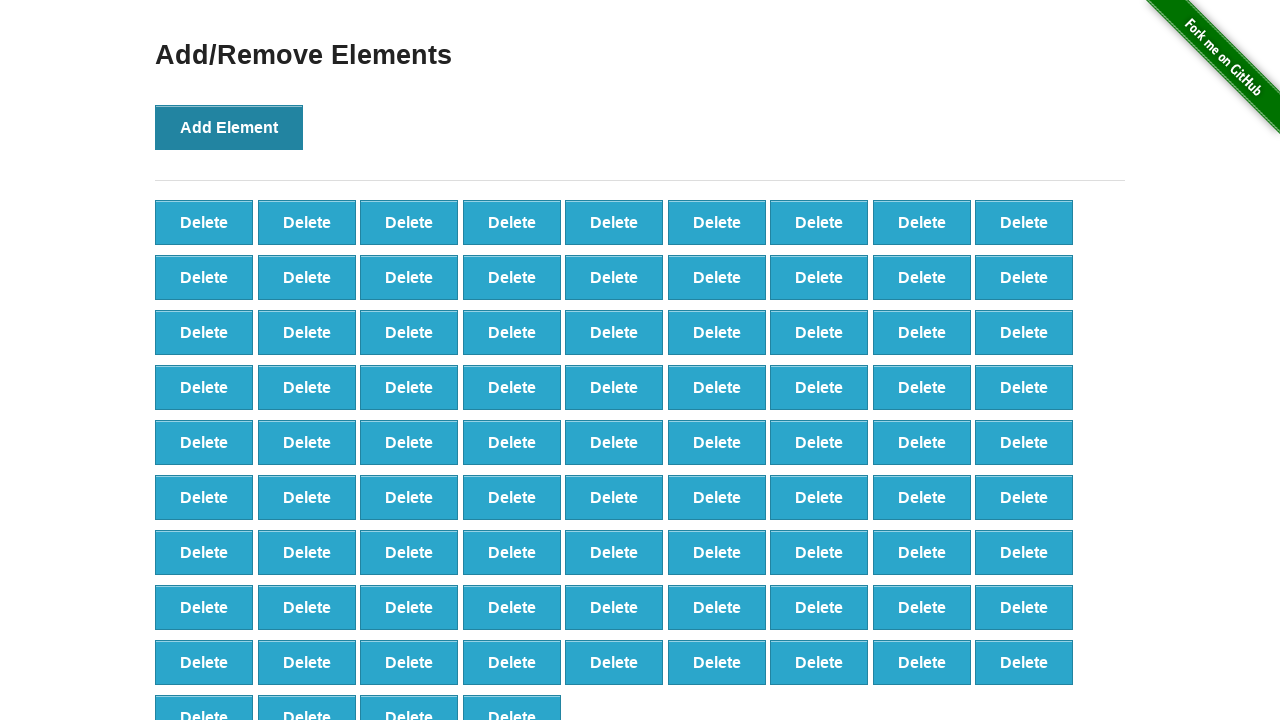

Clicked 'Add Element' button (iteration 86/100) at (229, 127) on xpath=//button[@onclick='addElement()']
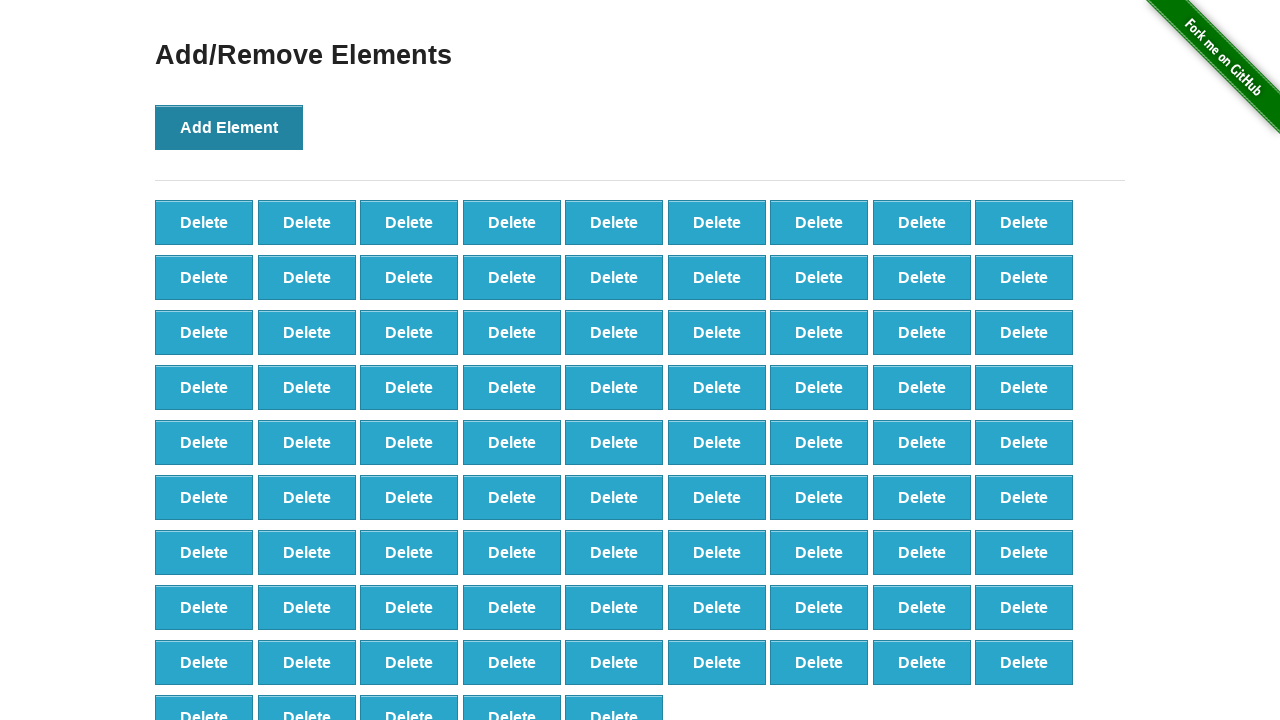

Clicked 'Add Element' button (iteration 87/100) at (229, 127) on xpath=//button[@onclick='addElement()']
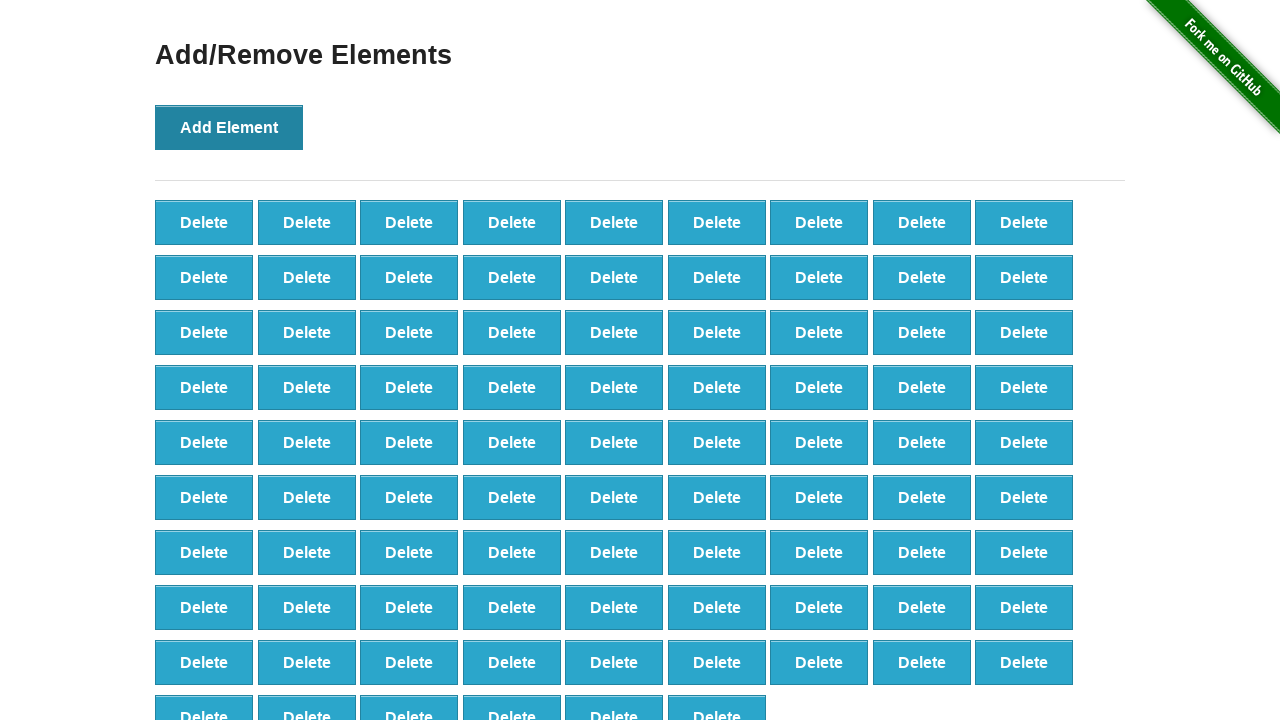

Clicked 'Add Element' button (iteration 88/100) at (229, 127) on xpath=//button[@onclick='addElement()']
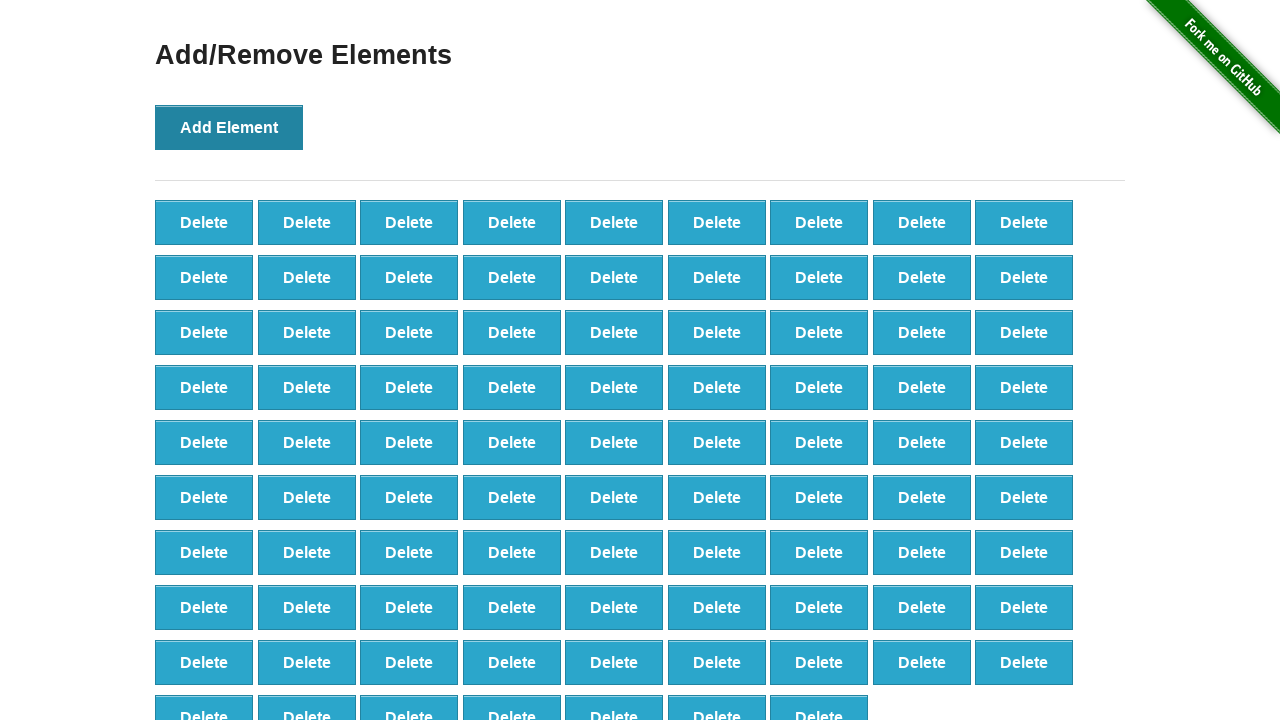

Clicked 'Add Element' button (iteration 89/100) at (229, 127) on xpath=//button[@onclick='addElement()']
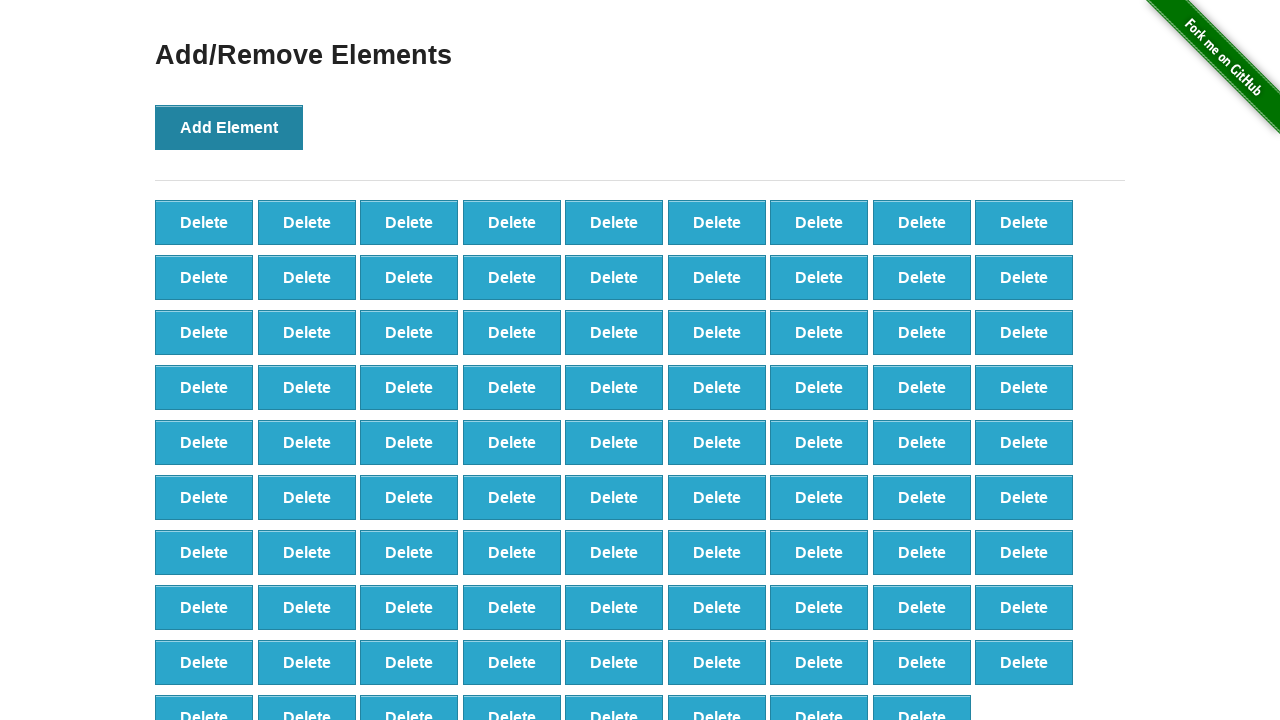

Clicked 'Add Element' button (iteration 90/100) at (229, 127) on xpath=//button[@onclick='addElement()']
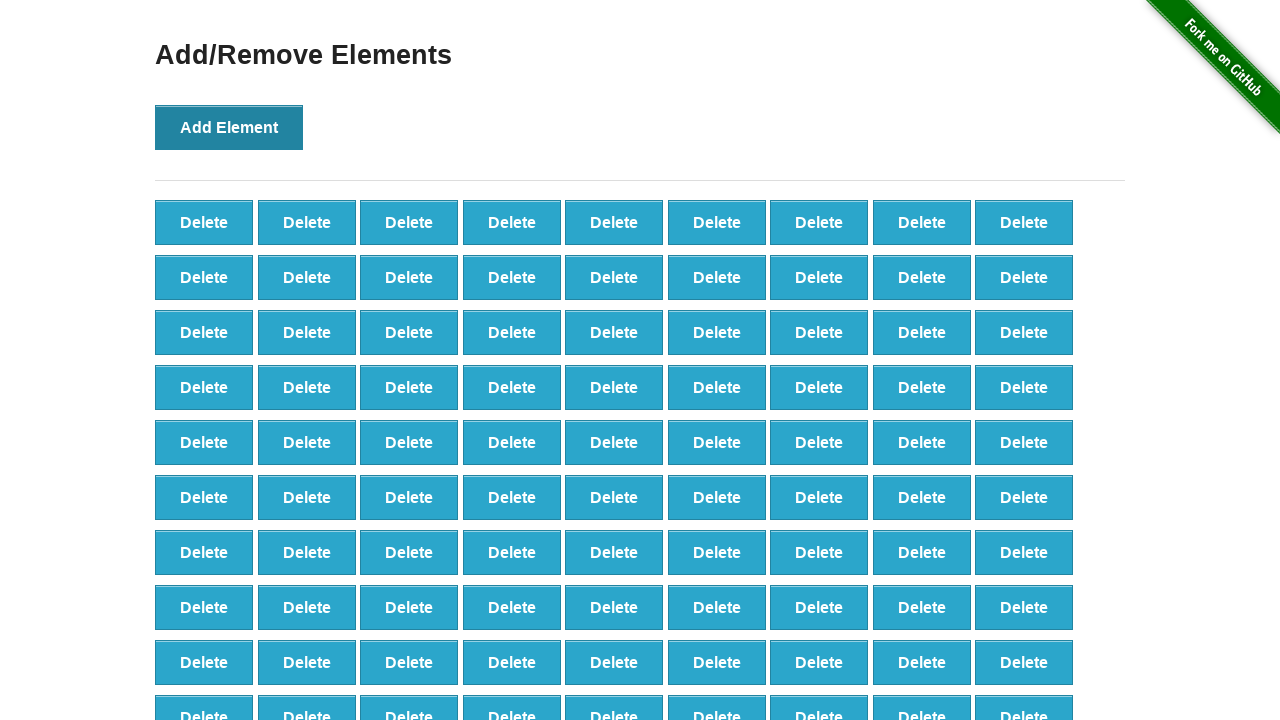

Clicked 'Add Element' button (iteration 91/100) at (229, 127) on xpath=//button[@onclick='addElement()']
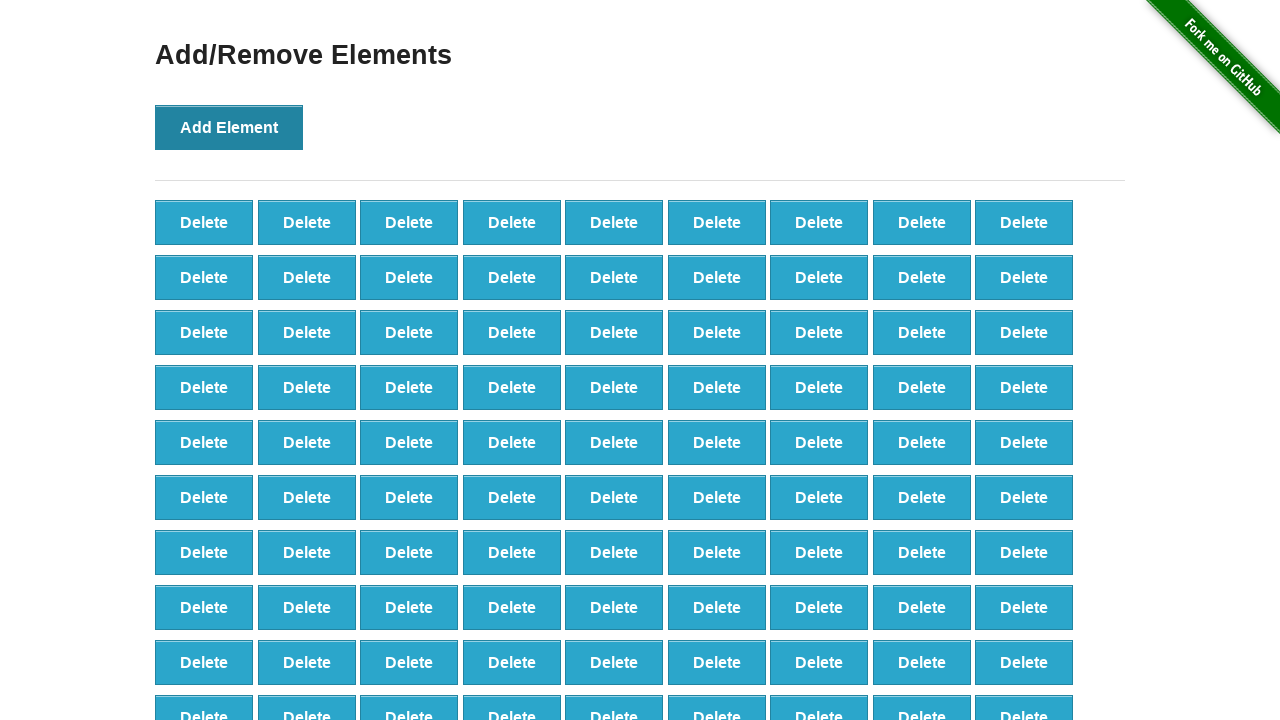

Clicked 'Add Element' button (iteration 92/100) at (229, 127) on xpath=//button[@onclick='addElement()']
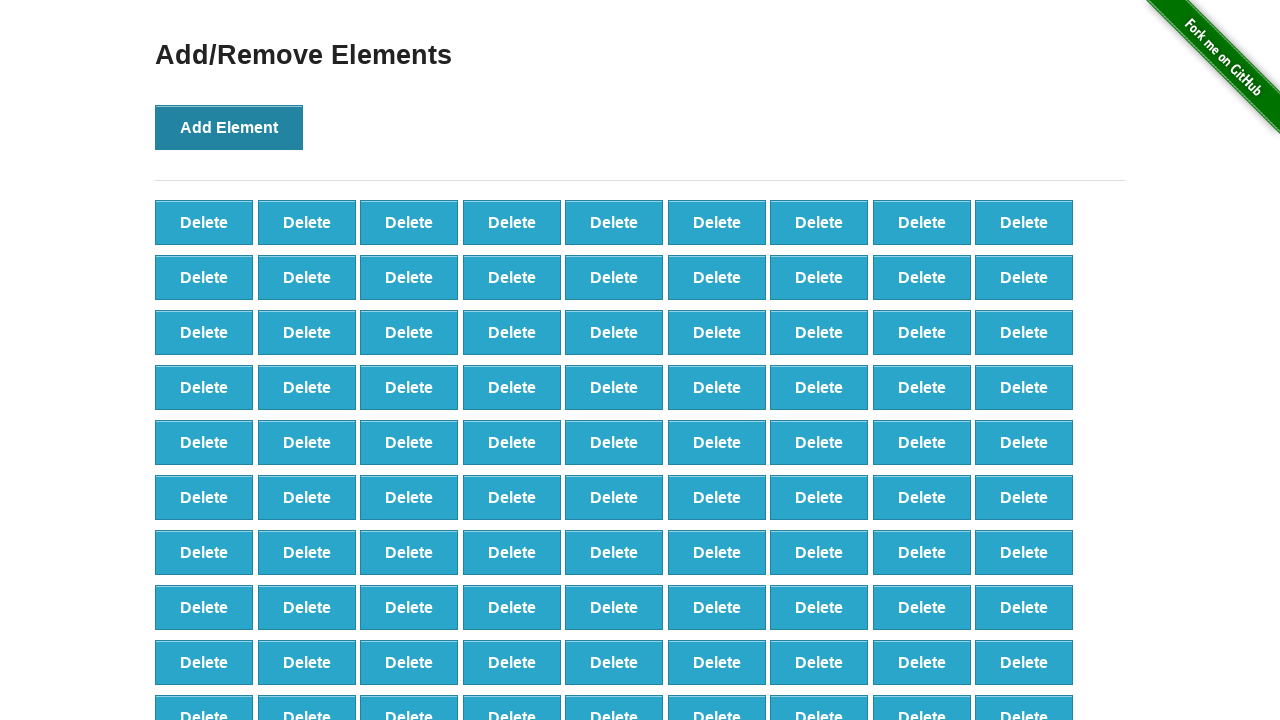

Clicked 'Add Element' button (iteration 93/100) at (229, 127) on xpath=//button[@onclick='addElement()']
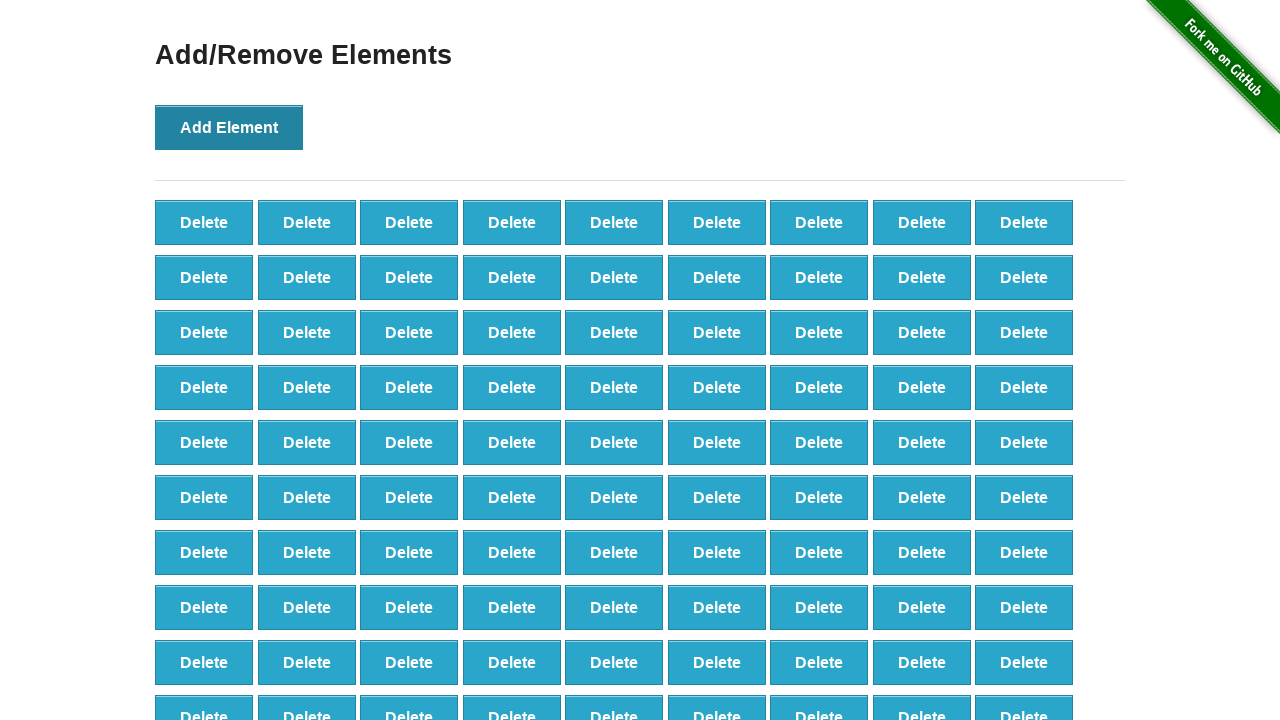

Clicked 'Add Element' button (iteration 94/100) at (229, 127) on xpath=//button[@onclick='addElement()']
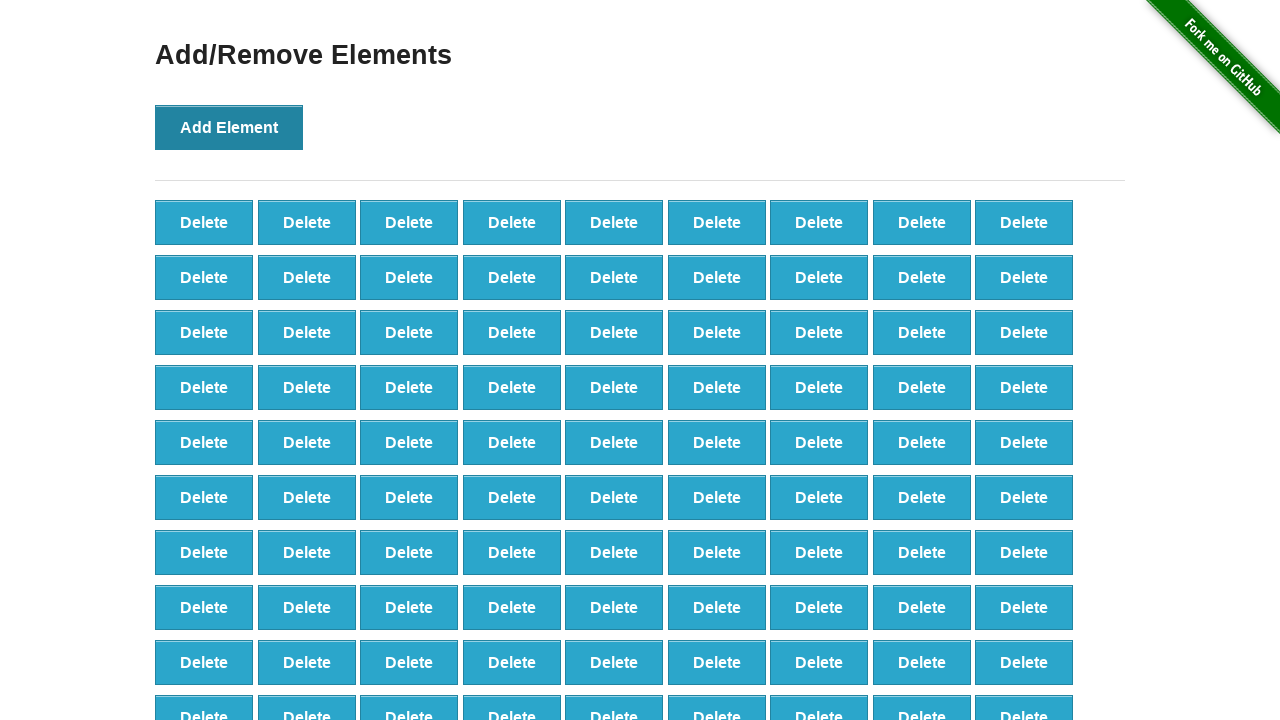

Clicked 'Add Element' button (iteration 95/100) at (229, 127) on xpath=//button[@onclick='addElement()']
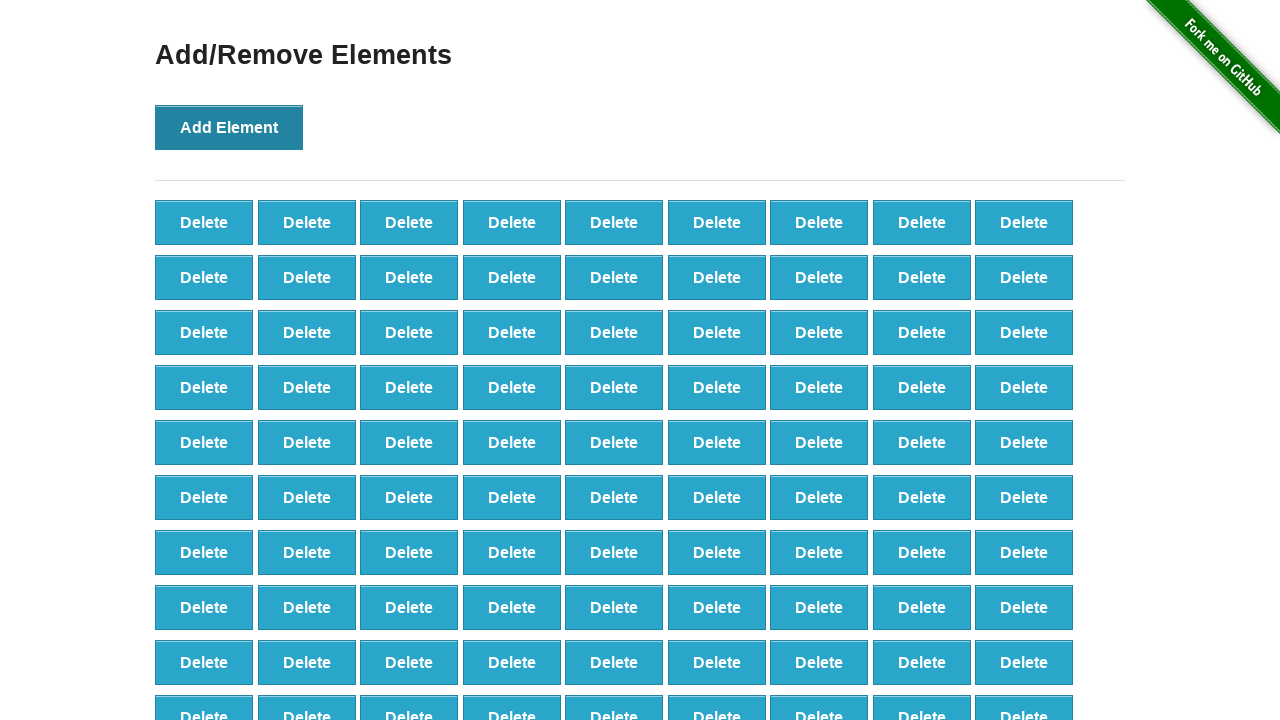

Clicked 'Add Element' button (iteration 96/100) at (229, 127) on xpath=//button[@onclick='addElement()']
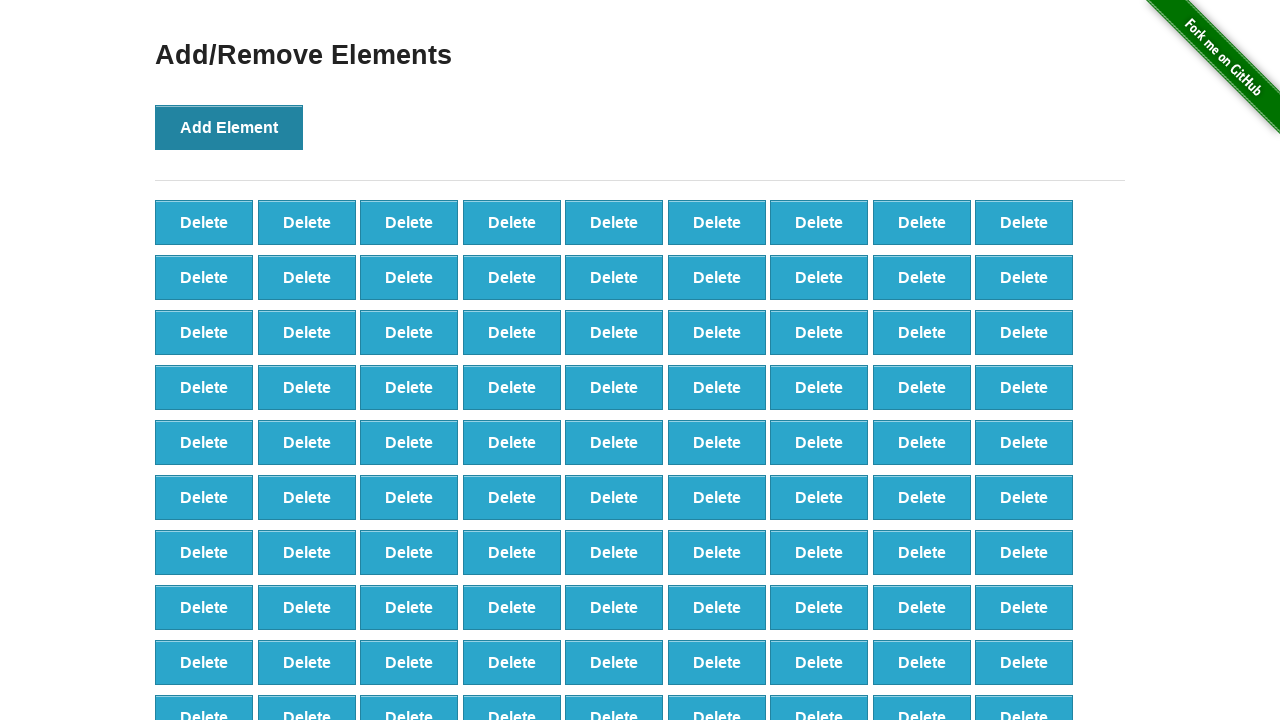

Clicked 'Add Element' button (iteration 97/100) at (229, 127) on xpath=//button[@onclick='addElement()']
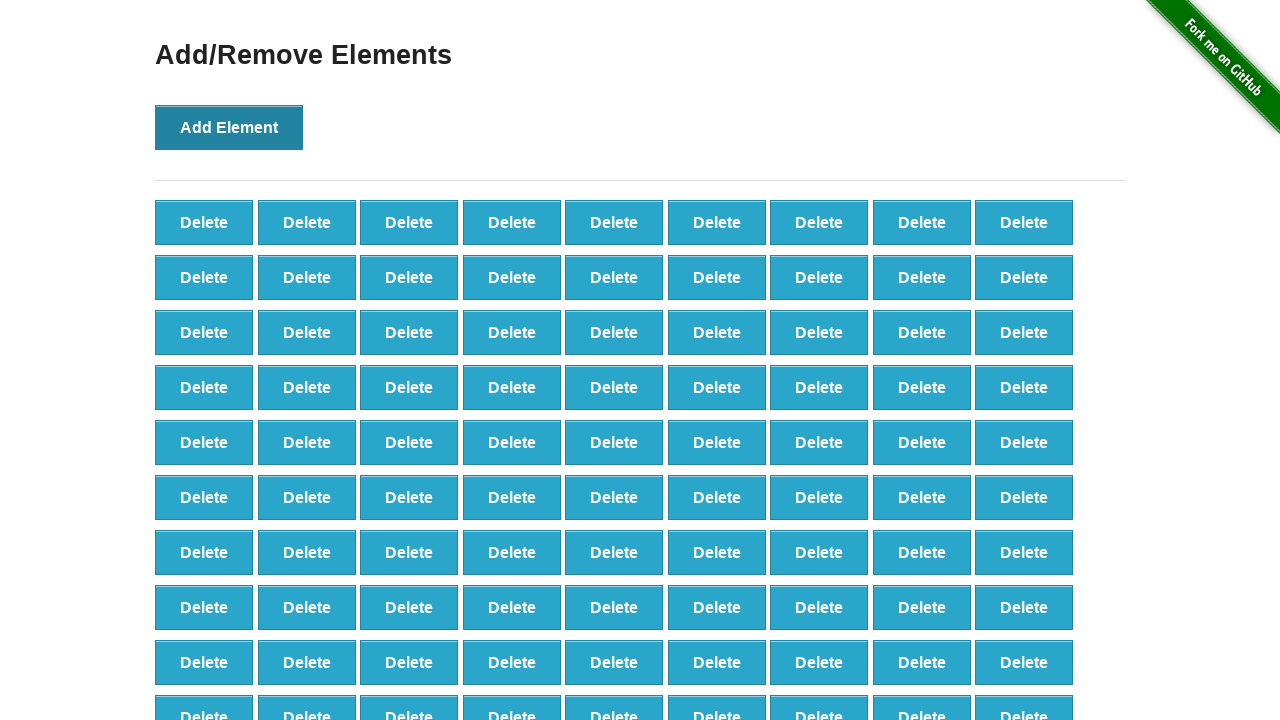

Clicked 'Add Element' button (iteration 98/100) at (229, 127) on xpath=//button[@onclick='addElement()']
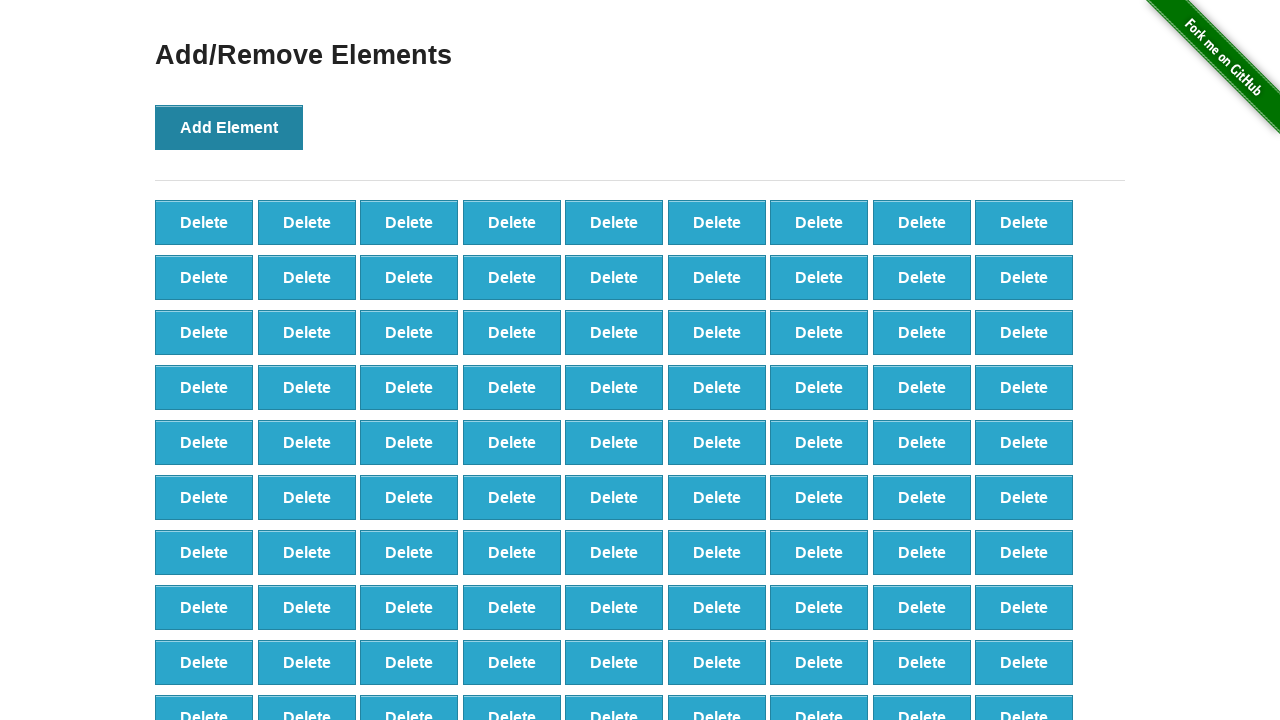

Clicked 'Add Element' button (iteration 99/100) at (229, 127) on xpath=//button[@onclick='addElement()']
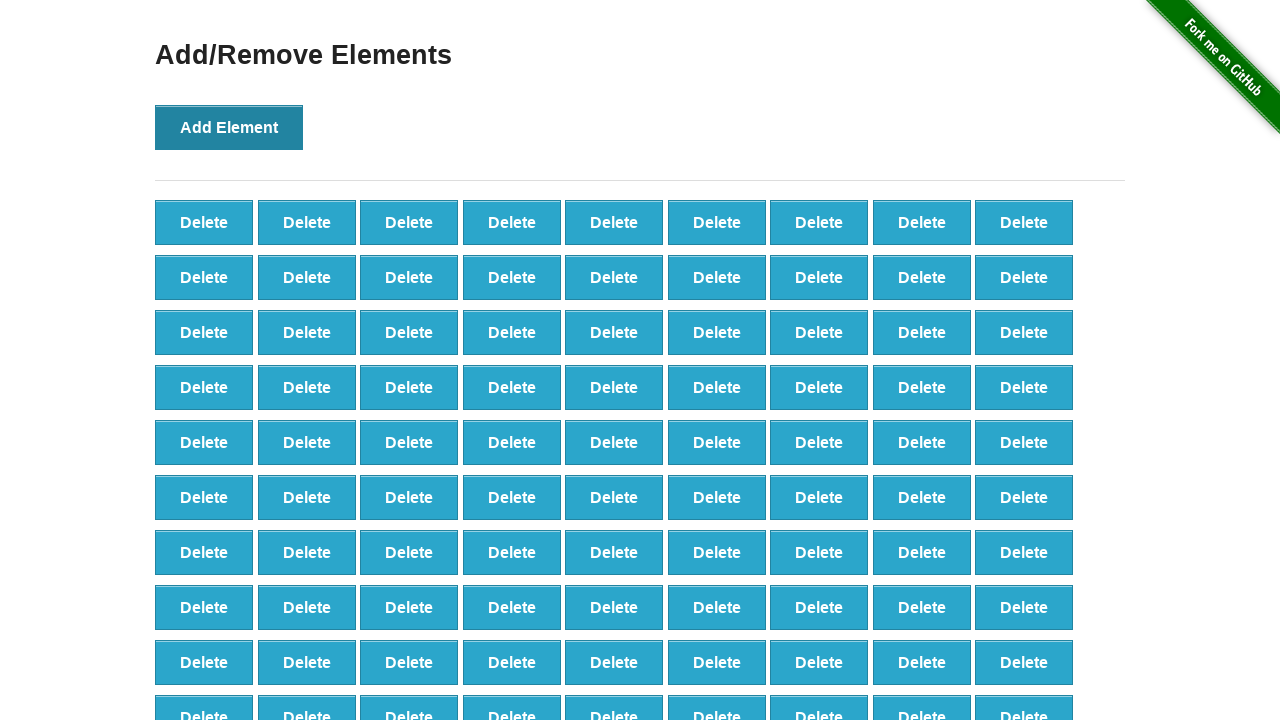

Clicked 'Add Element' button (iteration 100/100) at (229, 127) on xpath=//button[@onclick='addElement()']
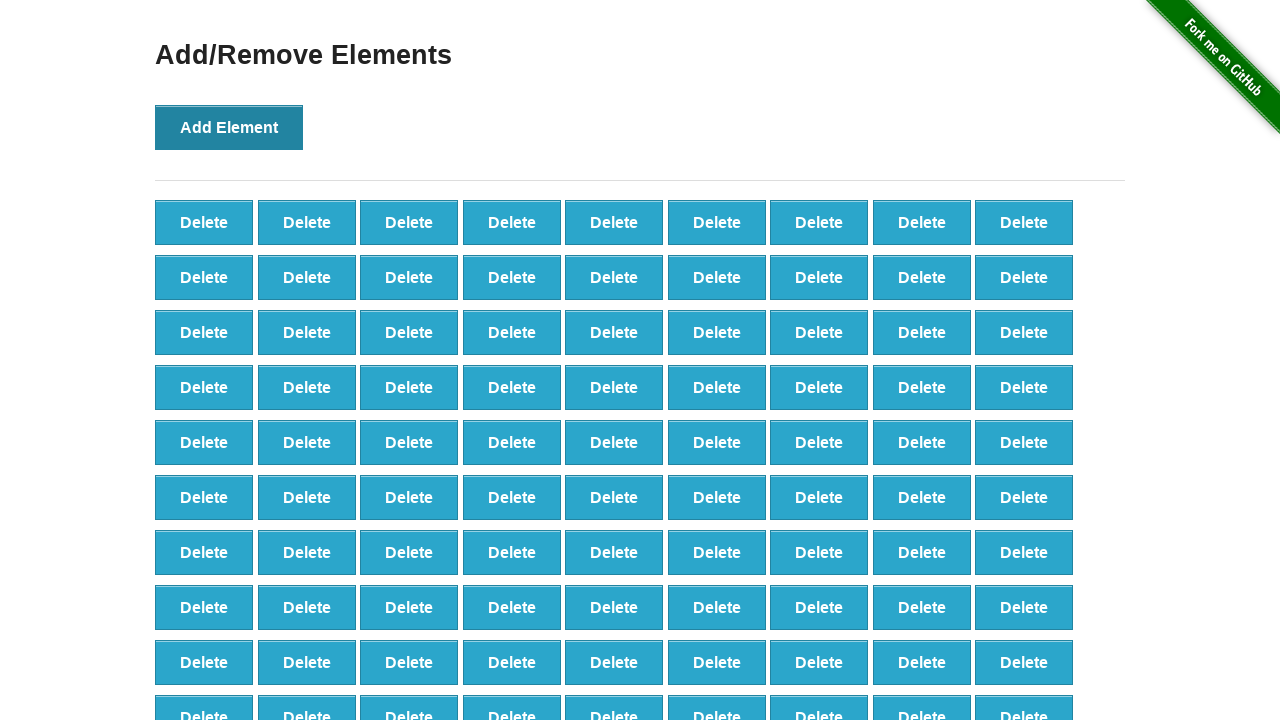

Verified 100 delete buttons were created
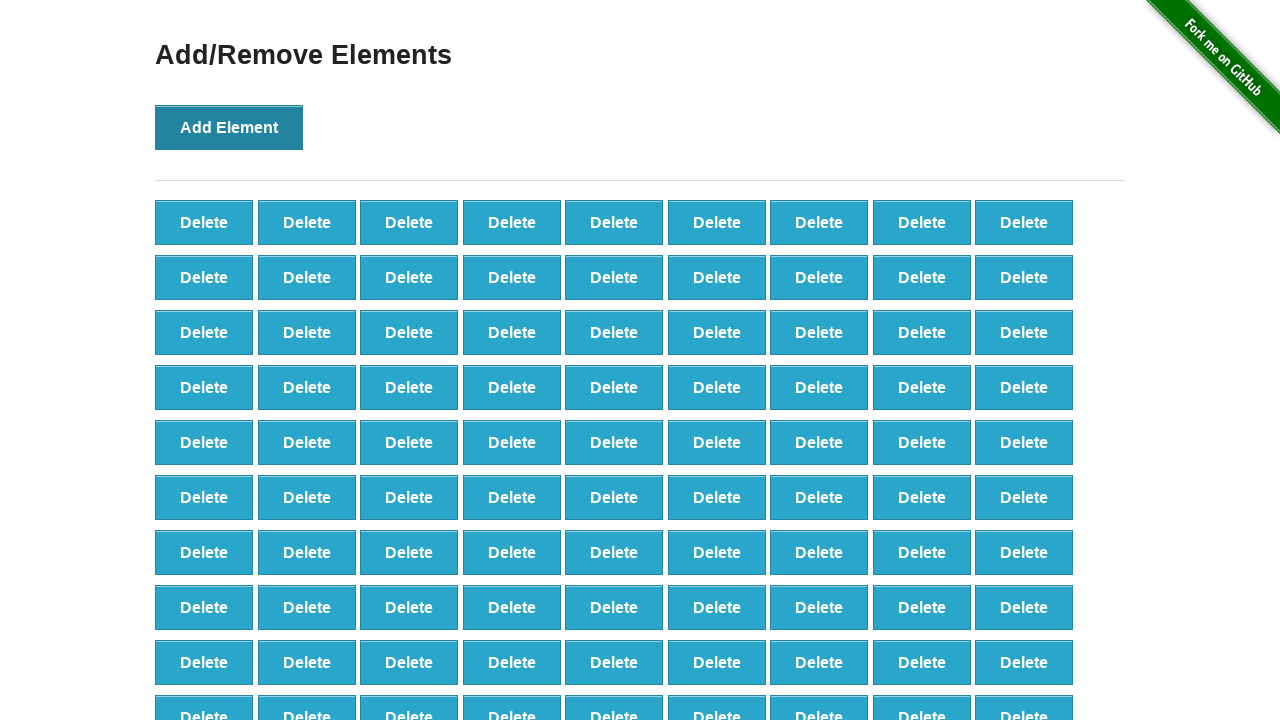

Clicked delete button (iteration 1/90) at (204, 222) on xpath=//button[@onclick='deleteElement()'] >> nth=0
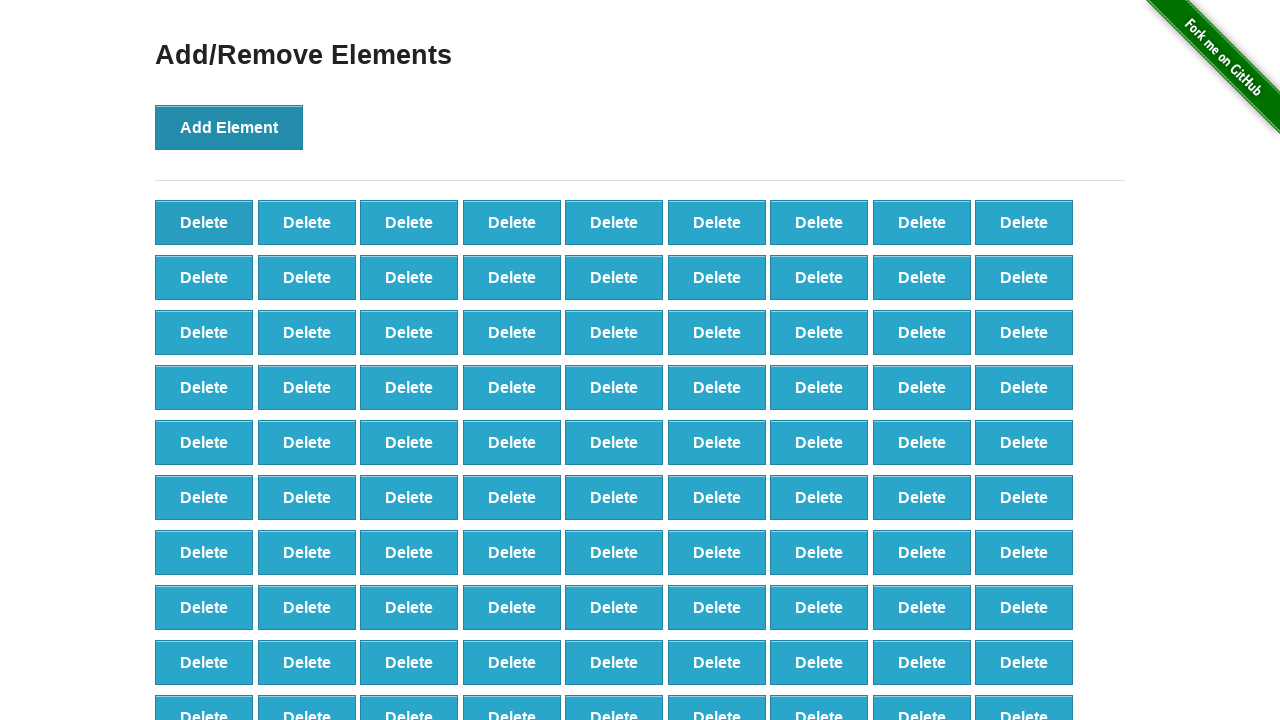

Clicked delete button (iteration 2/90) at (204, 222) on xpath=//button[@onclick='deleteElement()'] >> nth=0
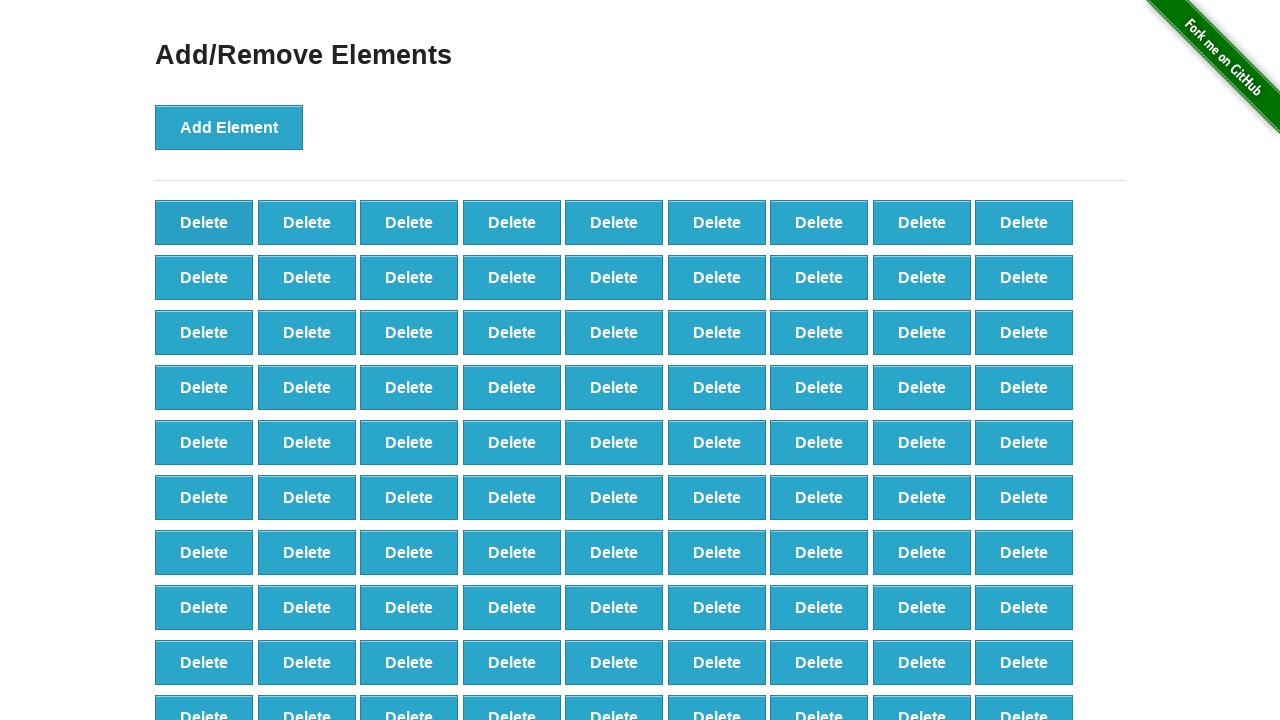

Clicked delete button (iteration 3/90) at (204, 222) on xpath=//button[@onclick='deleteElement()'] >> nth=0
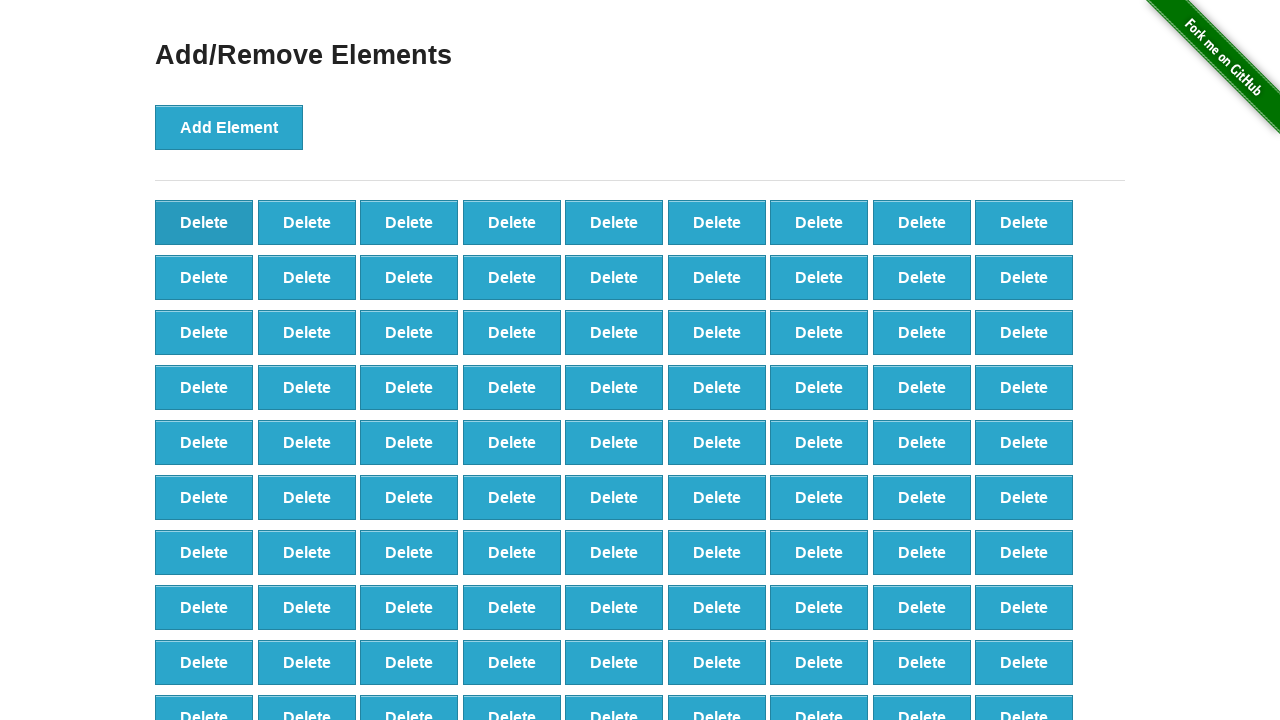

Clicked delete button (iteration 4/90) at (204, 222) on xpath=//button[@onclick='deleteElement()'] >> nth=0
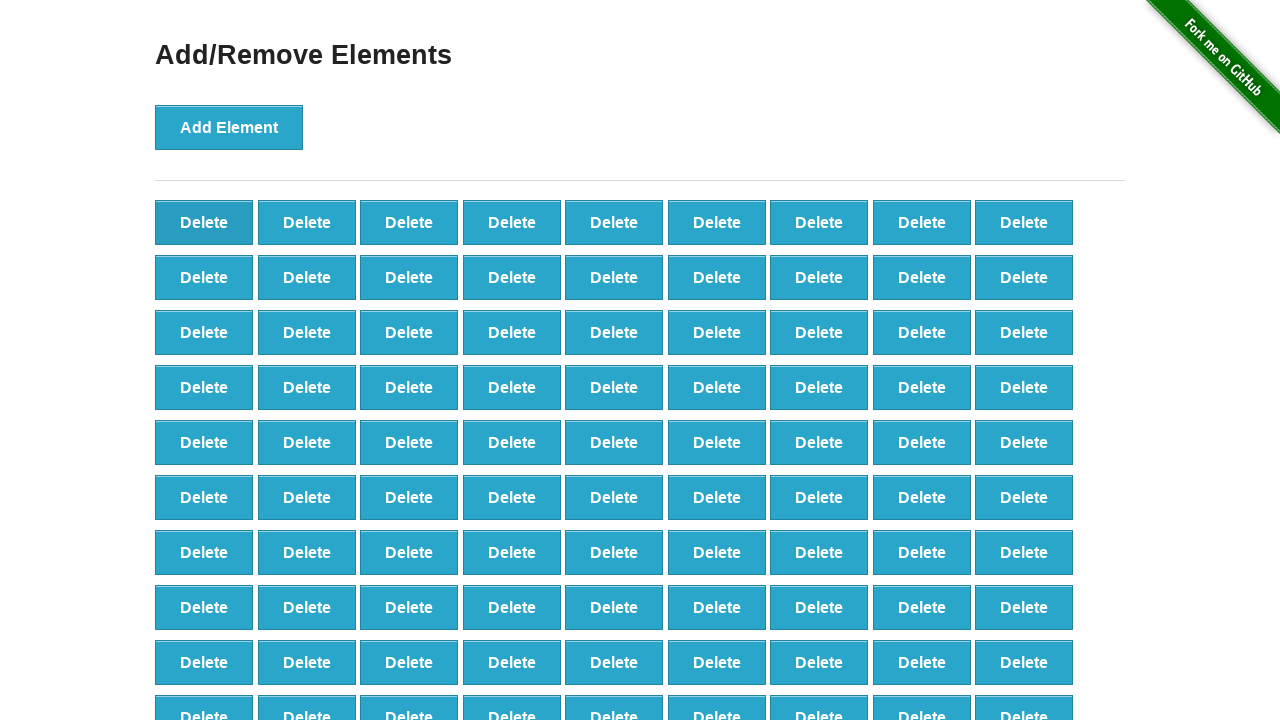

Clicked delete button (iteration 5/90) at (204, 222) on xpath=//button[@onclick='deleteElement()'] >> nth=0
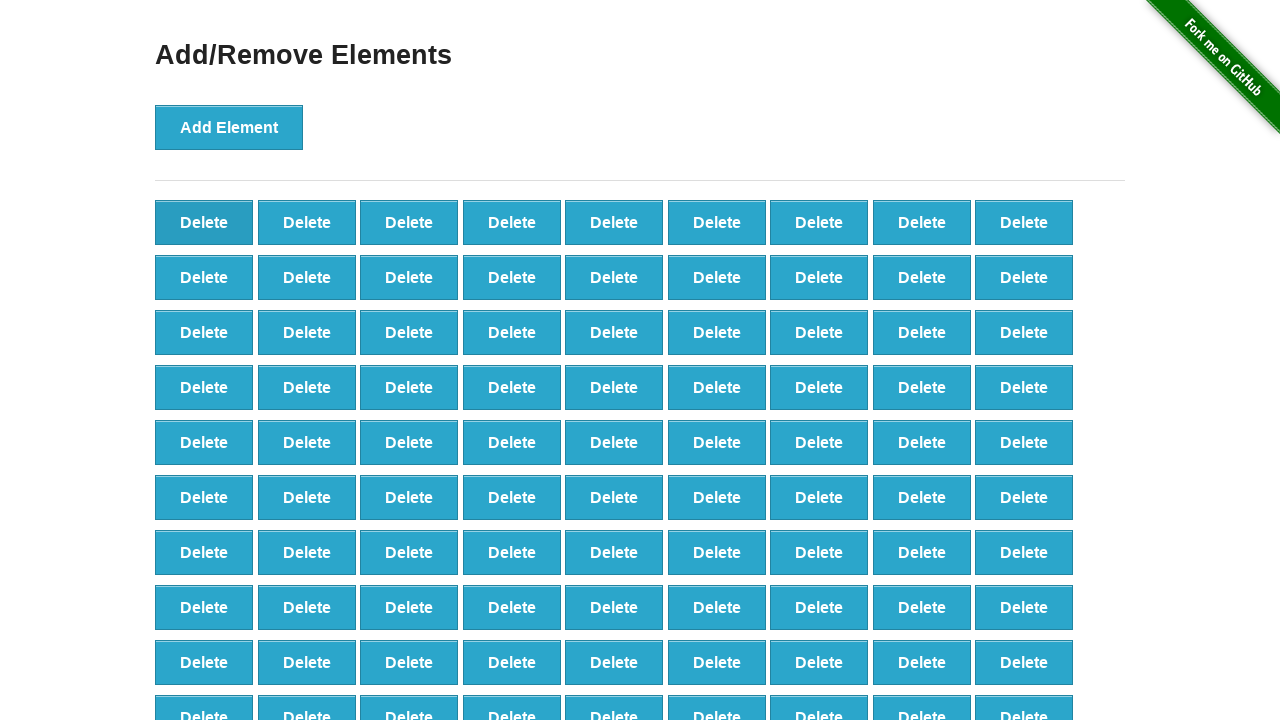

Clicked delete button (iteration 6/90) at (204, 222) on xpath=//button[@onclick='deleteElement()'] >> nth=0
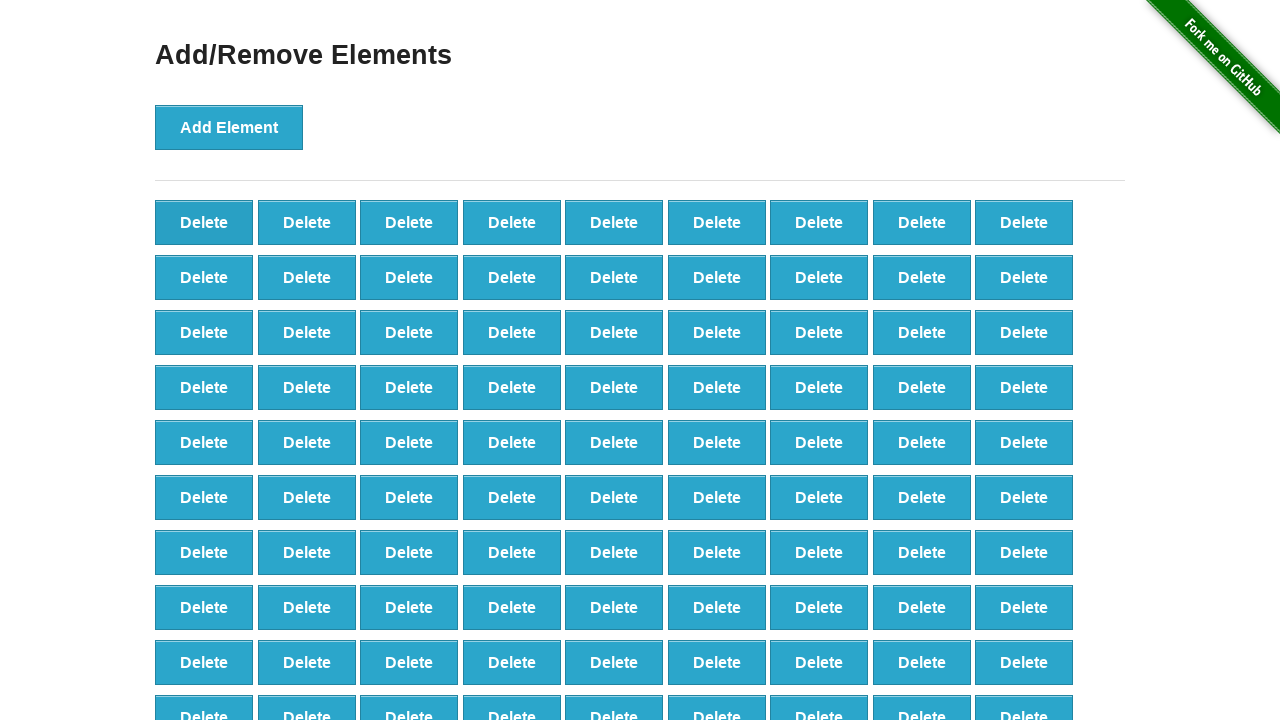

Clicked delete button (iteration 7/90) at (204, 222) on xpath=//button[@onclick='deleteElement()'] >> nth=0
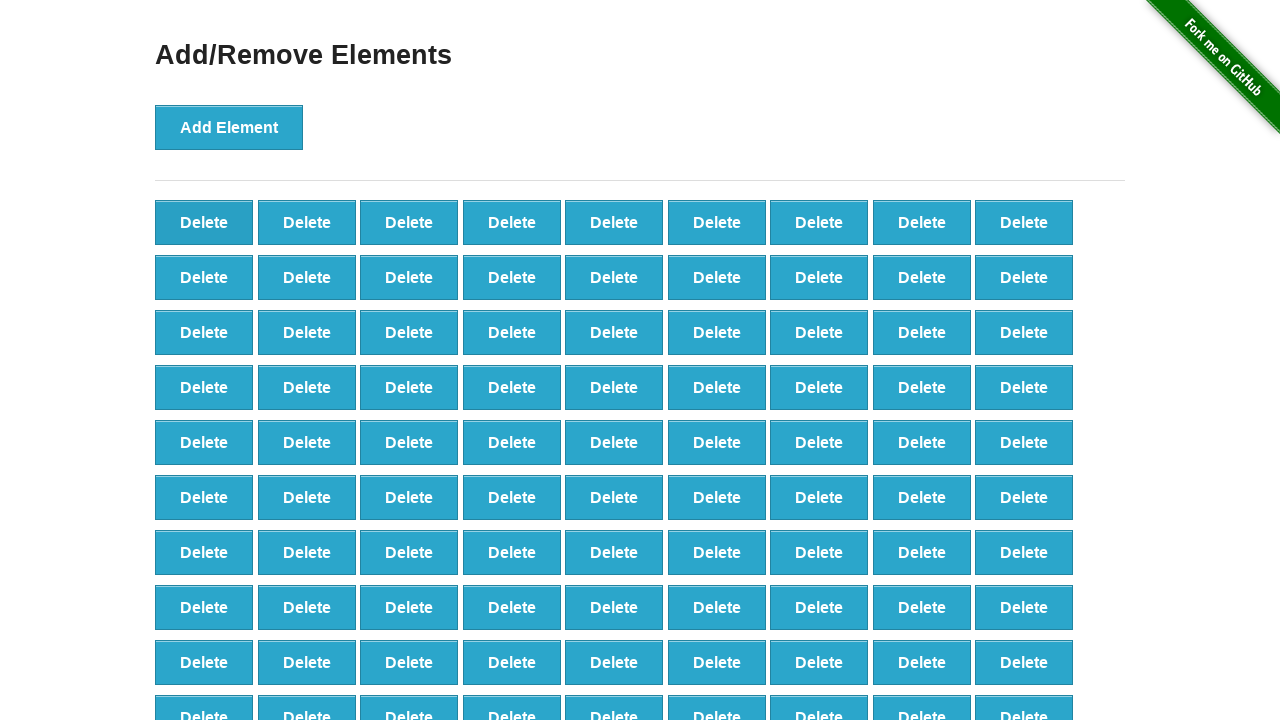

Clicked delete button (iteration 8/90) at (204, 222) on xpath=//button[@onclick='deleteElement()'] >> nth=0
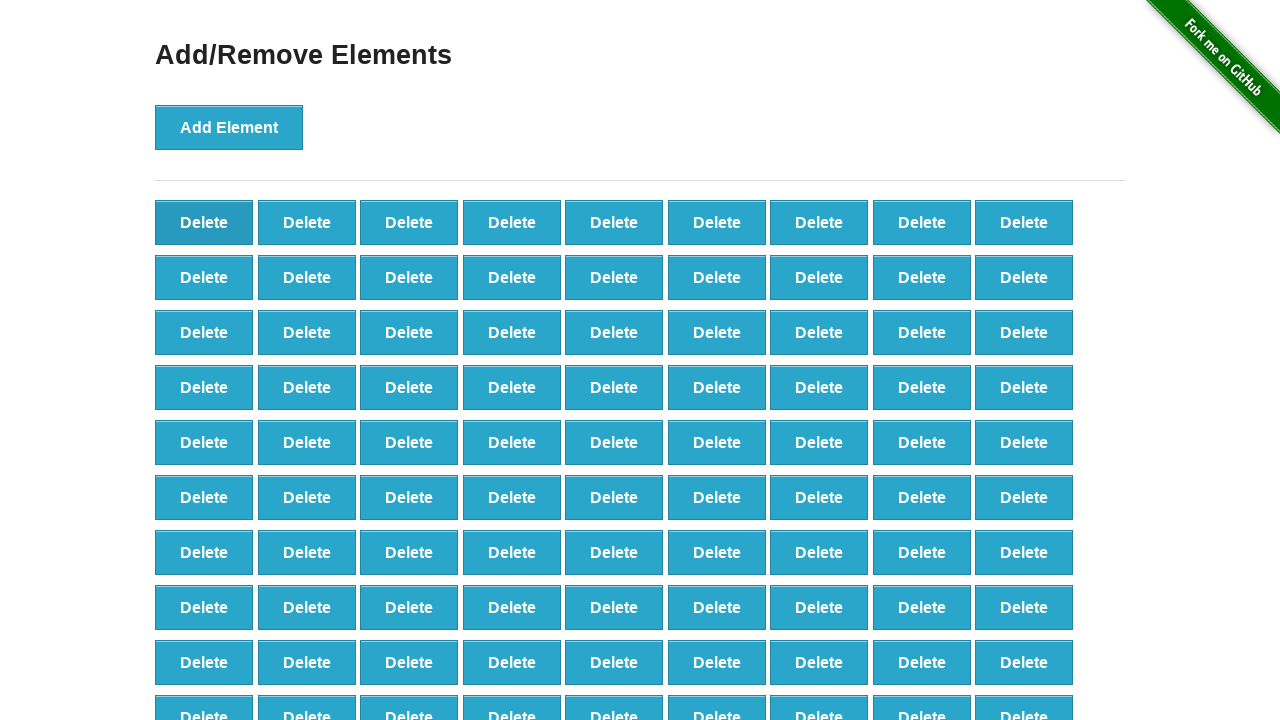

Clicked delete button (iteration 9/90) at (204, 222) on xpath=//button[@onclick='deleteElement()'] >> nth=0
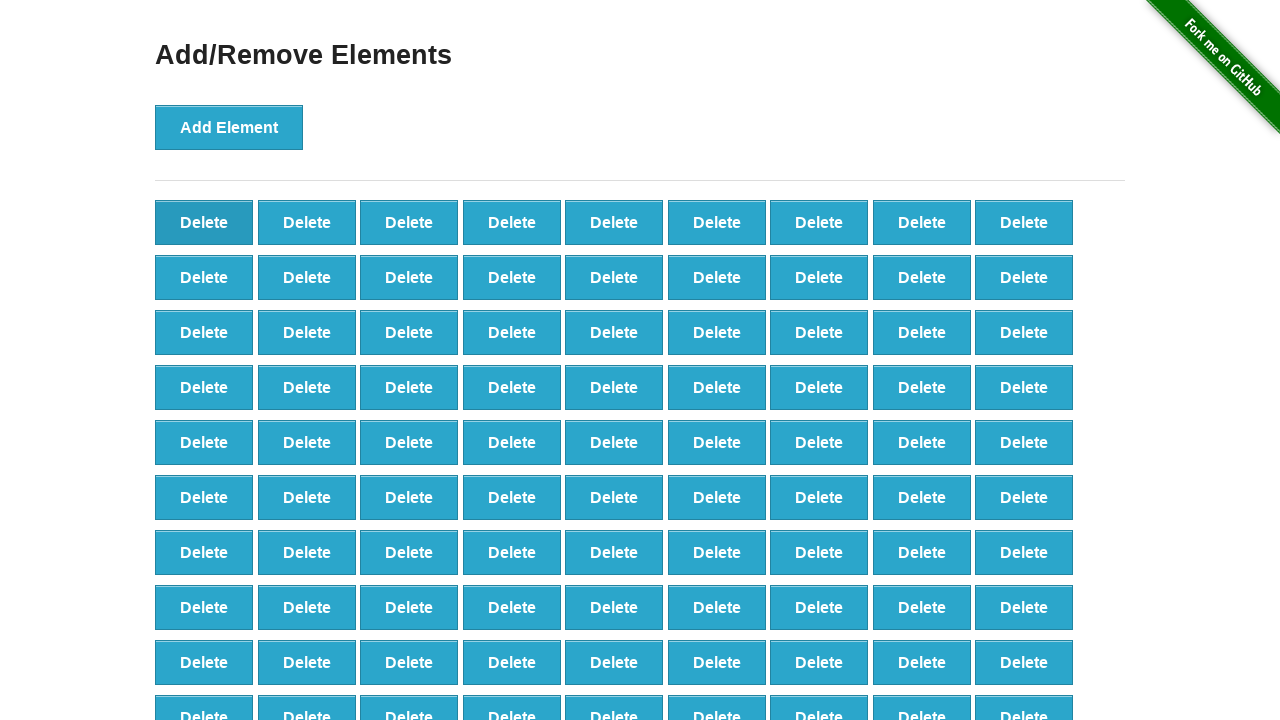

Clicked delete button (iteration 10/90) at (204, 222) on xpath=//button[@onclick='deleteElement()'] >> nth=0
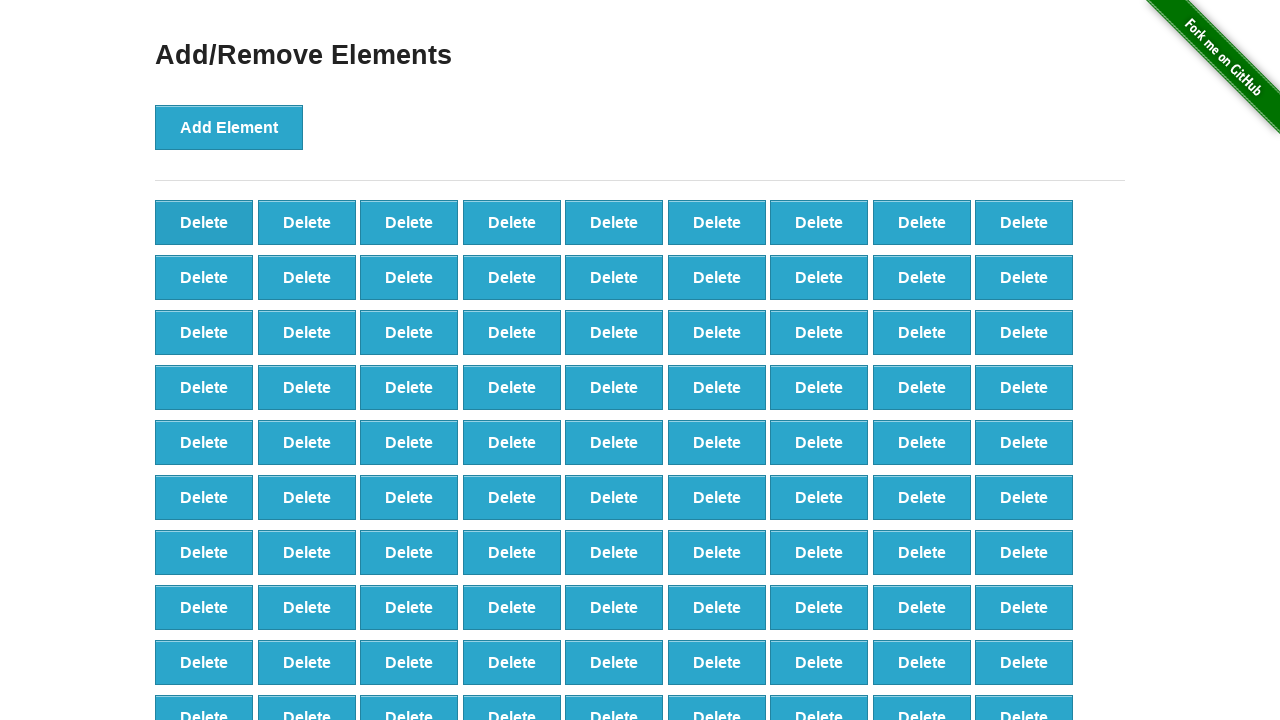

Clicked delete button (iteration 11/90) at (204, 222) on xpath=//button[@onclick='deleteElement()'] >> nth=0
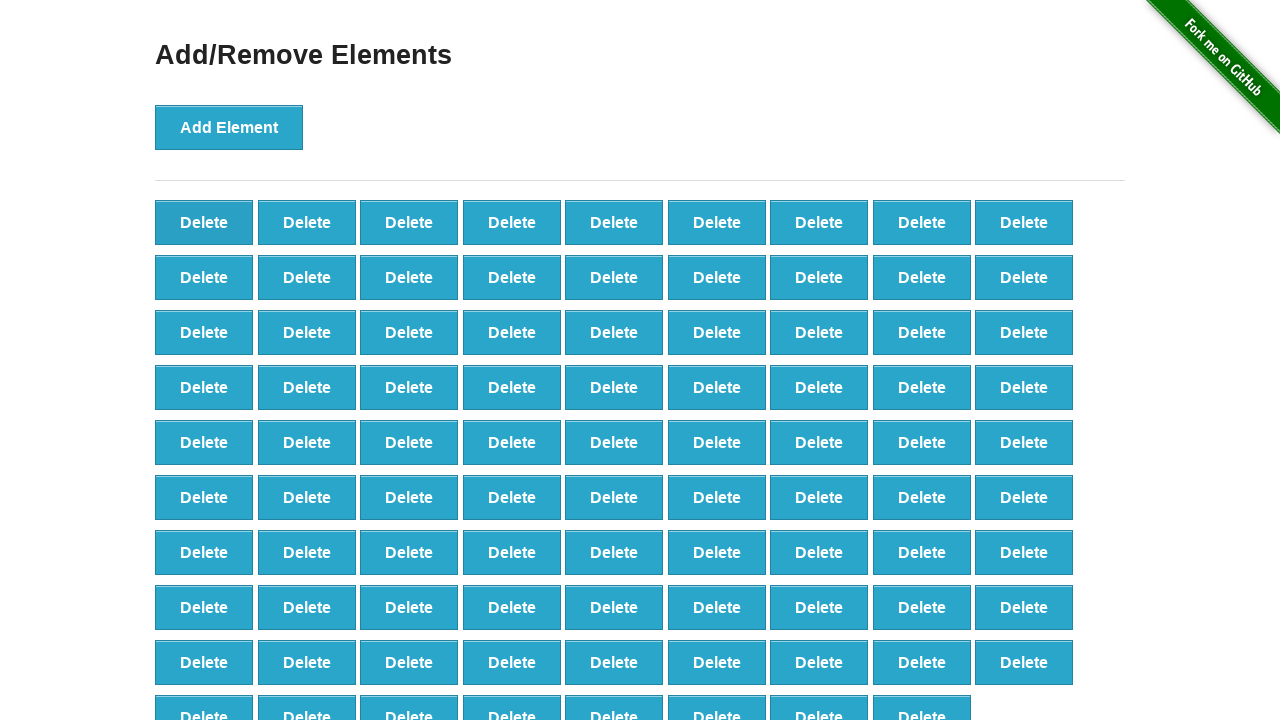

Clicked delete button (iteration 12/90) at (204, 222) on xpath=//button[@onclick='deleteElement()'] >> nth=0
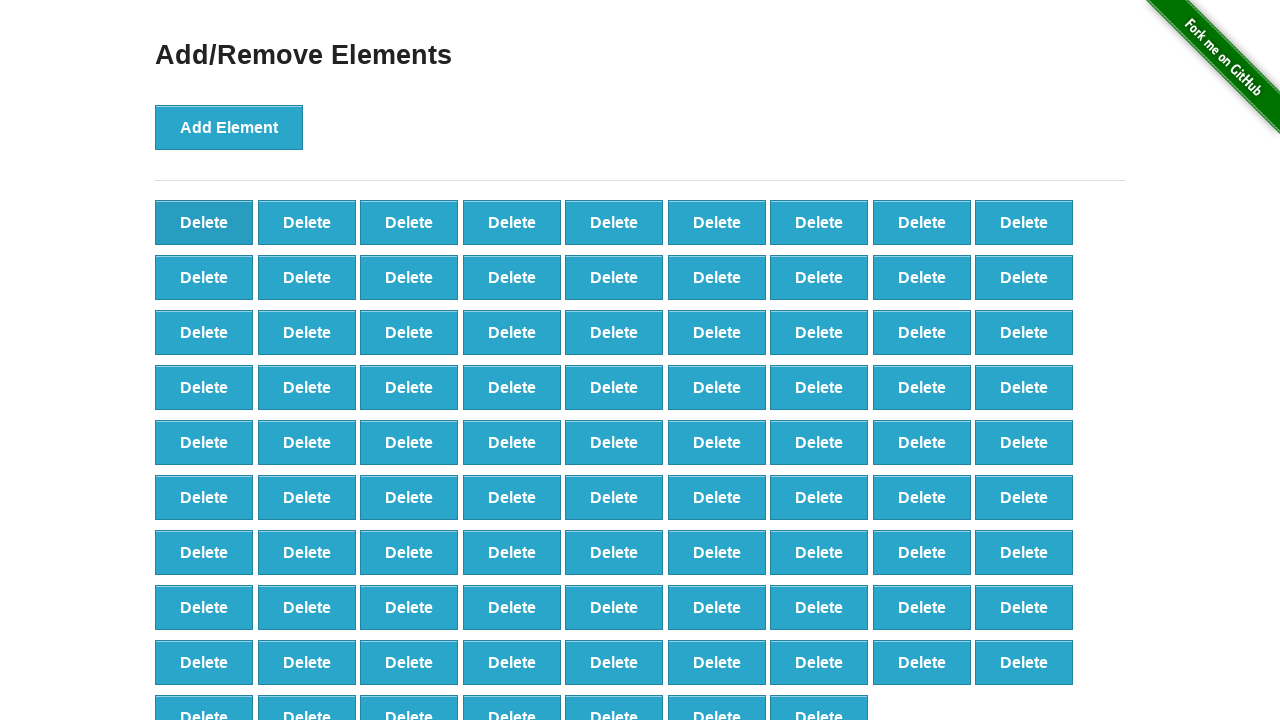

Clicked delete button (iteration 13/90) at (204, 222) on xpath=//button[@onclick='deleteElement()'] >> nth=0
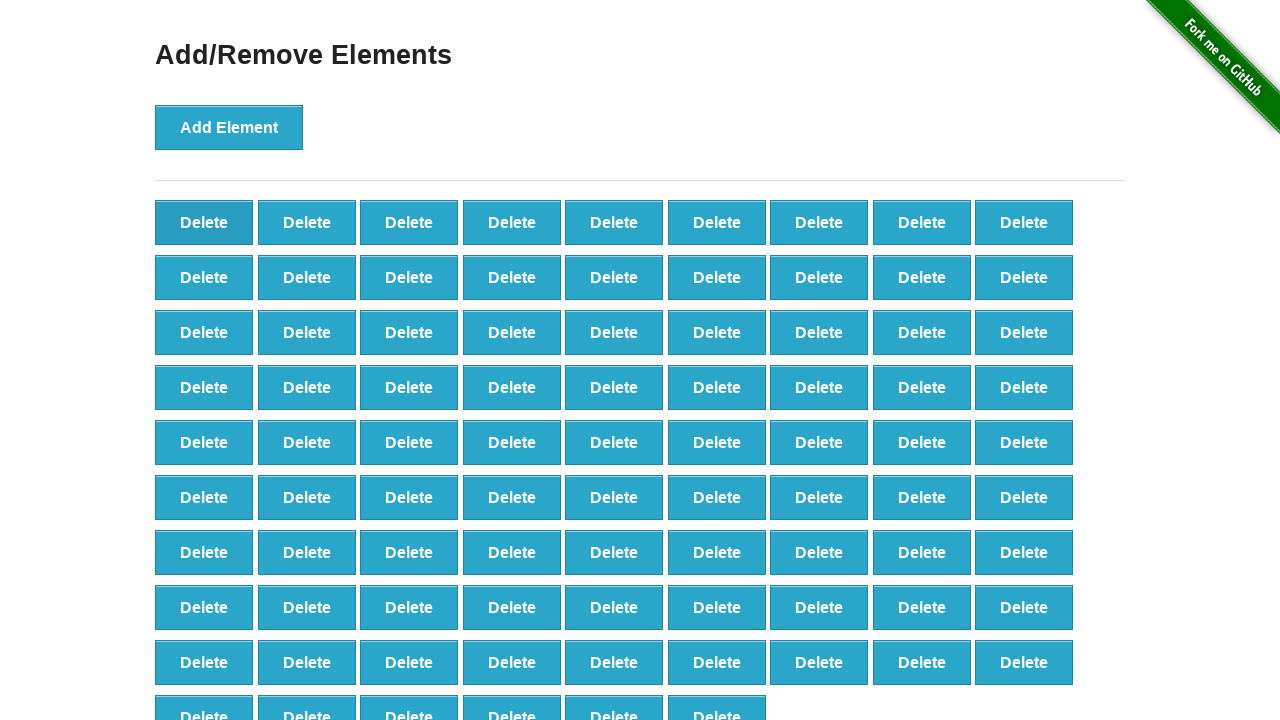

Clicked delete button (iteration 14/90) at (204, 222) on xpath=//button[@onclick='deleteElement()'] >> nth=0
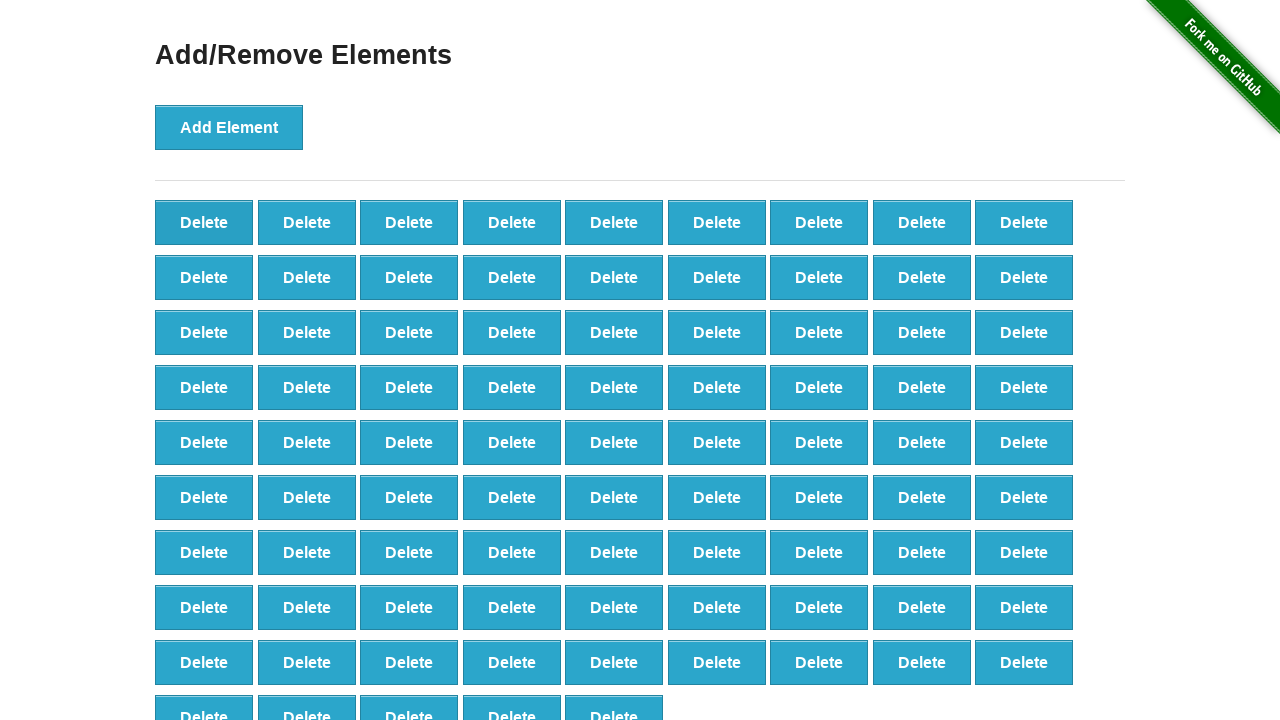

Clicked delete button (iteration 15/90) at (204, 222) on xpath=//button[@onclick='deleteElement()'] >> nth=0
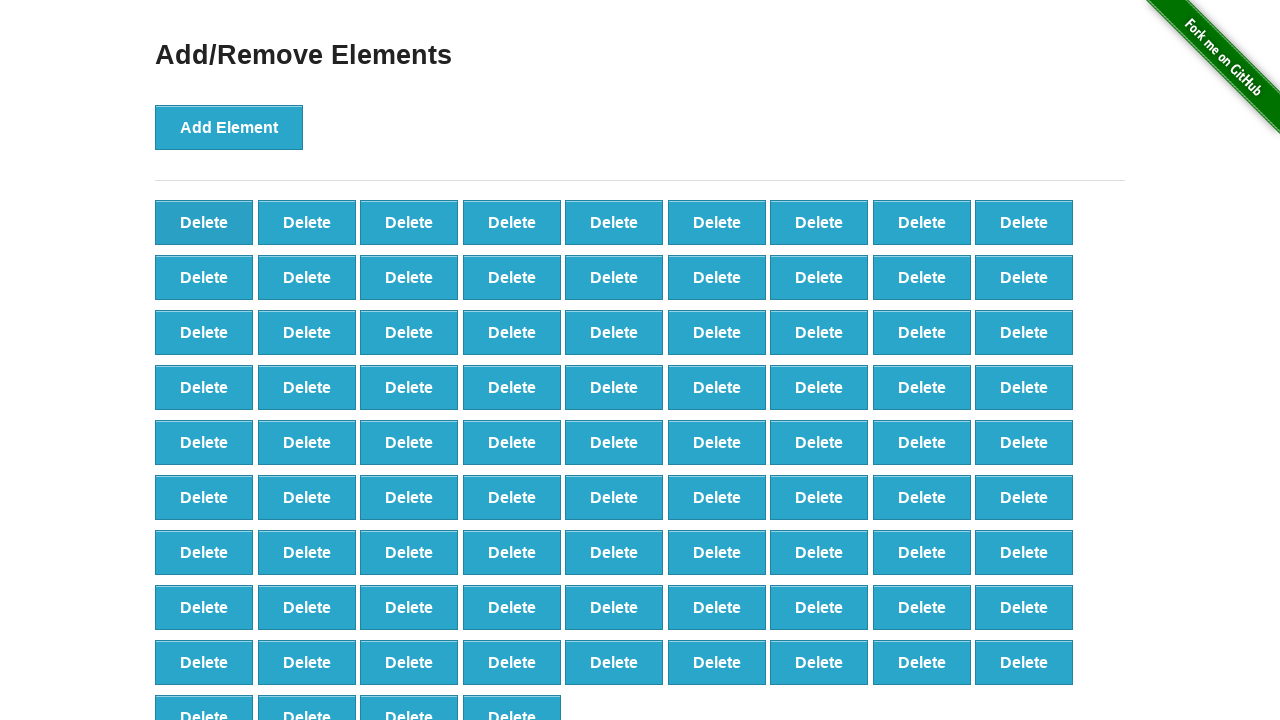

Clicked delete button (iteration 16/90) at (204, 222) on xpath=//button[@onclick='deleteElement()'] >> nth=0
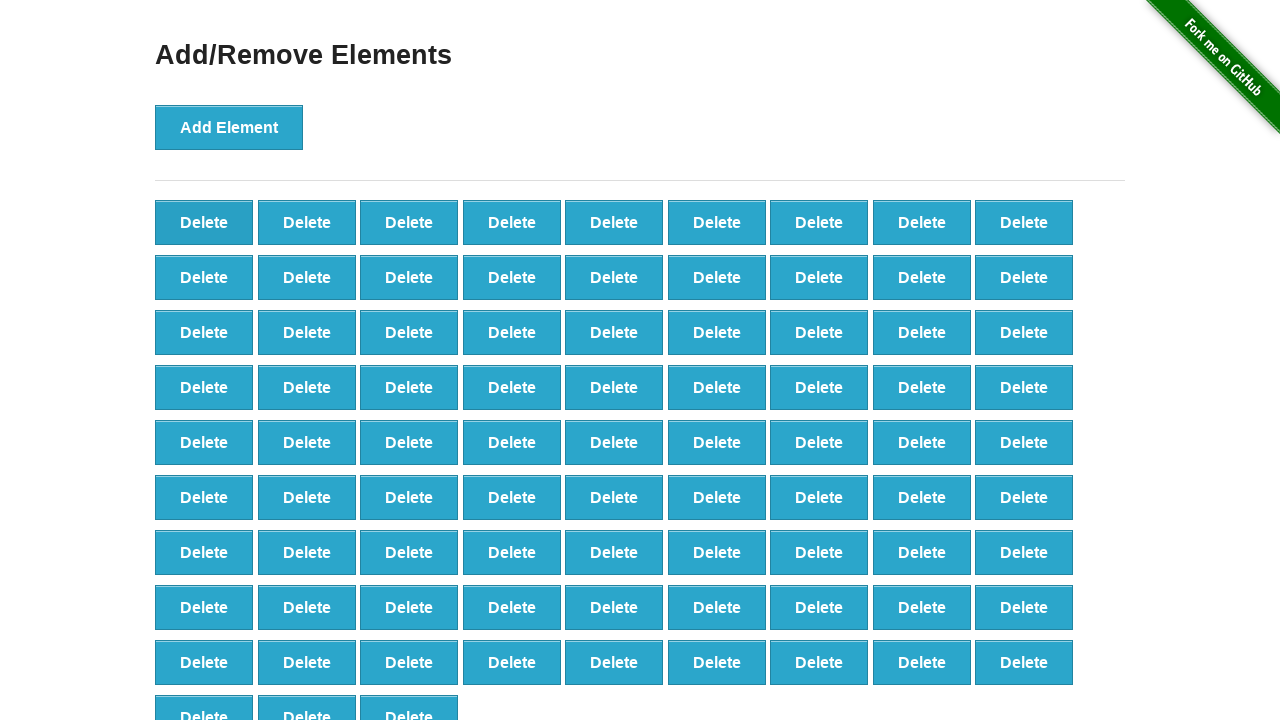

Clicked delete button (iteration 17/90) at (204, 222) on xpath=//button[@onclick='deleteElement()'] >> nth=0
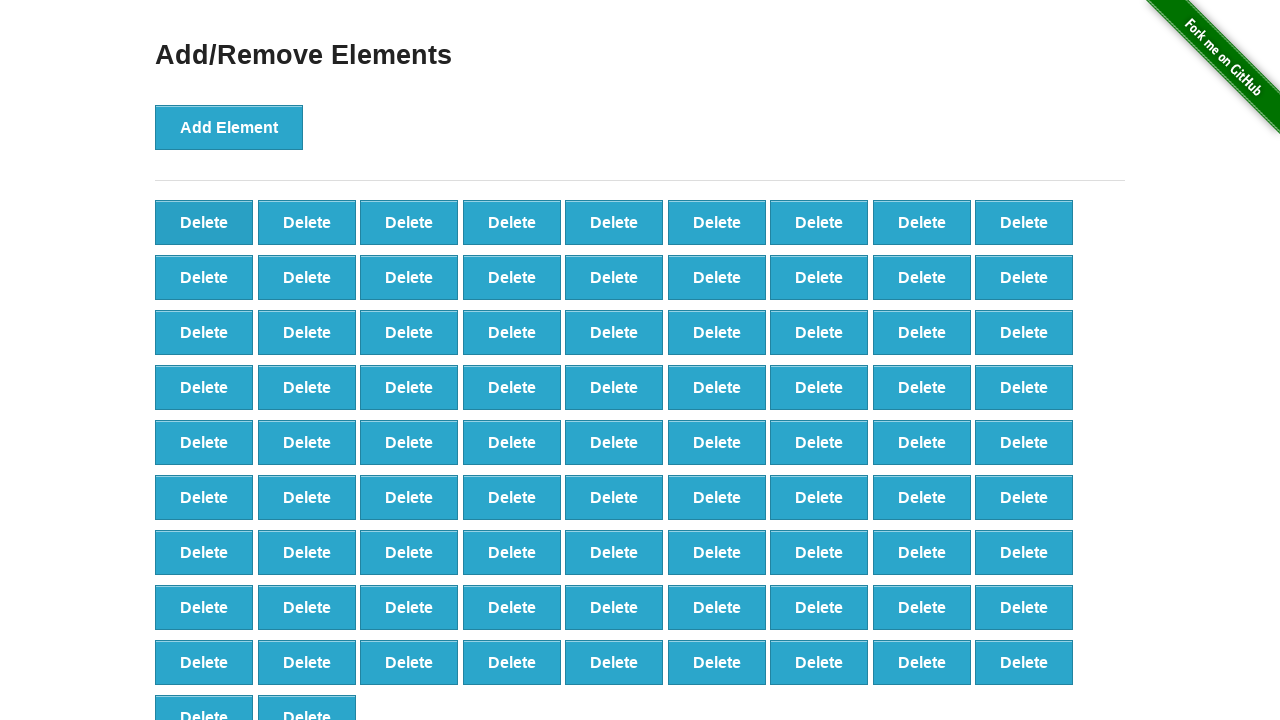

Clicked delete button (iteration 18/90) at (204, 222) on xpath=//button[@onclick='deleteElement()'] >> nth=0
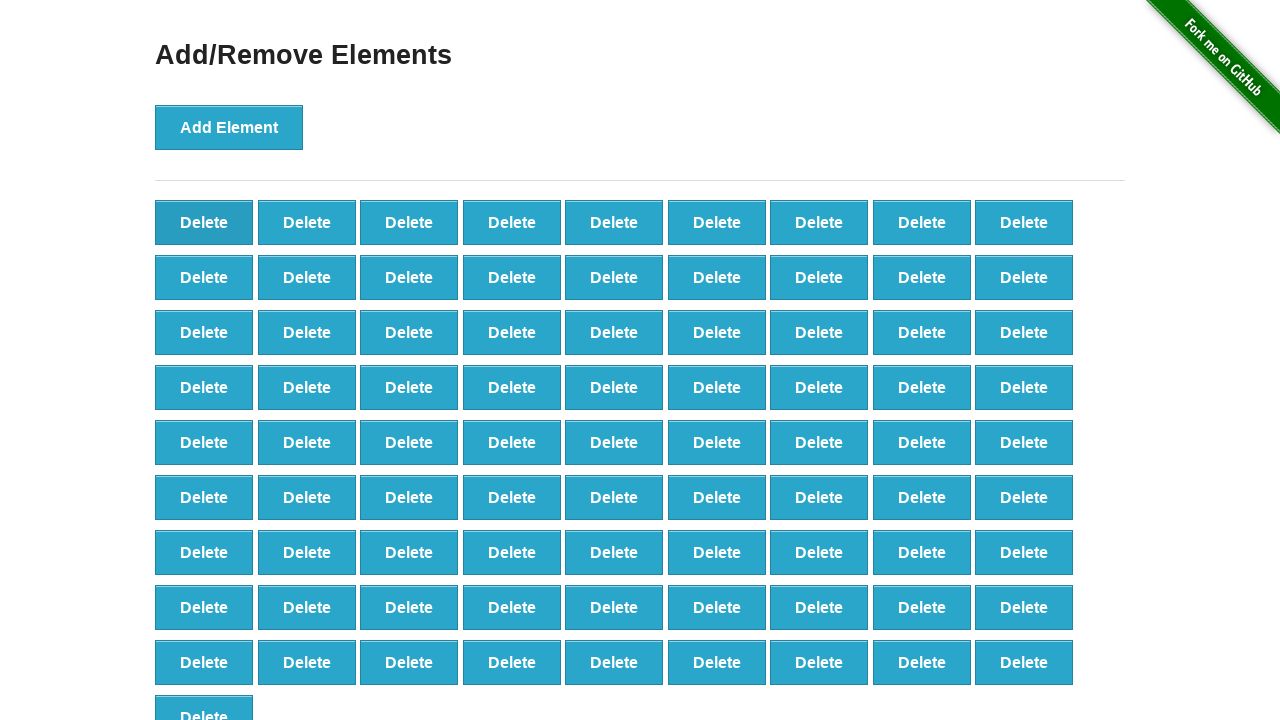

Clicked delete button (iteration 19/90) at (204, 222) on xpath=//button[@onclick='deleteElement()'] >> nth=0
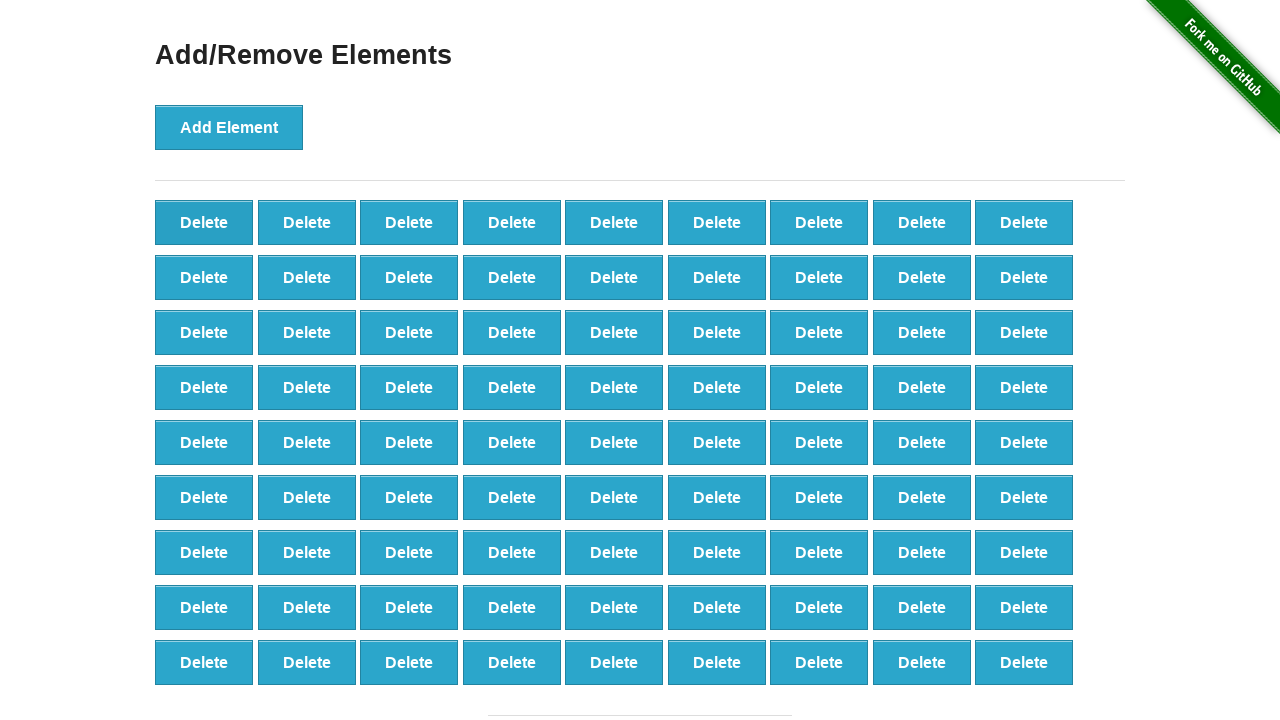

Clicked delete button (iteration 20/90) at (204, 222) on xpath=//button[@onclick='deleteElement()'] >> nth=0
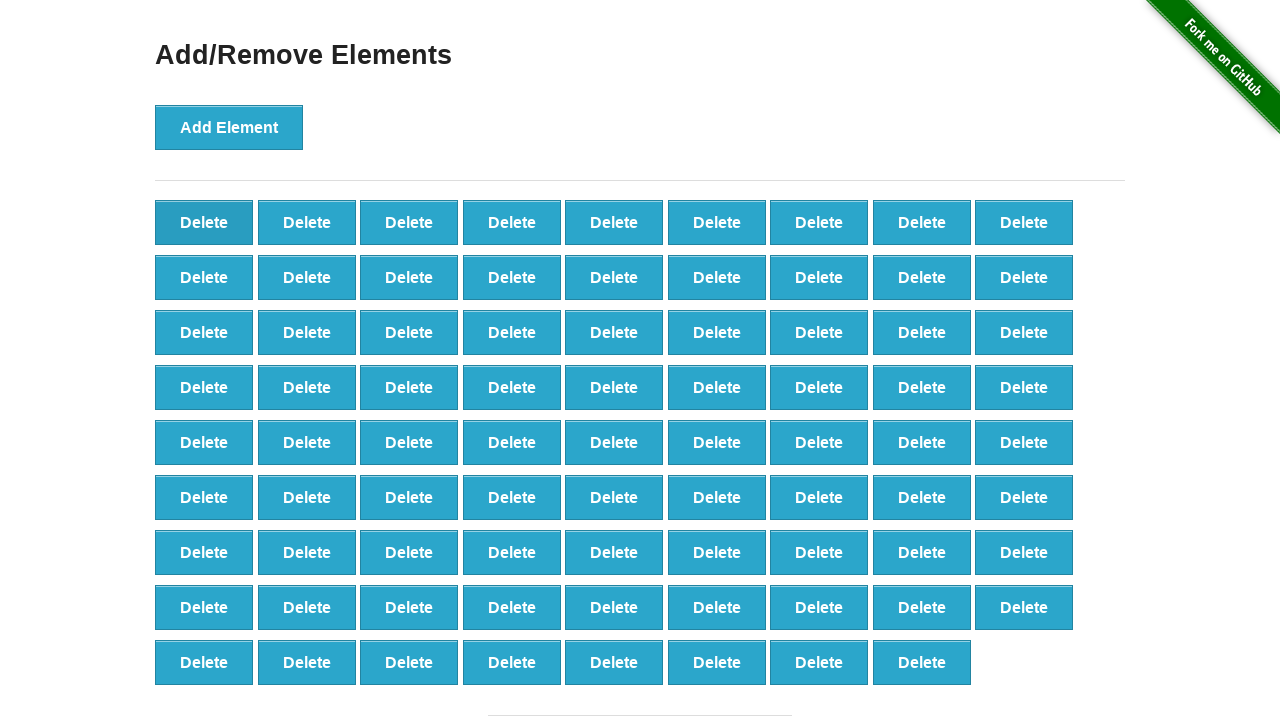

Clicked delete button (iteration 21/90) at (204, 222) on xpath=//button[@onclick='deleteElement()'] >> nth=0
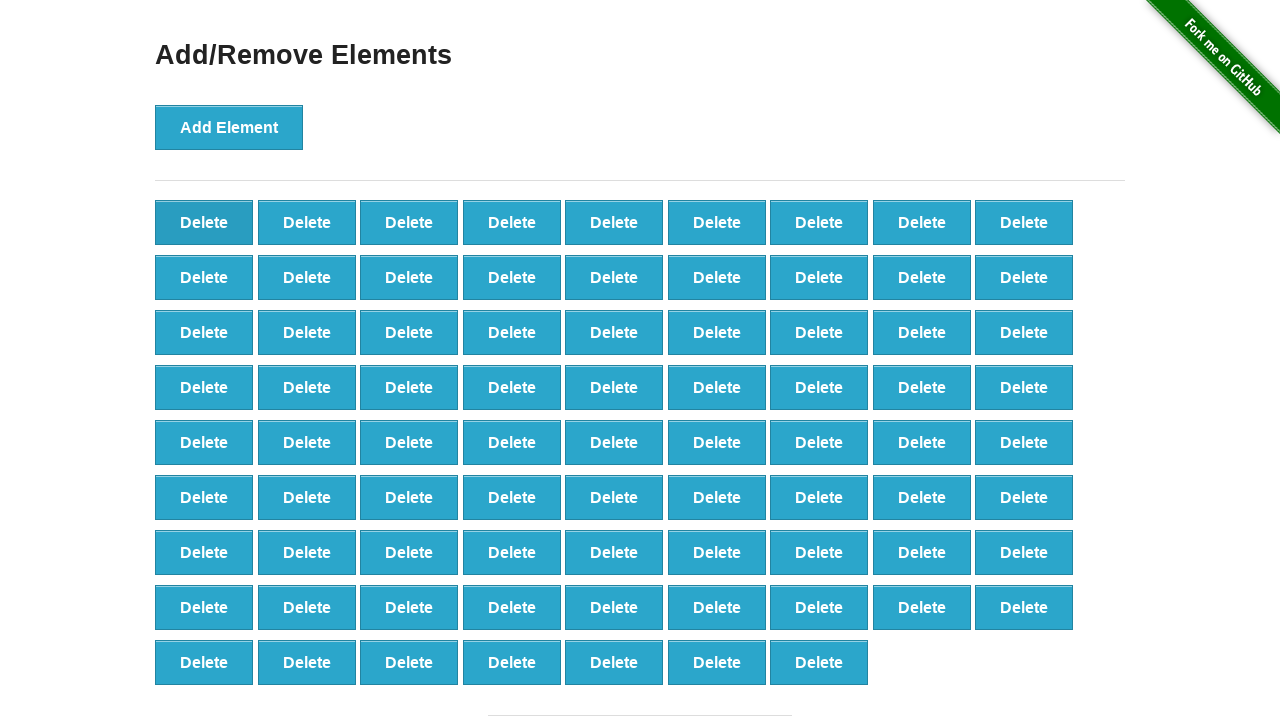

Clicked delete button (iteration 22/90) at (204, 222) on xpath=//button[@onclick='deleteElement()'] >> nth=0
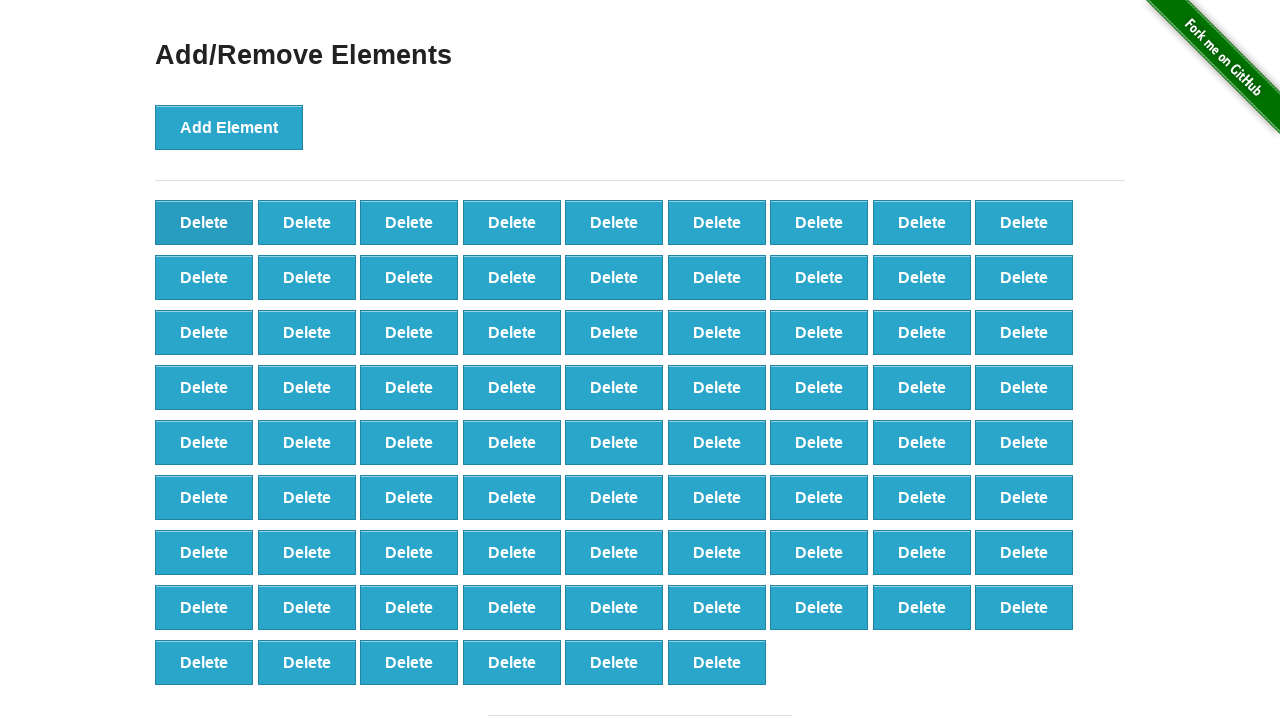

Clicked delete button (iteration 23/90) at (204, 222) on xpath=//button[@onclick='deleteElement()'] >> nth=0
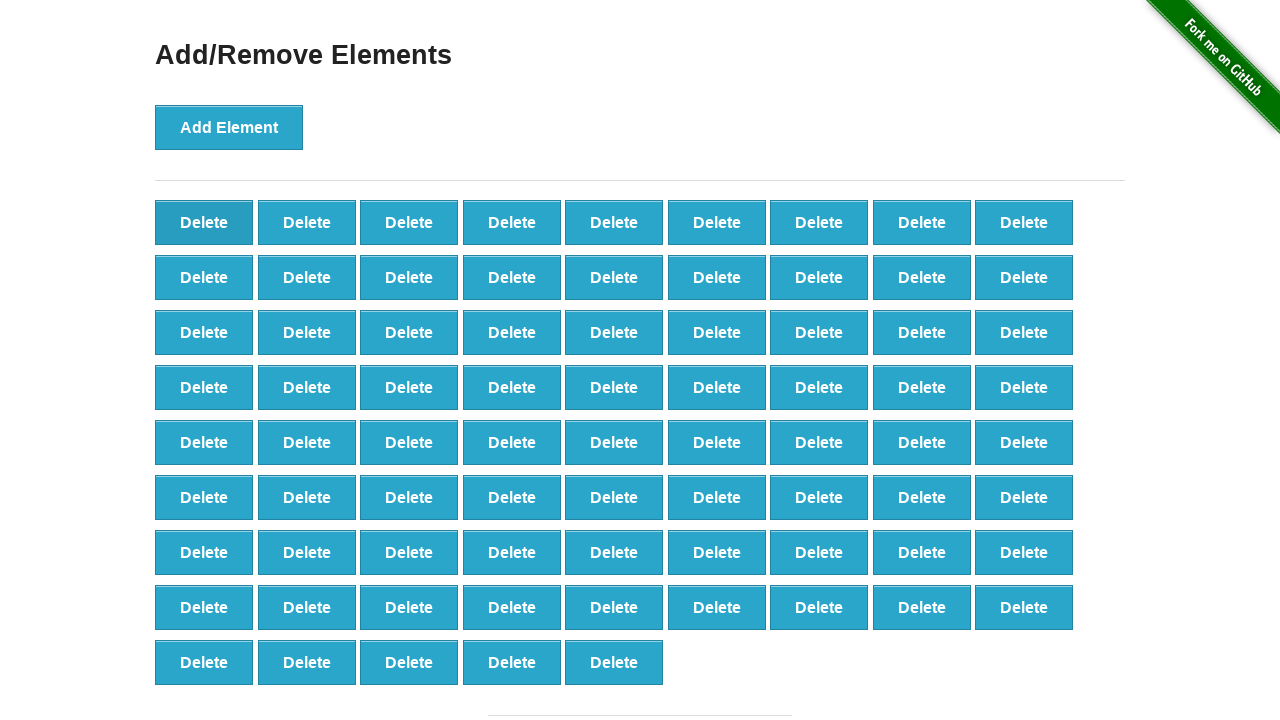

Clicked delete button (iteration 24/90) at (204, 222) on xpath=//button[@onclick='deleteElement()'] >> nth=0
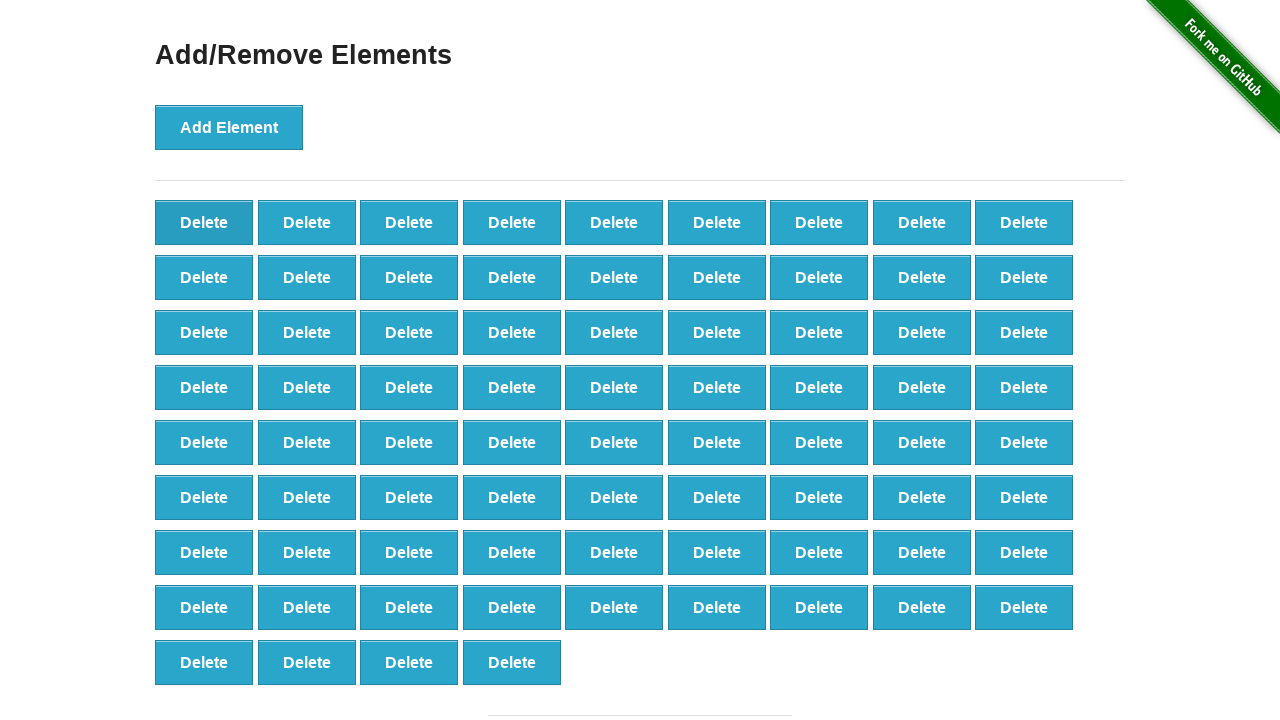

Clicked delete button (iteration 25/90) at (204, 222) on xpath=//button[@onclick='deleteElement()'] >> nth=0
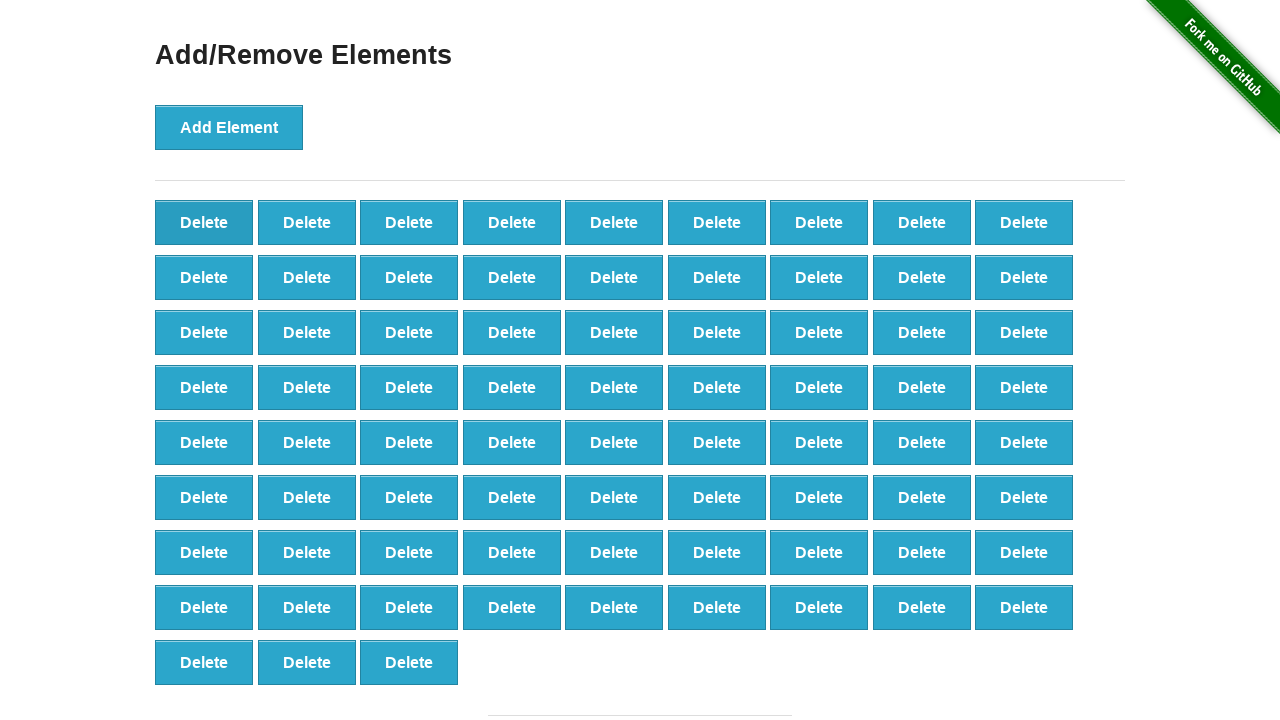

Clicked delete button (iteration 26/90) at (204, 222) on xpath=//button[@onclick='deleteElement()'] >> nth=0
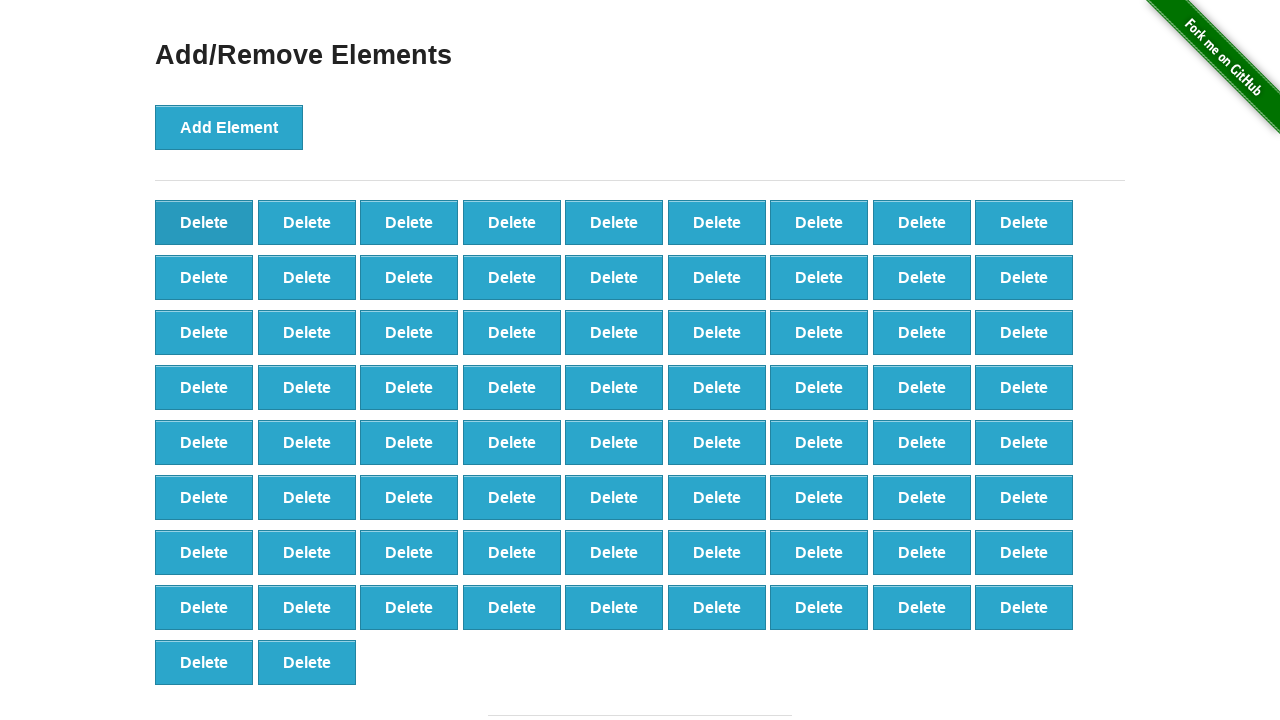

Clicked delete button (iteration 27/90) at (204, 222) on xpath=//button[@onclick='deleteElement()'] >> nth=0
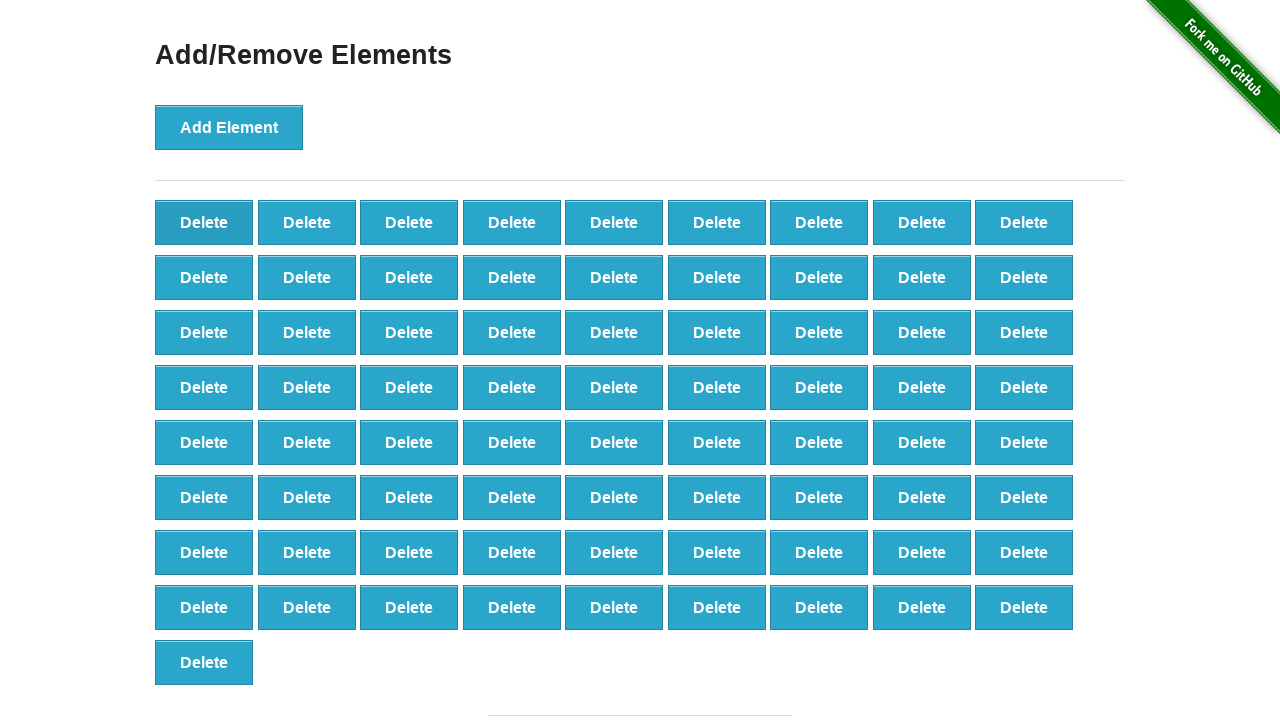

Clicked delete button (iteration 28/90) at (204, 222) on xpath=//button[@onclick='deleteElement()'] >> nth=0
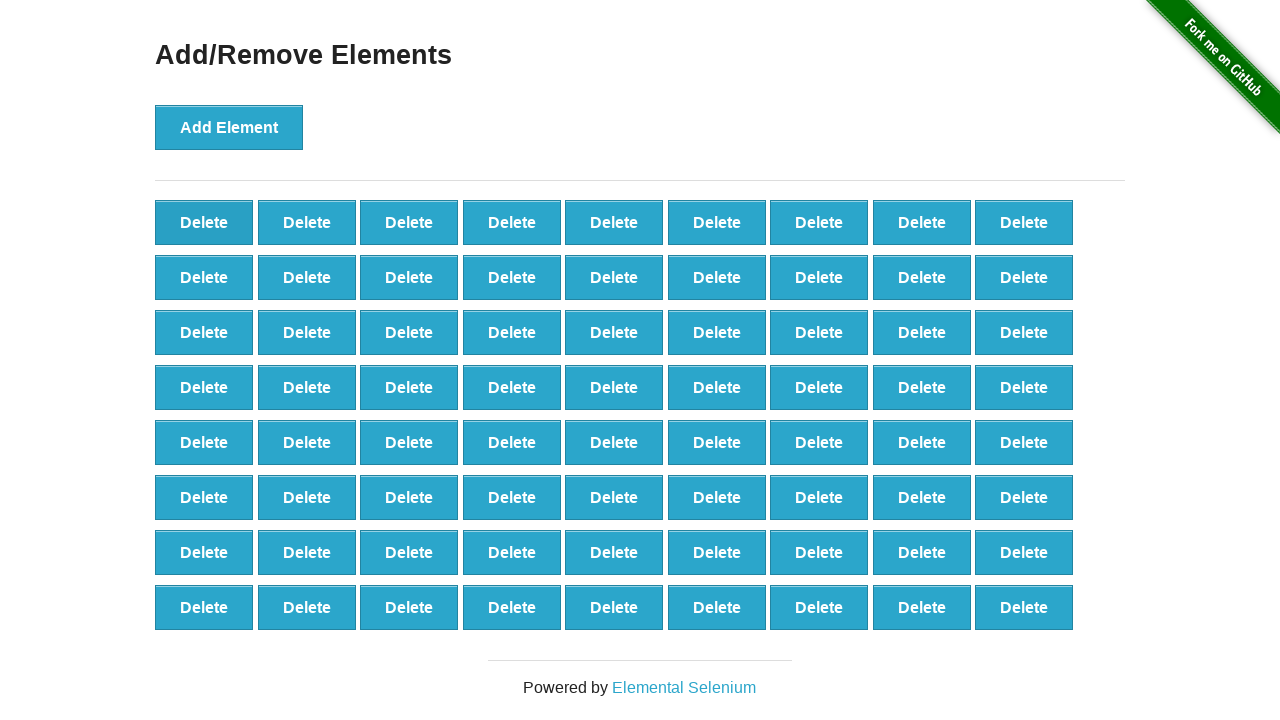

Clicked delete button (iteration 29/90) at (204, 222) on xpath=//button[@onclick='deleteElement()'] >> nth=0
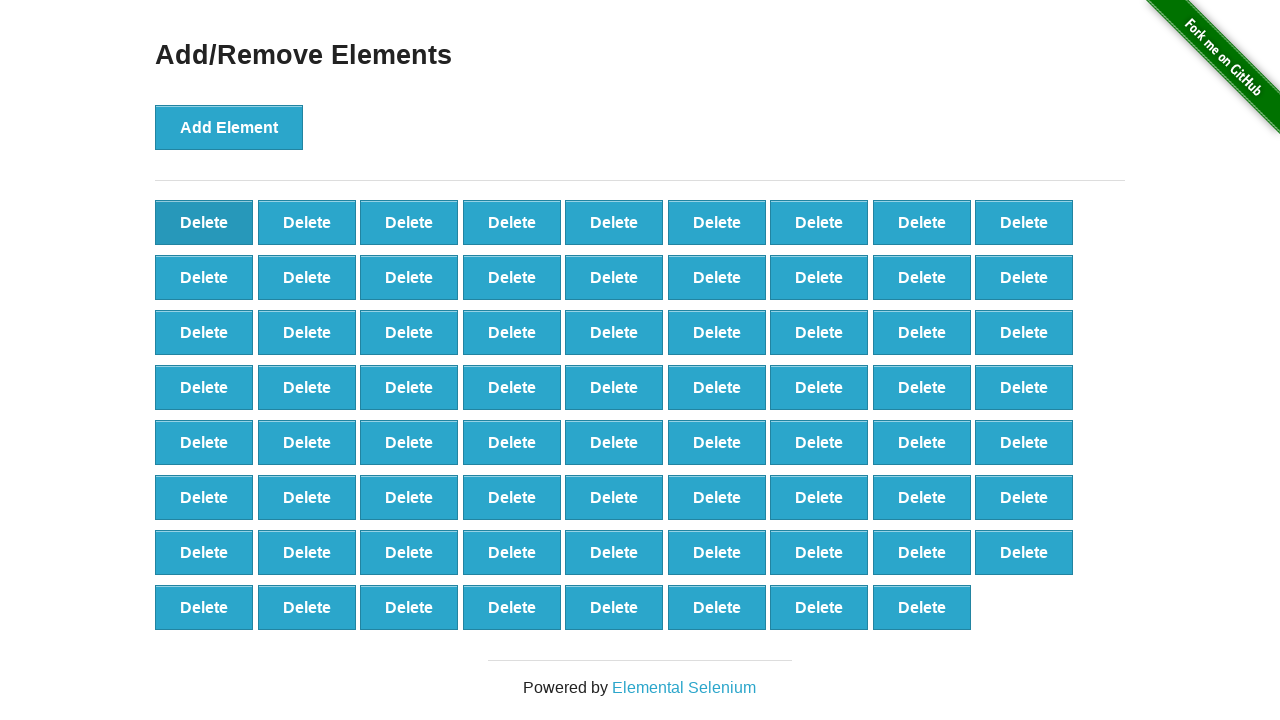

Clicked delete button (iteration 30/90) at (204, 222) on xpath=//button[@onclick='deleteElement()'] >> nth=0
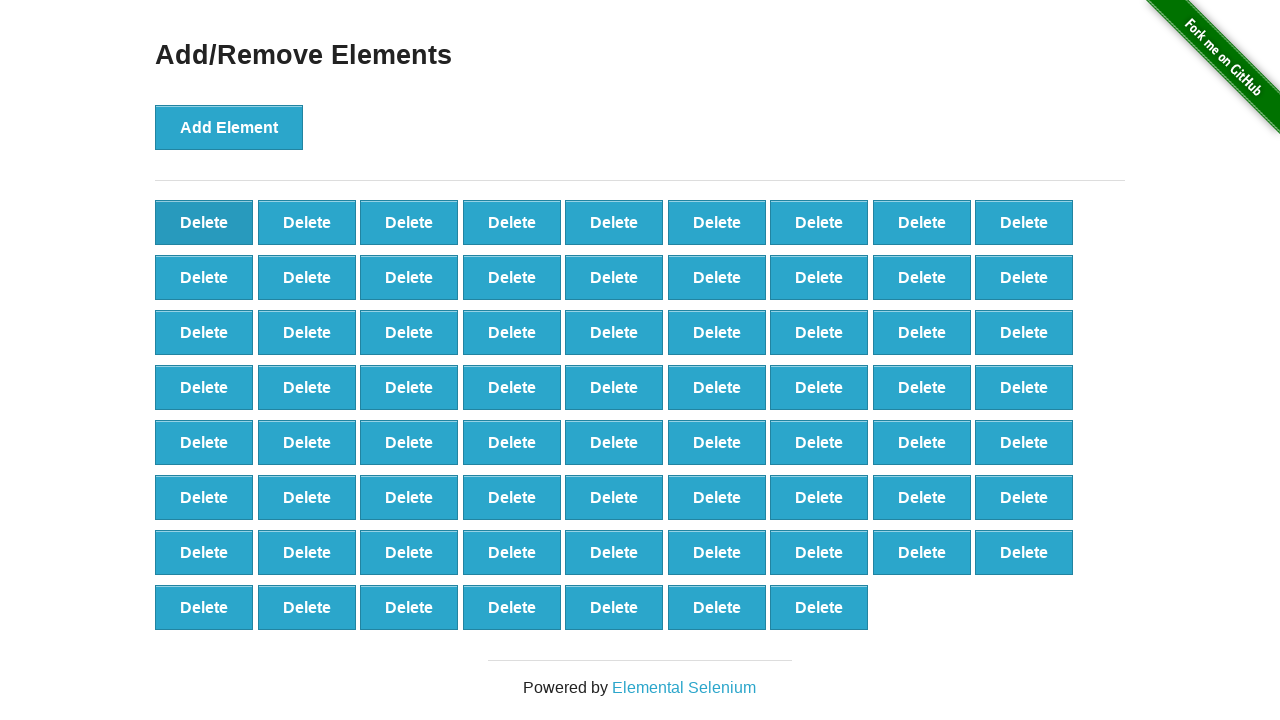

Clicked delete button (iteration 31/90) at (204, 222) on xpath=//button[@onclick='deleteElement()'] >> nth=0
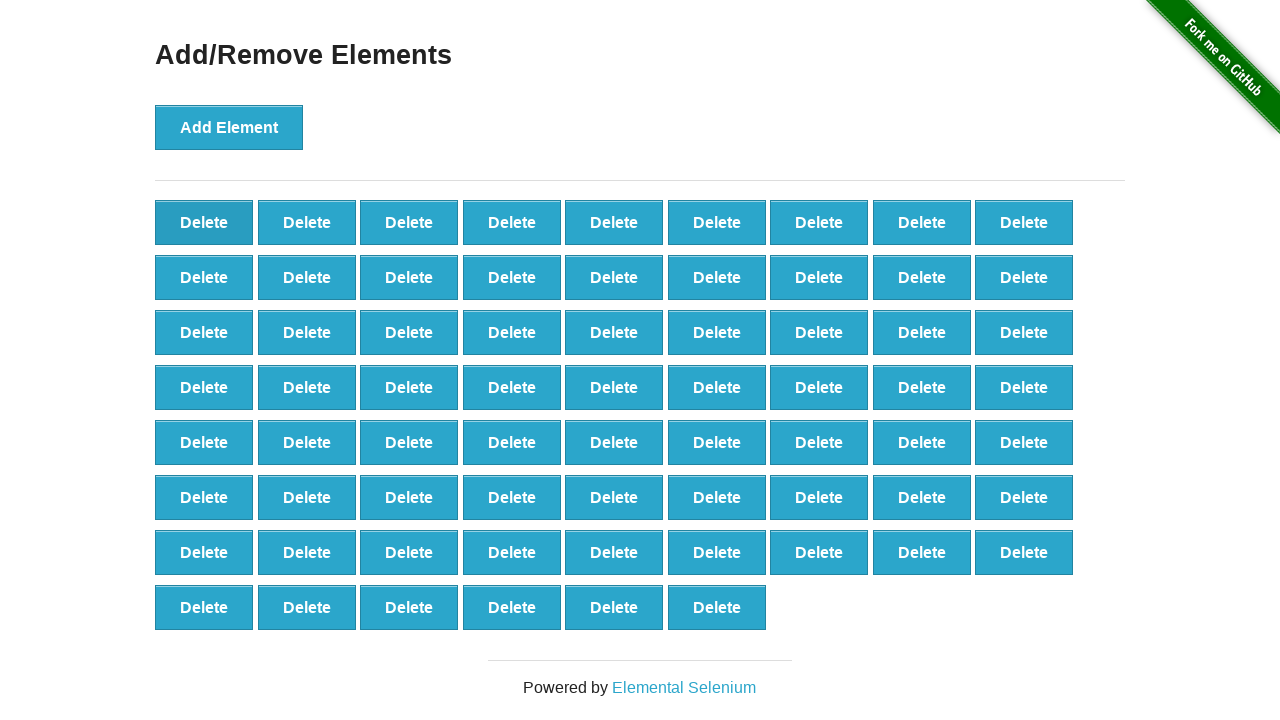

Clicked delete button (iteration 32/90) at (204, 222) on xpath=//button[@onclick='deleteElement()'] >> nth=0
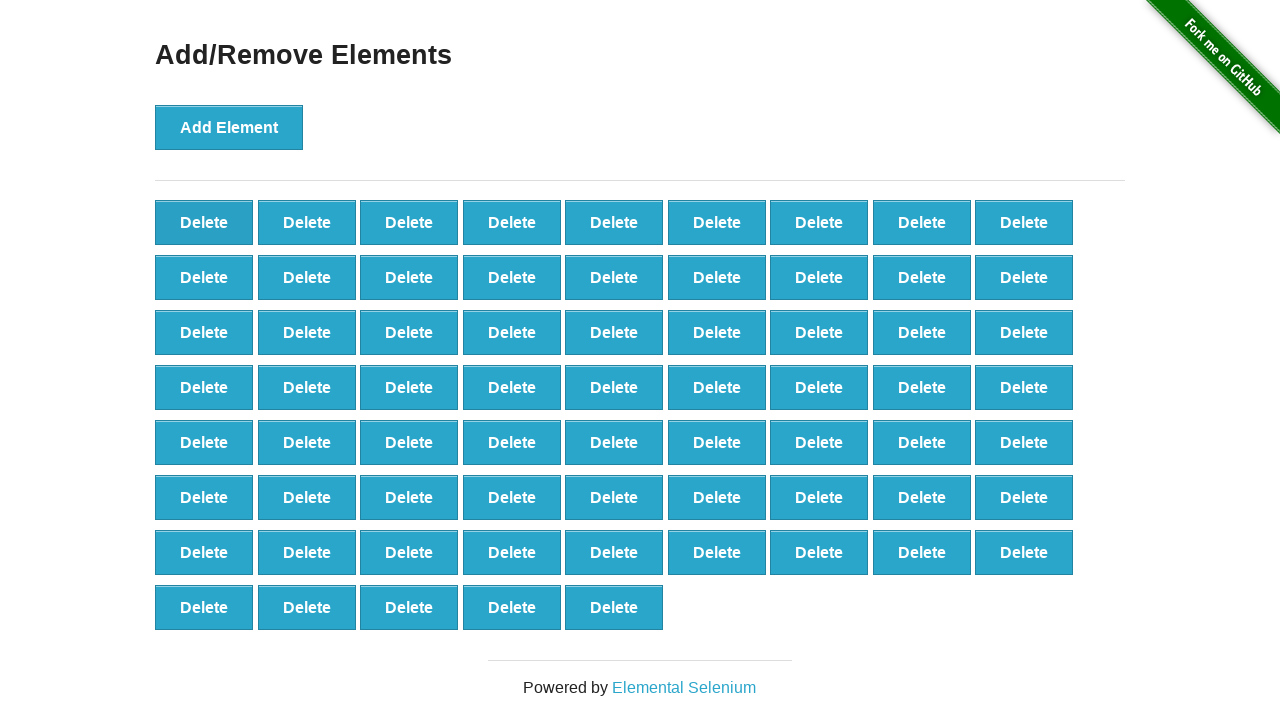

Clicked delete button (iteration 33/90) at (204, 222) on xpath=//button[@onclick='deleteElement()'] >> nth=0
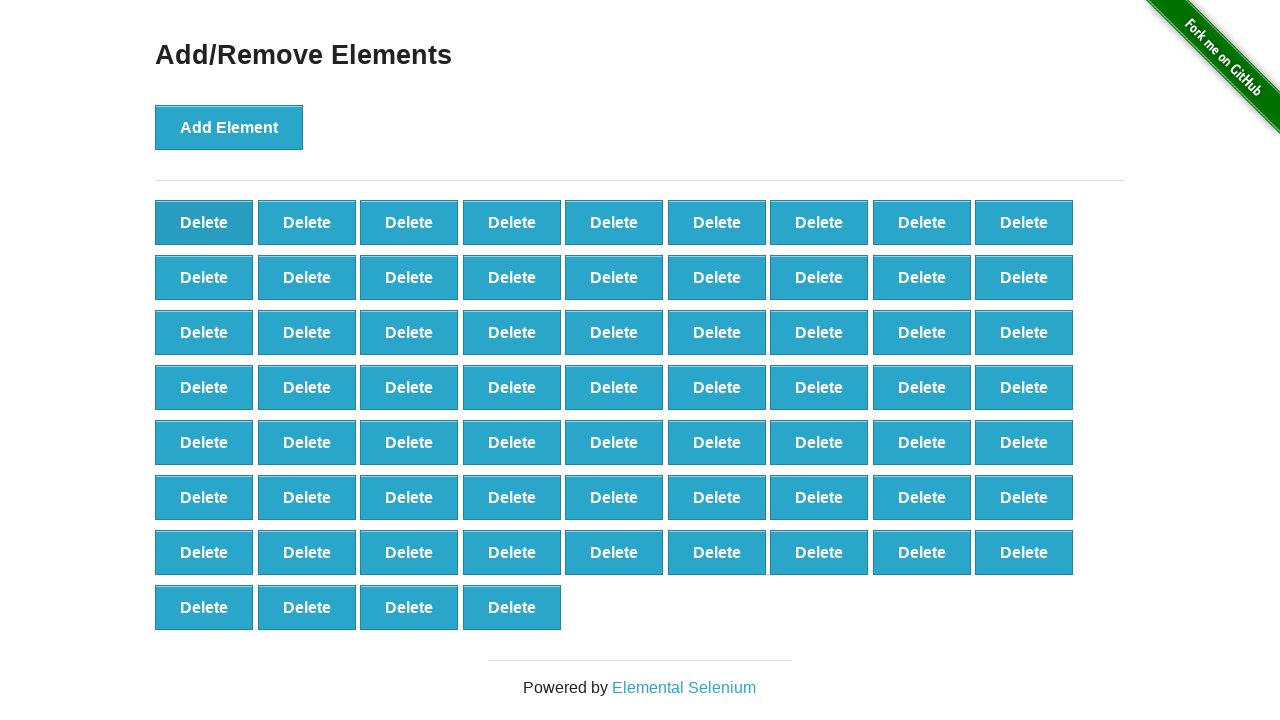

Clicked delete button (iteration 34/90) at (204, 222) on xpath=//button[@onclick='deleteElement()'] >> nth=0
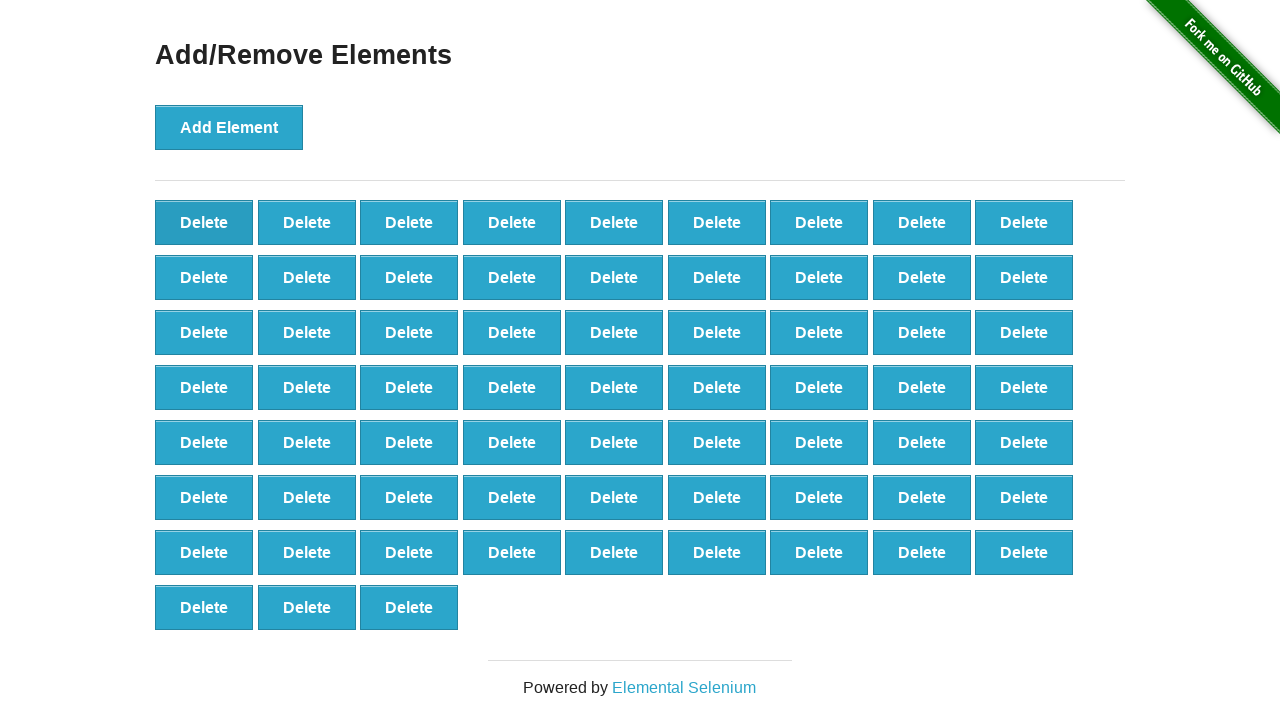

Clicked delete button (iteration 35/90) at (204, 222) on xpath=//button[@onclick='deleteElement()'] >> nth=0
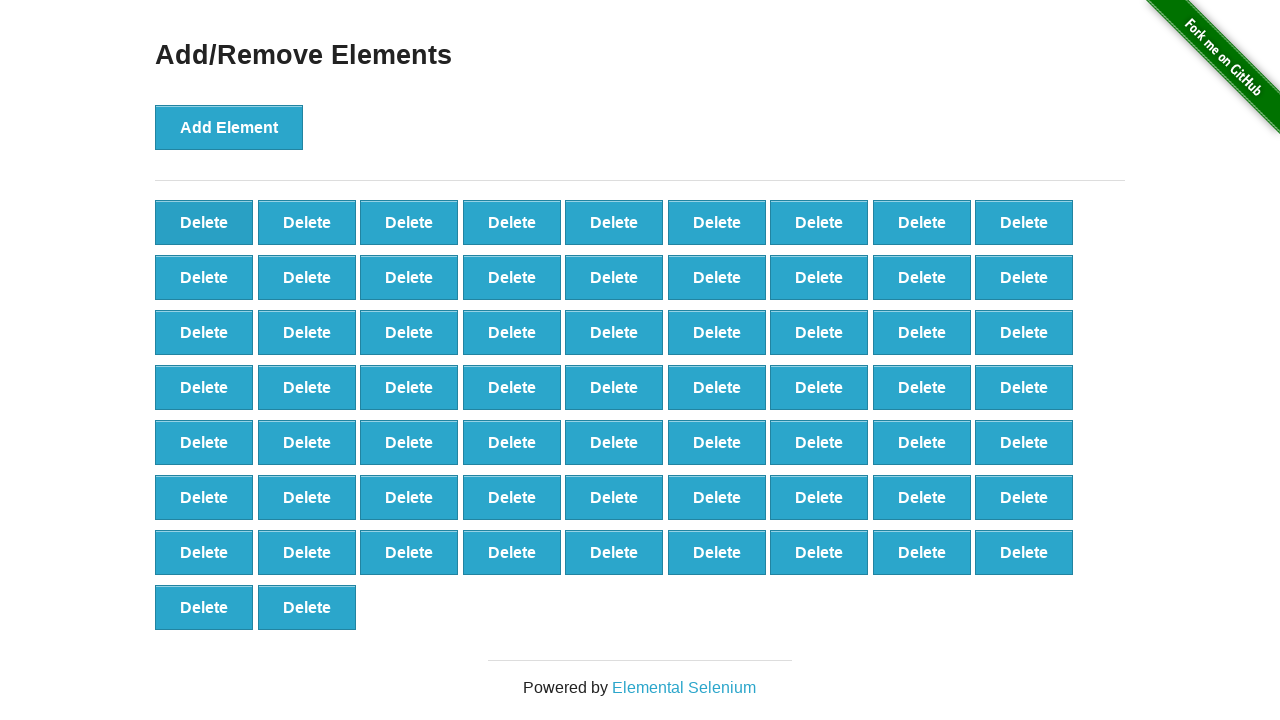

Clicked delete button (iteration 36/90) at (204, 222) on xpath=//button[@onclick='deleteElement()'] >> nth=0
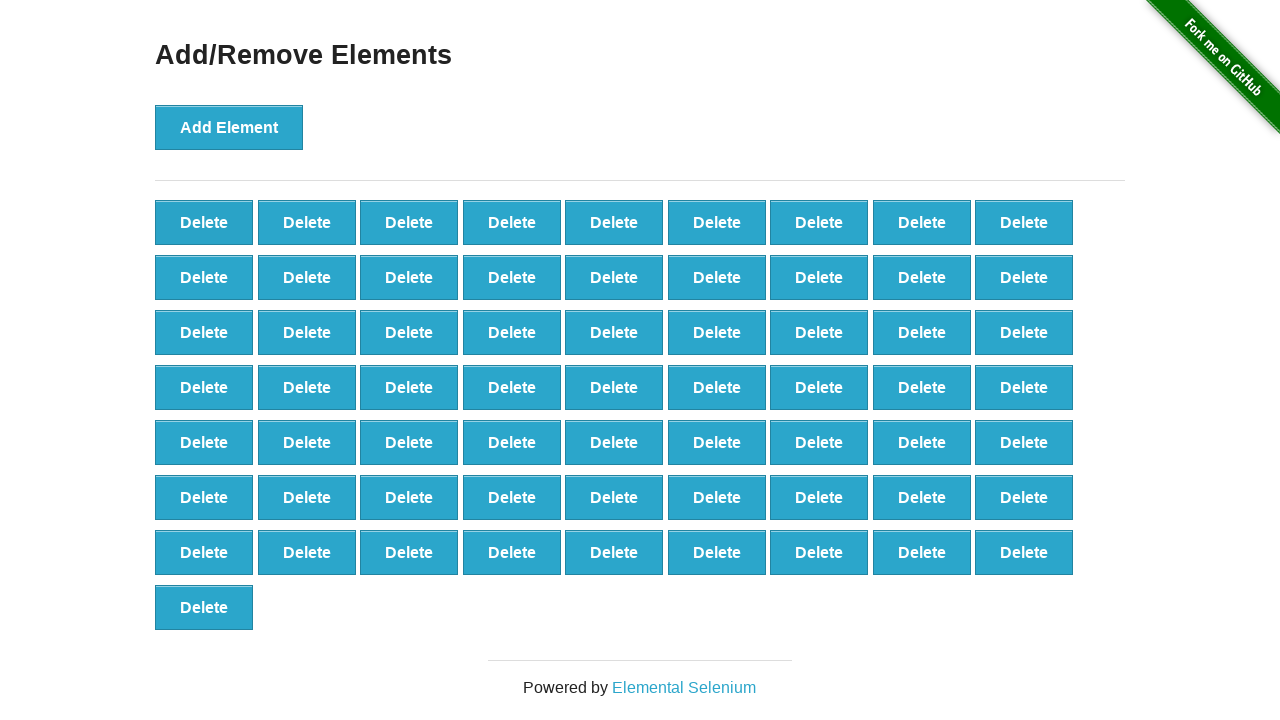

Clicked delete button (iteration 37/90) at (204, 222) on xpath=//button[@onclick='deleteElement()'] >> nth=0
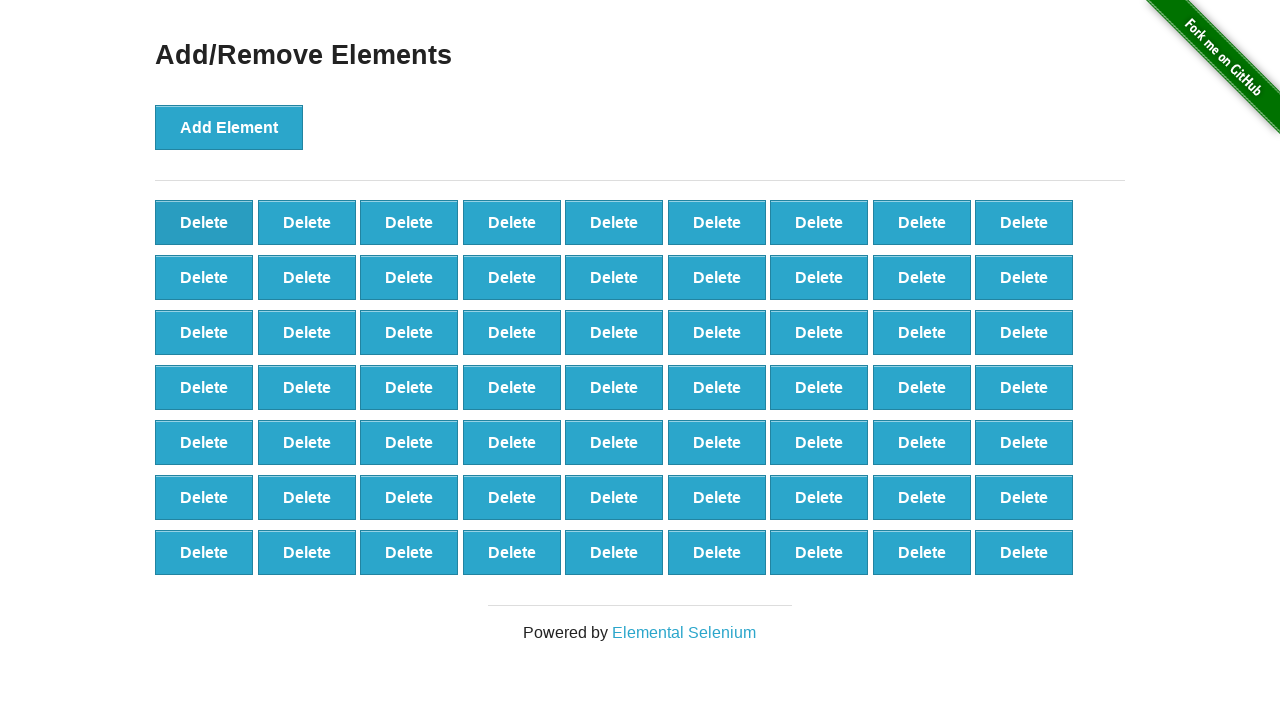

Clicked delete button (iteration 38/90) at (204, 222) on xpath=//button[@onclick='deleteElement()'] >> nth=0
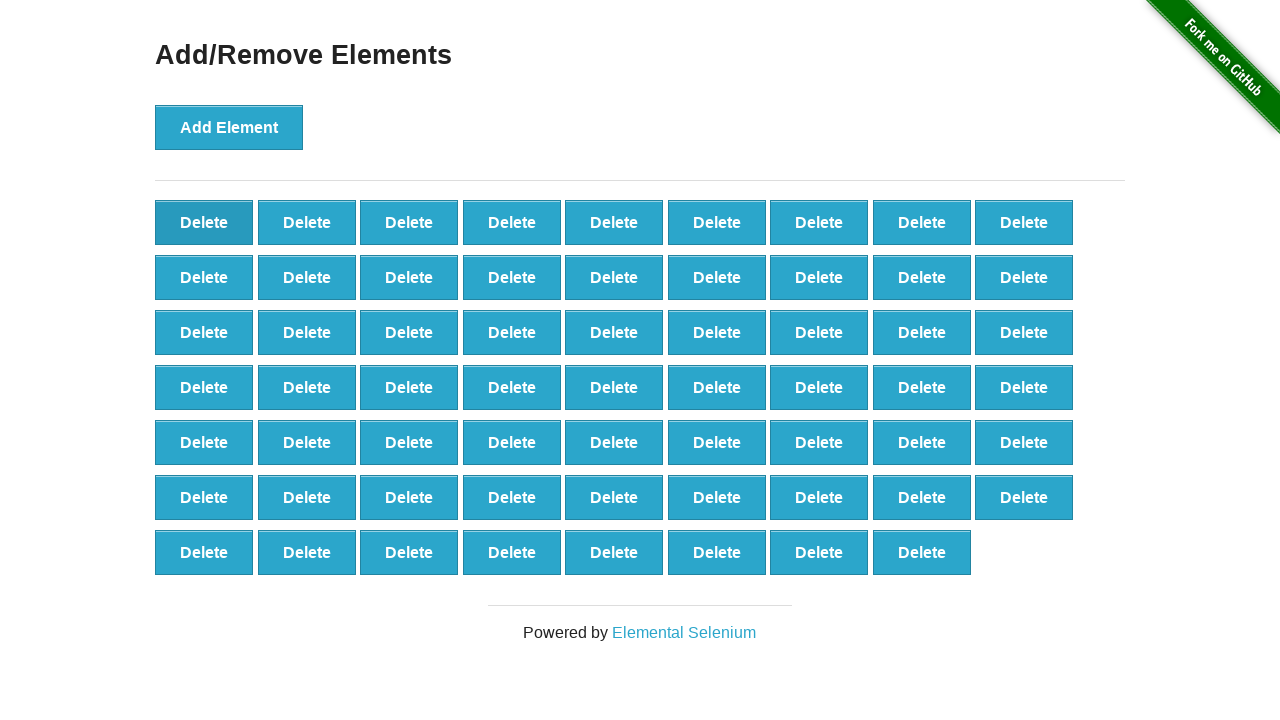

Clicked delete button (iteration 39/90) at (204, 222) on xpath=//button[@onclick='deleteElement()'] >> nth=0
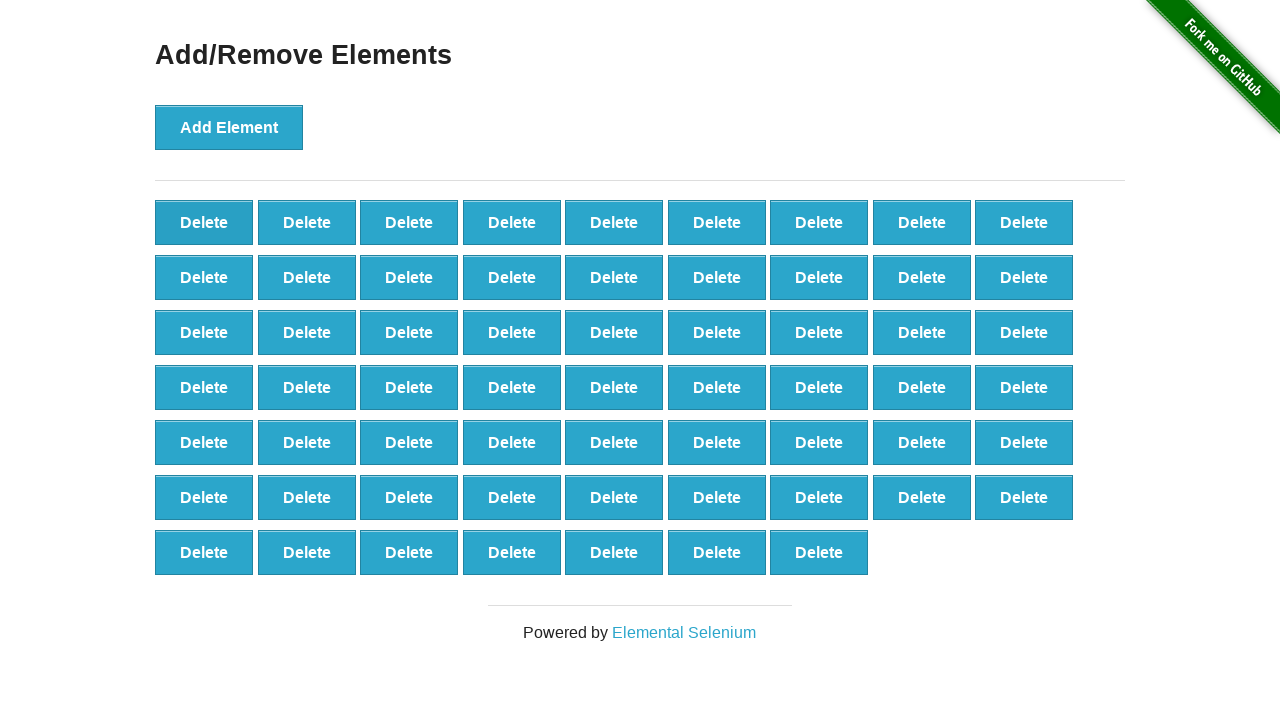

Clicked delete button (iteration 40/90) at (204, 222) on xpath=//button[@onclick='deleteElement()'] >> nth=0
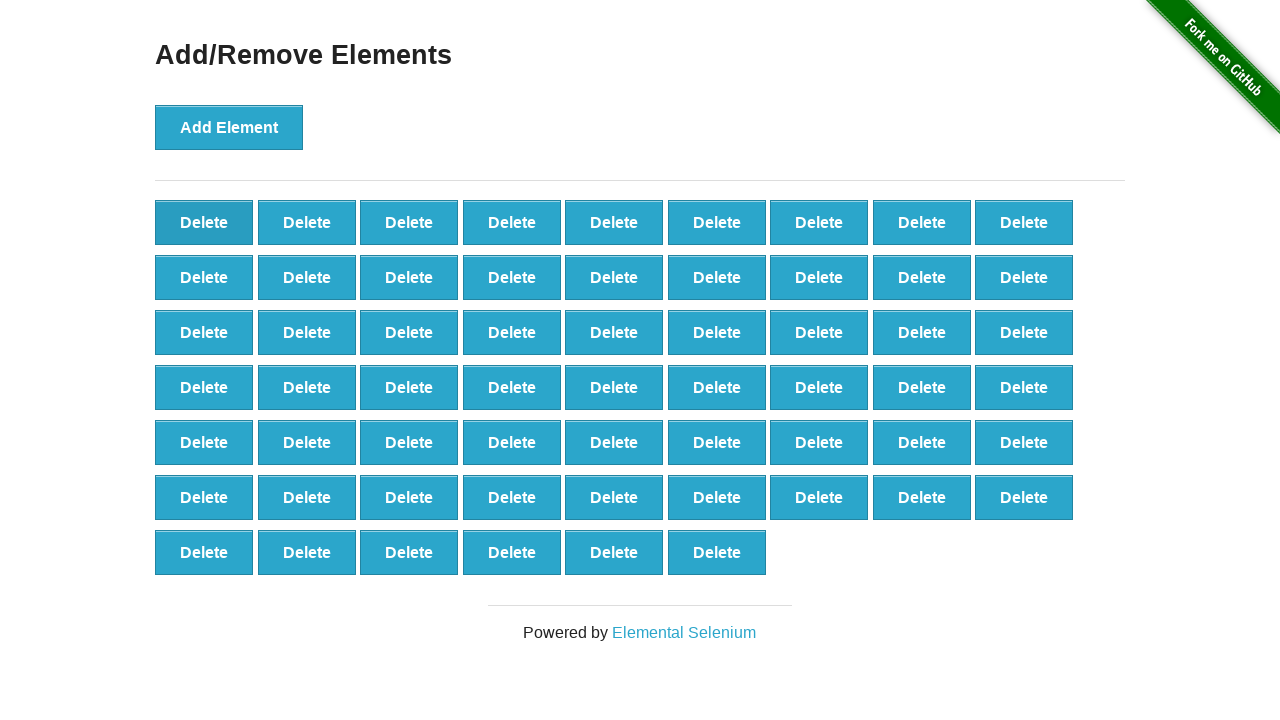

Clicked delete button (iteration 41/90) at (204, 222) on xpath=//button[@onclick='deleteElement()'] >> nth=0
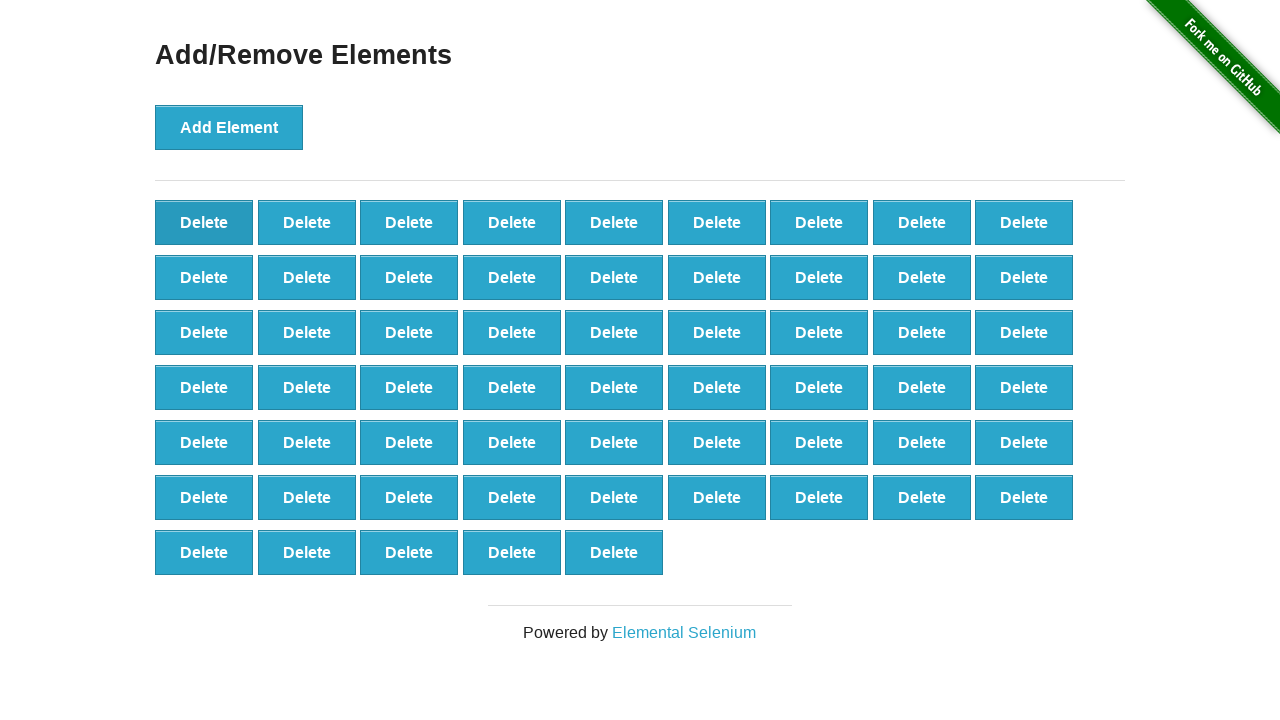

Clicked delete button (iteration 42/90) at (204, 222) on xpath=//button[@onclick='deleteElement()'] >> nth=0
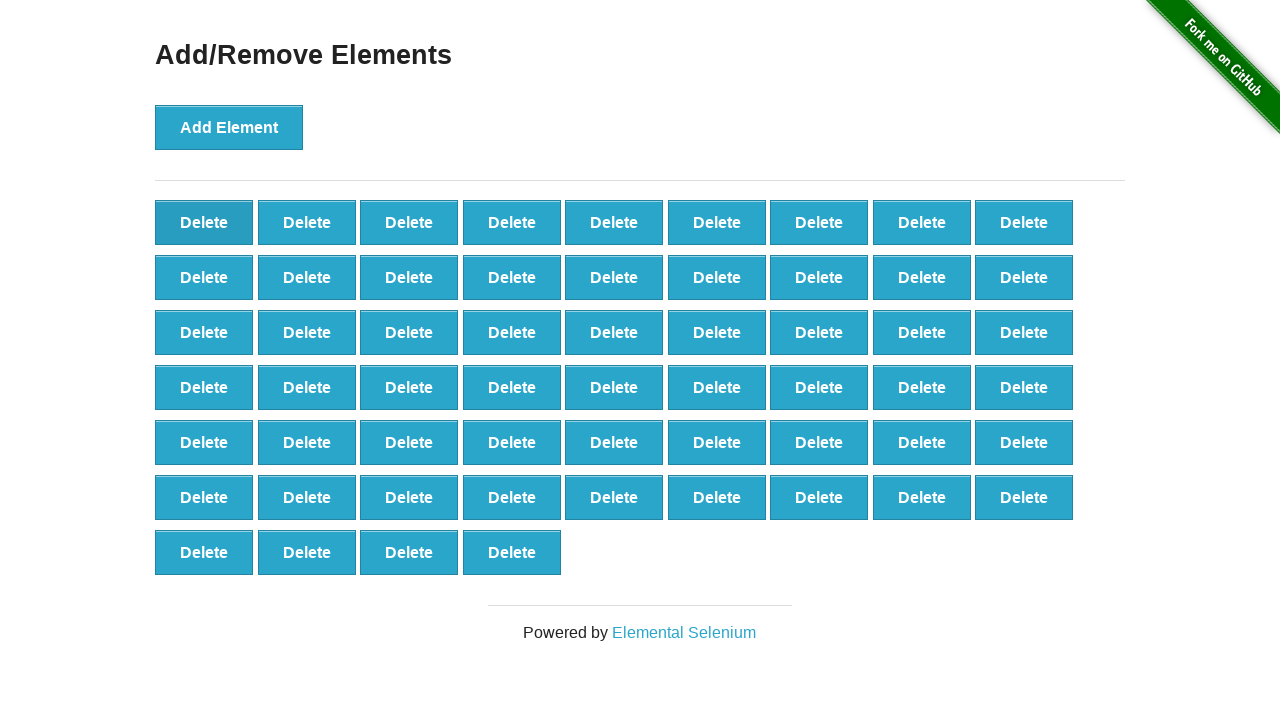

Clicked delete button (iteration 43/90) at (204, 222) on xpath=//button[@onclick='deleteElement()'] >> nth=0
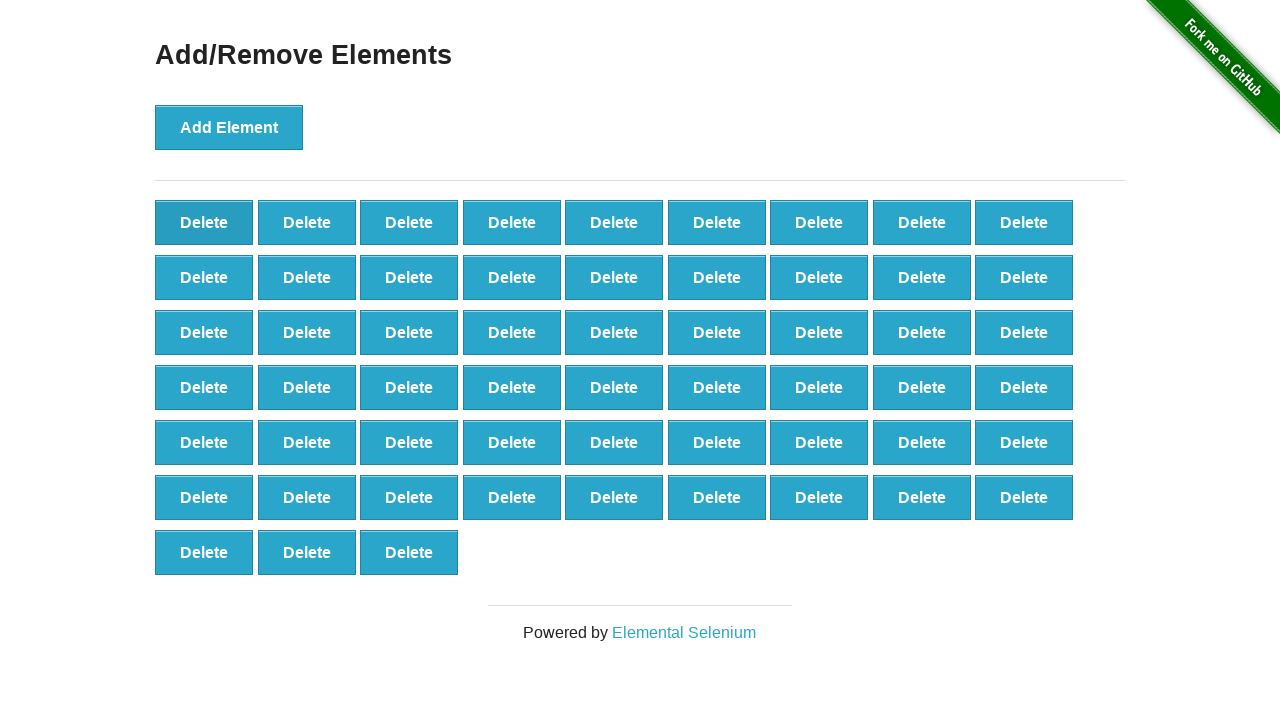

Clicked delete button (iteration 44/90) at (204, 222) on xpath=//button[@onclick='deleteElement()'] >> nth=0
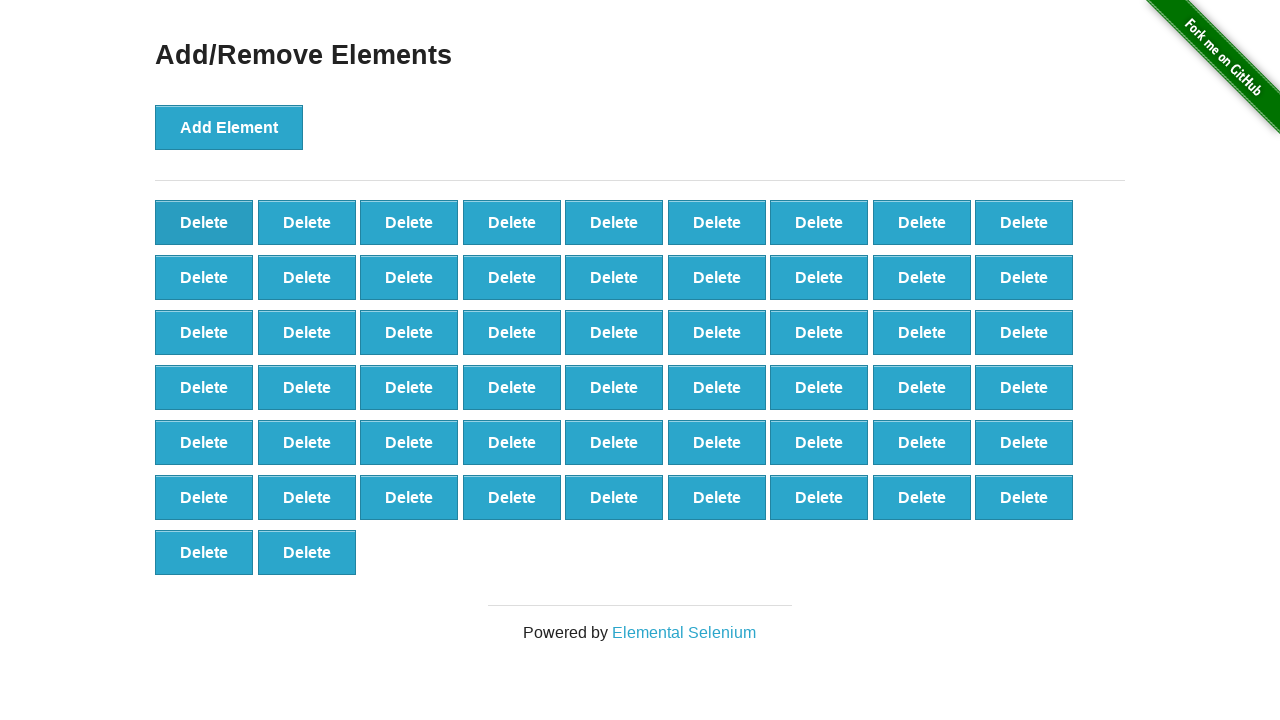

Clicked delete button (iteration 45/90) at (204, 222) on xpath=//button[@onclick='deleteElement()'] >> nth=0
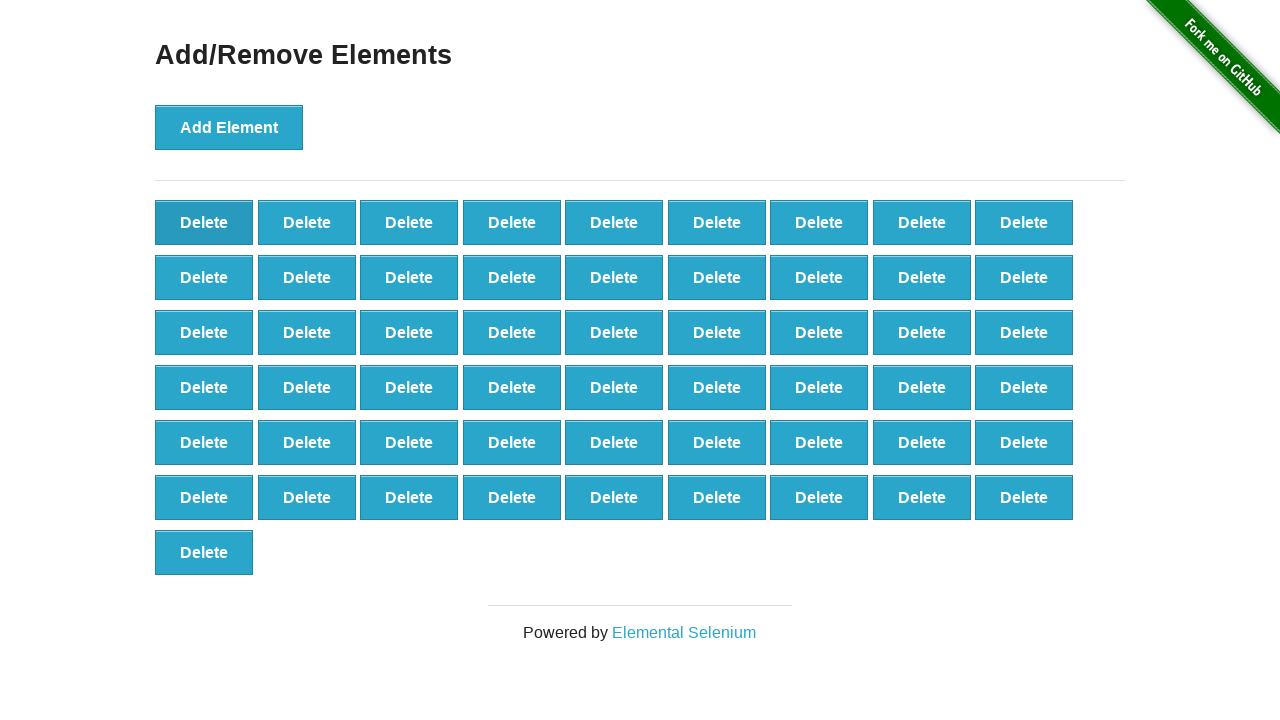

Clicked delete button (iteration 46/90) at (204, 222) on xpath=//button[@onclick='deleteElement()'] >> nth=0
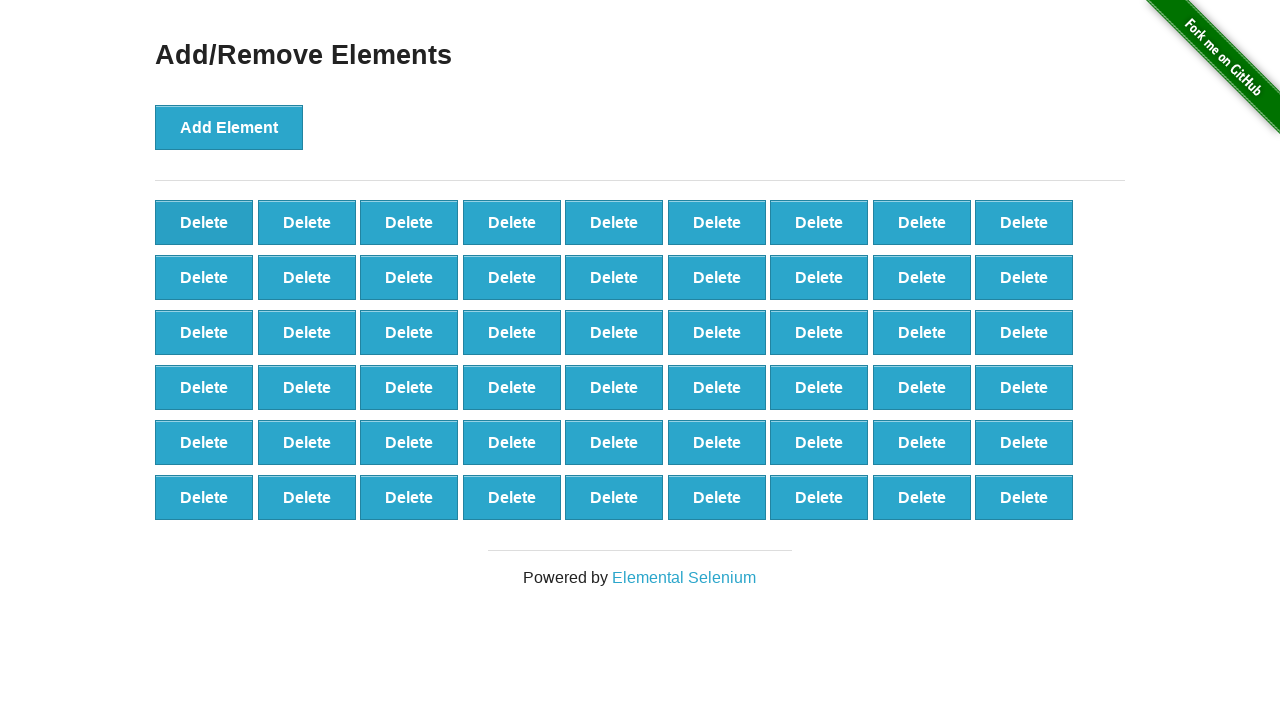

Clicked delete button (iteration 47/90) at (204, 222) on xpath=//button[@onclick='deleteElement()'] >> nth=0
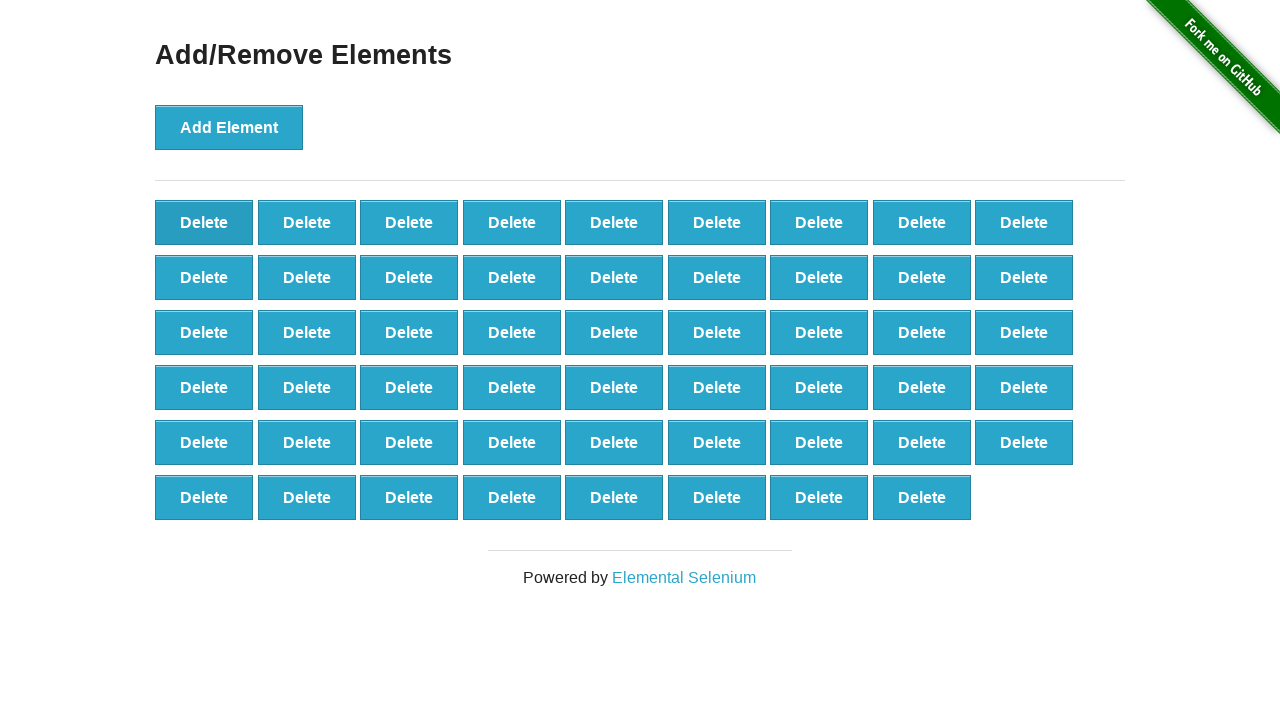

Clicked delete button (iteration 48/90) at (204, 222) on xpath=//button[@onclick='deleteElement()'] >> nth=0
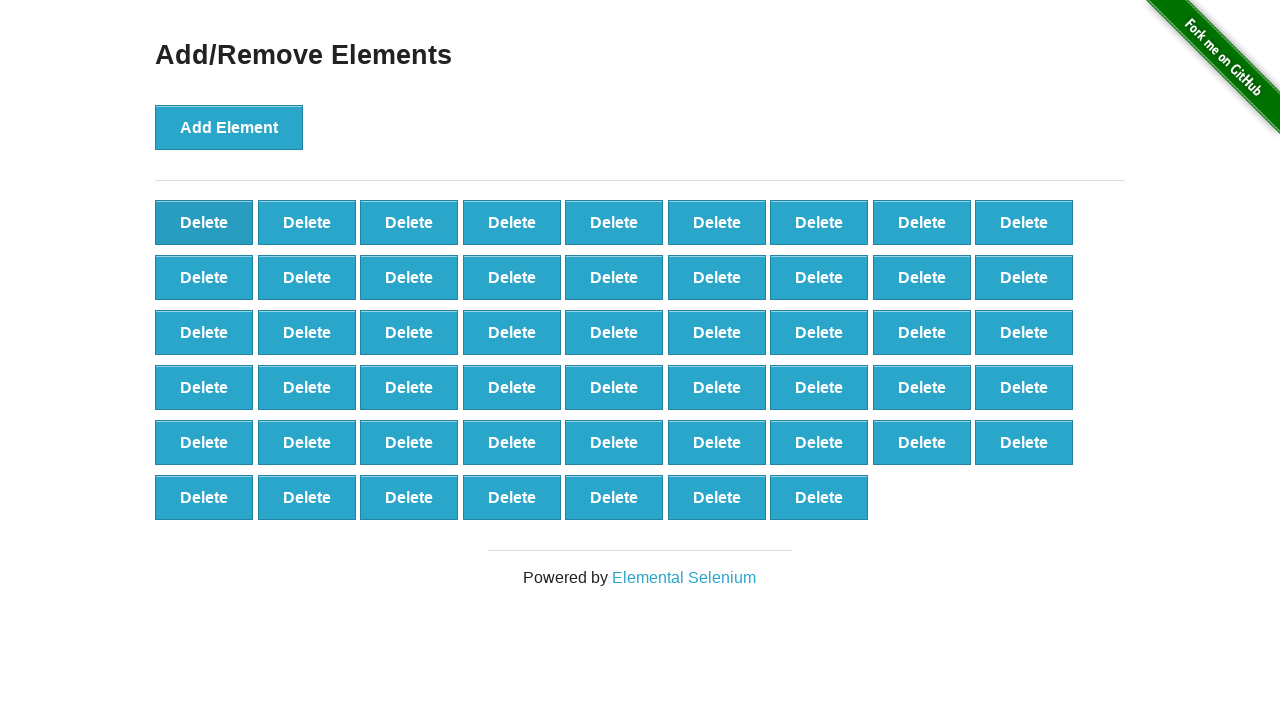

Clicked delete button (iteration 49/90) at (204, 222) on xpath=//button[@onclick='deleteElement()'] >> nth=0
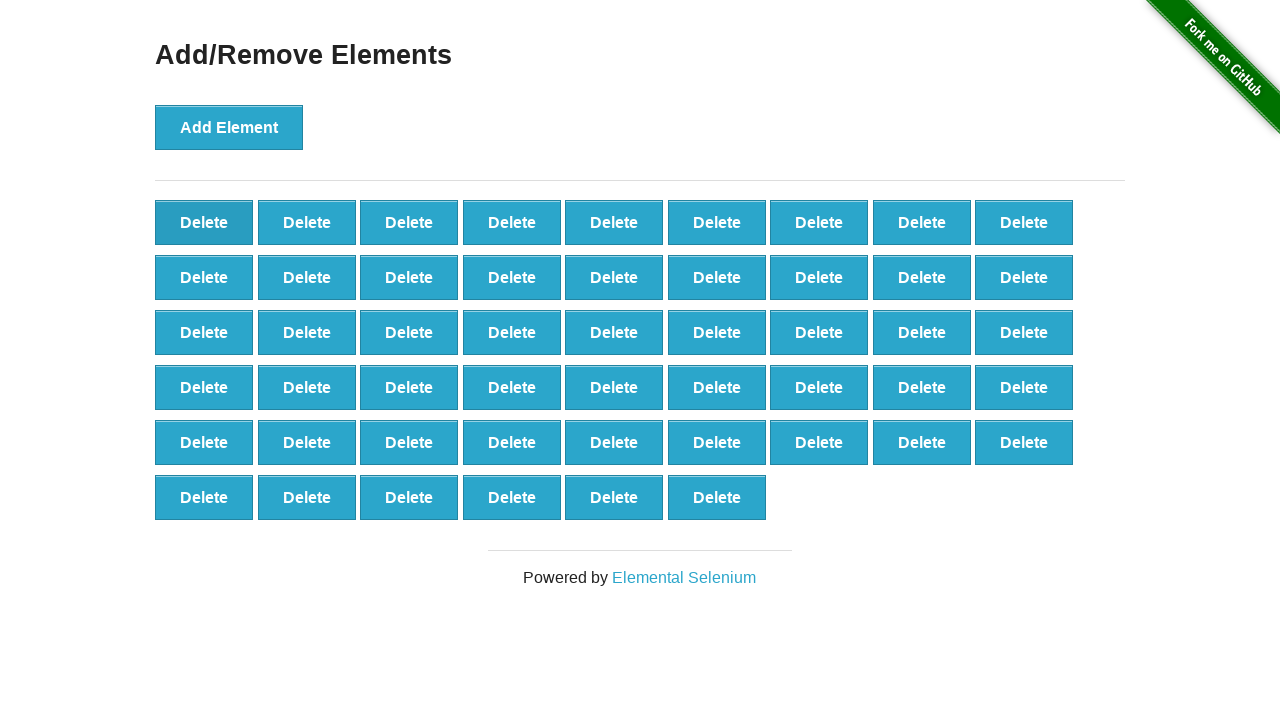

Clicked delete button (iteration 50/90) at (204, 222) on xpath=//button[@onclick='deleteElement()'] >> nth=0
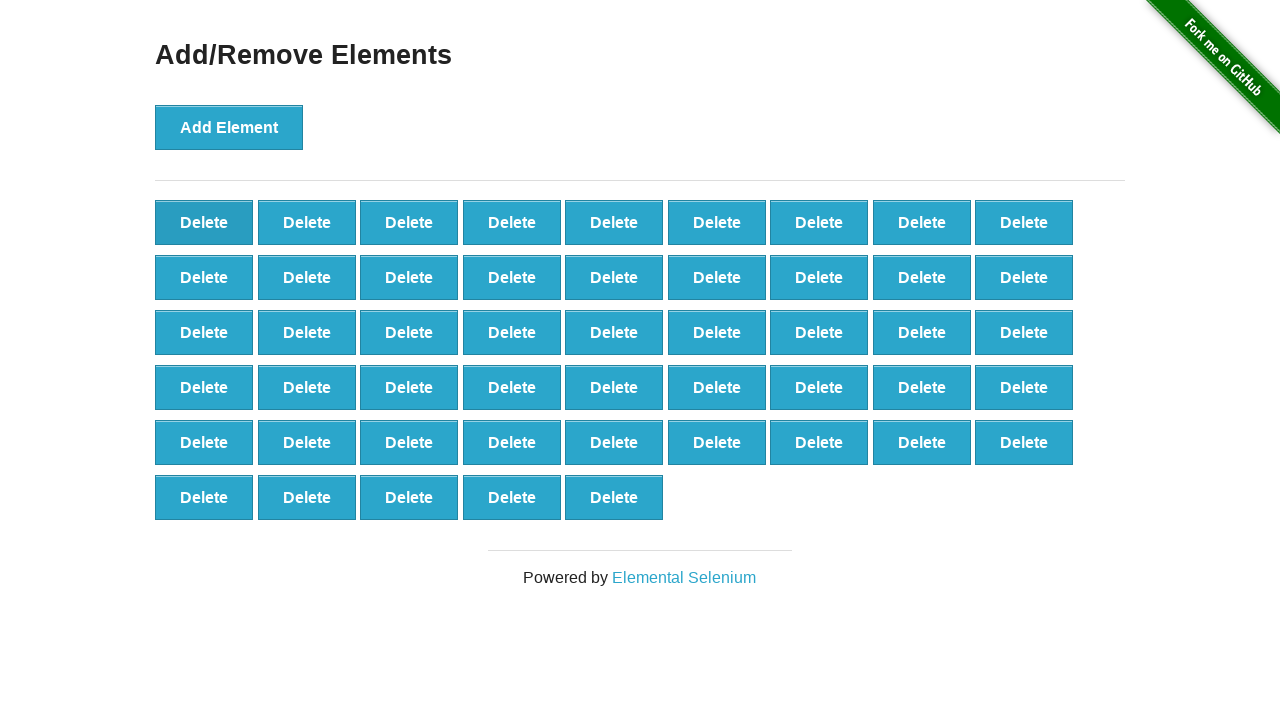

Clicked delete button (iteration 51/90) at (204, 222) on xpath=//button[@onclick='deleteElement()'] >> nth=0
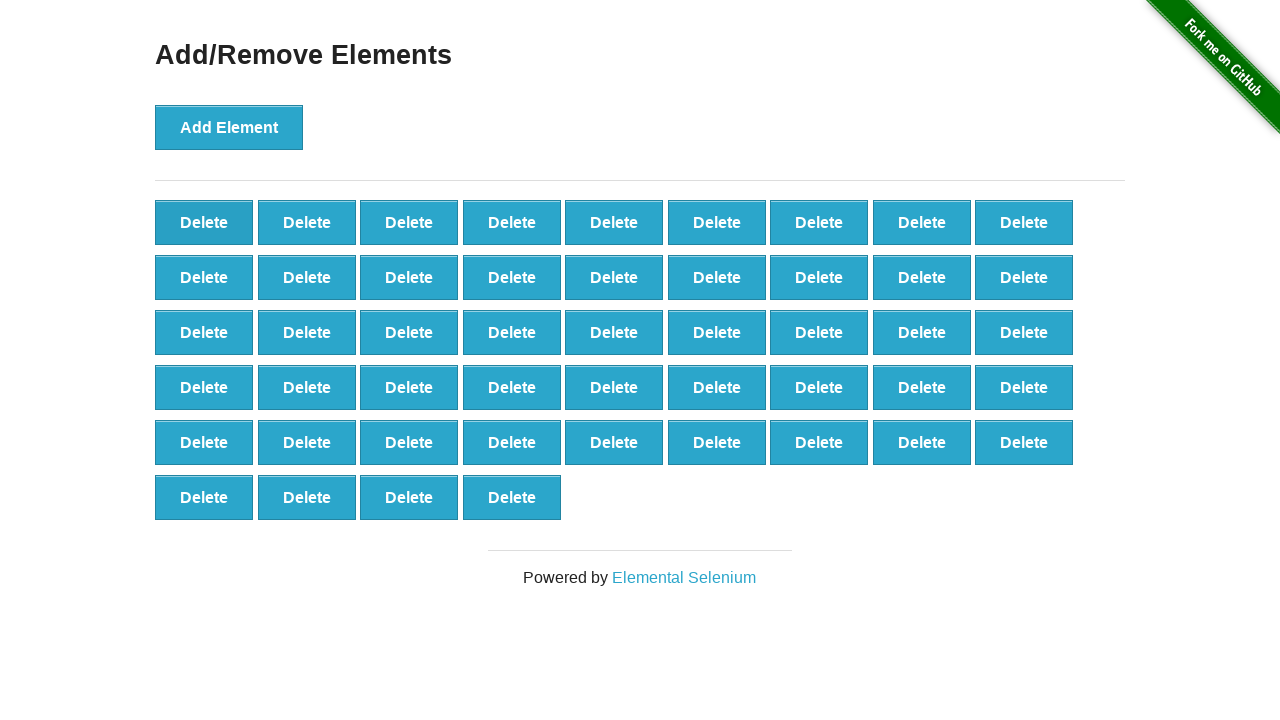

Clicked delete button (iteration 52/90) at (204, 222) on xpath=//button[@onclick='deleteElement()'] >> nth=0
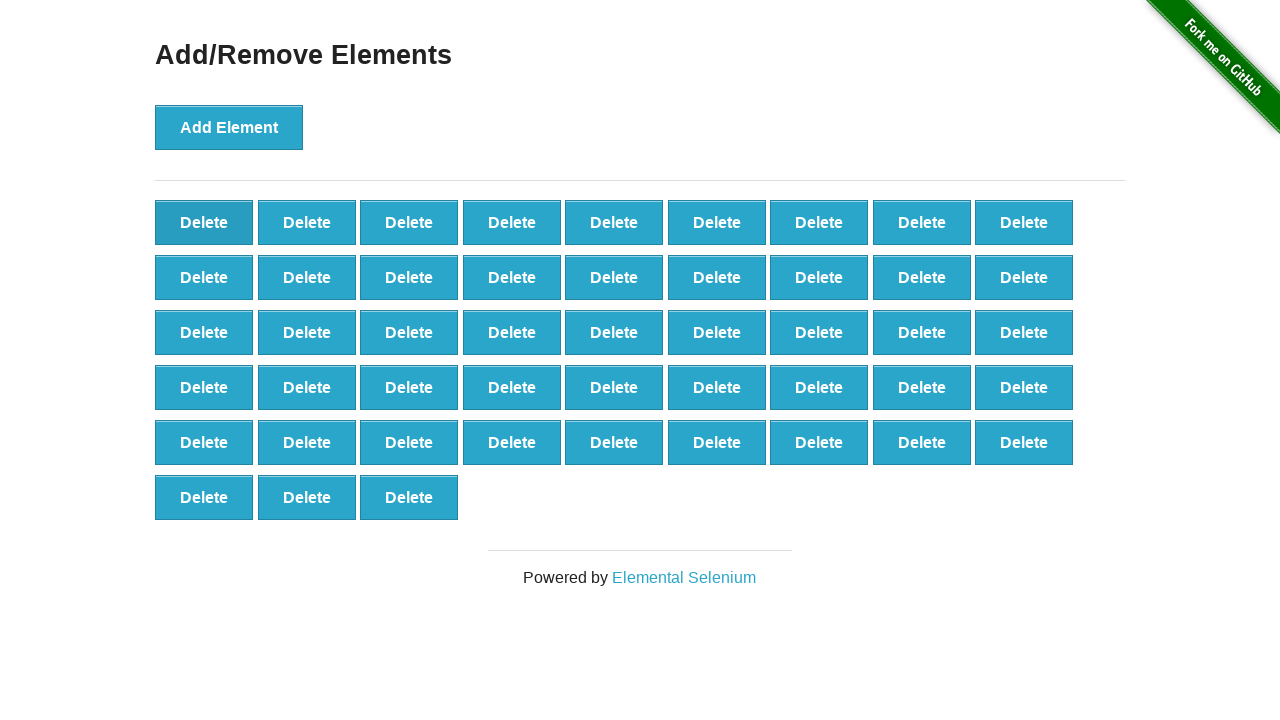

Clicked delete button (iteration 53/90) at (204, 222) on xpath=//button[@onclick='deleteElement()'] >> nth=0
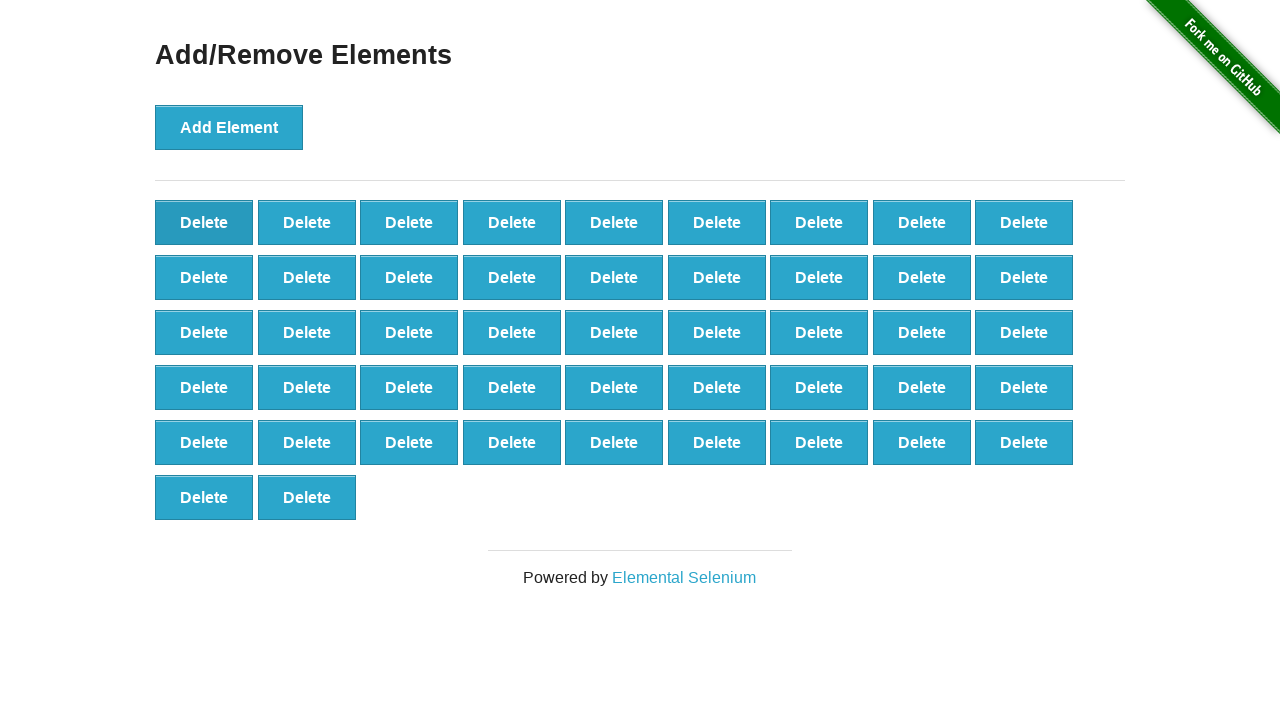

Clicked delete button (iteration 54/90) at (204, 222) on xpath=//button[@onclick='deleteElement()'] >> nth=0
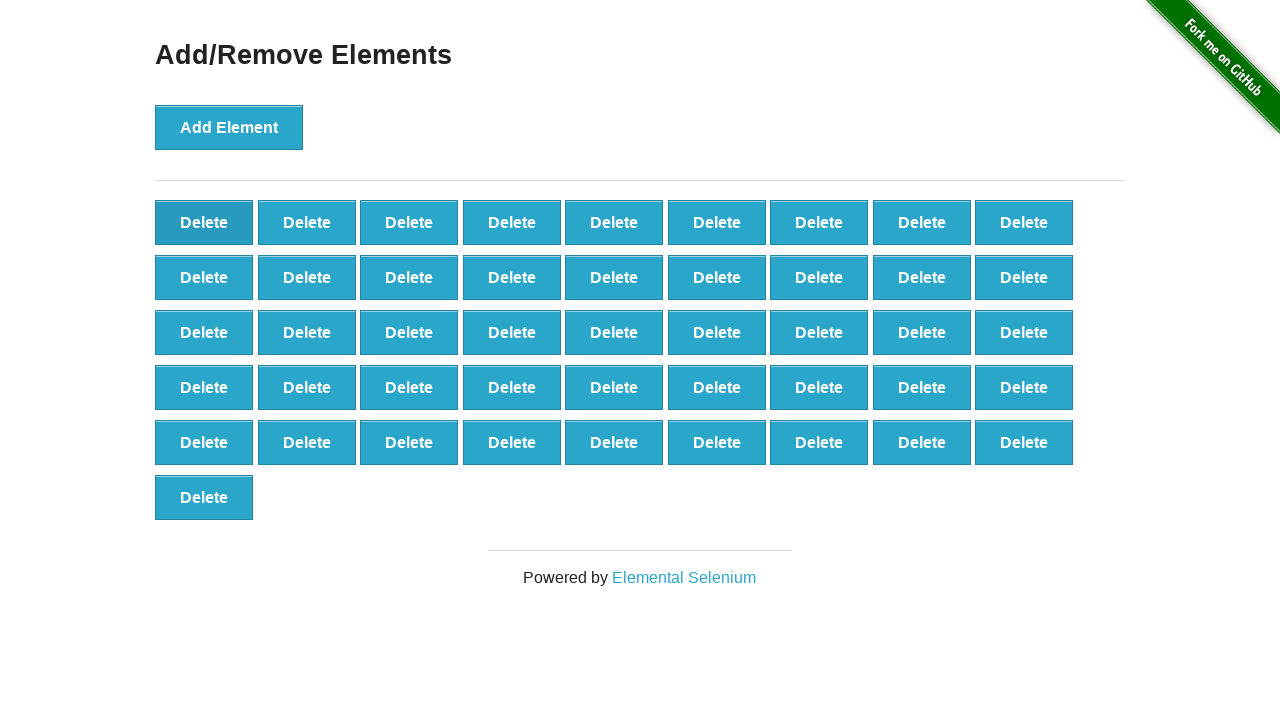

Clicked delete button (iteration 55/90) at (204, 222) on xpath=//button[@onclick='deleteElement()'] >> nth=0
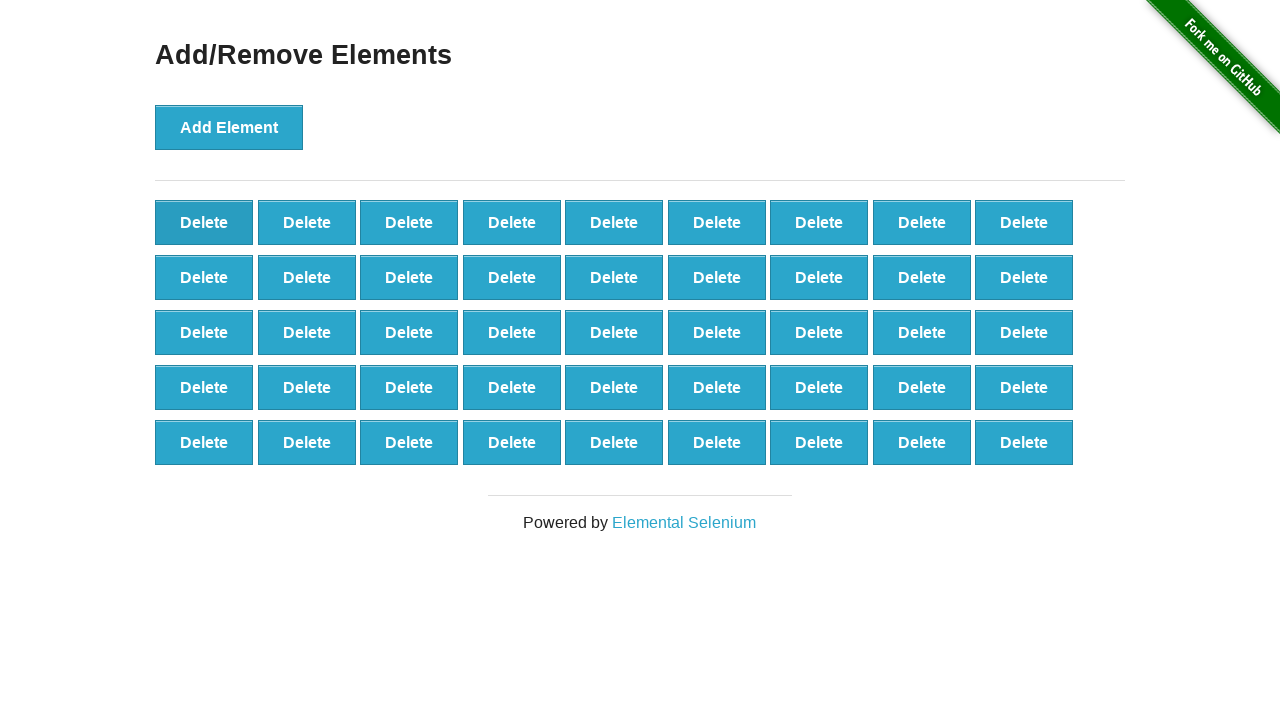

Clicked delete button (iteration 56/90) at (204, 222) on xpath=//button[@onclick='deleteElement()'] >> nth=0
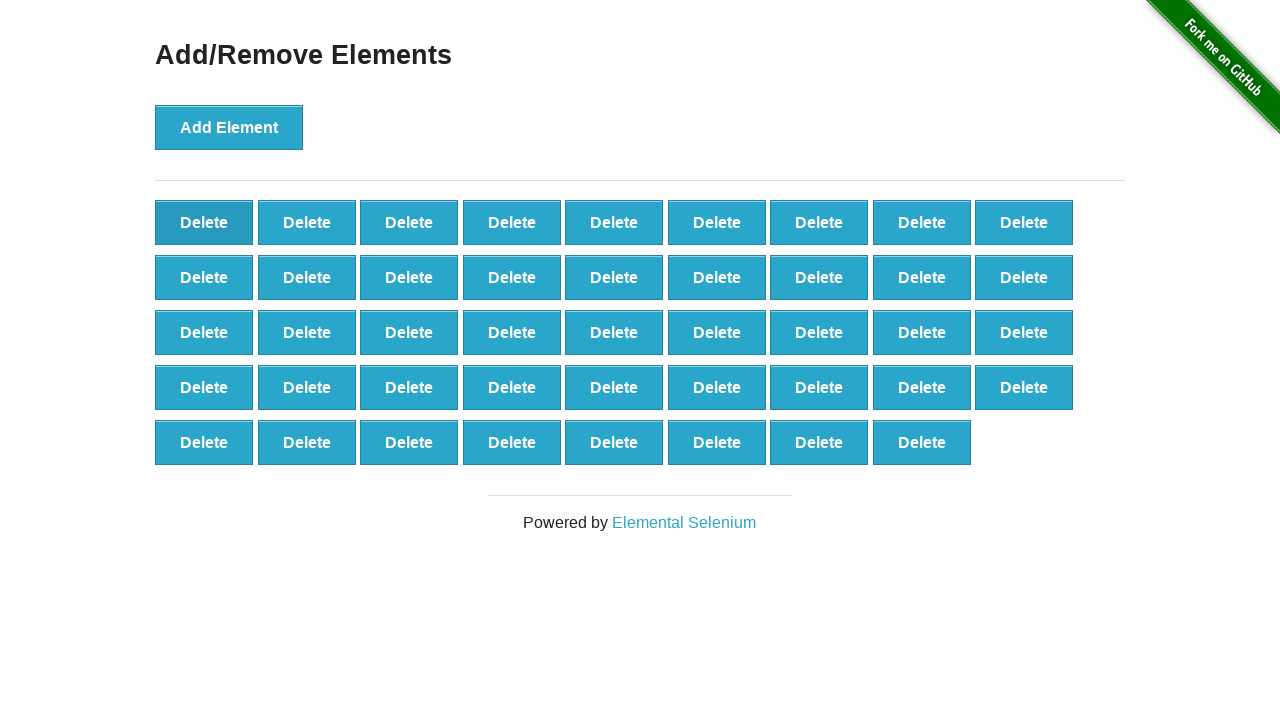

Clicked delete button (iteration 57/90) at (204, 222) on xpath=//button[@onclick='deleteElement()'] >> nth=0
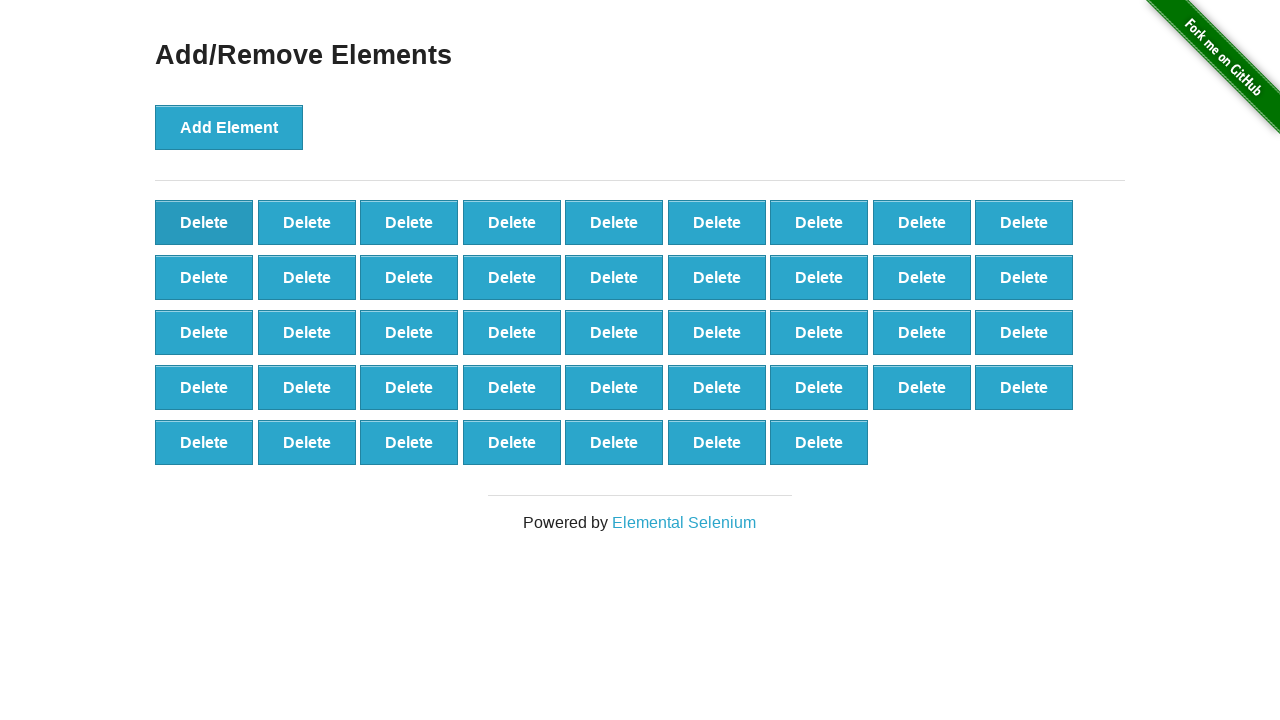

Clicked delete button (iteration 58/90) at (204, 222) on xpath=//button[@onclick='deleteElement()'] >> nth=0
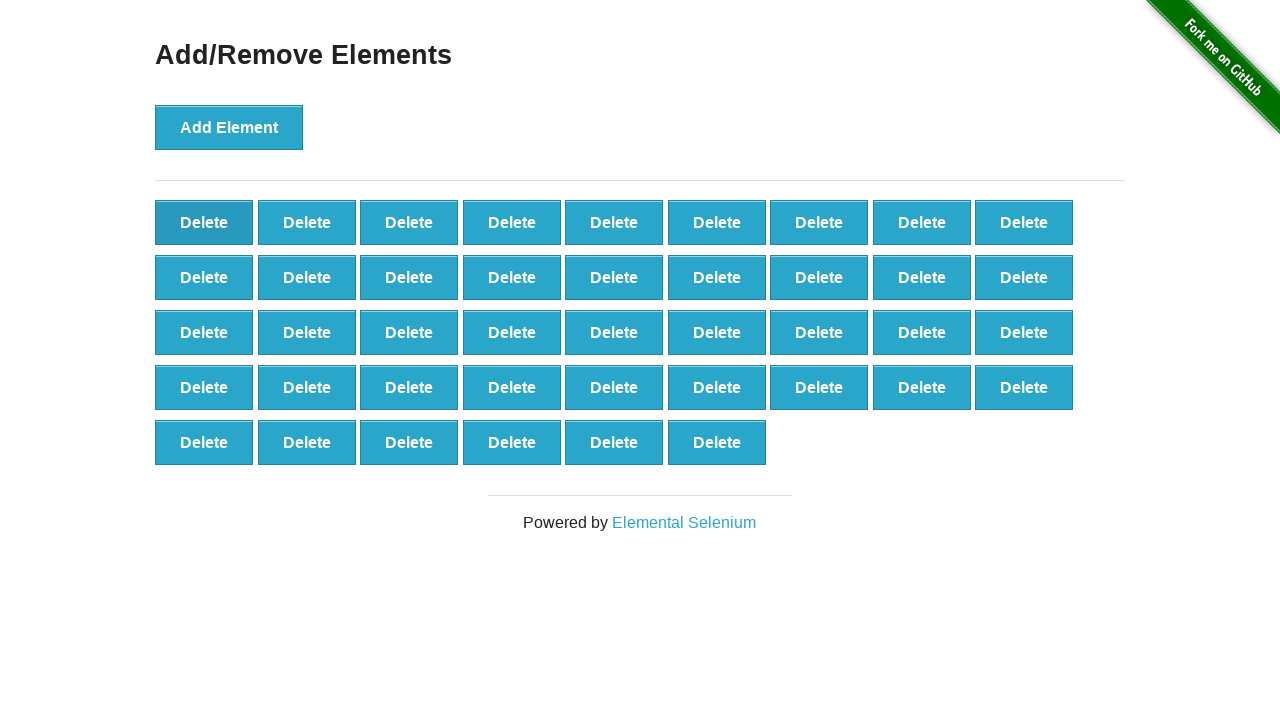

Clicked delete button (iteration 59/90) at (204, 222) on xpath=//button[@onclick='deleteElement()'] >> nth=0
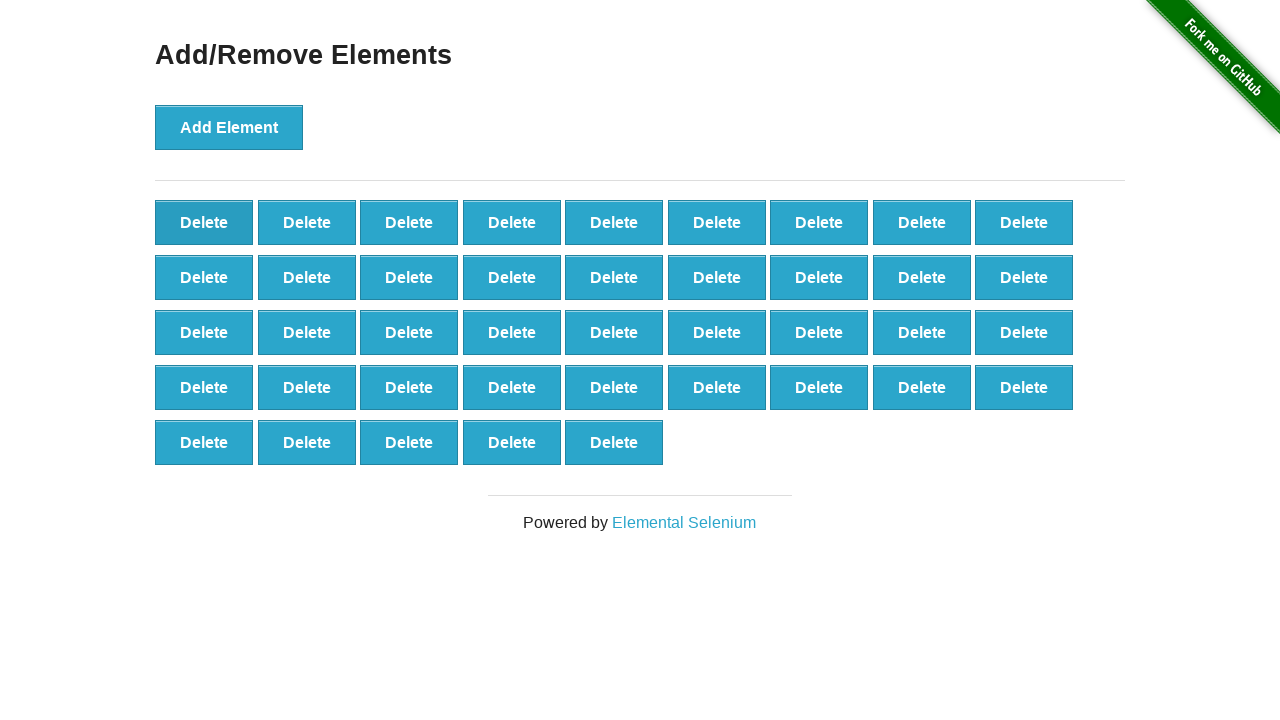

Clicked delete button (iteration 60/90) at (204, 222) on xpath=//button[@onclick='deleteElement()'] >> nth=0
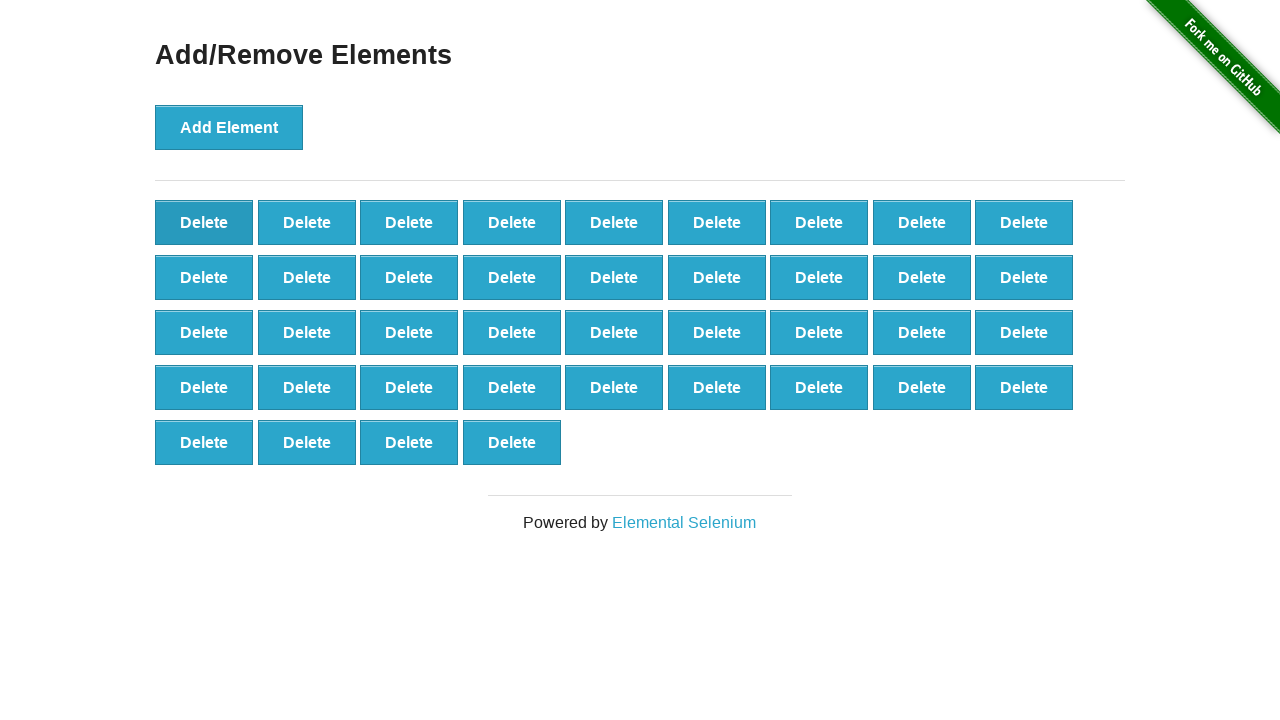

Clicked delete button (iteration 61/90) at (204, 222) on xpath=//button[@onclick='deleteElement()'] >> nth=0
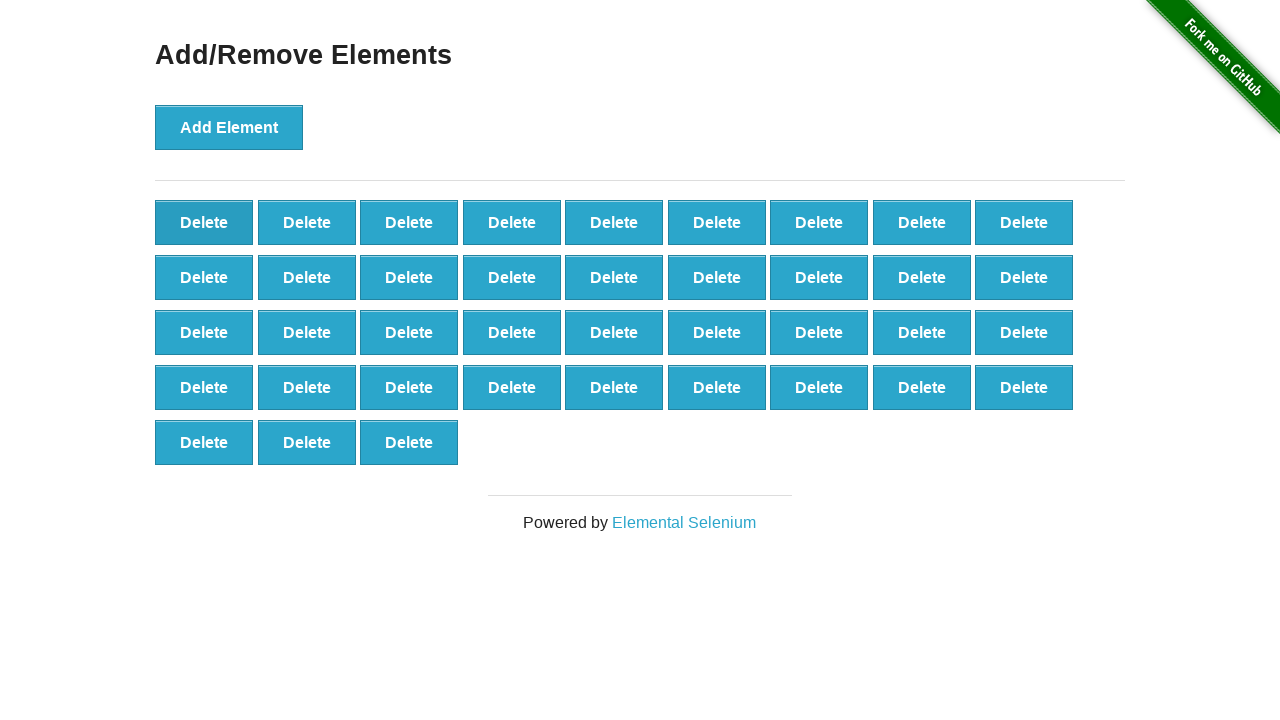

Clicked delete button (iteration 62/90) at (204, 222) on xpath=//button[@onclick='deleteElement()'] >> nth=0
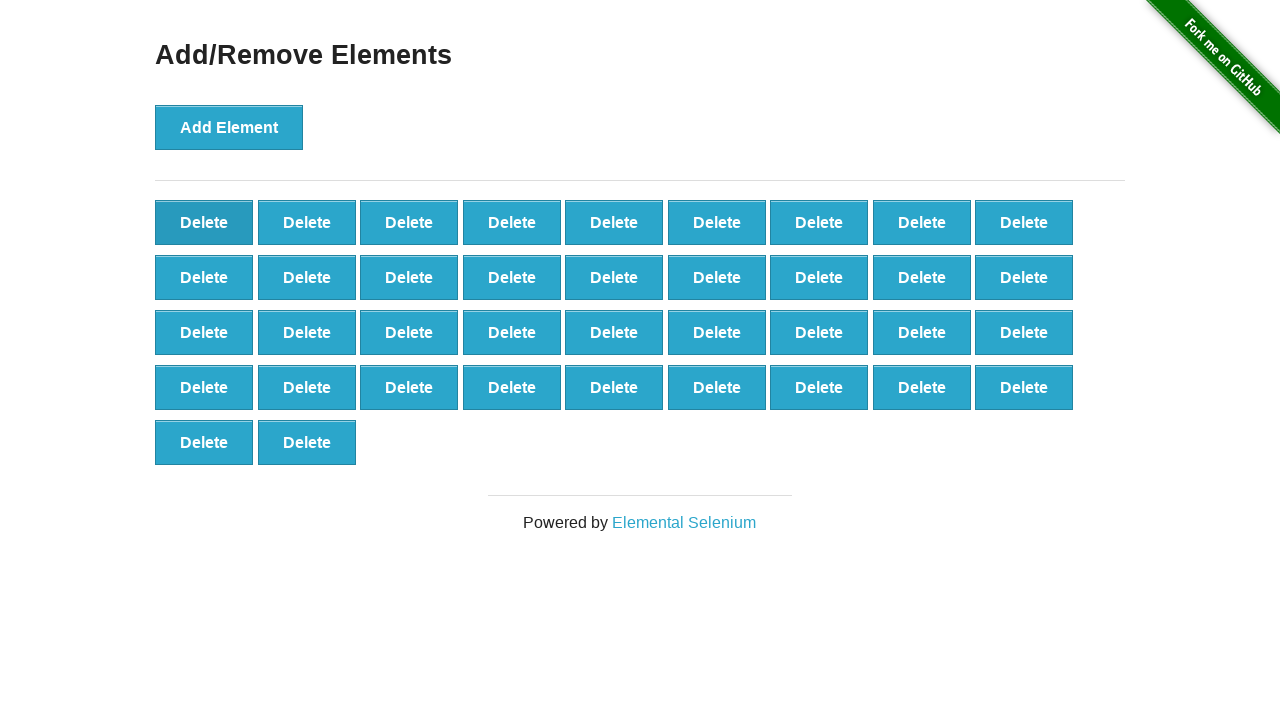

Clicked delete button (iteration 63/90) at (204, 222) on xpath=//button[@onclick='deleteElement()'] >> nth=0
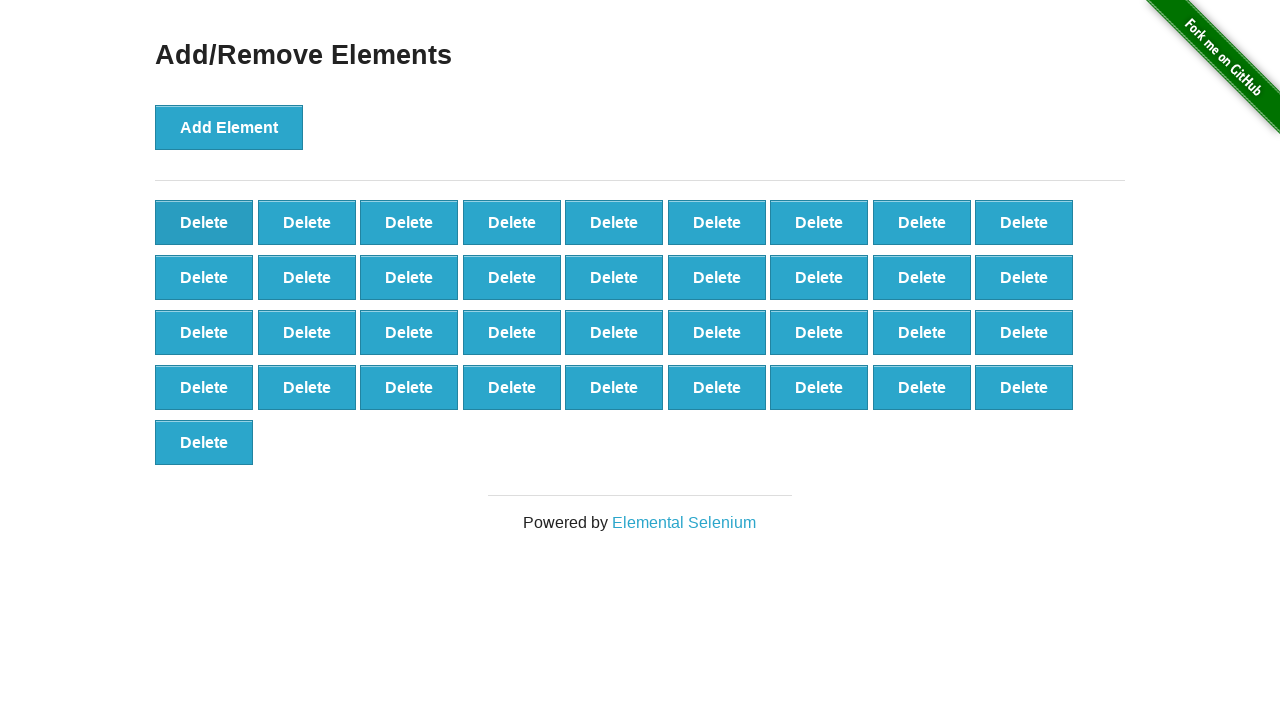

Clicked delete button (iteration 64/90) at (204, 222) on xpath=//button[@onclick='deleteElement()'] >> nth=0
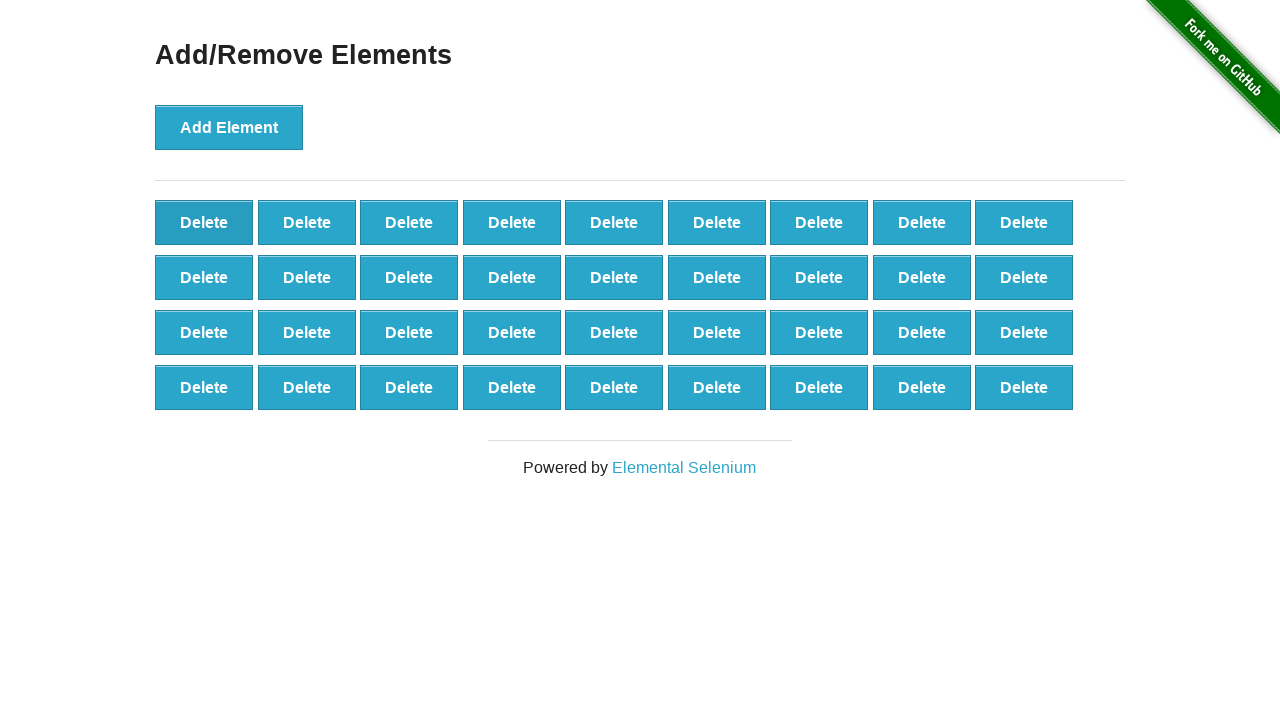

Clicked delete button (iteration 65/90) at (204, 222) on xpath=//button[@onclick='deleteElement()'] >> nth=0
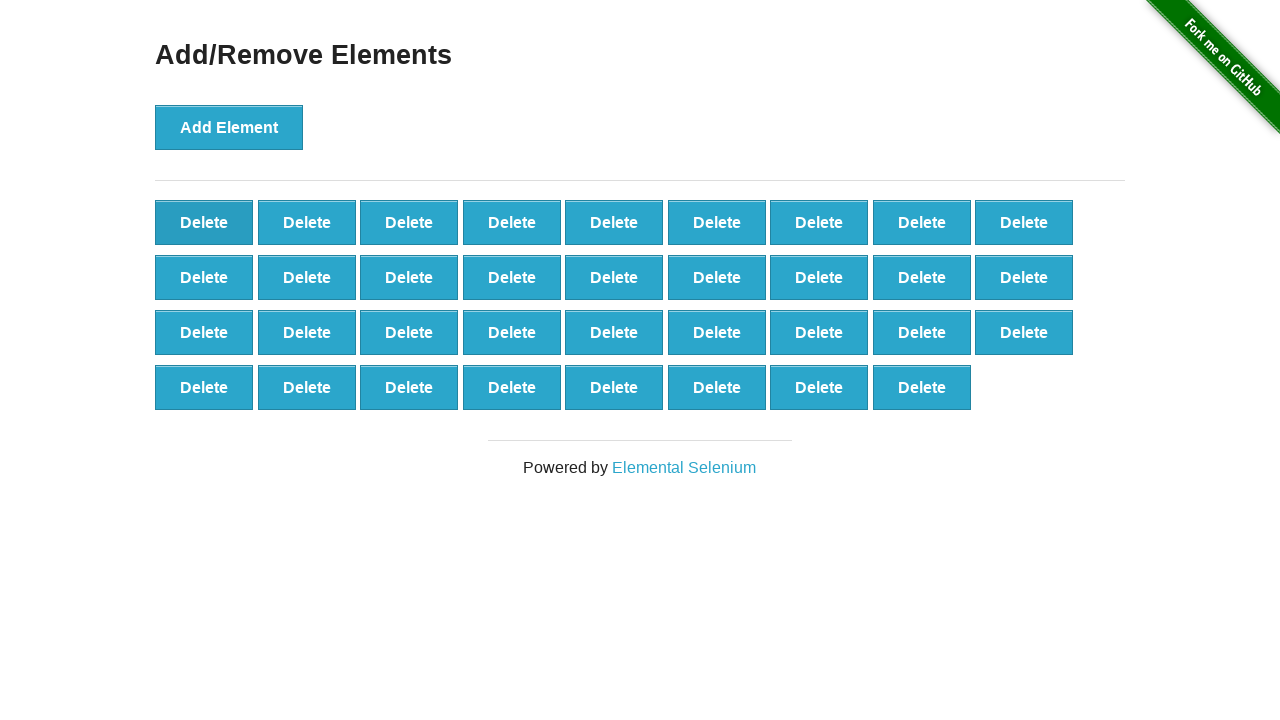

Clicked delete button (iteration 66/90) at (204, 222) on xpath=//button[@onclick='deleteElement()'] >> nth=0
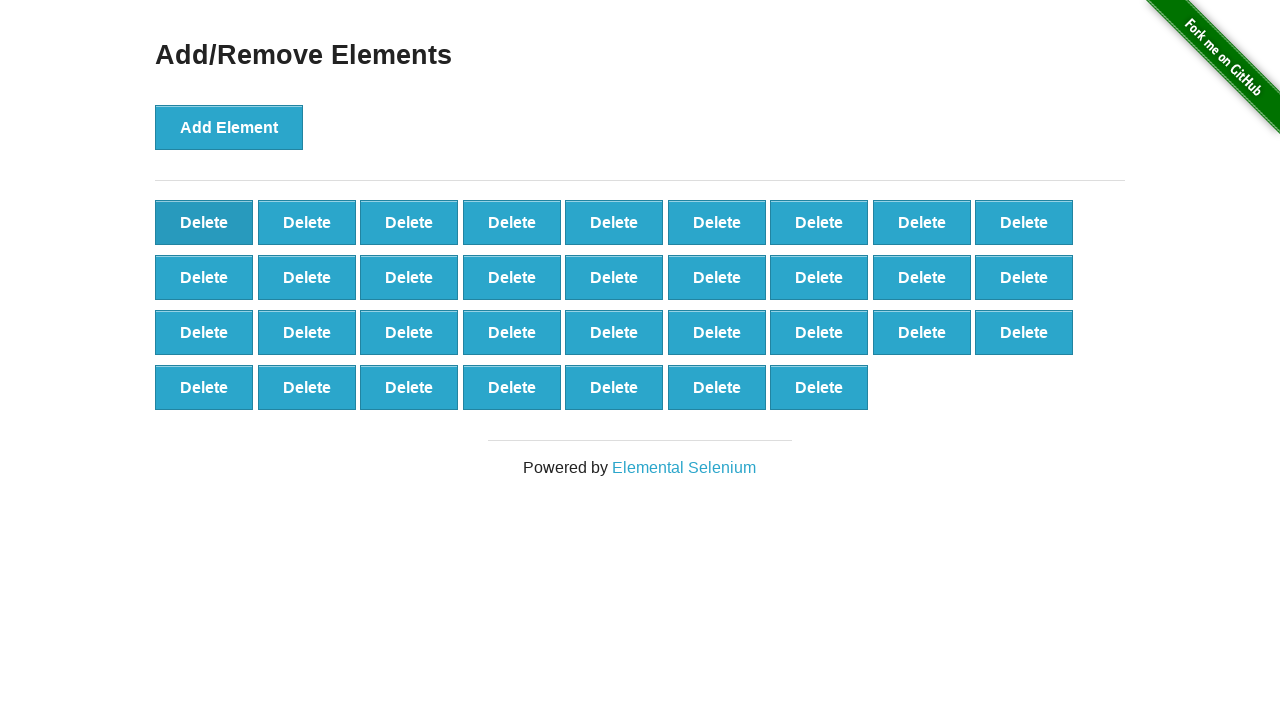

Clicked delete button (iteration 67/90) at (204, 222) on xpath=//button[@onclick='deleteElement()'] >> nth=0
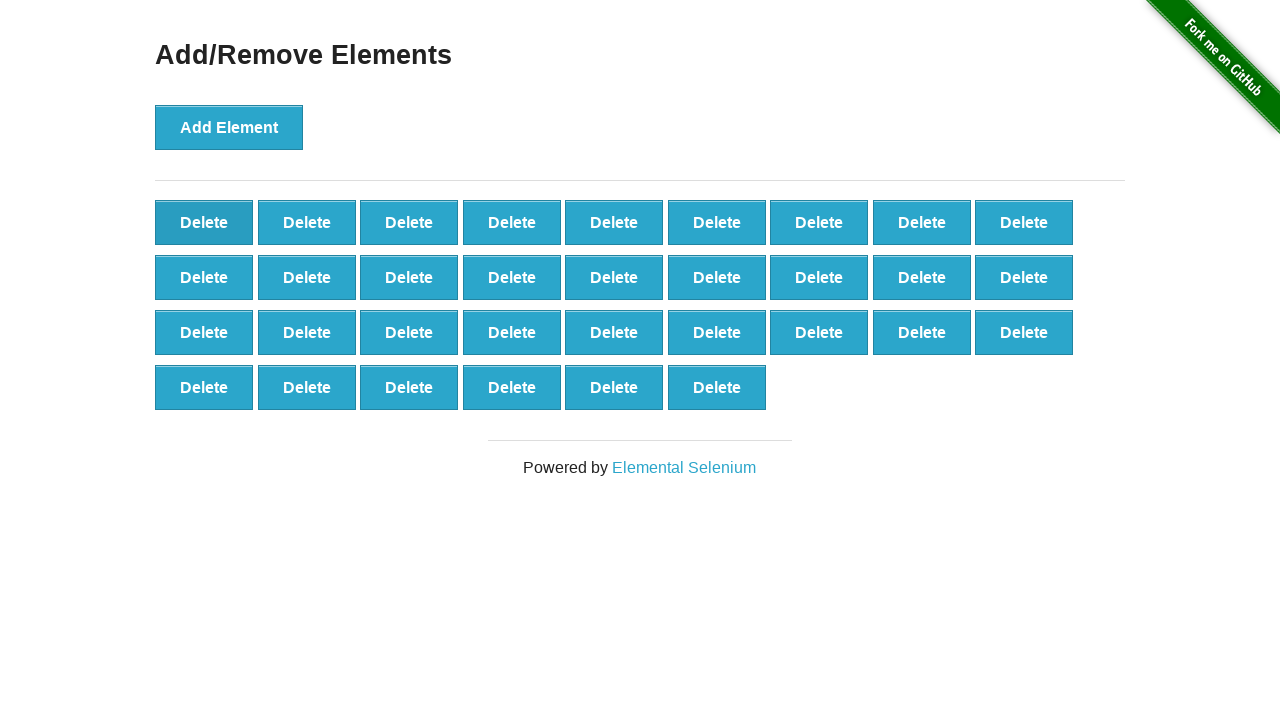

Clicked delete button (iteration 68/90) at (204, 222) on xpath=//button[@onclick='deleteElement()'] >> nth=0
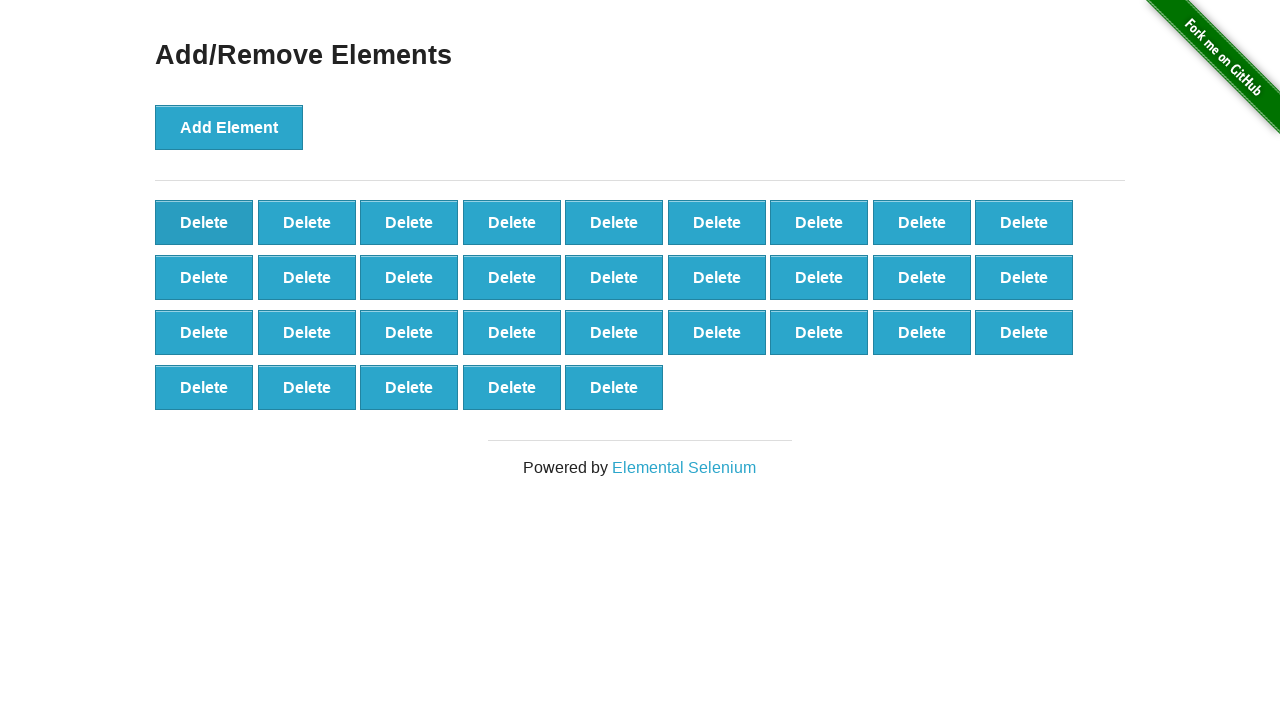

Clicked delete button (iteration 69/90) at (204, 222) on xpath=//button[@onclick='deleteElement()'] >> nth=0
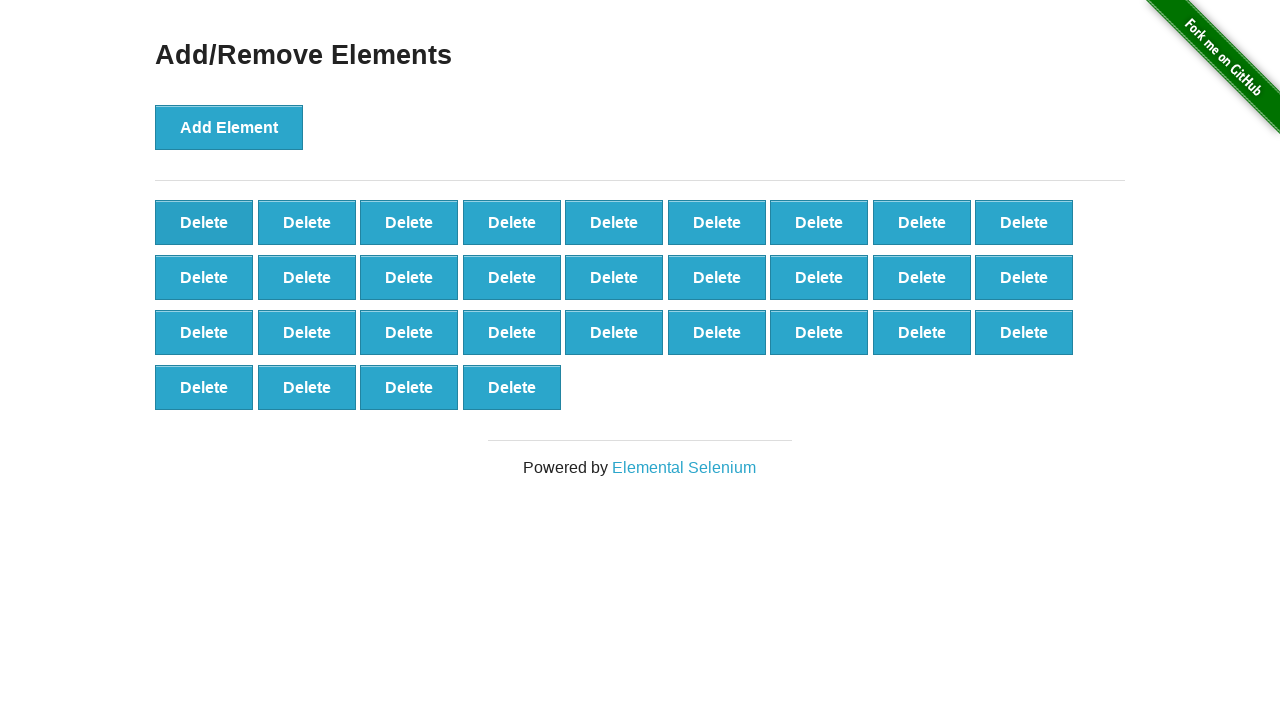

Clicked delete button (iteration 70/90) at (204, 222) on xpath=//button[@onclick='deleteElement()'] >> nth=0
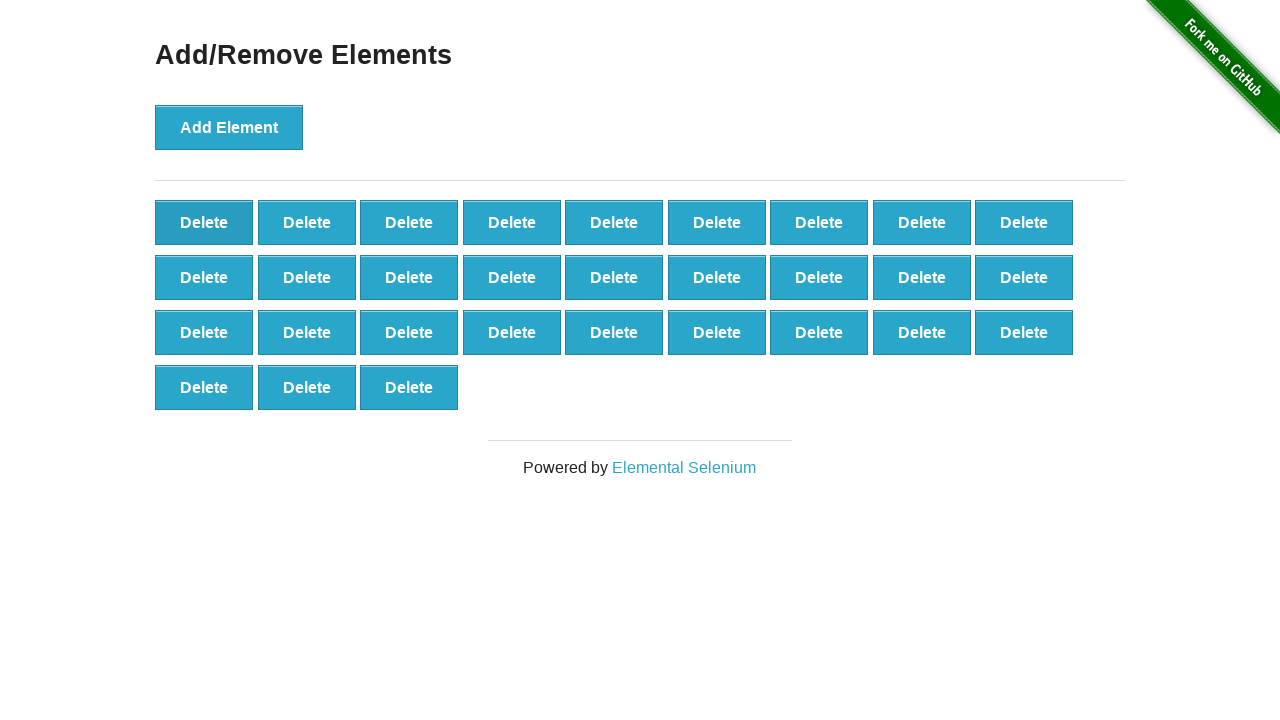

Clicked delete button (iteration 71/90) at (204, 222) on xpath=//button[@onclick='deleteElement()'] >> nth=0
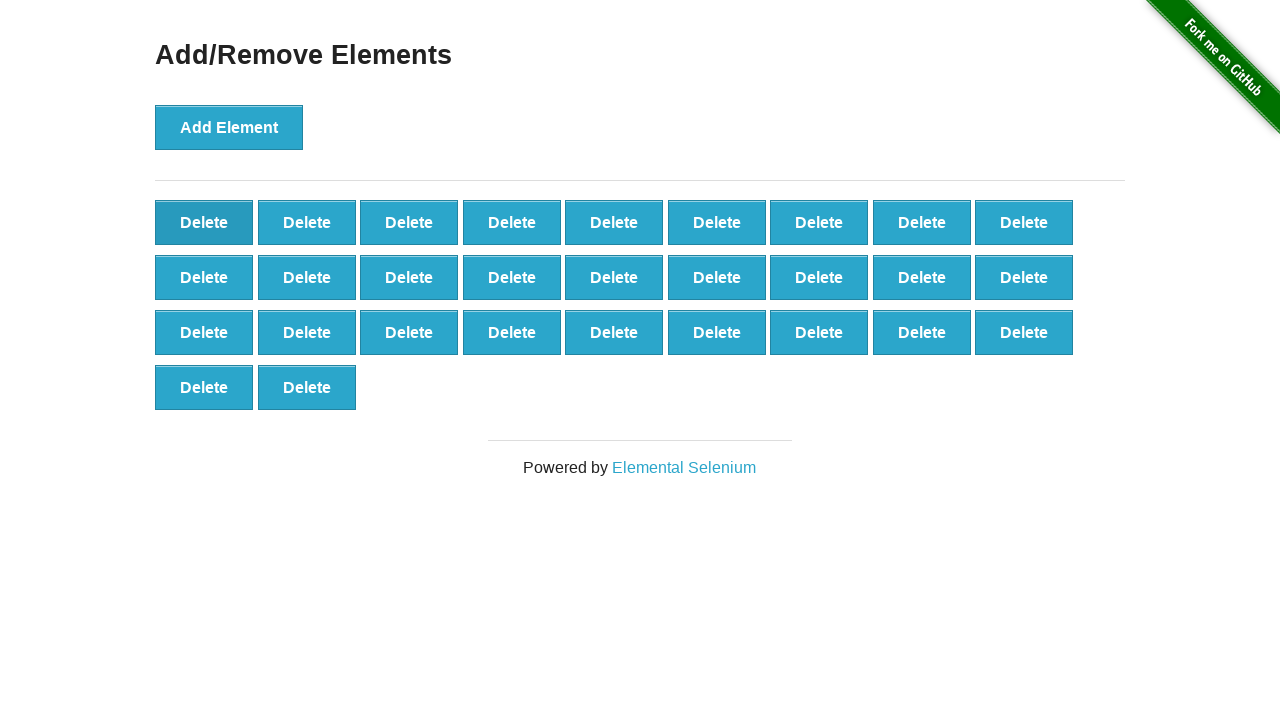

Clicked delete button (iteration 72/90) at (204, 222) on xpath=//button[@onclick='deleteElement()'] >> nth=0
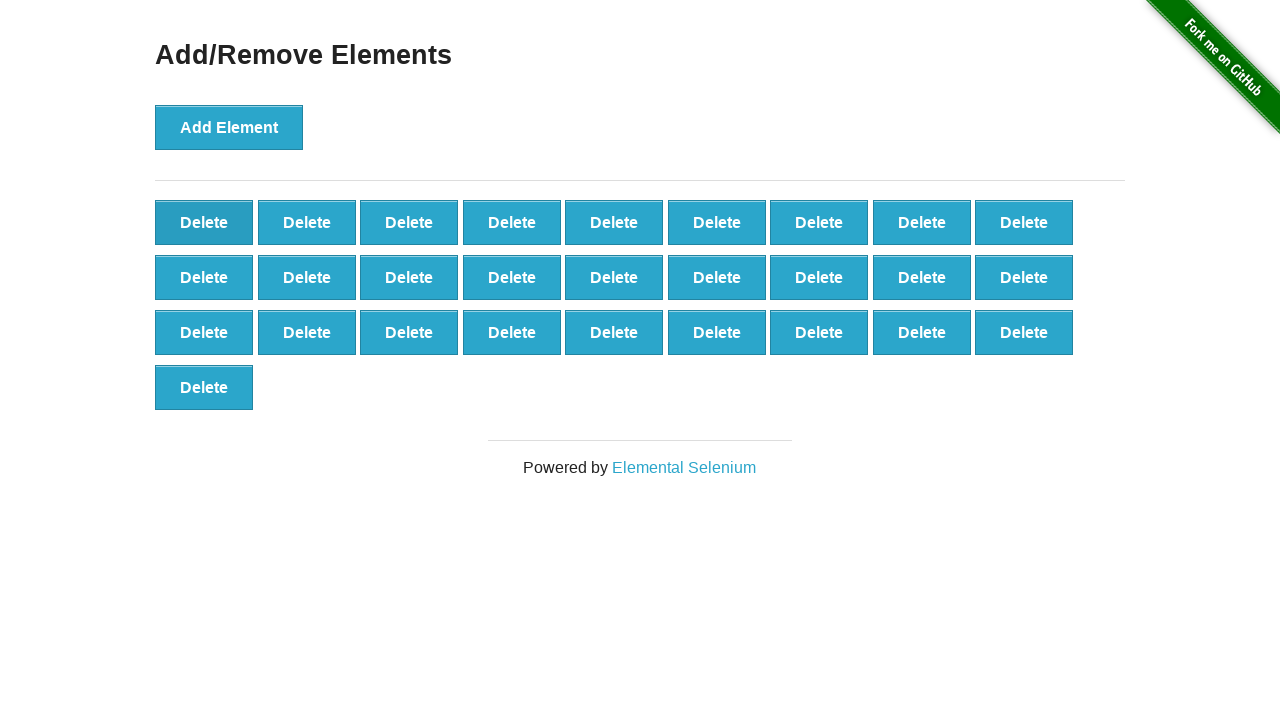

Clicked delete button (iteration 73/90) at (204, 222) on xpath=//button[@onclick='deleteElement()'] >> nth=0
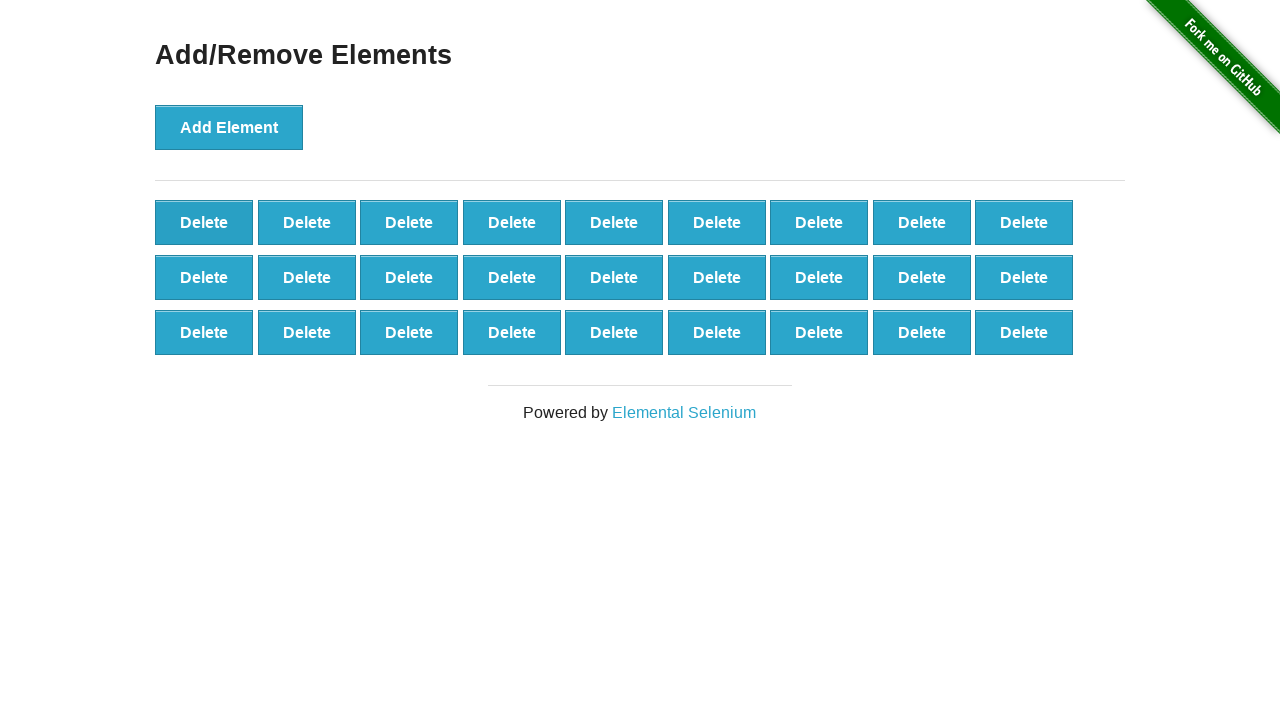

Clicked delete button (iteration 74/90) at (204, 222) on xpath=//button[@onclick='deleteElement()'] >> nth=0
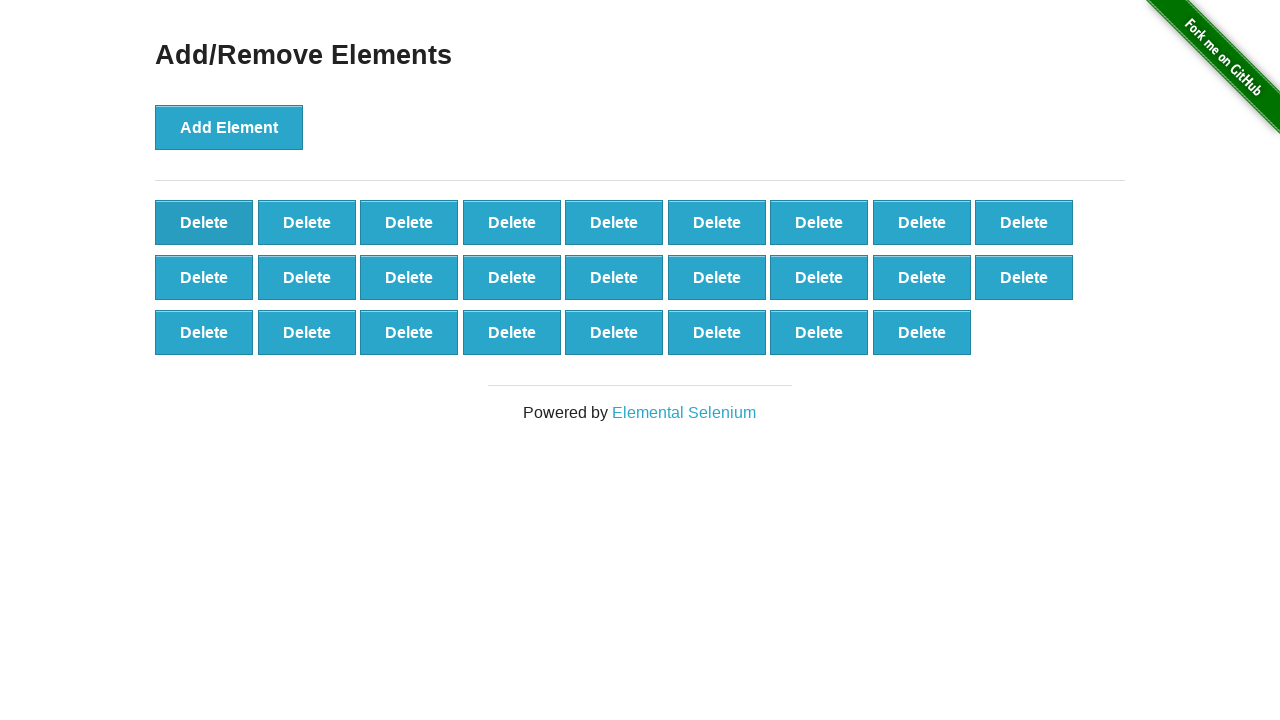

Clicked delete button (iteration 75/90) at (204, 222) on xpath=//button[@onclick='deleteElement()'] >> nth=0
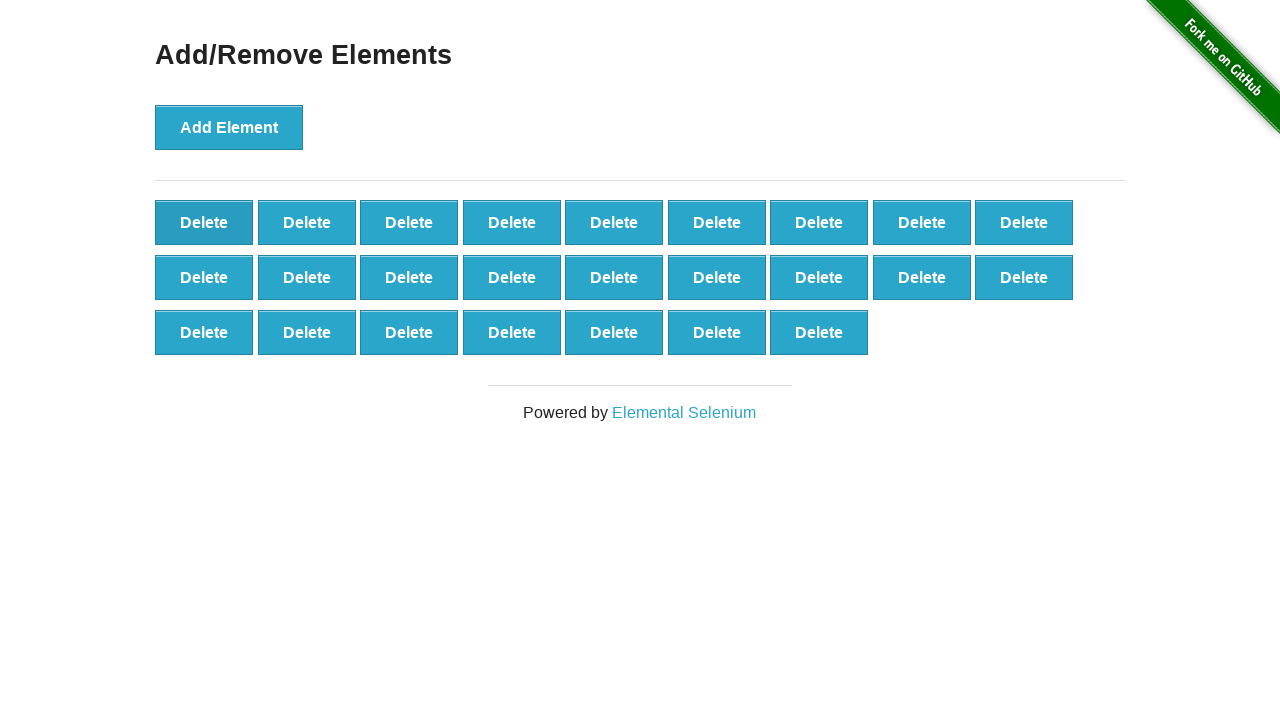

Clicked delete button (iteration 76/90) at (204, 222) on xpath=//button[@onclick='deleteElement()'] >> nth=0
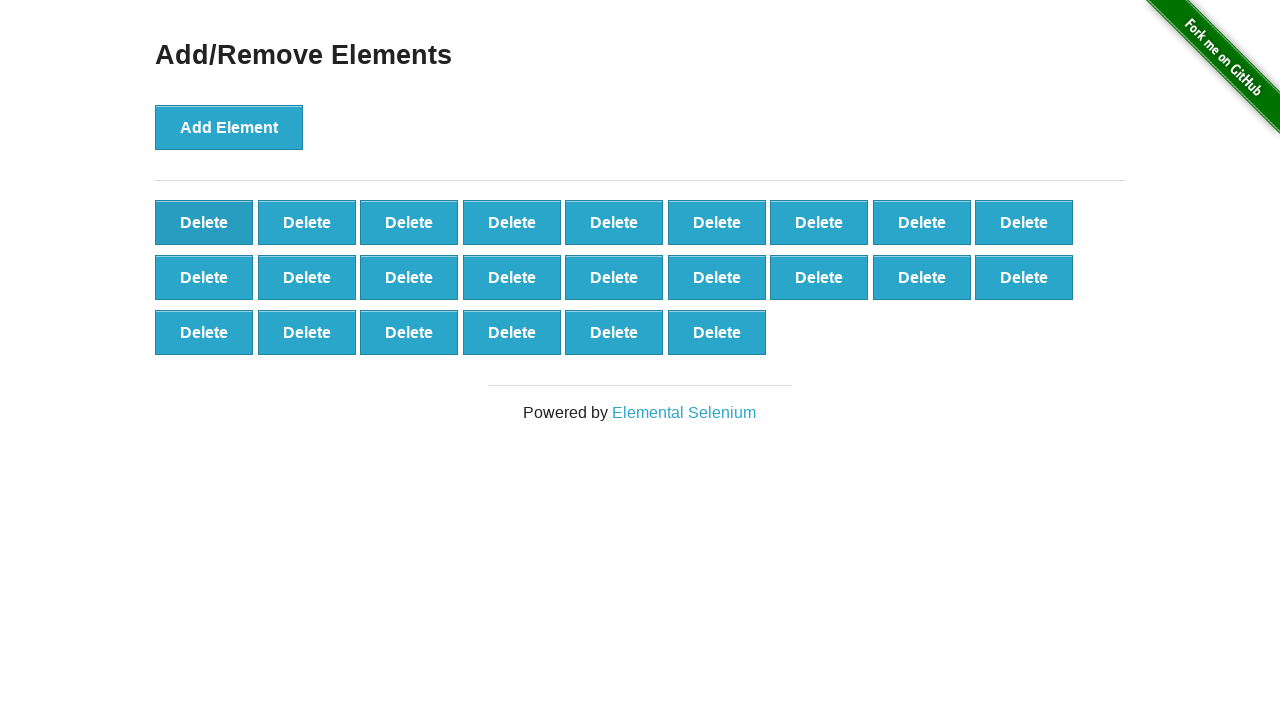

Clicked delete button (iteration 77/90) at (204, 222) on xpath=//button[@onclick='deleteElement()'] >> nth=0
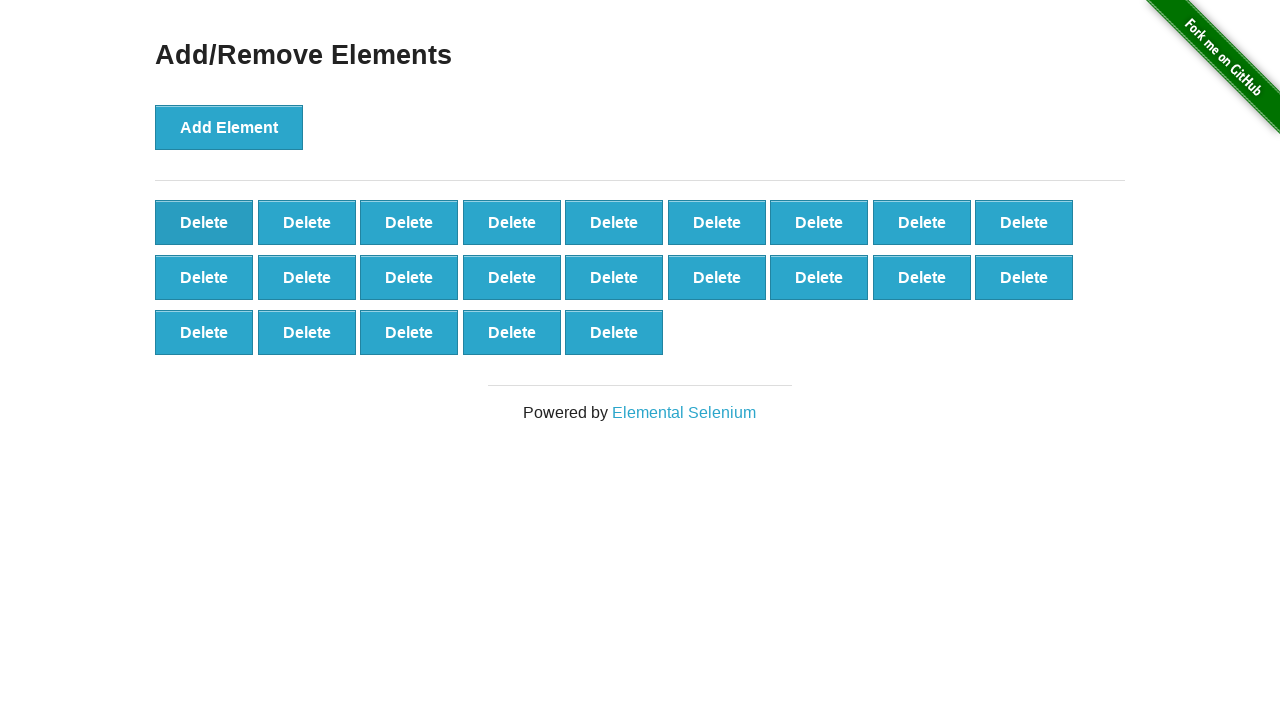

Clicked delete button (iteration 78/90) at (204, 222) on xpath=//button[@onclick='deleteElement()'] >> nth=0
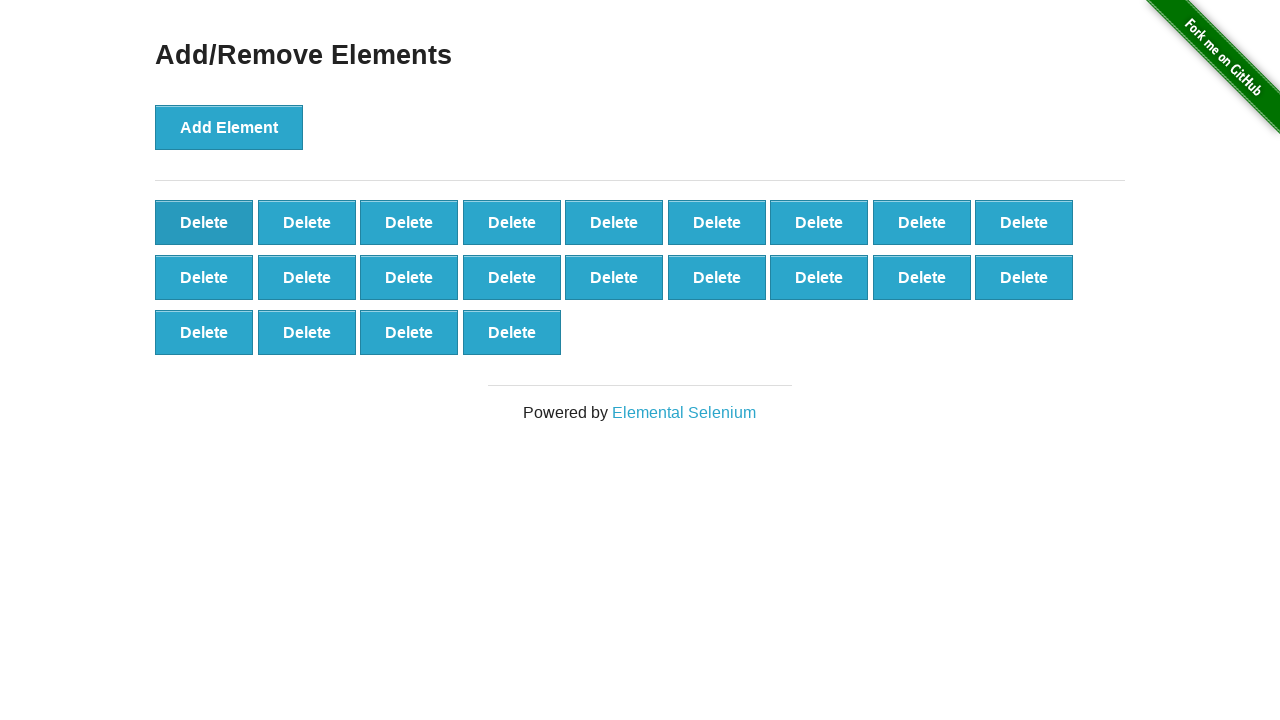

Clicked delete button (iteration 79/90) at (204, 222) on xpath=//button[@onclick='deleteElement()'] >> nth=0
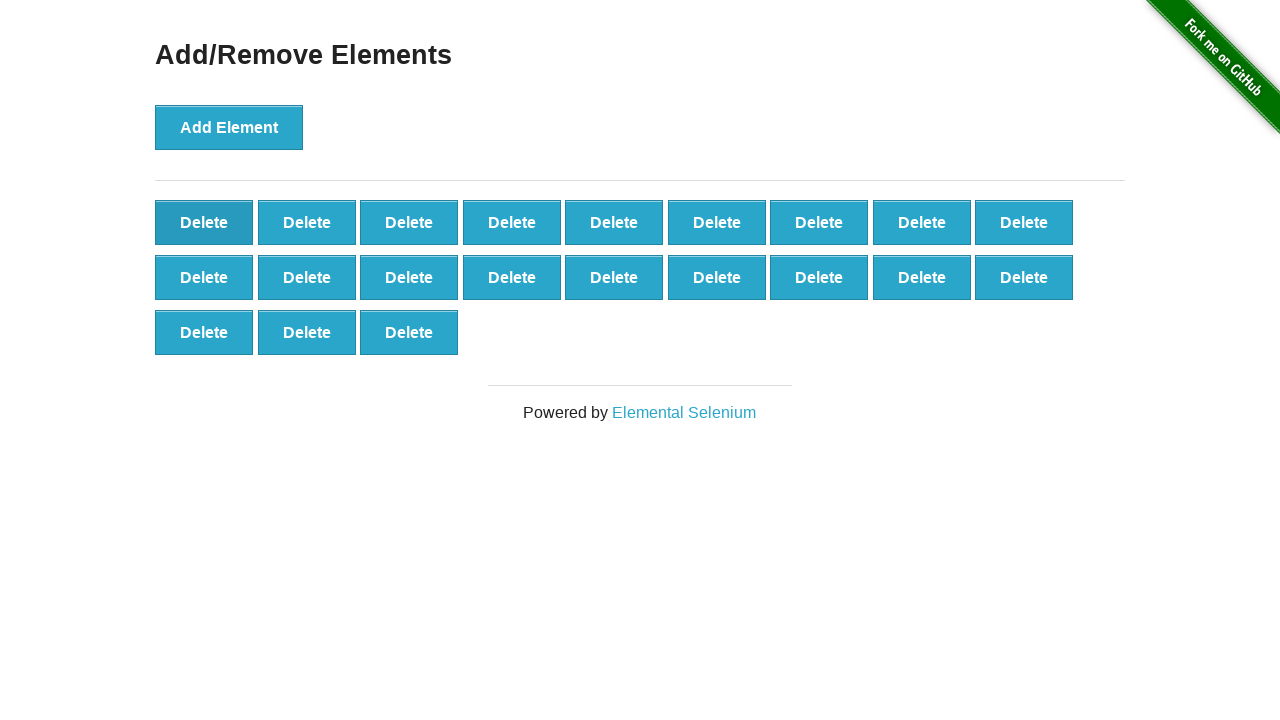

Clicked delete button (iteration 80/90) at (204, 222) on xpath=//button[@onclick='deleteElement()'] >> nth=0
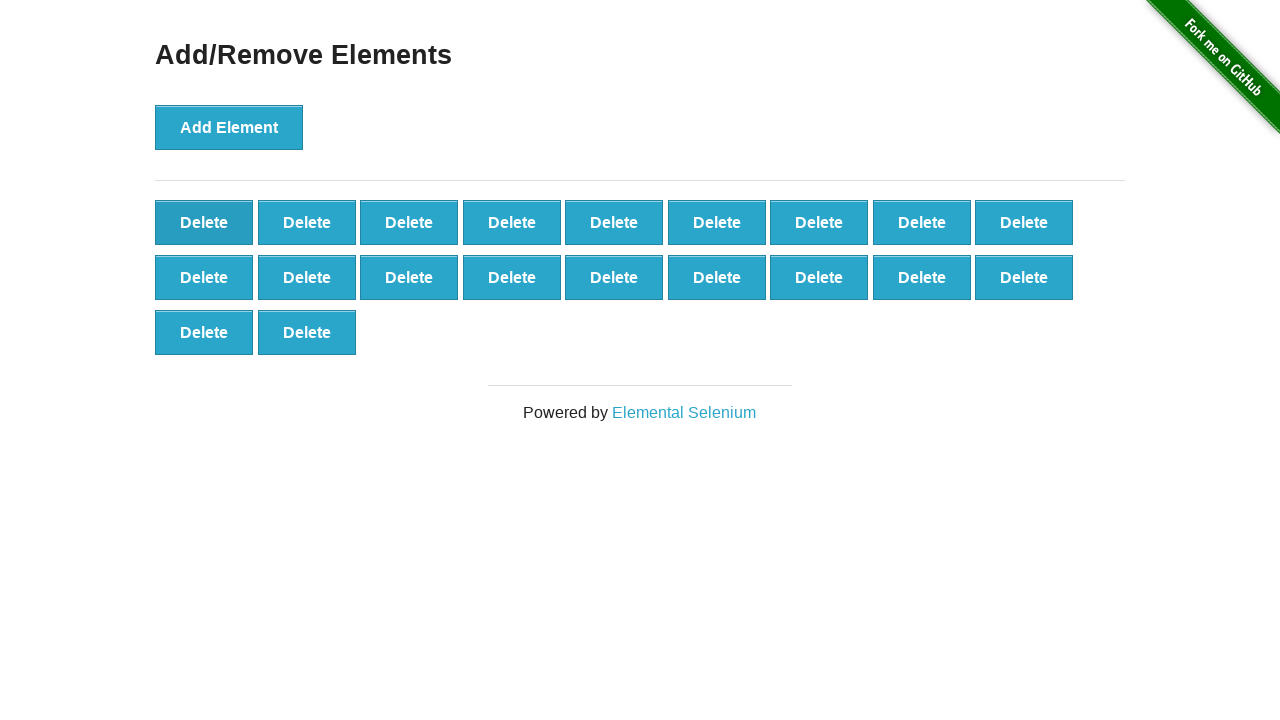

Clicked delete button (iteration 81/90) at (204, 222) on xpath=//button[@onclick='deleteElement()'] >> nth=0
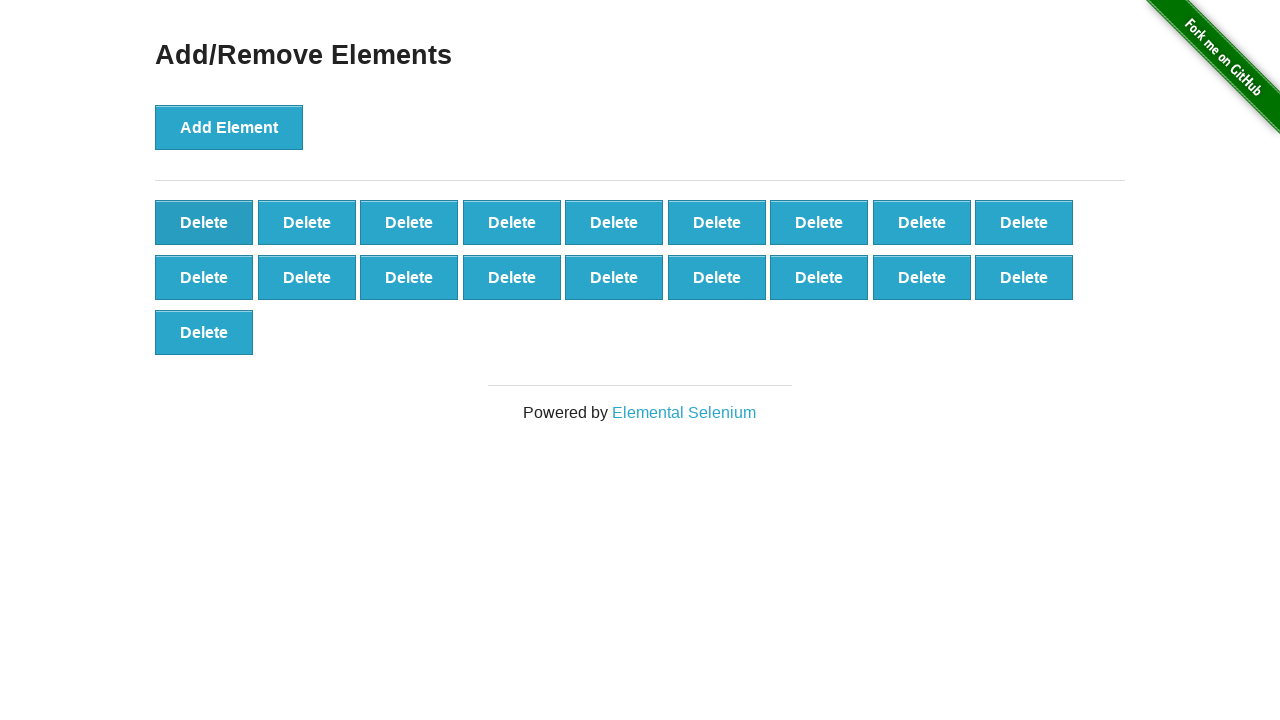

Clicked delete button (iteration 82/90) at (204, 222) on xpath=//button[@onclick='deleteElement()'] >> nth=0
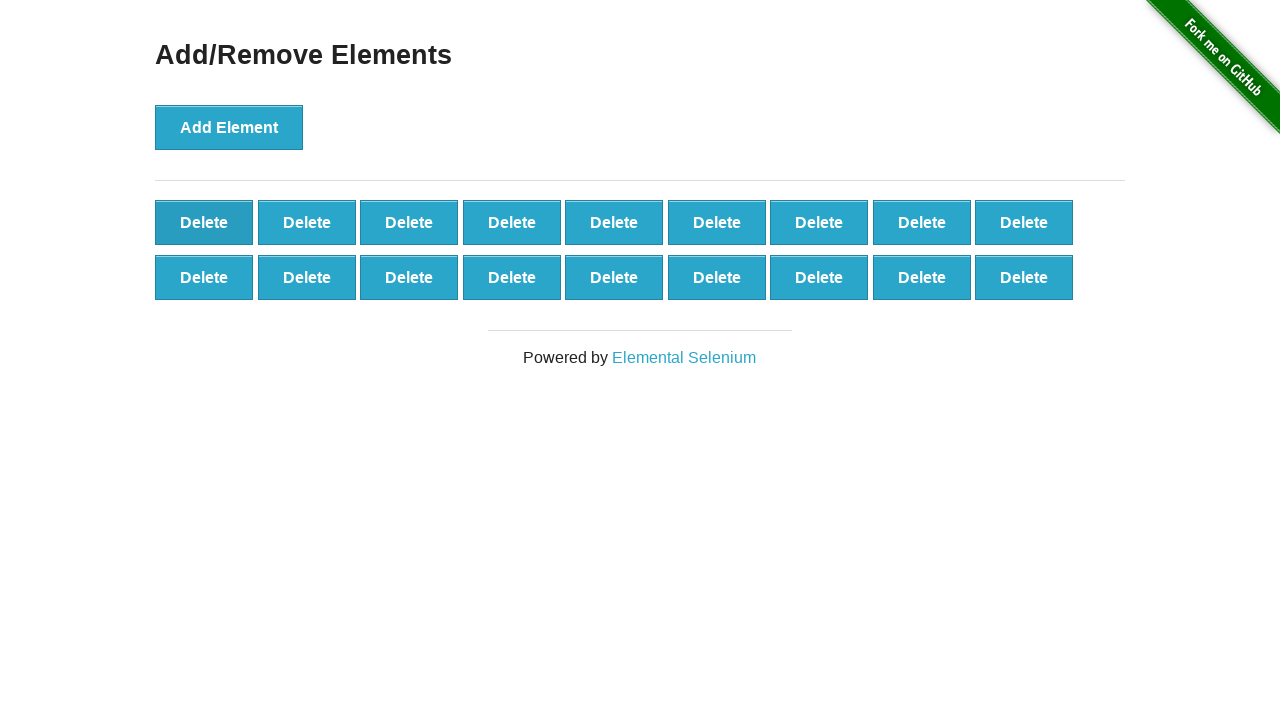

Clicked delete button (iteration 83/90) at (204, 222) on xpath=//button[@onclick='deleteElement()'] >> nth=0
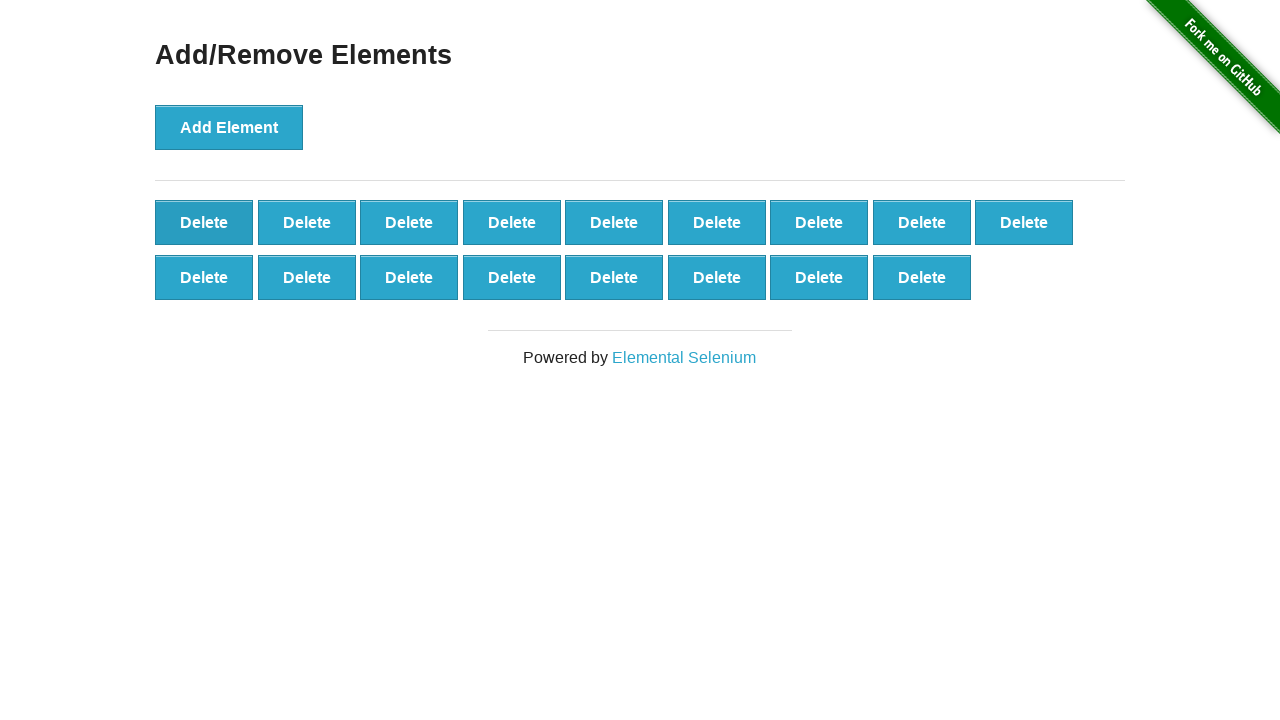

Clicked delete button (iteration 84/90) at (204, 222) on xpath=//button[@onclick='deleteElement()'] >> nth=0
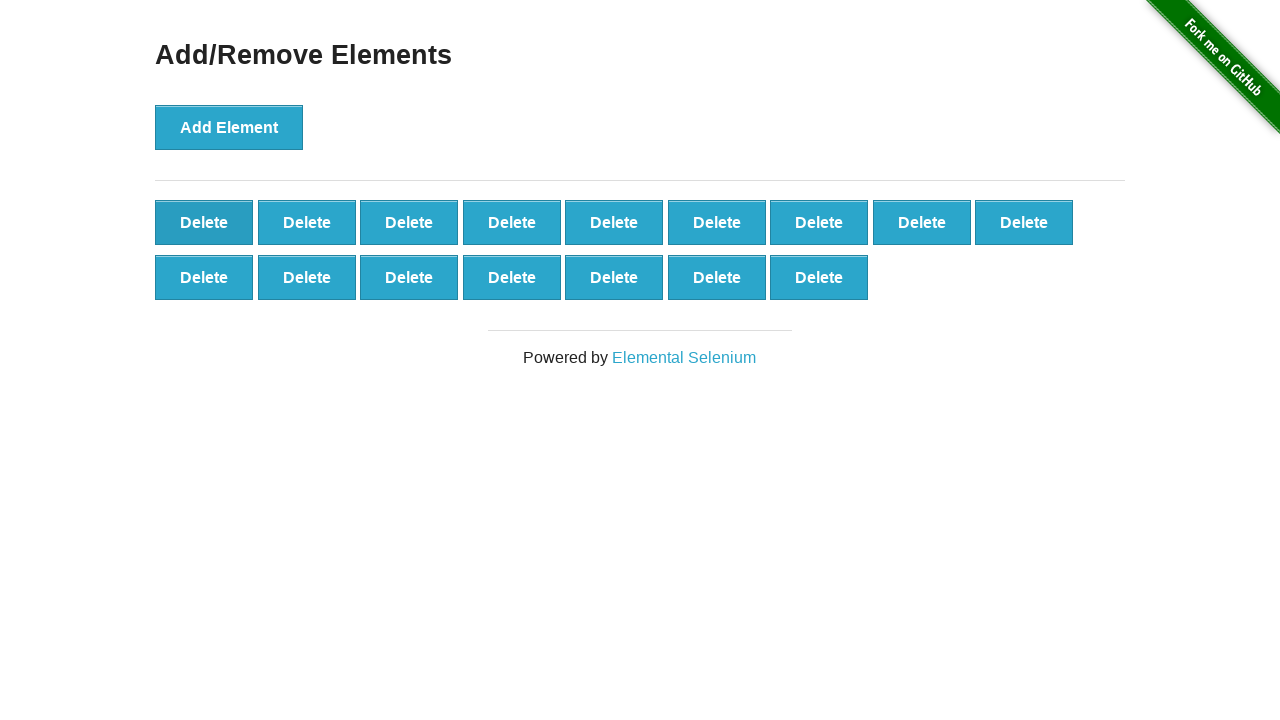

Clicked delete button (iteration 85/90) at (204, 222) on xpath=//button[@onclick='deleteElement()'] >> nth=0
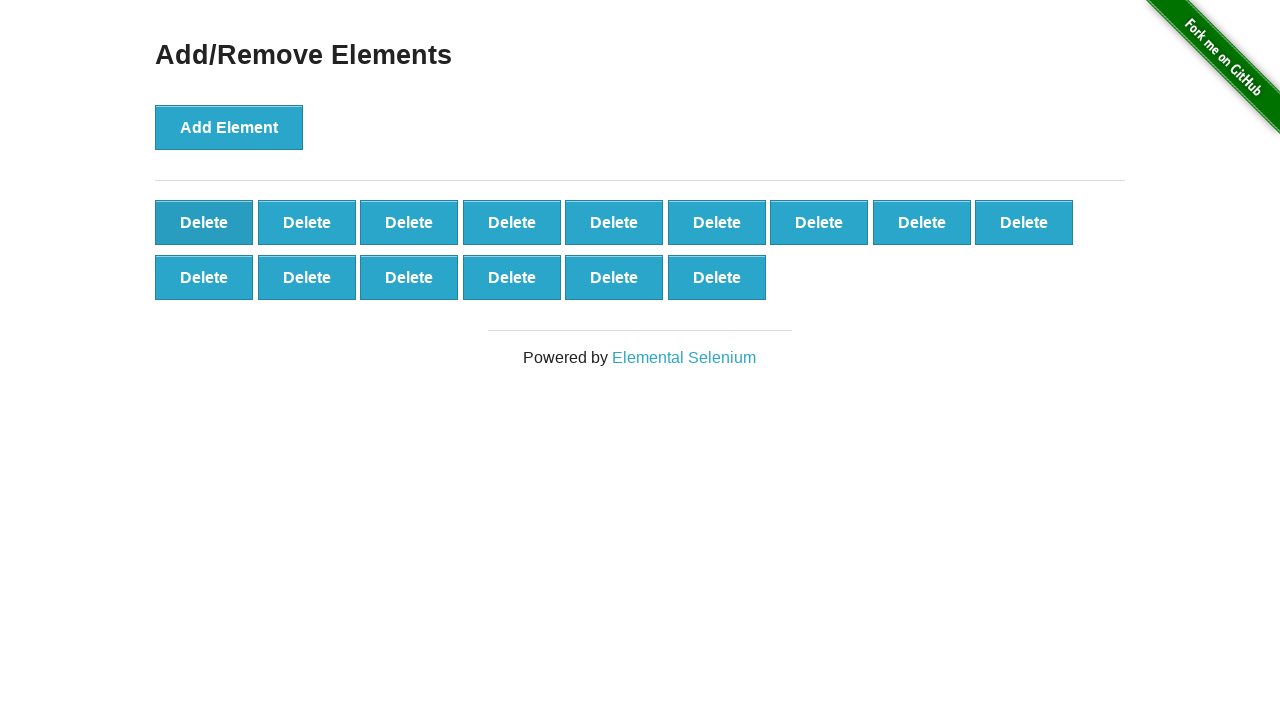

Clicked delete button (iteration 86/90) at (204, 222) on xpath=//button[@onclick='deleteElement()'] >> nth=0
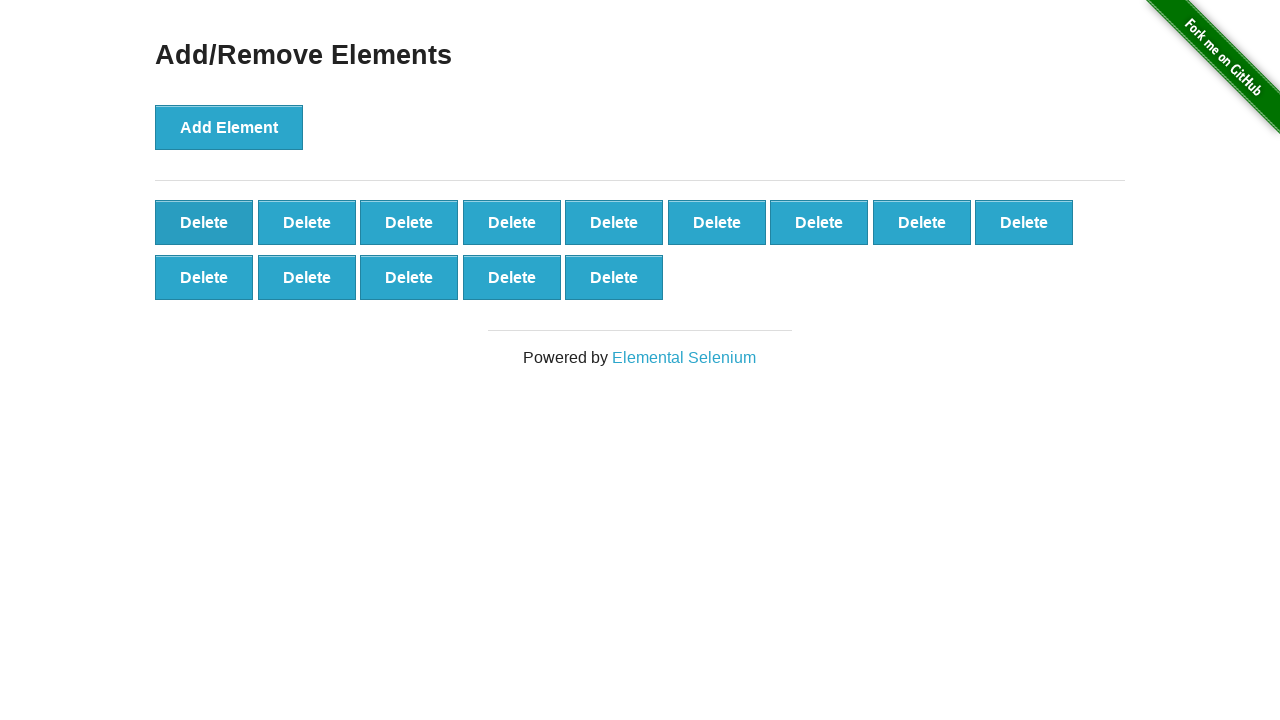

Clicked delete button (iteration 87/90) at (204, 222) on xpath=//button[@onclick='deleteElement()'] >> nth=0
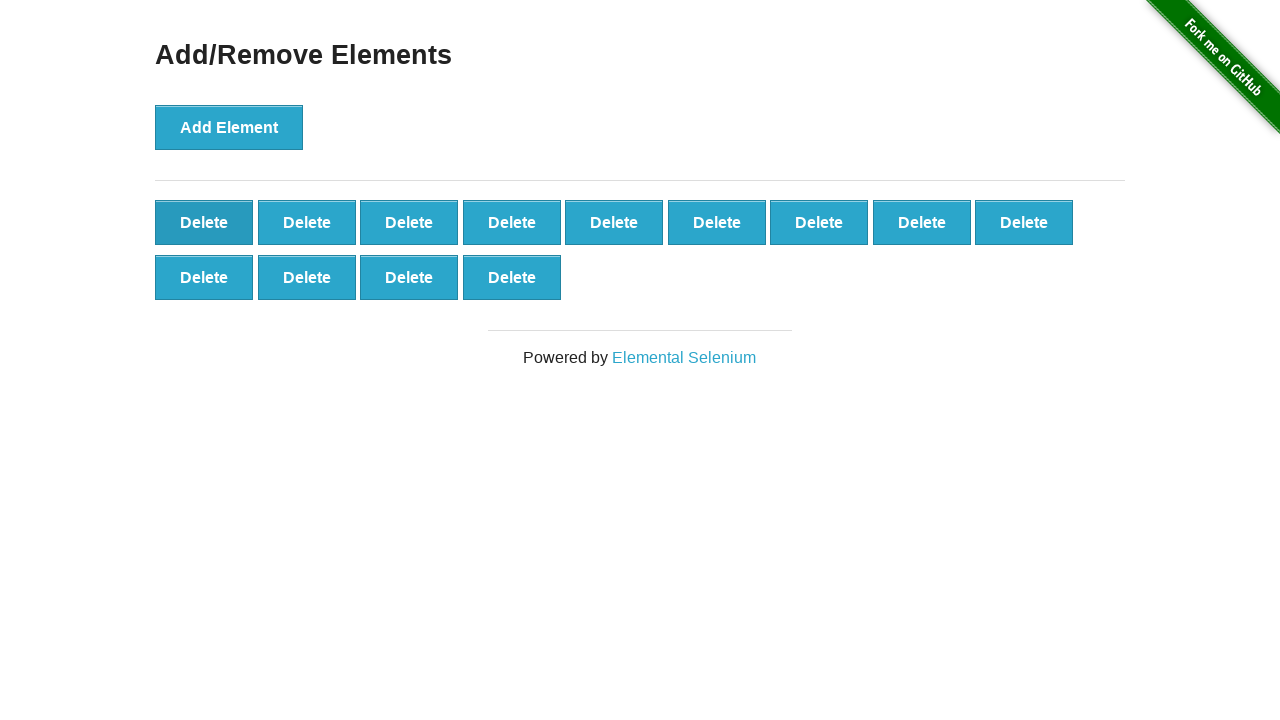

Clicked delete button (iteration 88/90) at (204, 222) on xpath=//button[@onclick='deleteElement()'] >> nth=0
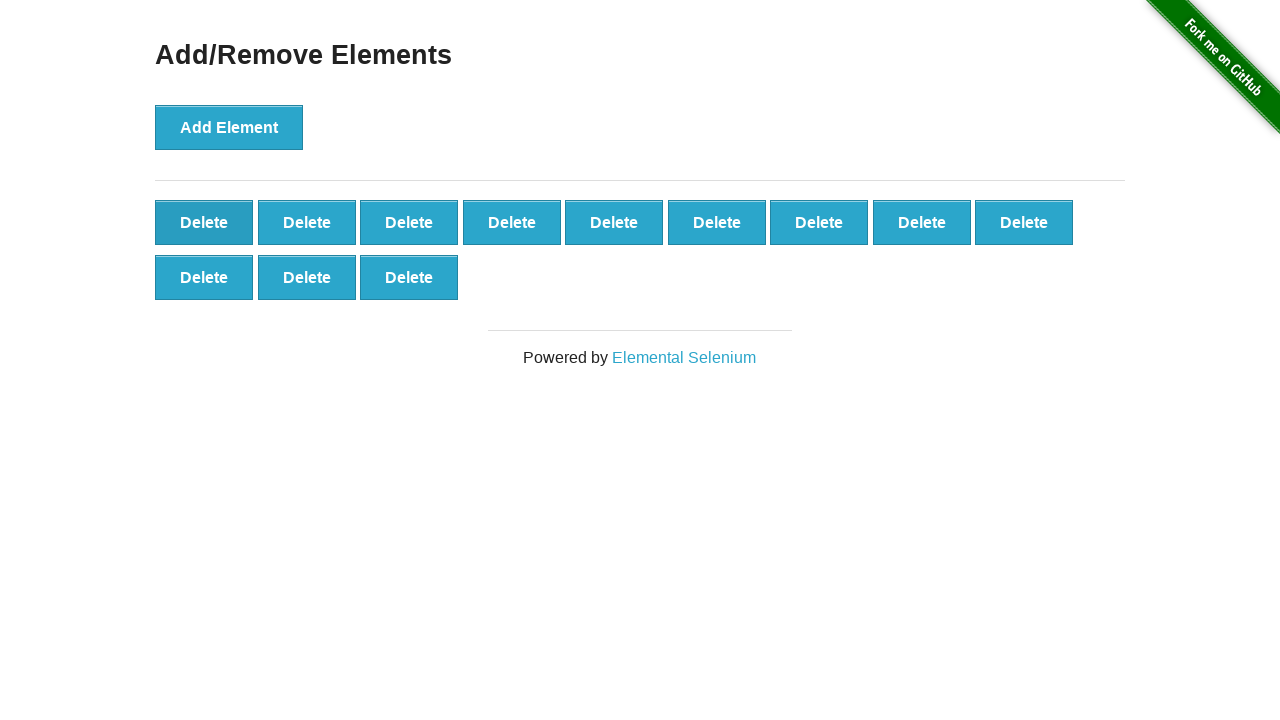

Clicked delete button (iteration 89/90) at (204, 222) on xpath=//button[@onclick='deleteElement()'] >> nth=0
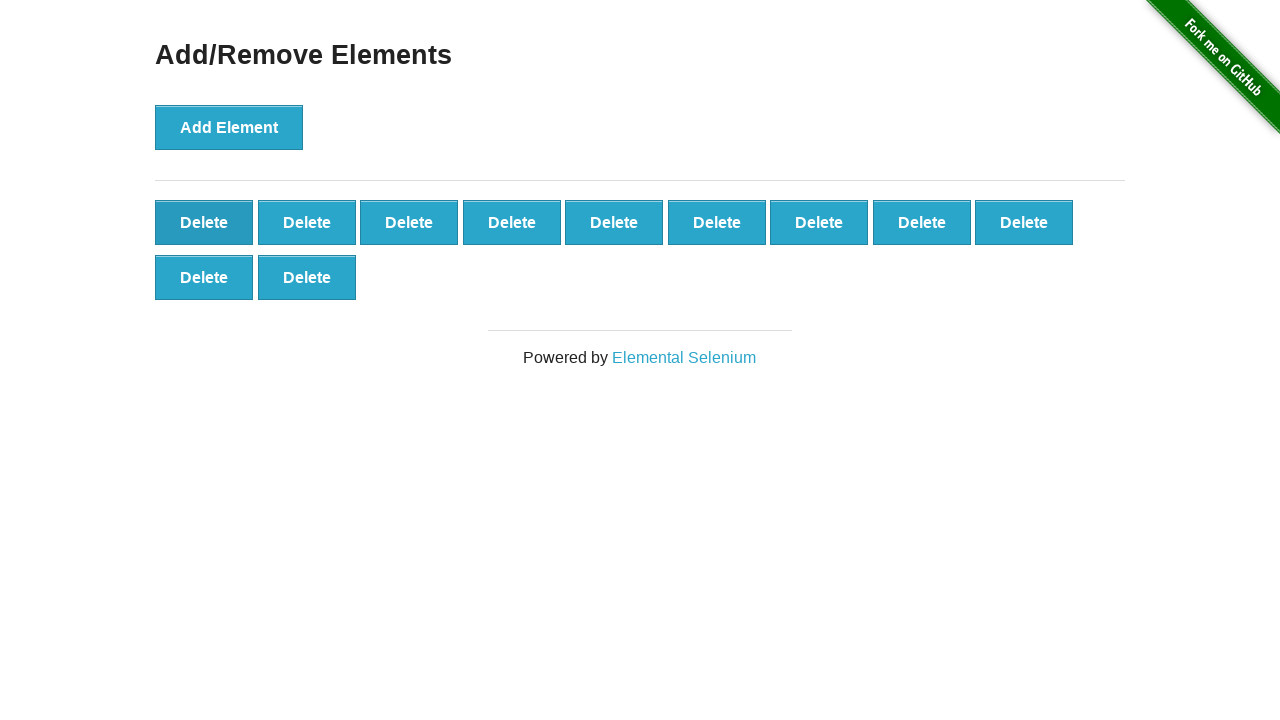

Clicked delete button (iteration 90/90) at (204, 222) on xpath=//button[@onclick='deleteElement()'] >> nth=0
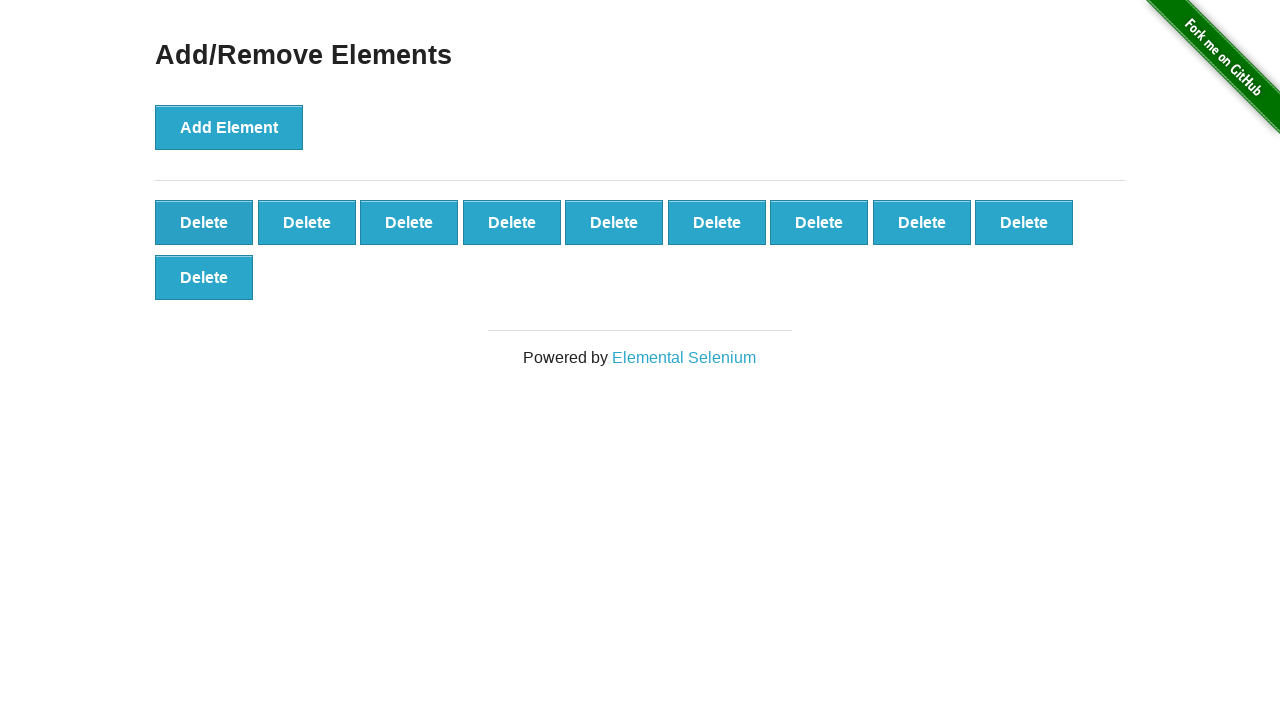

Verified 10 delete buttons remain
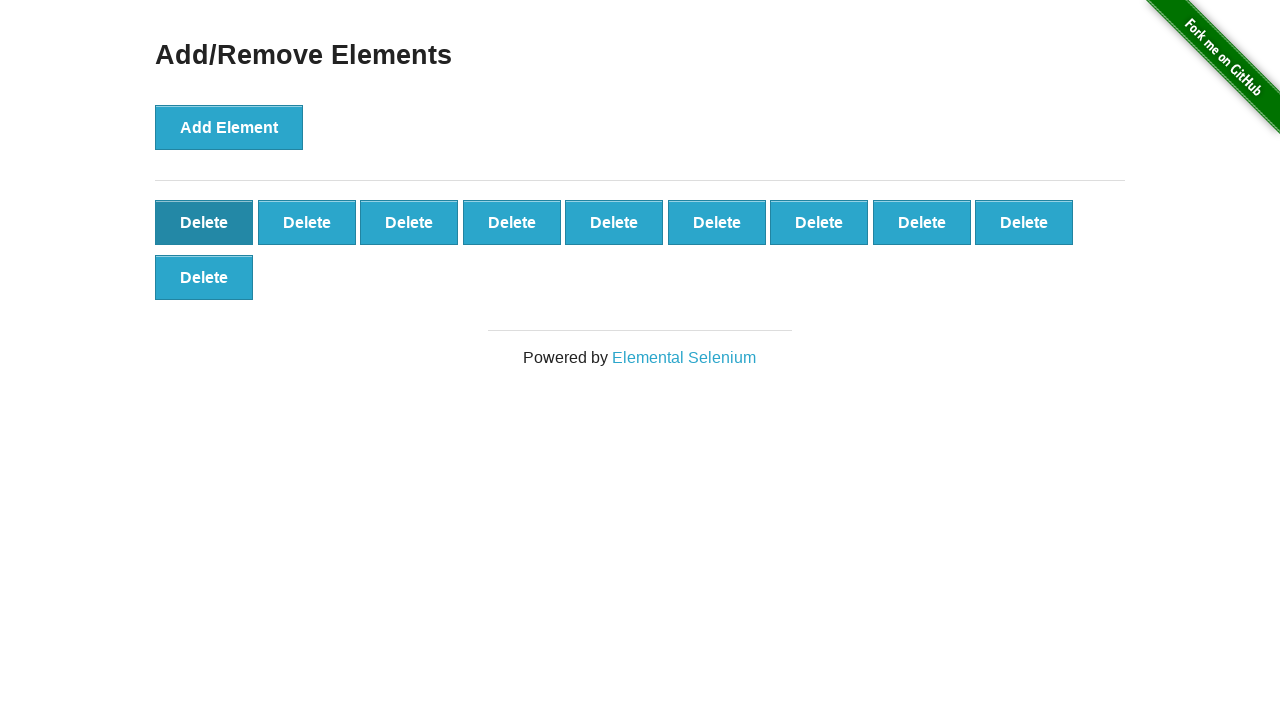

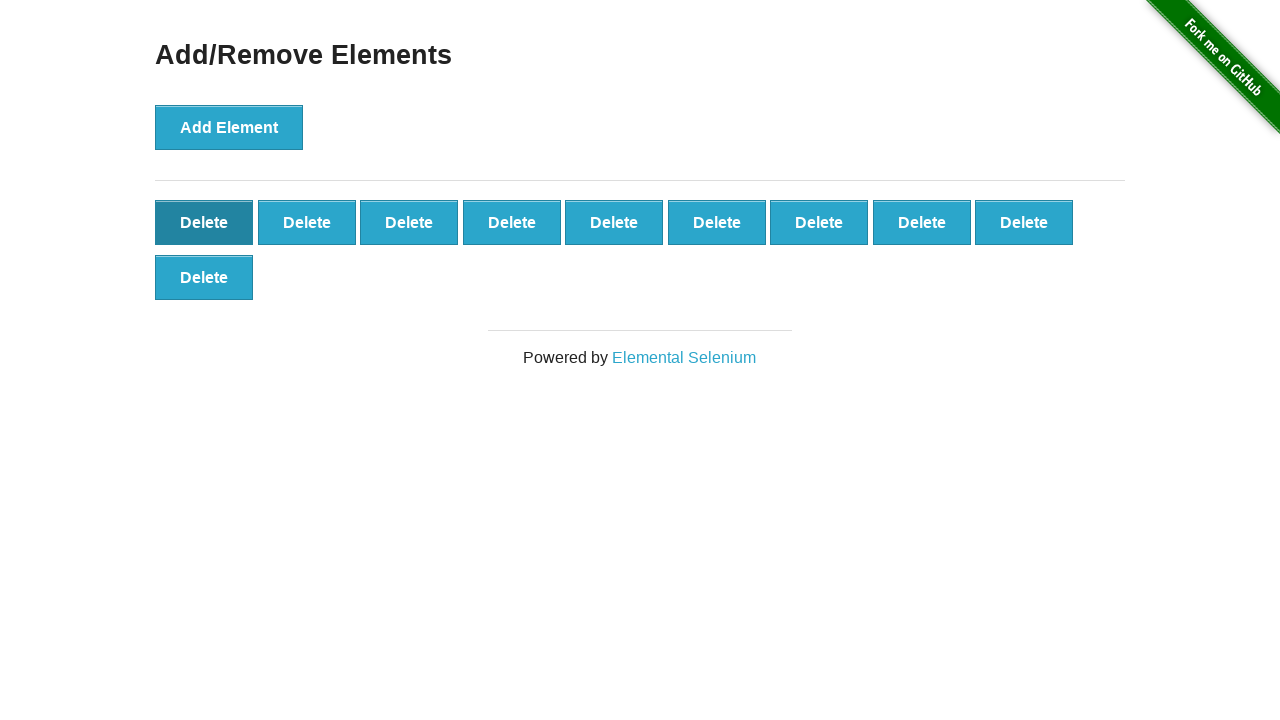